Tests jQuery UI datepicker functionality by opening the calendar widget and selecting a specific date from a past month/year

Starting URL: https://jqueryui.com/datepicker/

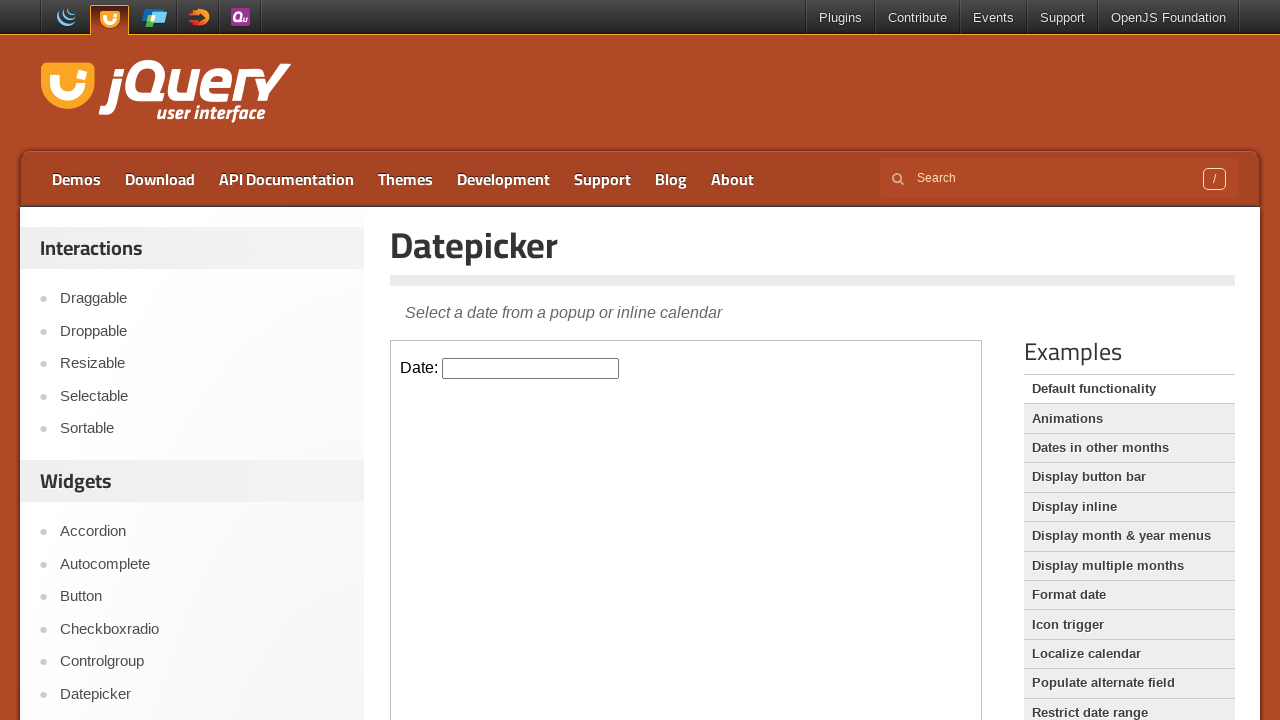

Located iframe containing the datepicker
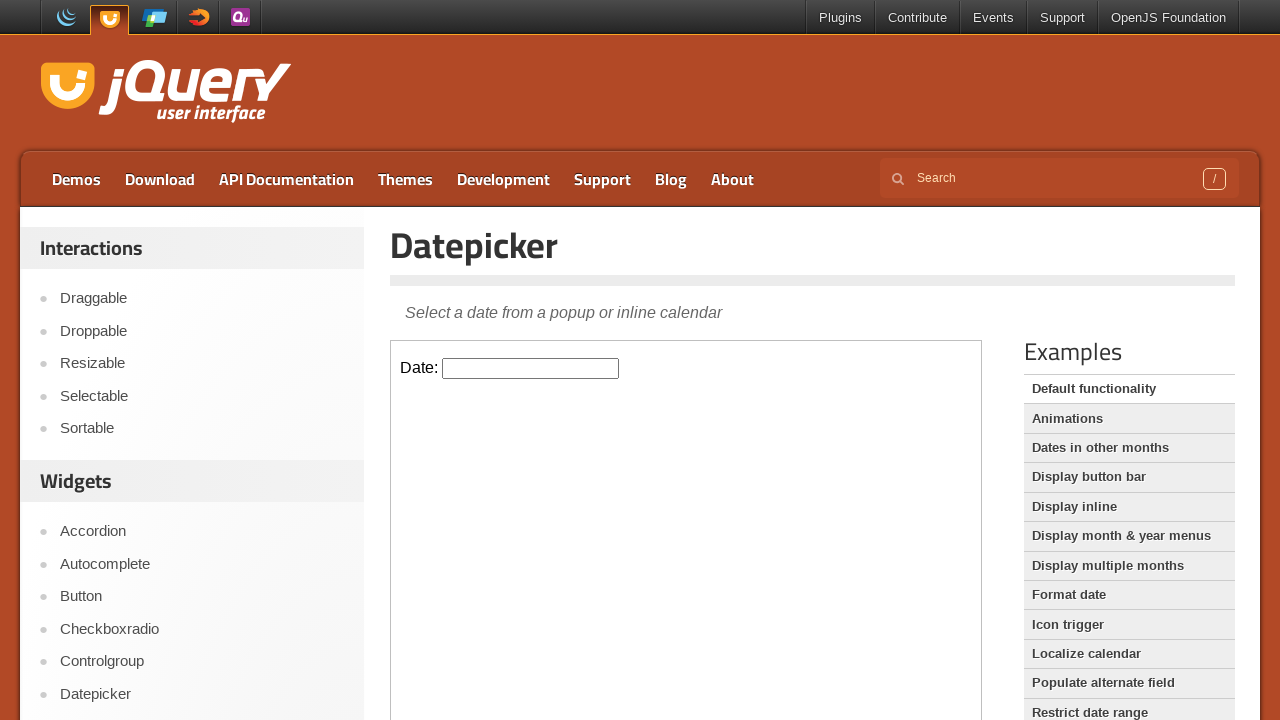

Located datepicker input element
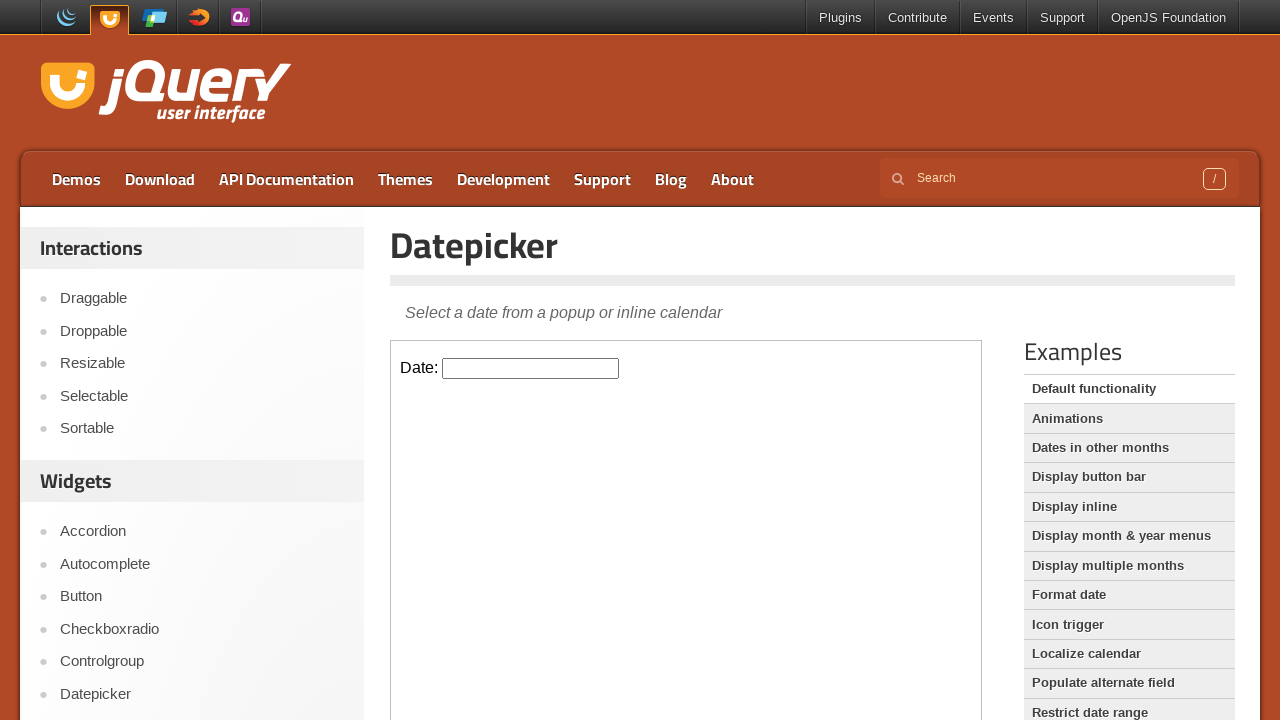

Clicked datepicker to open calendar widget at (531, 368) on iframe >> nth=0 >> internal:control=enter-frame >> #datepicker
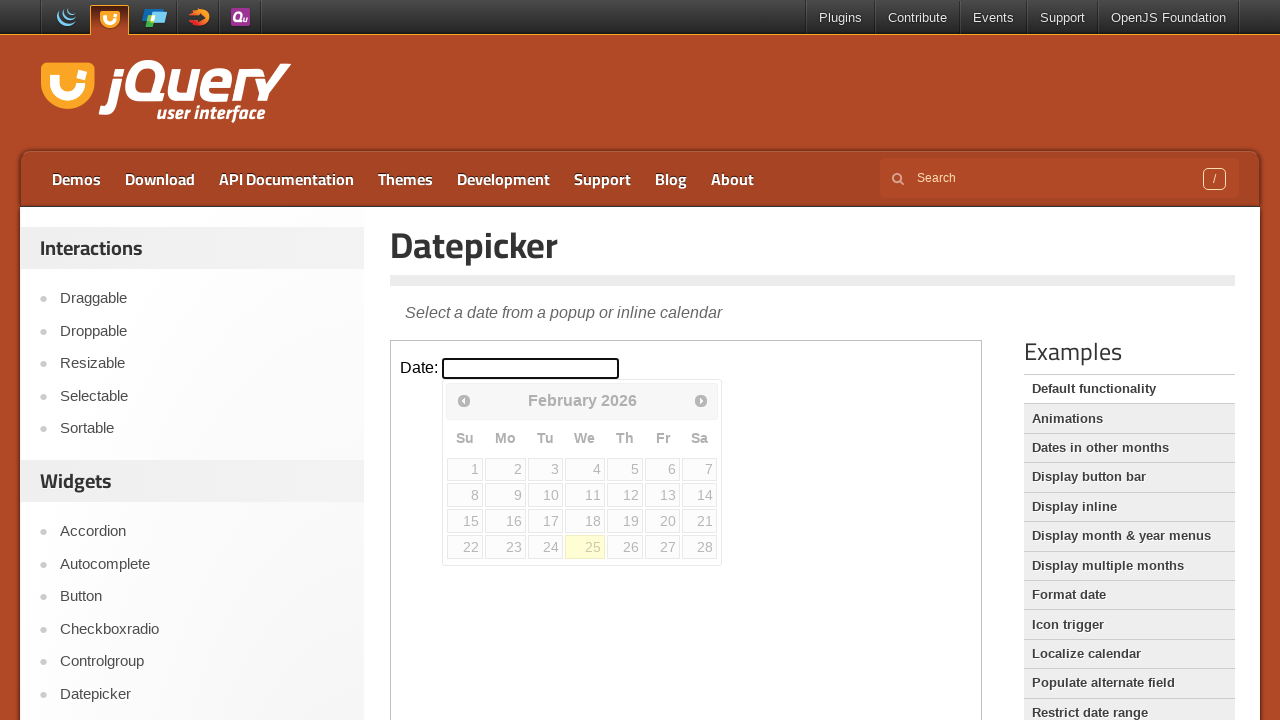

Retrieved current month: February
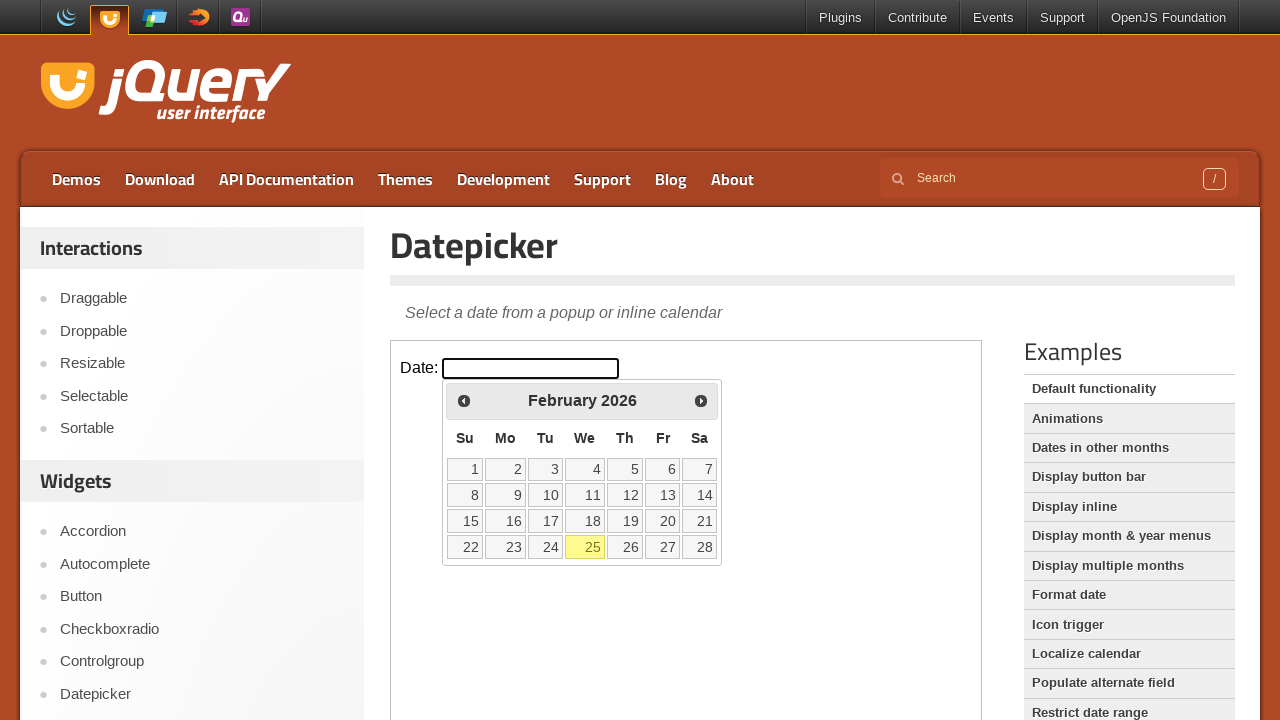

Retrieved current year: 2026
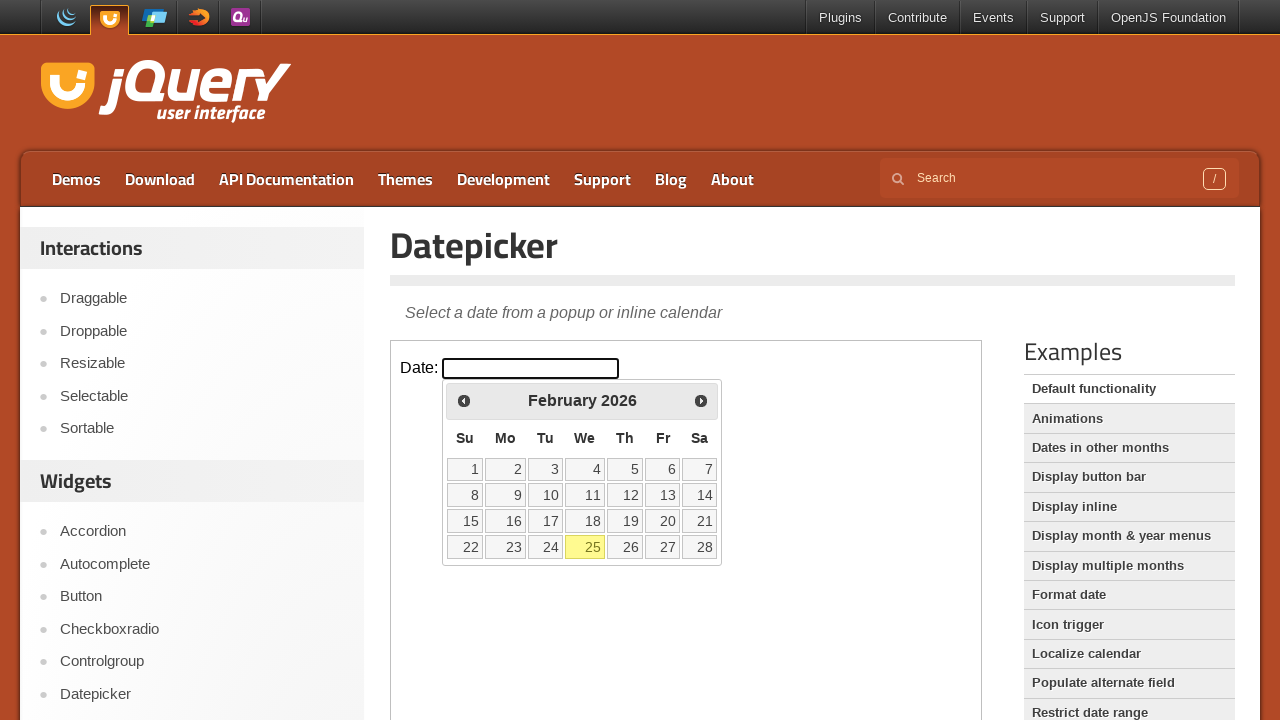

Clicked previous month button to navigate backwards at (464, 400) on iframe >> nth=0 >> internal:control=enter-frame >> xpath=//span[@class='ui-icon 
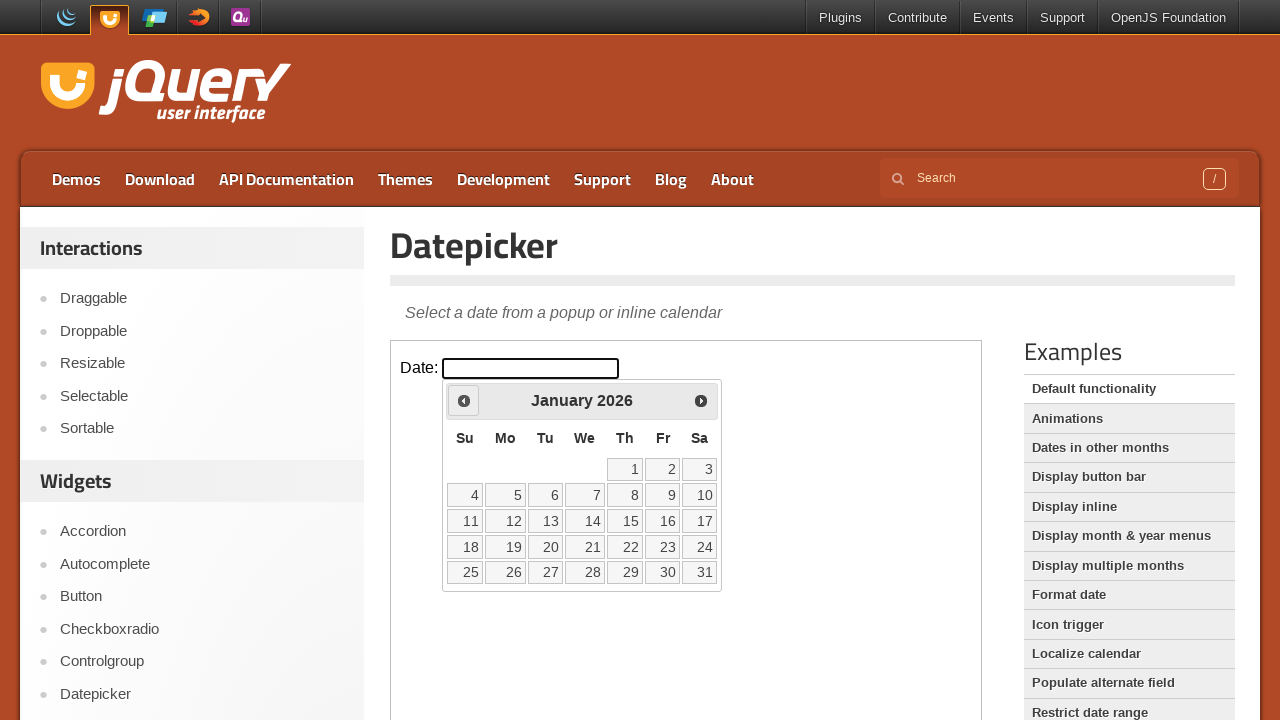

Retrieved current month: January
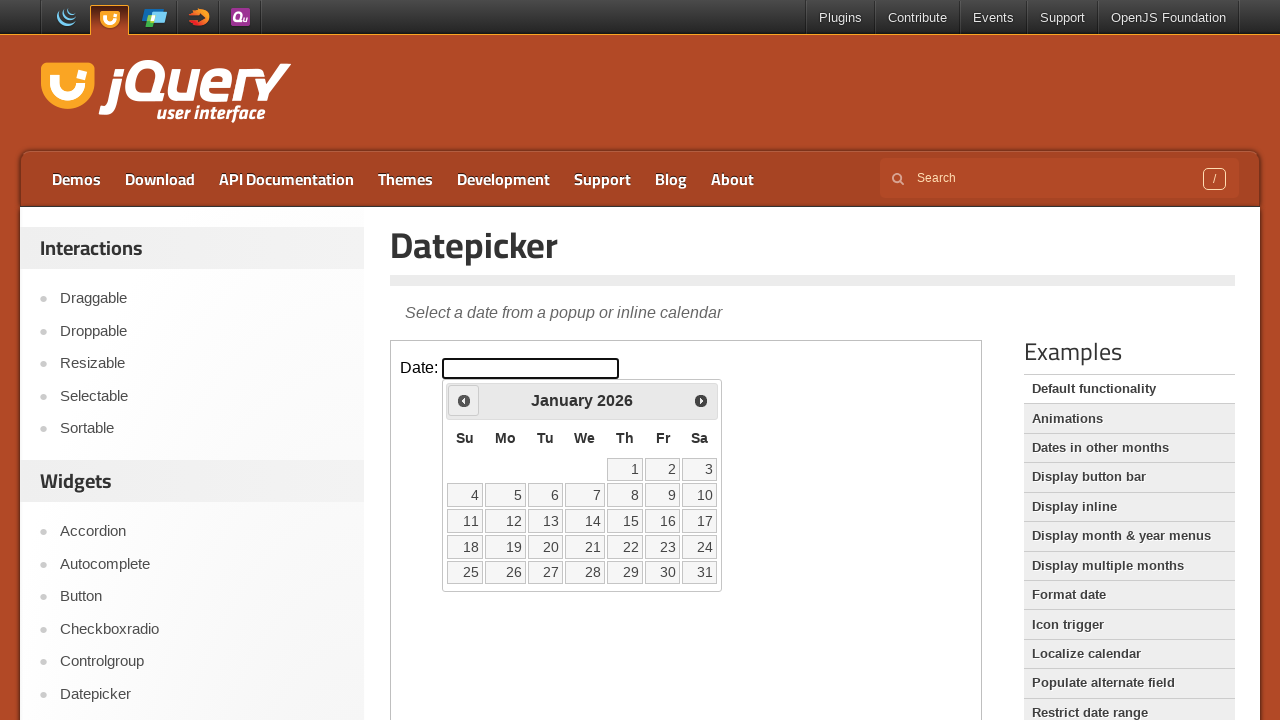

Retrieved current year: 2026
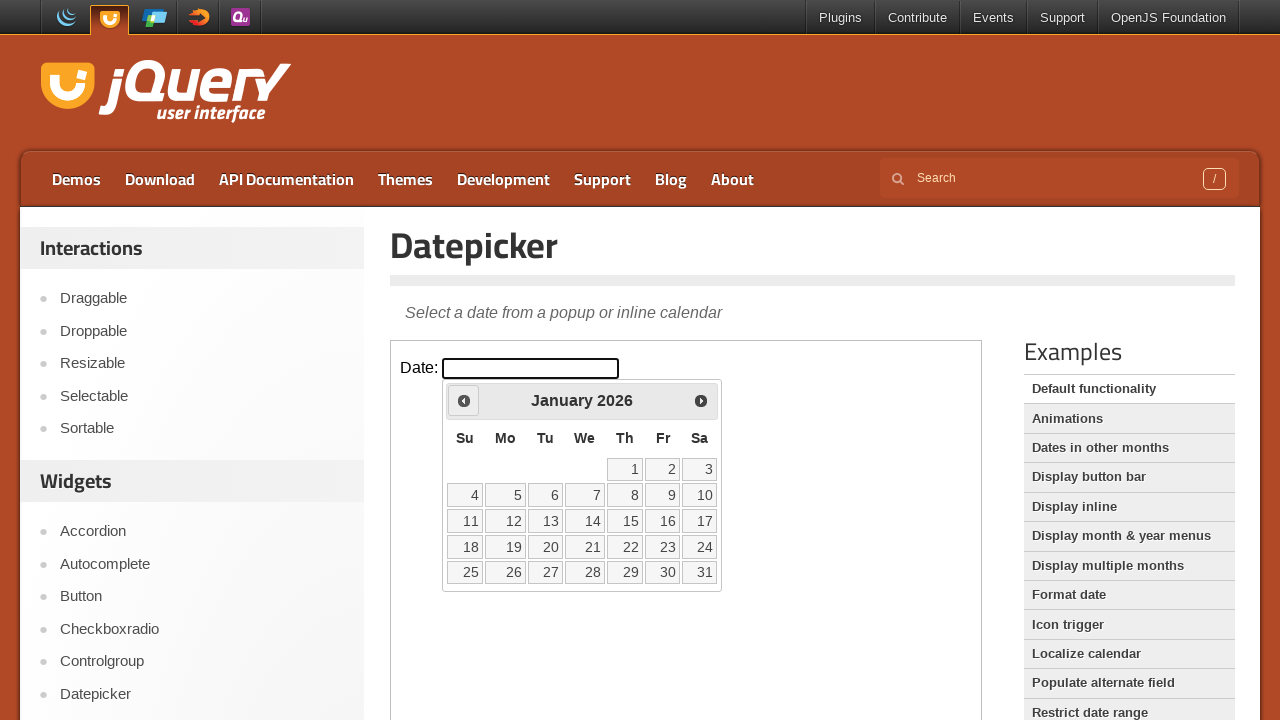

Clicked previous month button to navigate backwards at (464, 400) on iframe >> nth=0 >> internal:control=enter-frame >> xpath=//span[@class='ui-icon 
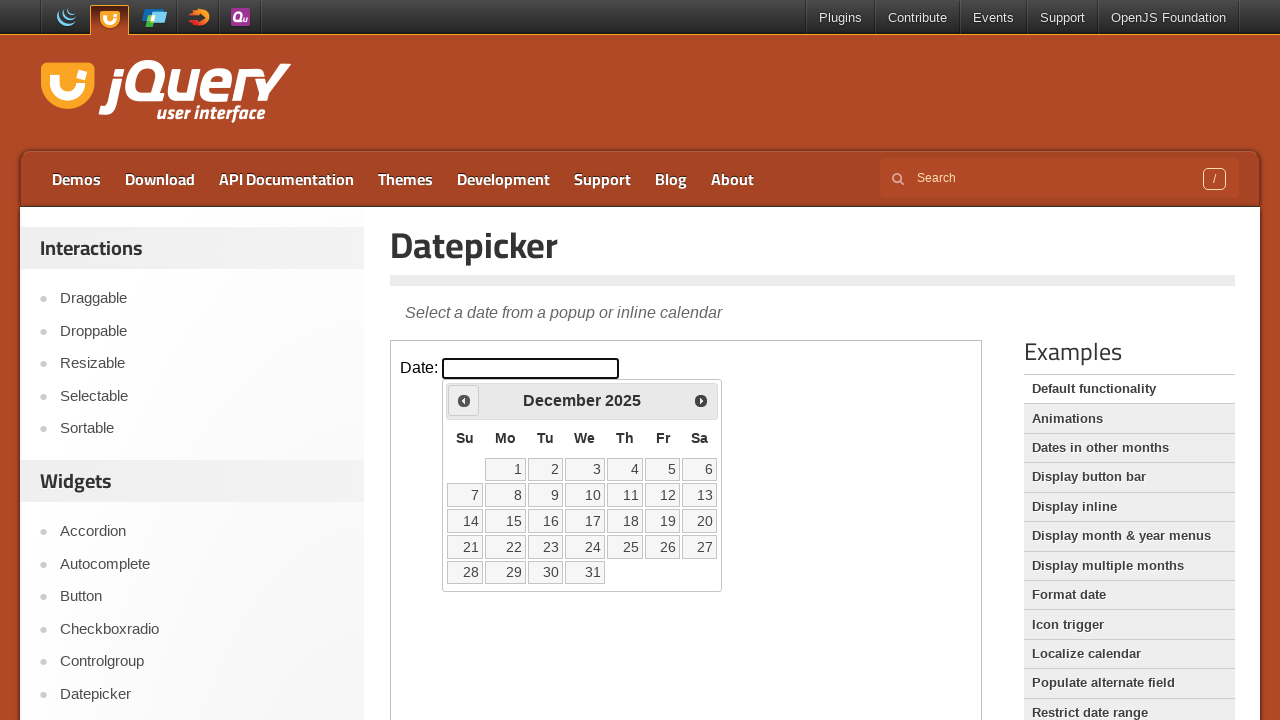

Retrieved current month: December
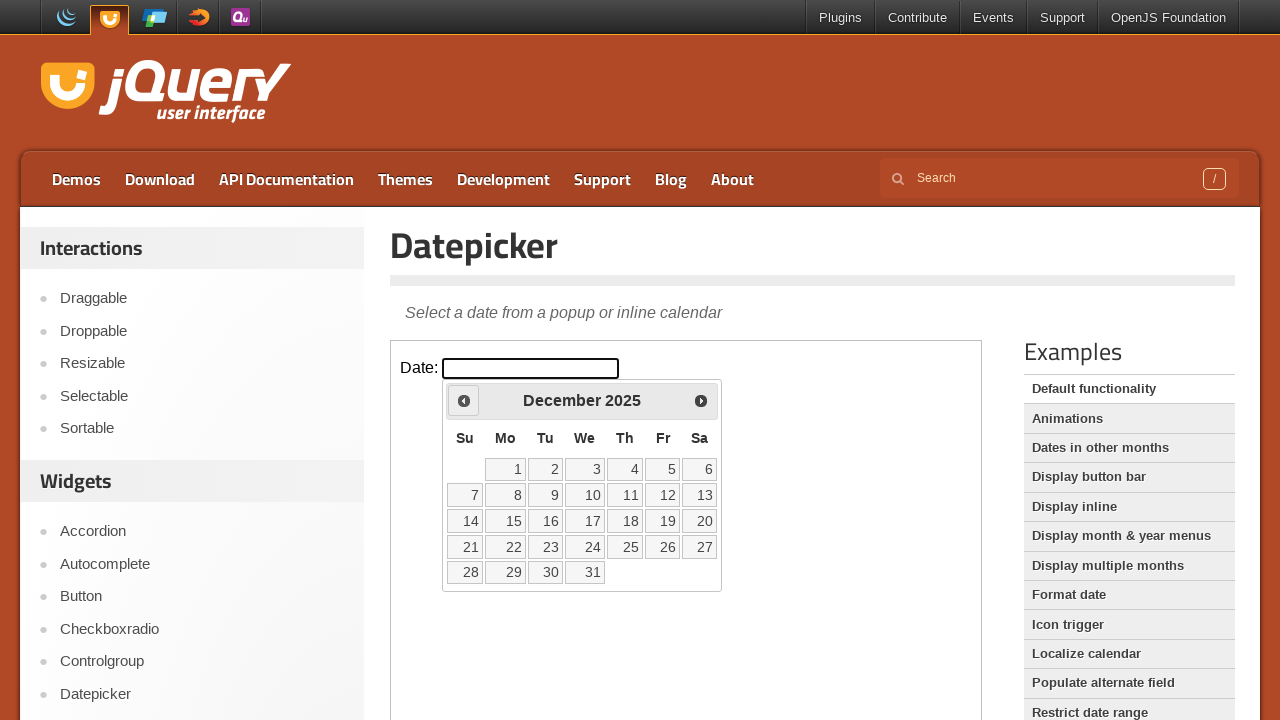

Retrieved current year: 2025
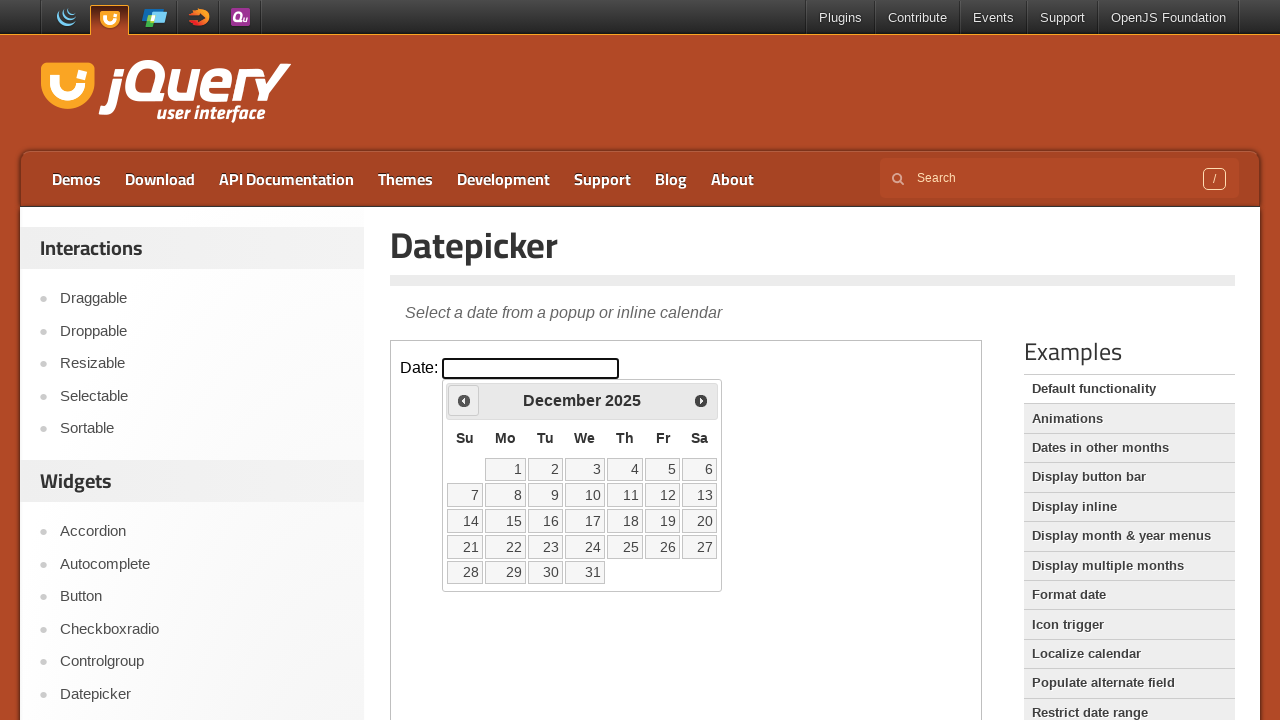

Clicked previous month button to navigate backwards at (464, 400) on iframe >> nth=0 >> internal:control=enter-frame >> xpath=//span[@class='ui-icon 
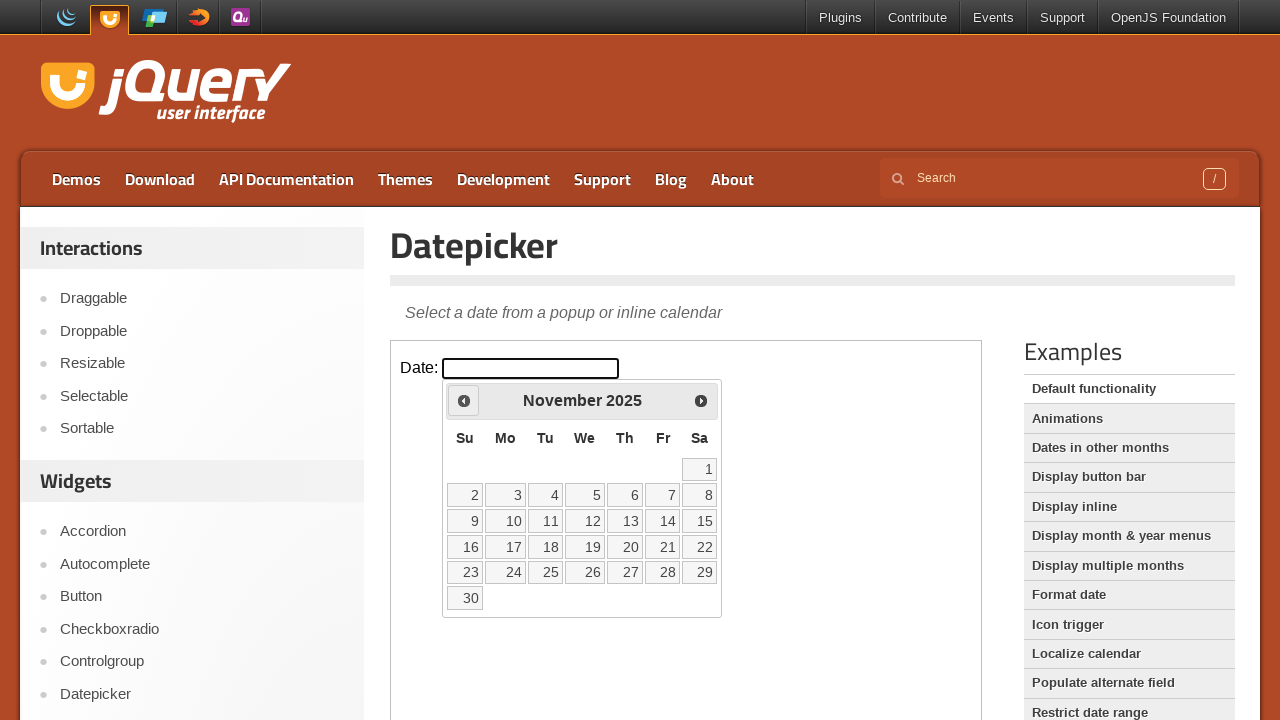

Retrieved current month: November
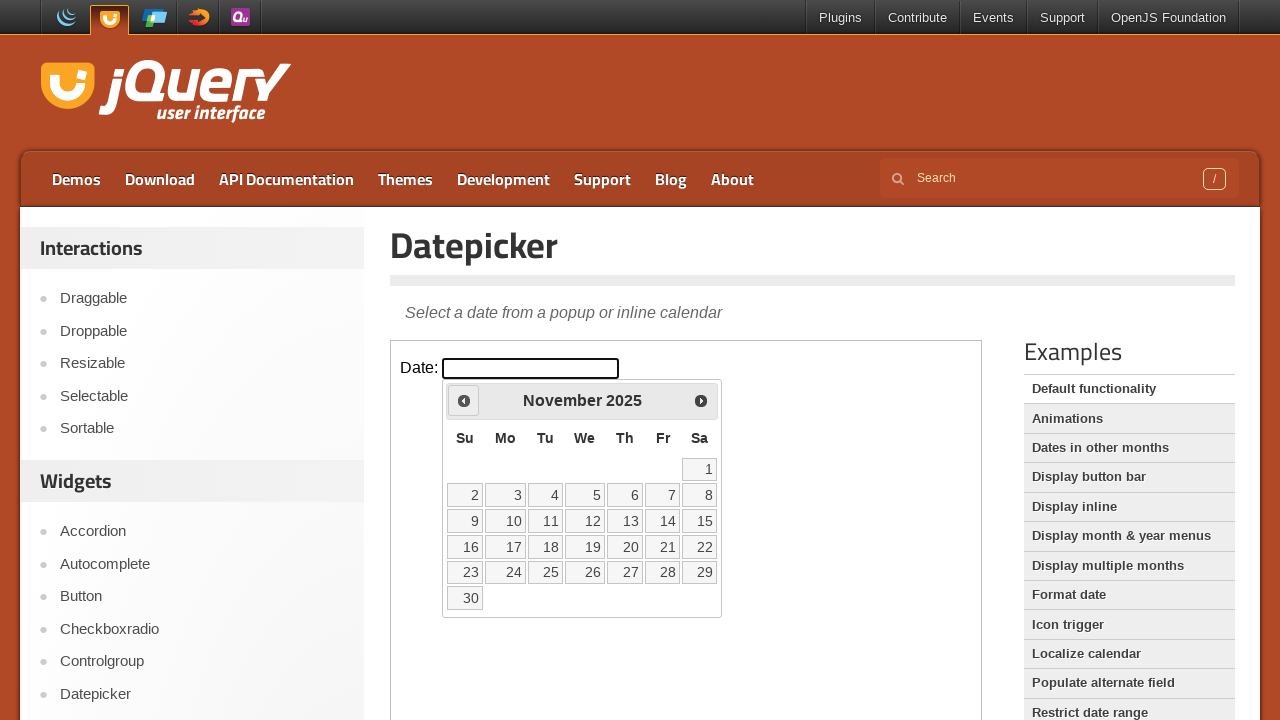

Retrieved current year: 2025
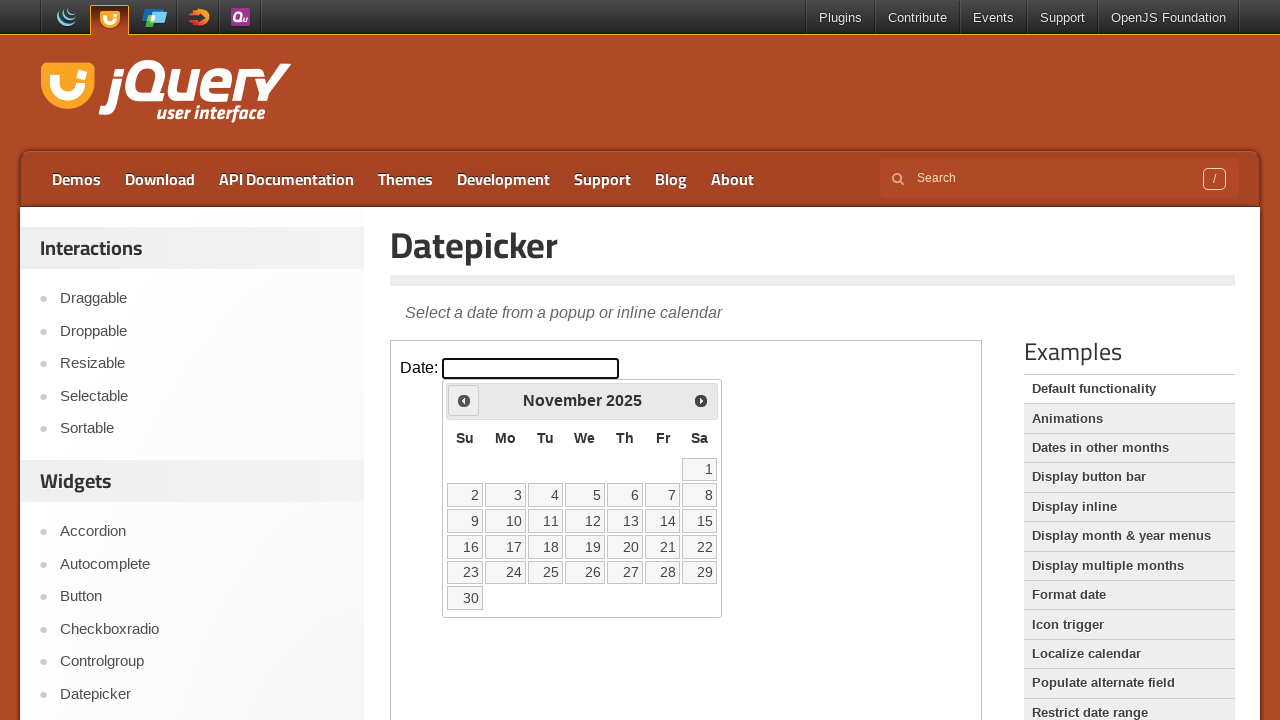

Clicked previous month button to navigate backwards at (464, 400) on iframe >> nth=0 >> internal:control=enter-frame >> xpath=//span[@class='ui-icon 
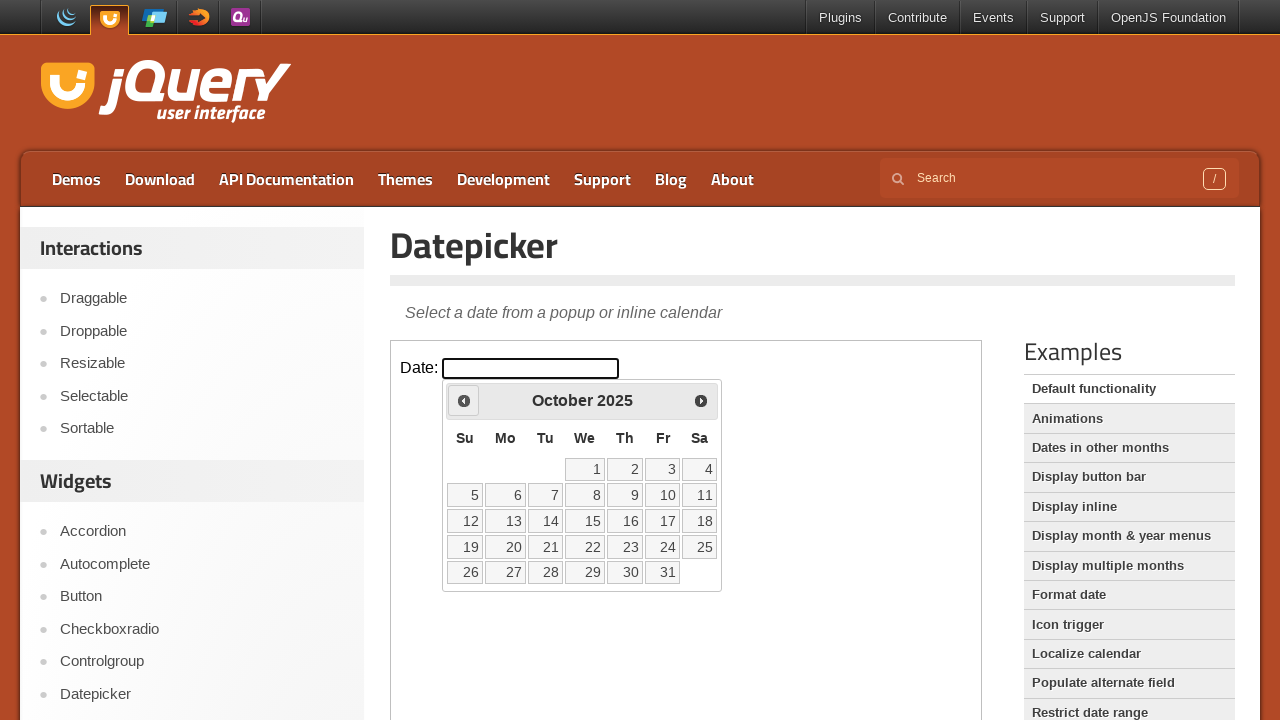

Retrieved current month: October
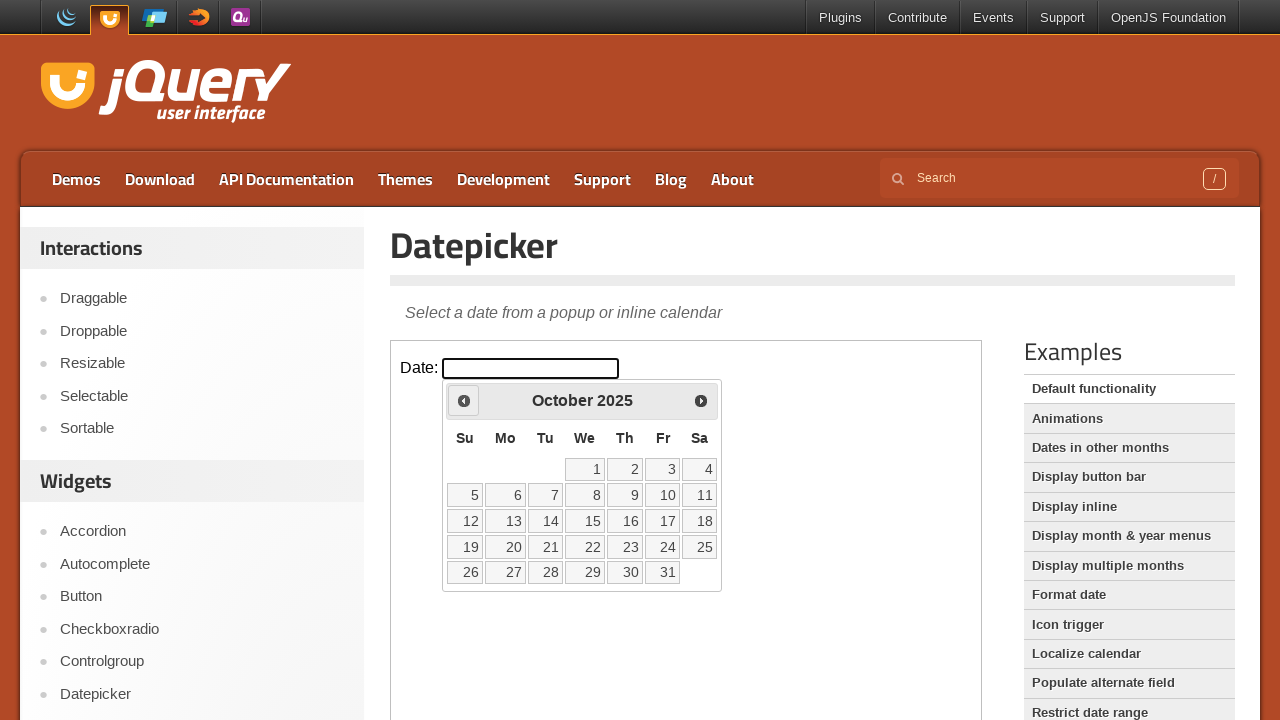

Retrieved current year: 2025
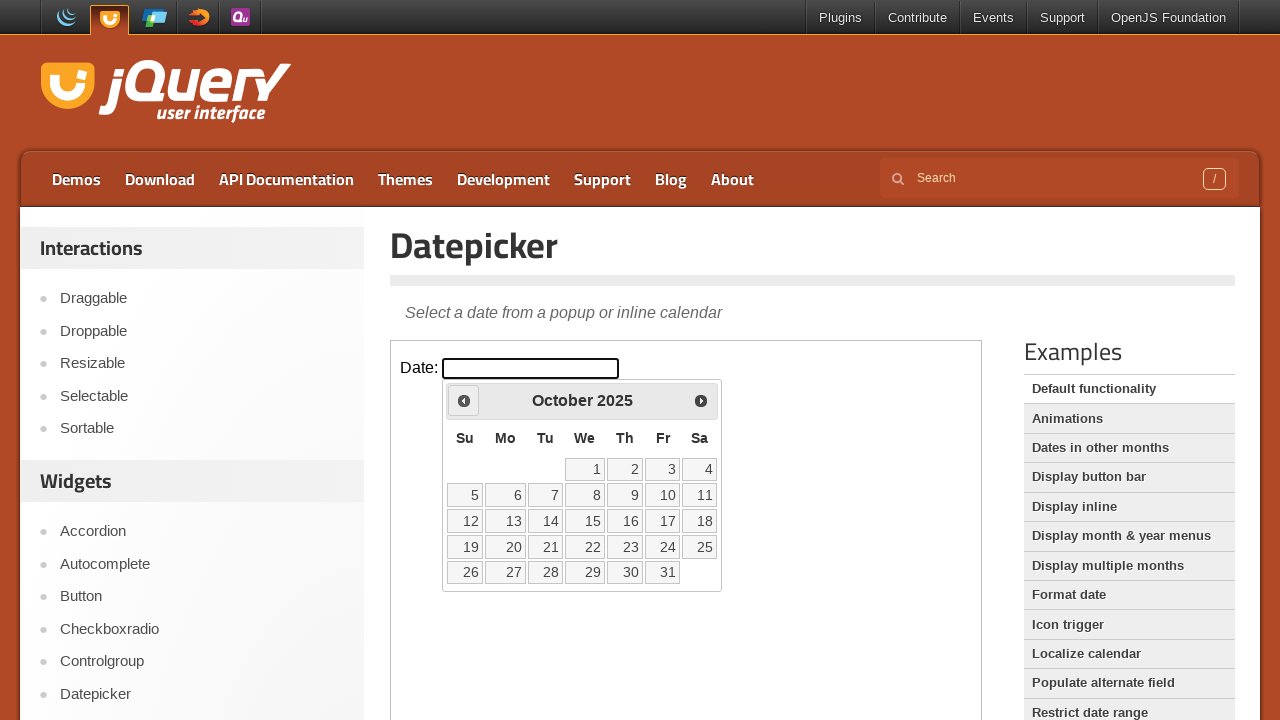

Clicked previous month button to navigate backwards at (464, 400) on iframe >> nth=0 >> internal:control=enter-frame >> xpath=//span[@class='ui-icon 
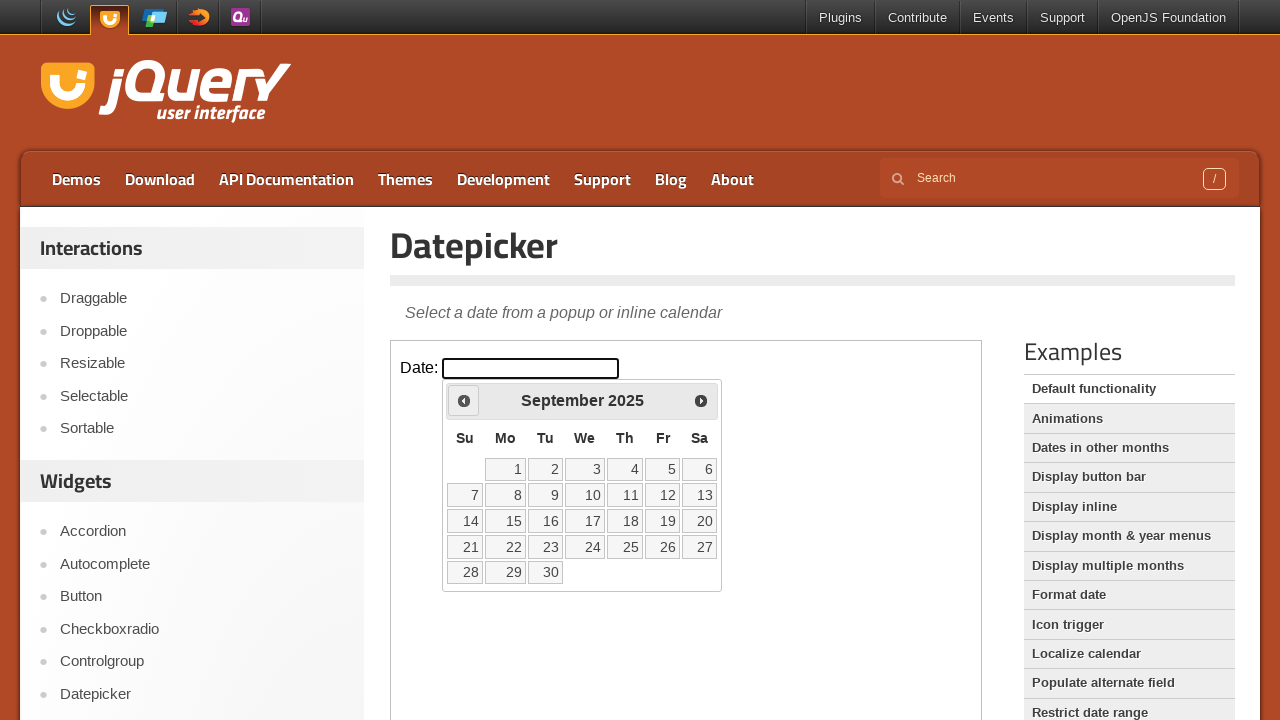

Retrieved current month: September
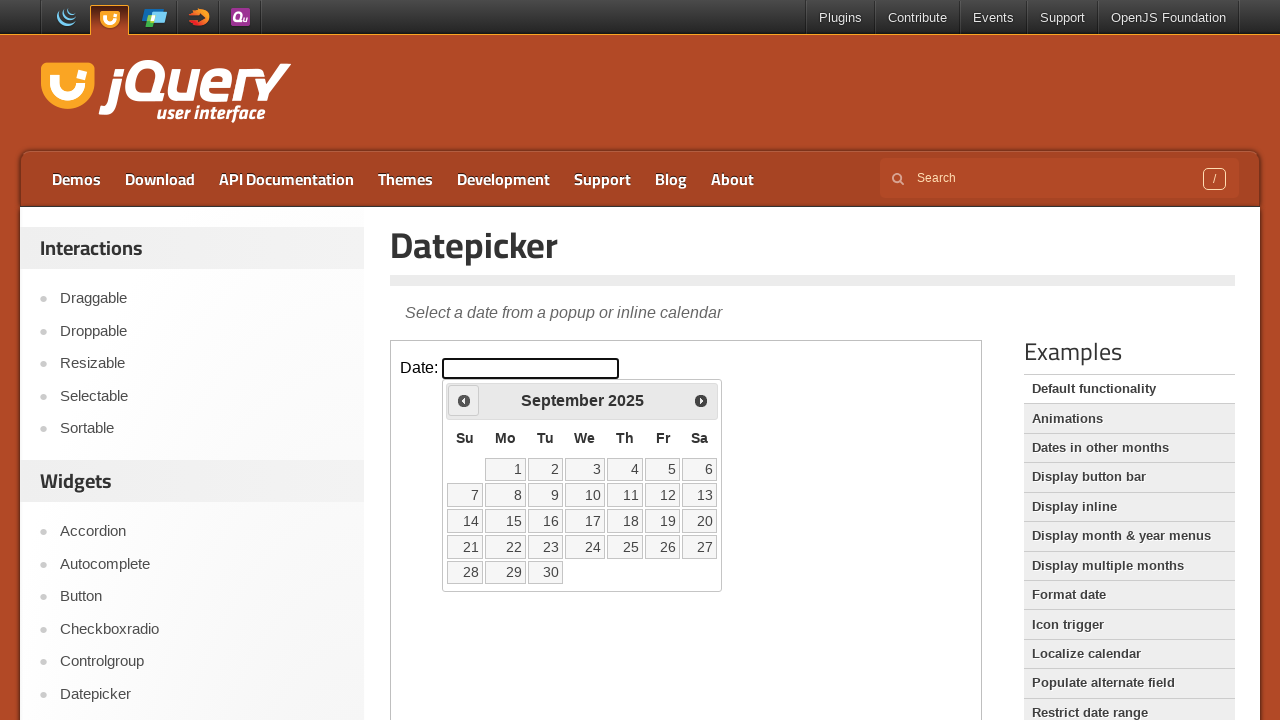

Retrieved current year: 2025
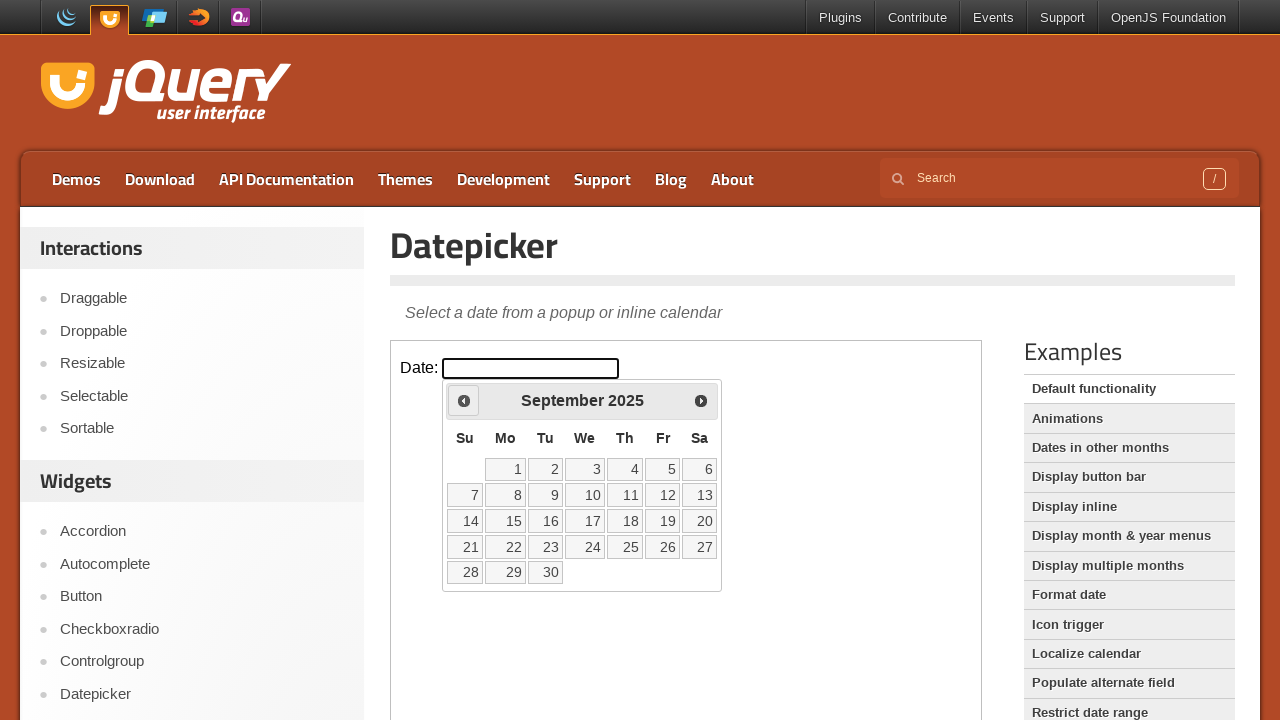

Clicked previous month button to navigate backwards at (464, 400) on iframe >> nth=0 >> internal:control=enter-frame >> xpath=//span[@class='ui-icon 
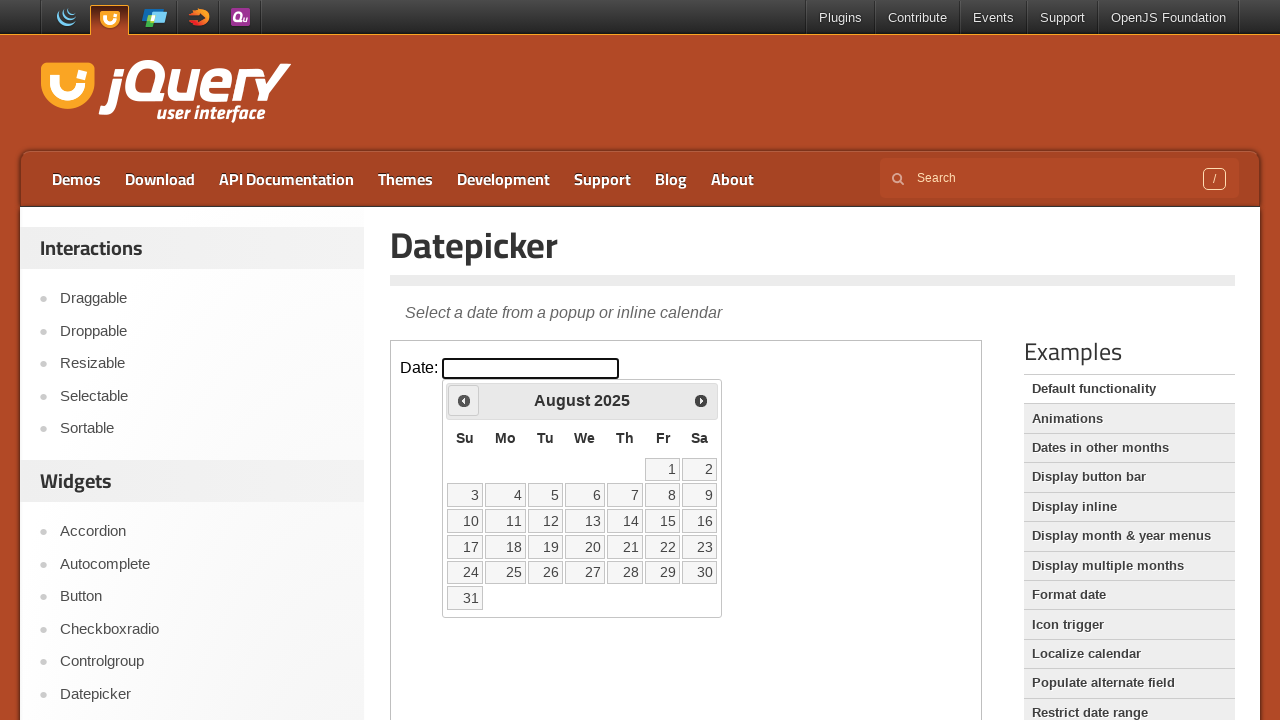

Retrieved current month: August
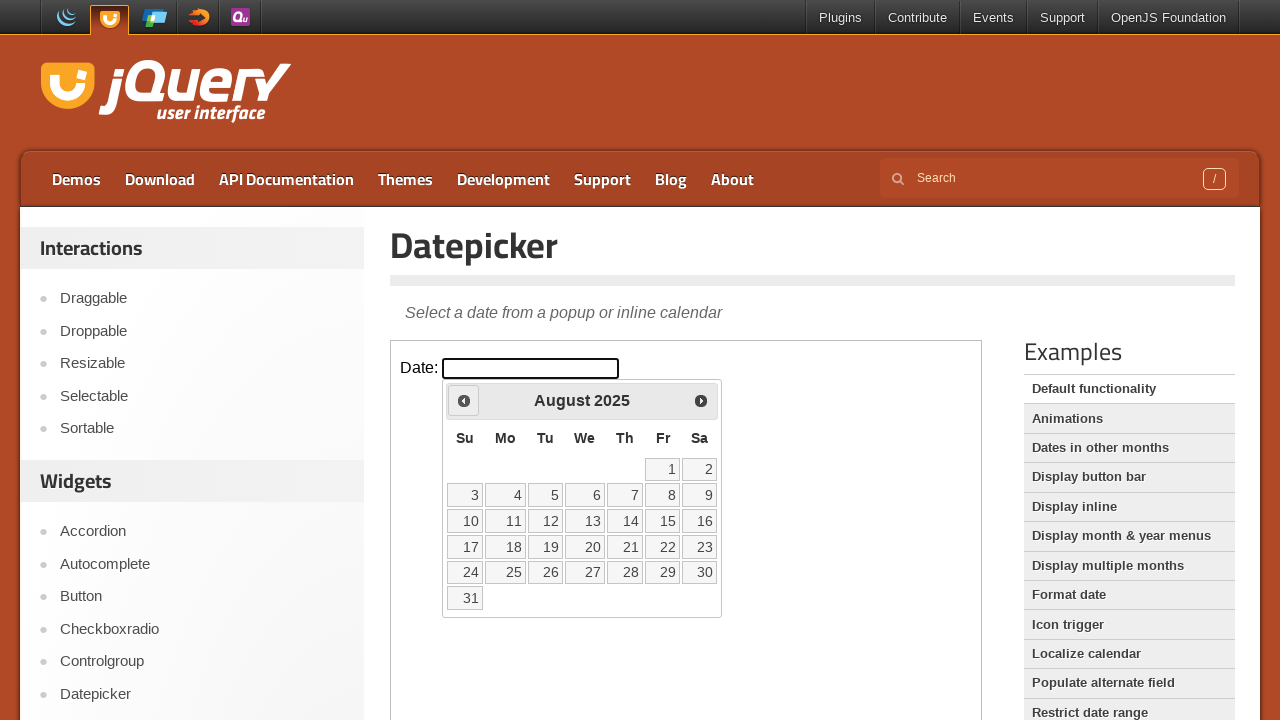

Retrieved current year: 2025
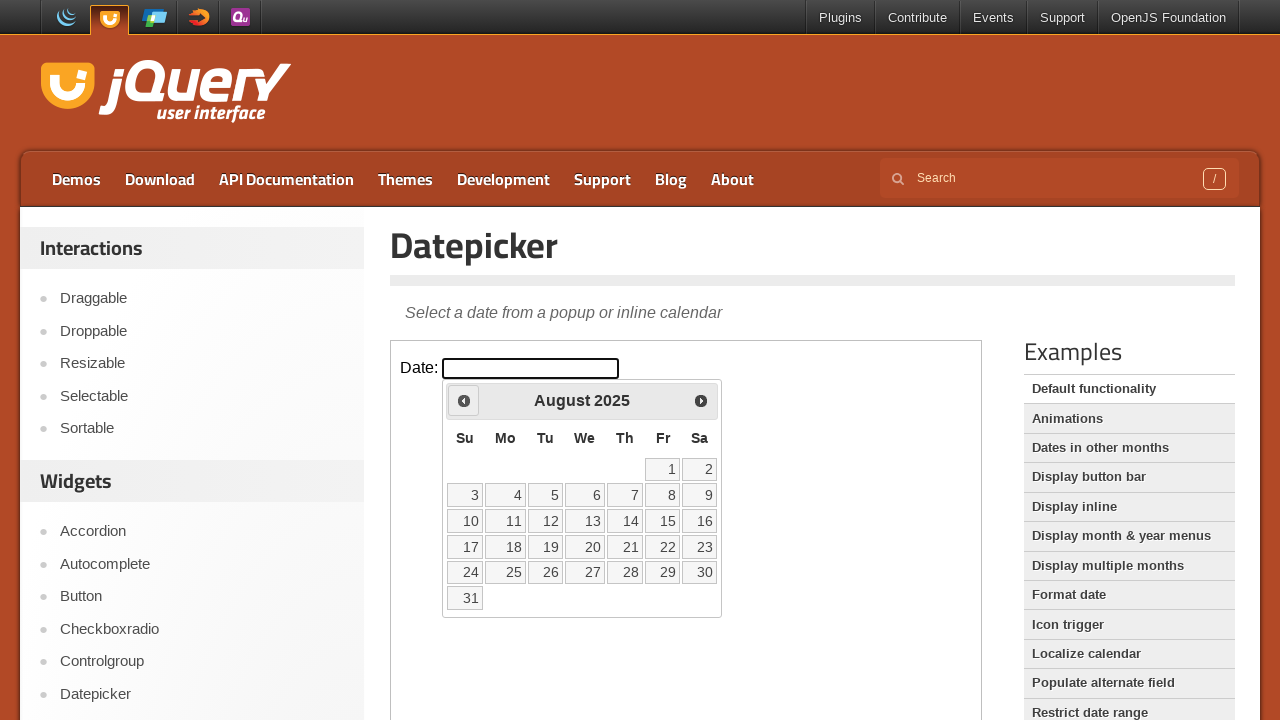

Clicked previous month button to navigate backwards at (464, 400) on iframe >> nth=0 >> internal:control=enter-frame >> xpath=//span[@class='ui-icon 
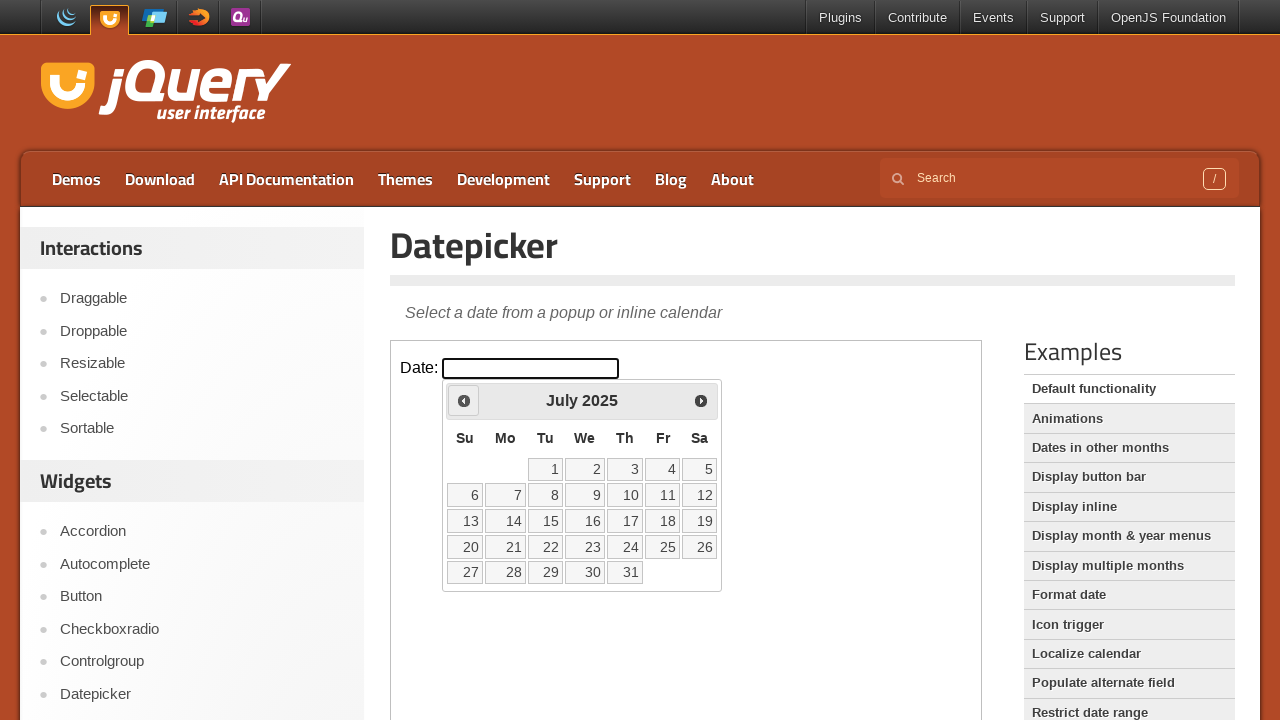

Retrieved current month: July
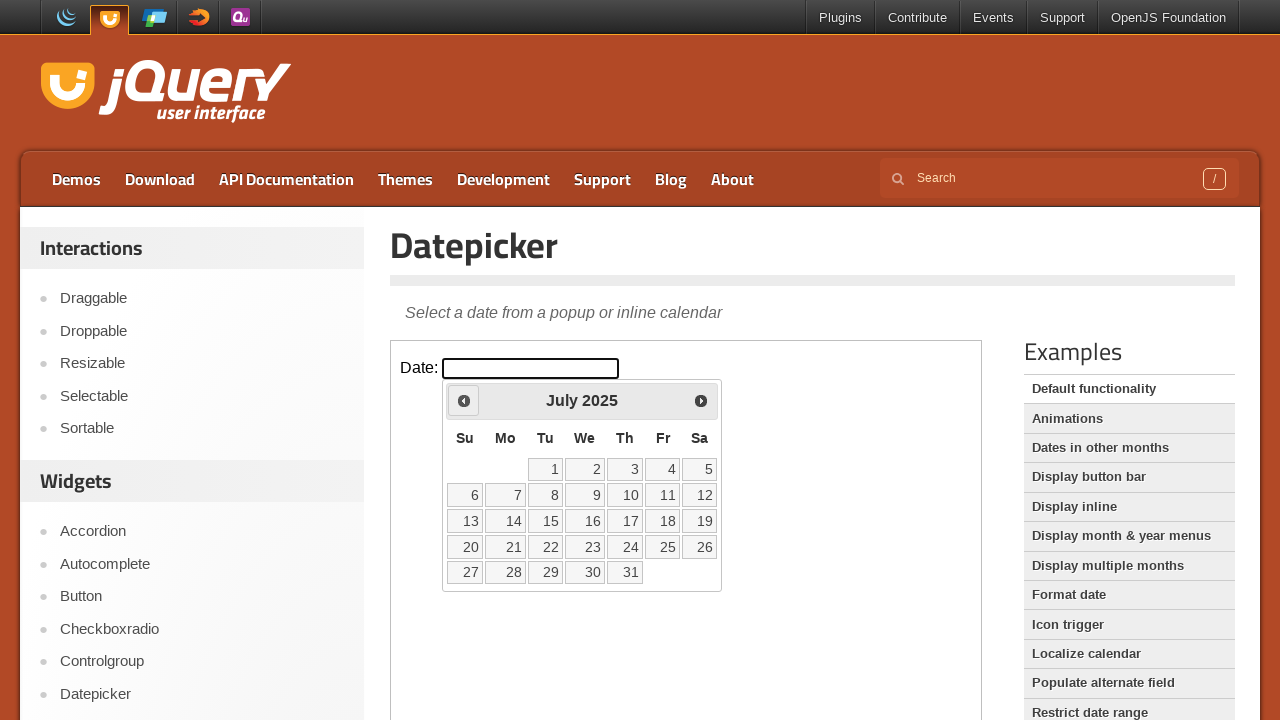

Retrieved current year: 2025
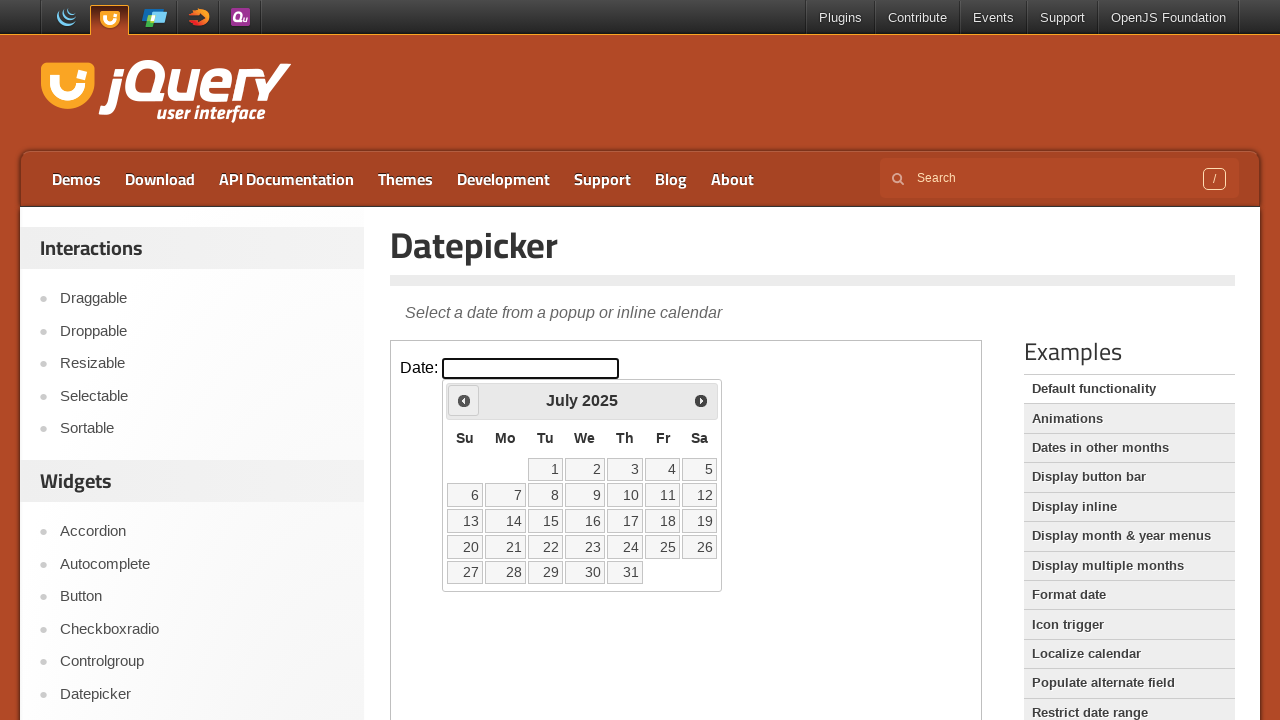

Clicked previous month button to navigate backwards at (464, 400) on iframe >> nth=0 >> internal:control=enter-frame >> xpath=//span[@class='ui-icon 
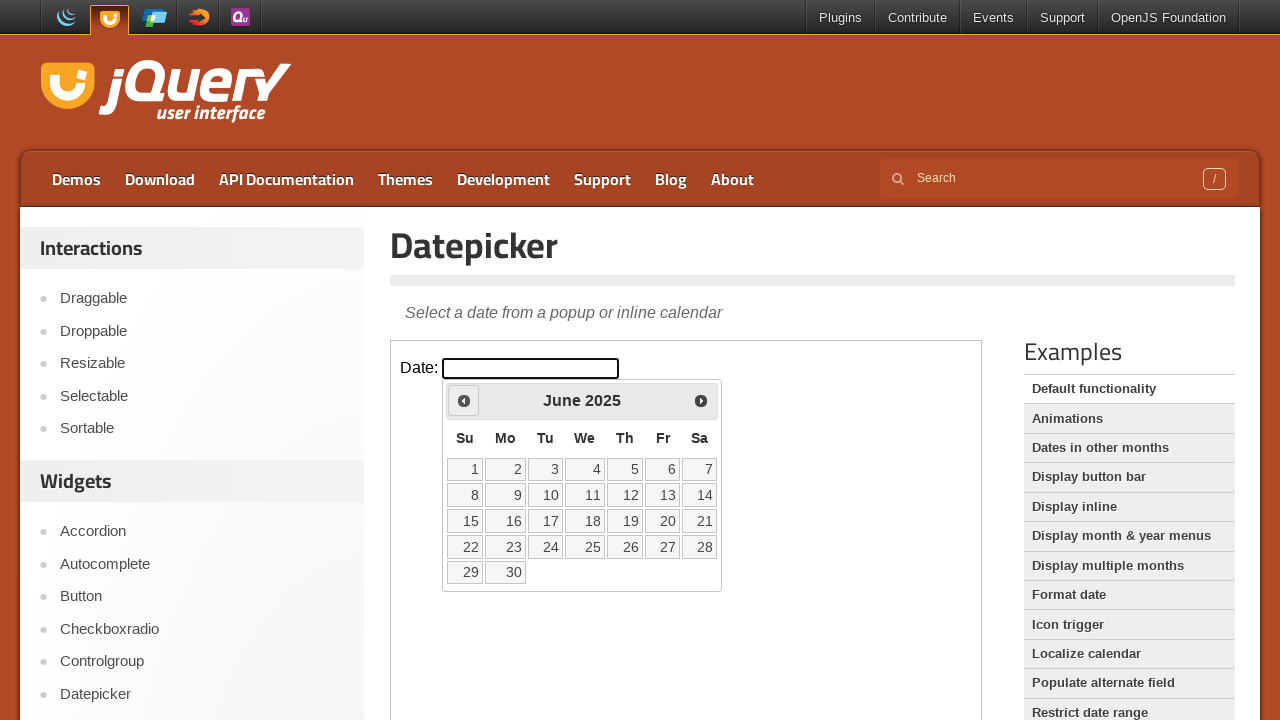

Retrieved current month: June
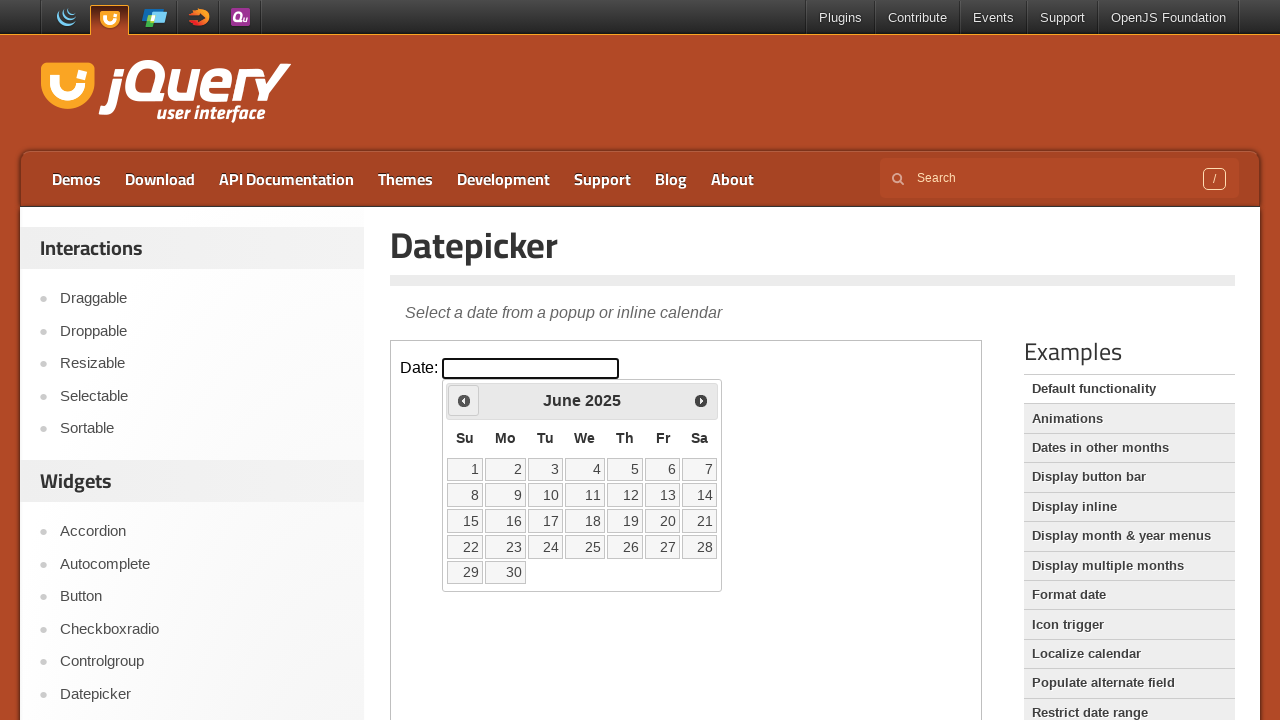

Retrieved current year: 2025
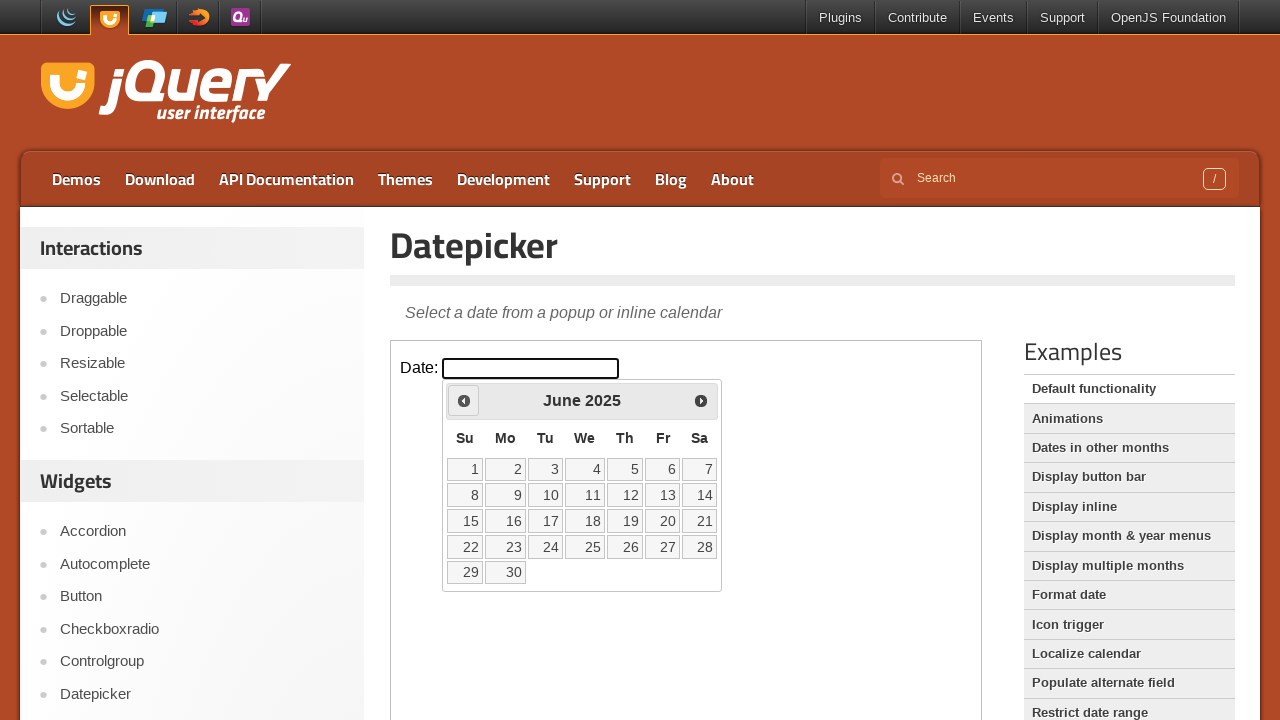

Clicked previous month button to navigate backwards at (464, 400) on iframe >> nth=0 >> internal:control=enter-frame >> xpath=//span[@class='ui-icon 
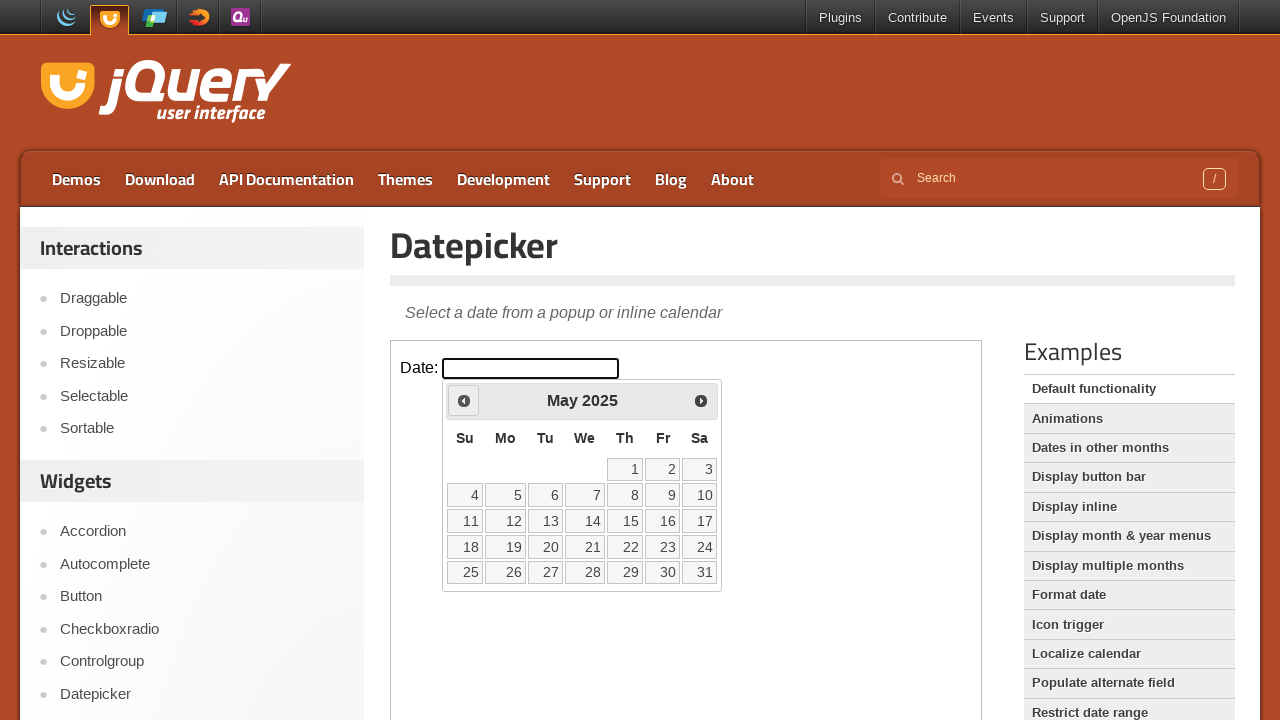

Retrieved current month: May
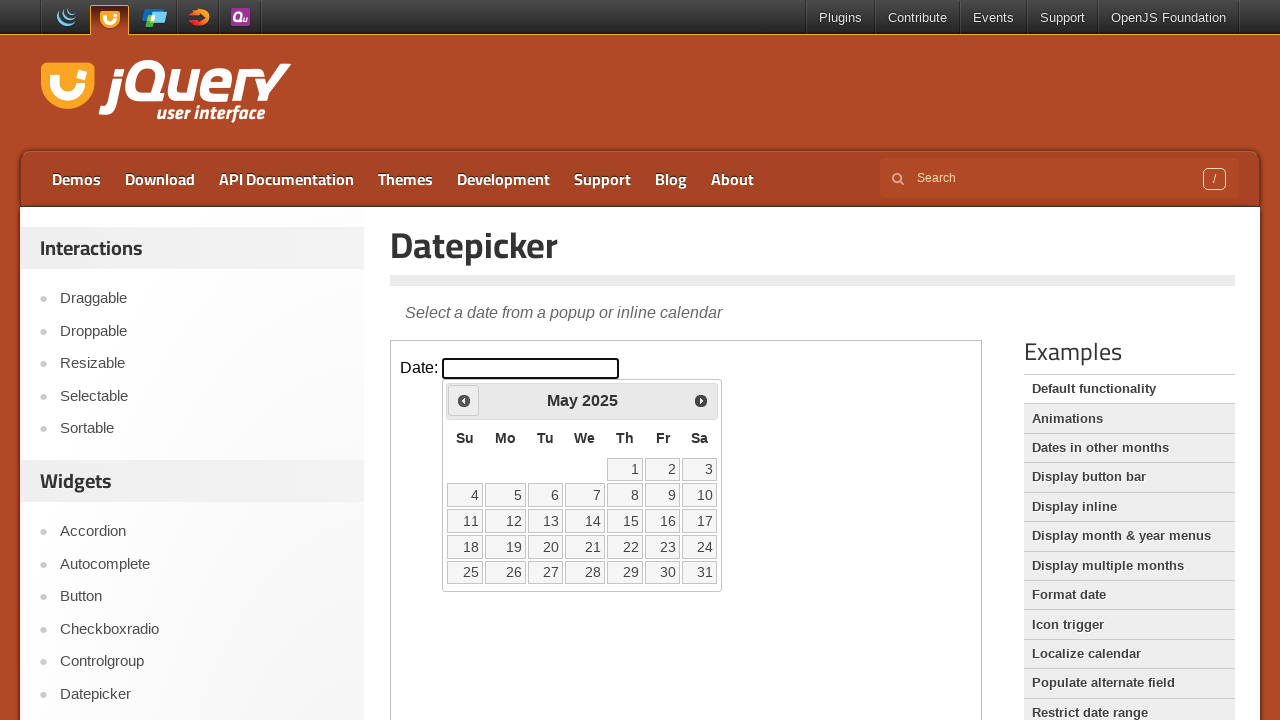

Retrieved current year: 2025
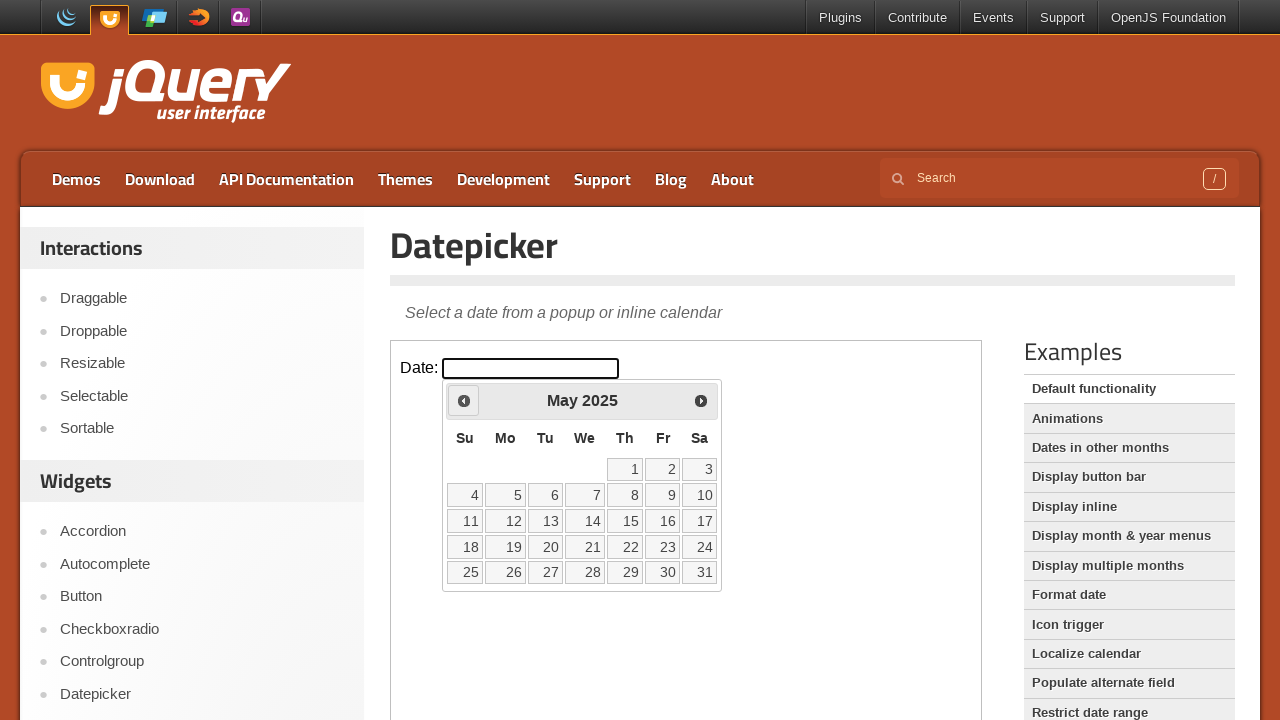

Clicked previous month button to navigate backwards at (464, 400) on iframe >> nth=0 >> internal:control=enter-frame >> xpath=//span[@class='ui-icon 
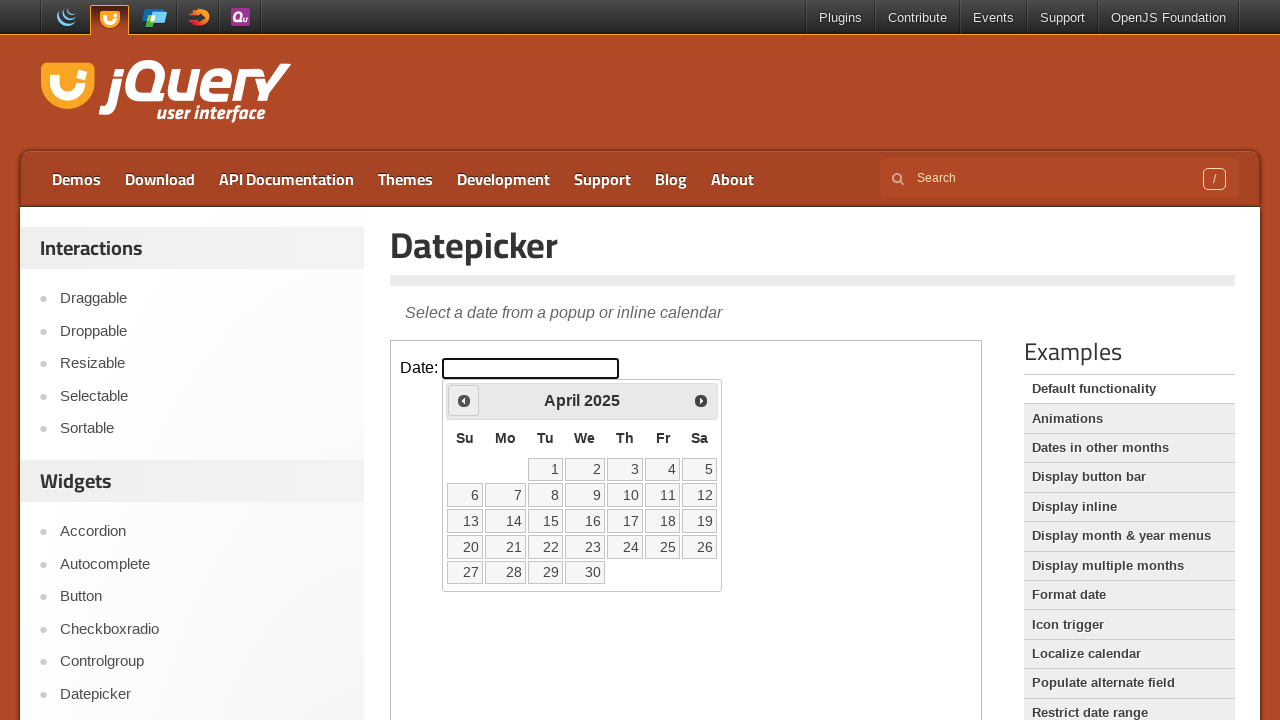

Retrieved current month: April
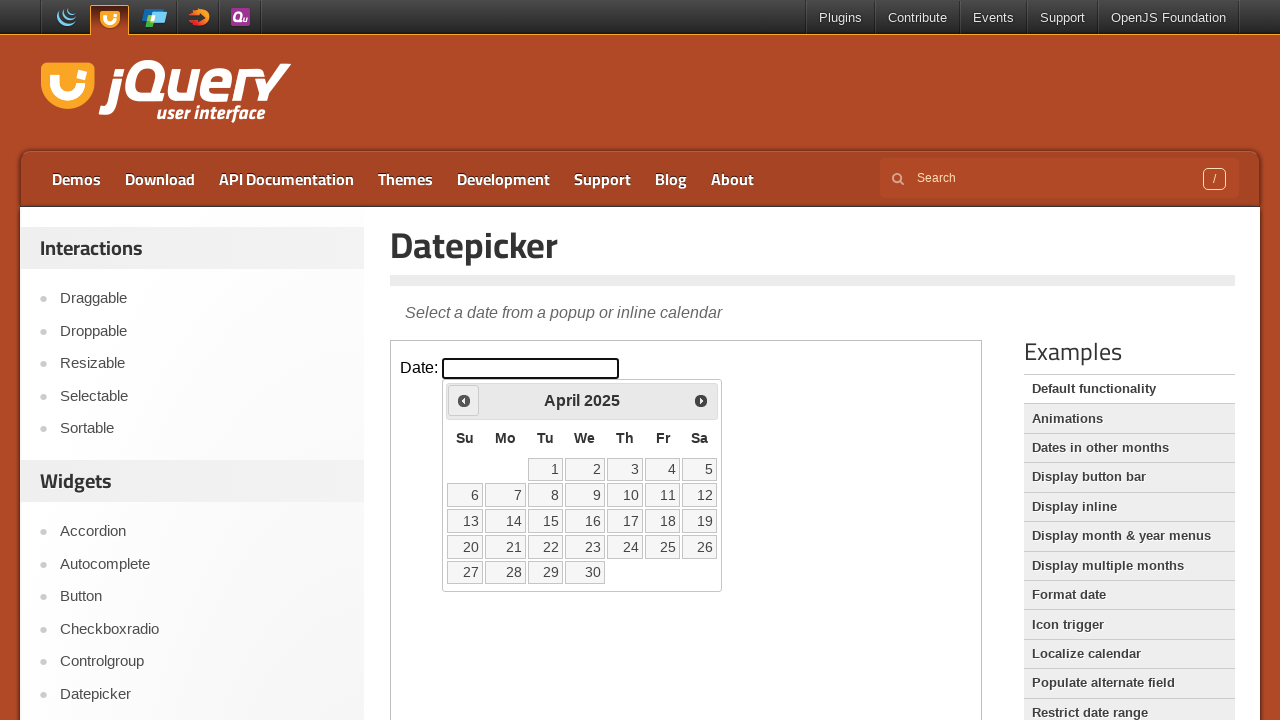

Retrieved current year: 2025
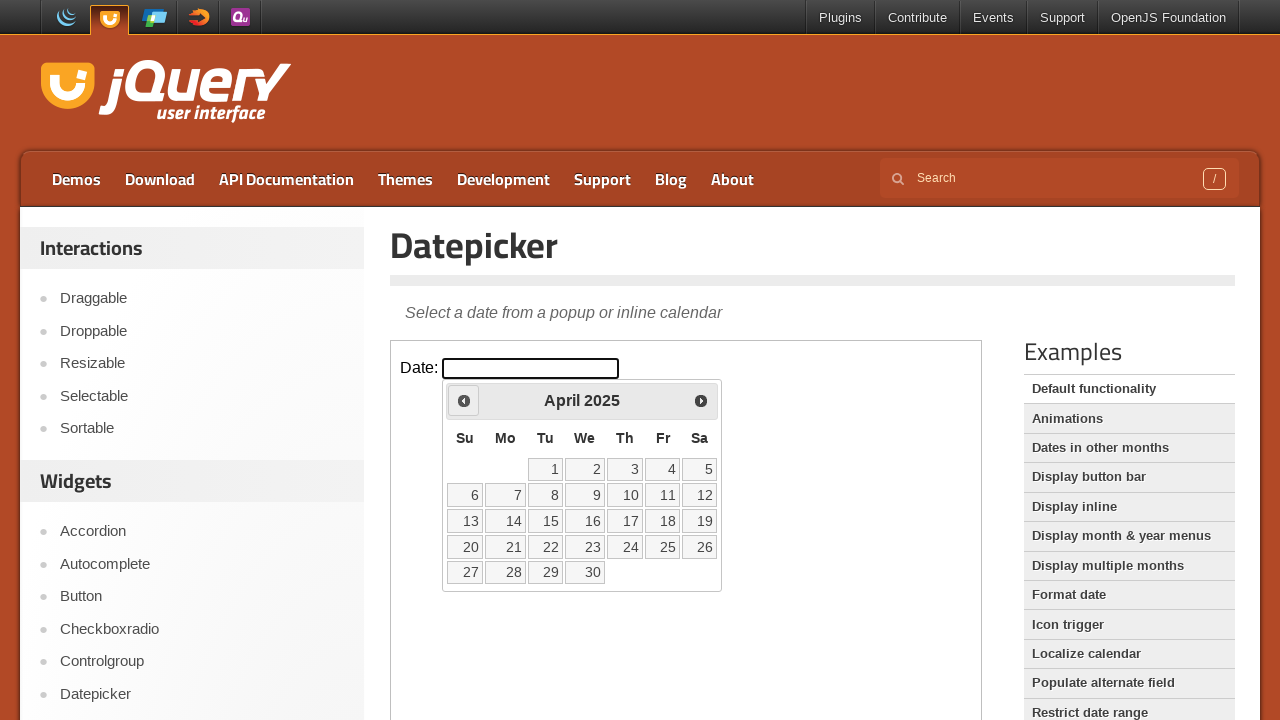

Clicked previous month button to navigate backwards at (464, 400) on iframe >> nth=0 >> internal:control=enter-frame >> xpath=//span[@class='ui-icon 
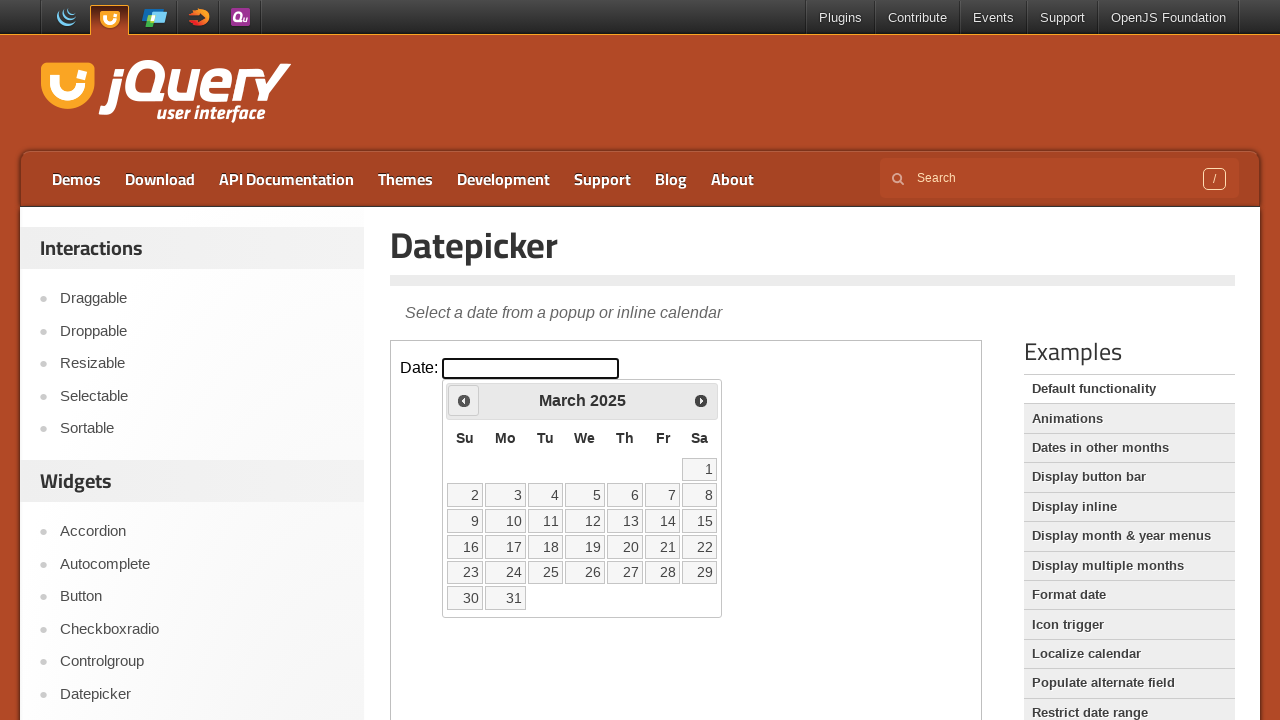

Retrieved current month: March
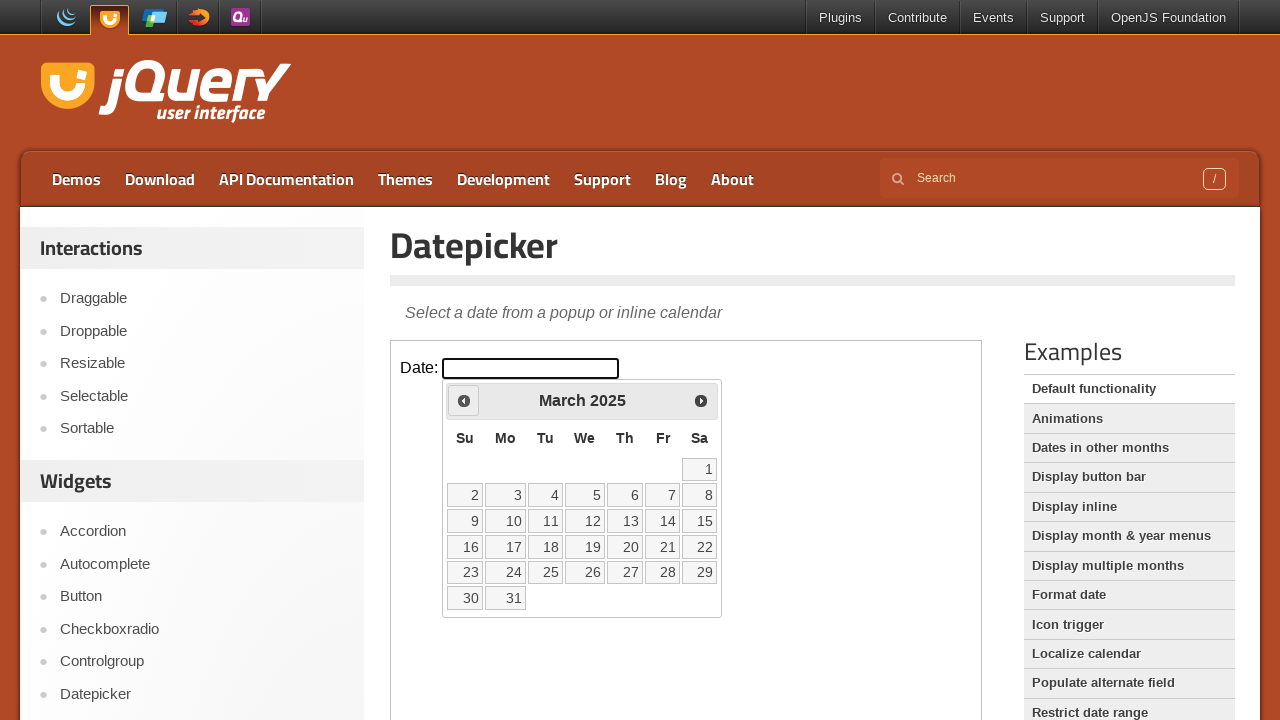

Retrieved current year: 2025
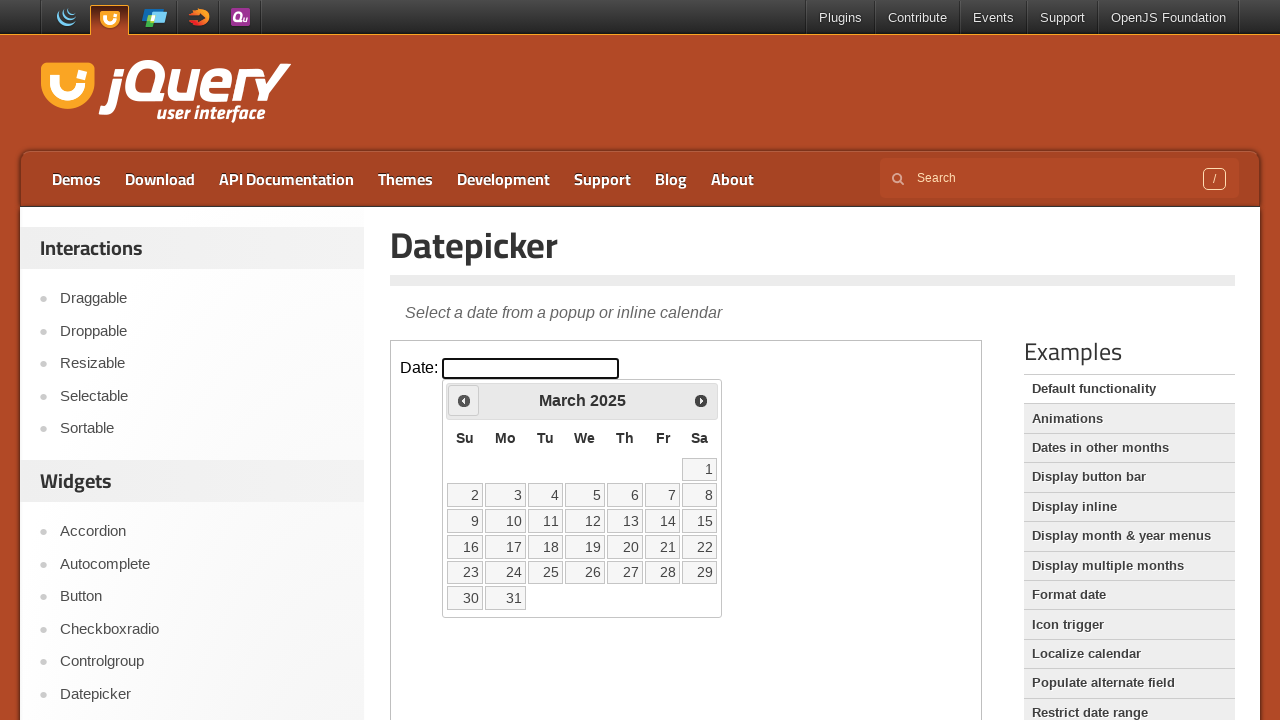

Clicked previous month button to navigate backwards at (464, 400) on iframe >> nth=0 >> internal:control=enter-frame >> xpath=//span[@class='ui-icon 
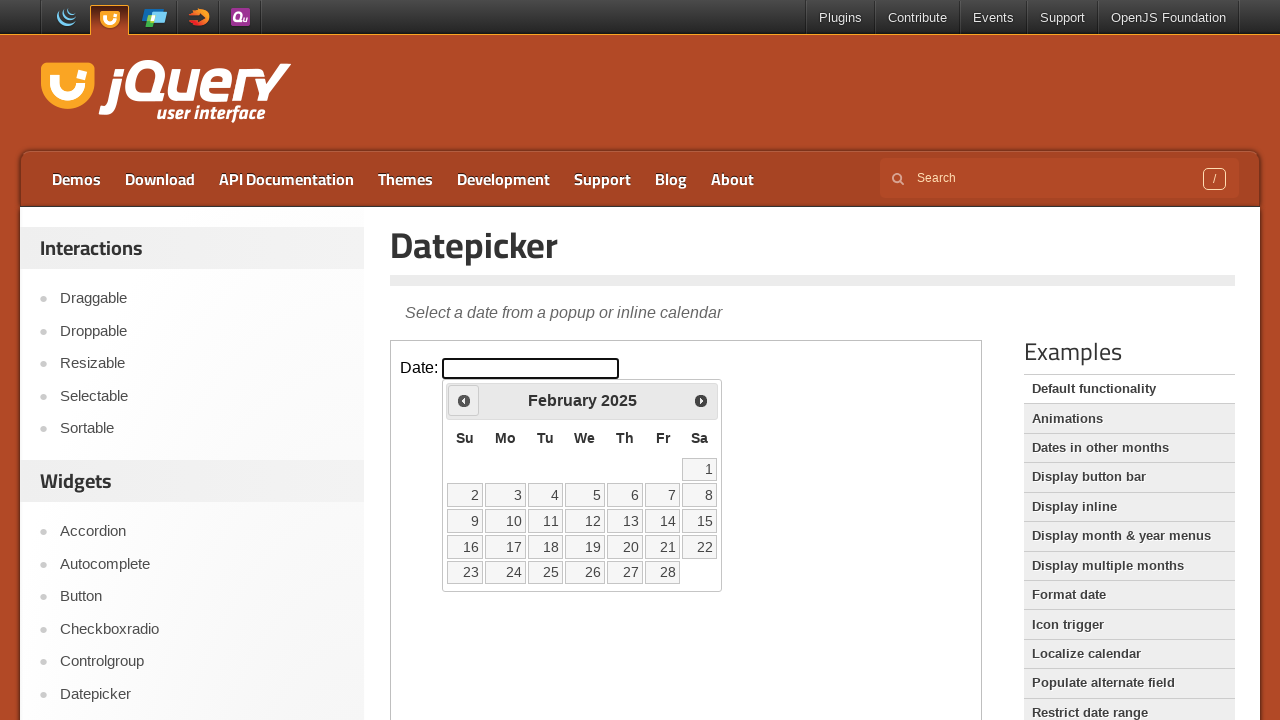

Retrieved current month: February
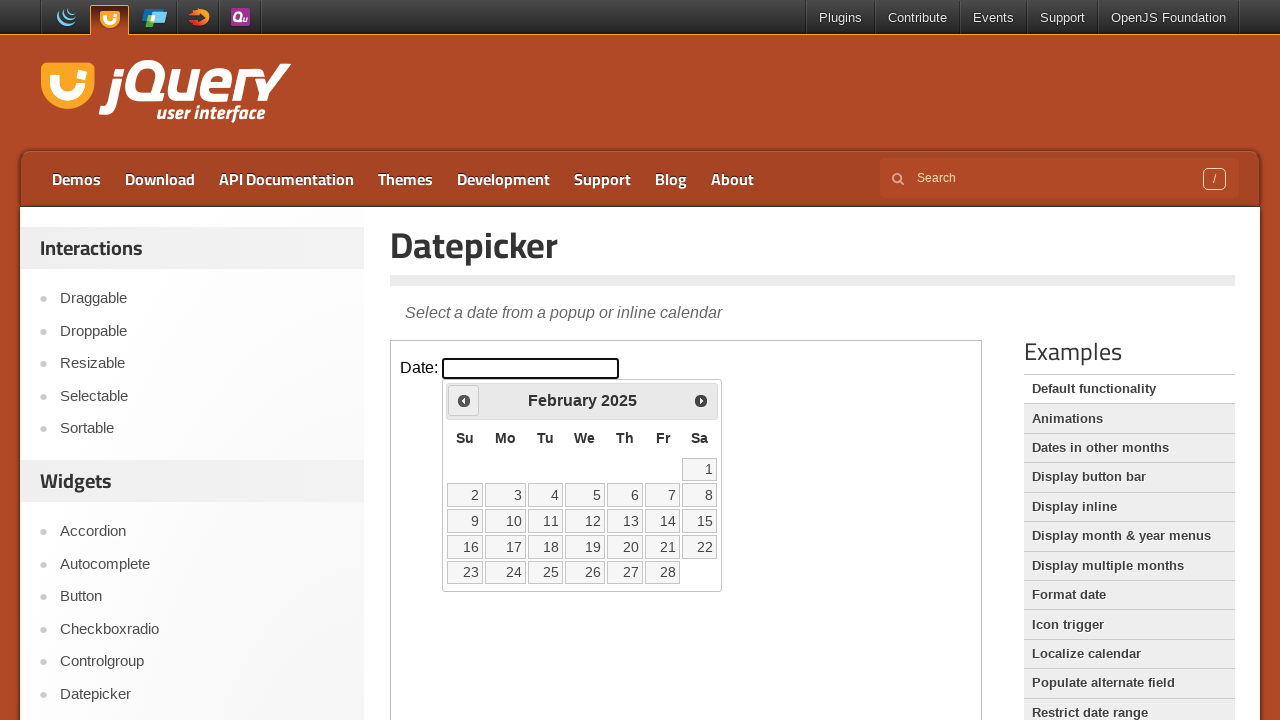

Retrieved current year: 2025
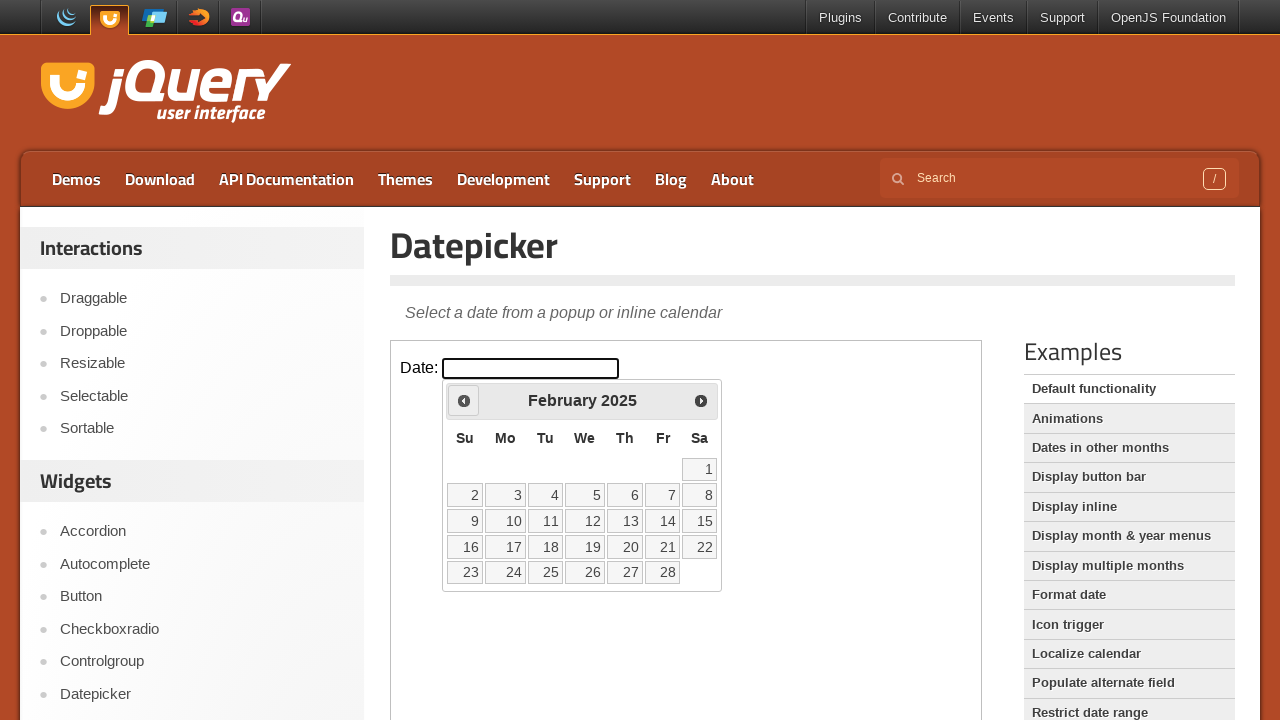

Clicked previous month button to navigate backwards at (464, 400) on iframe >> nth=0 >> internal:control=enter-frame >> xpath=//span[@class='ui-icon 
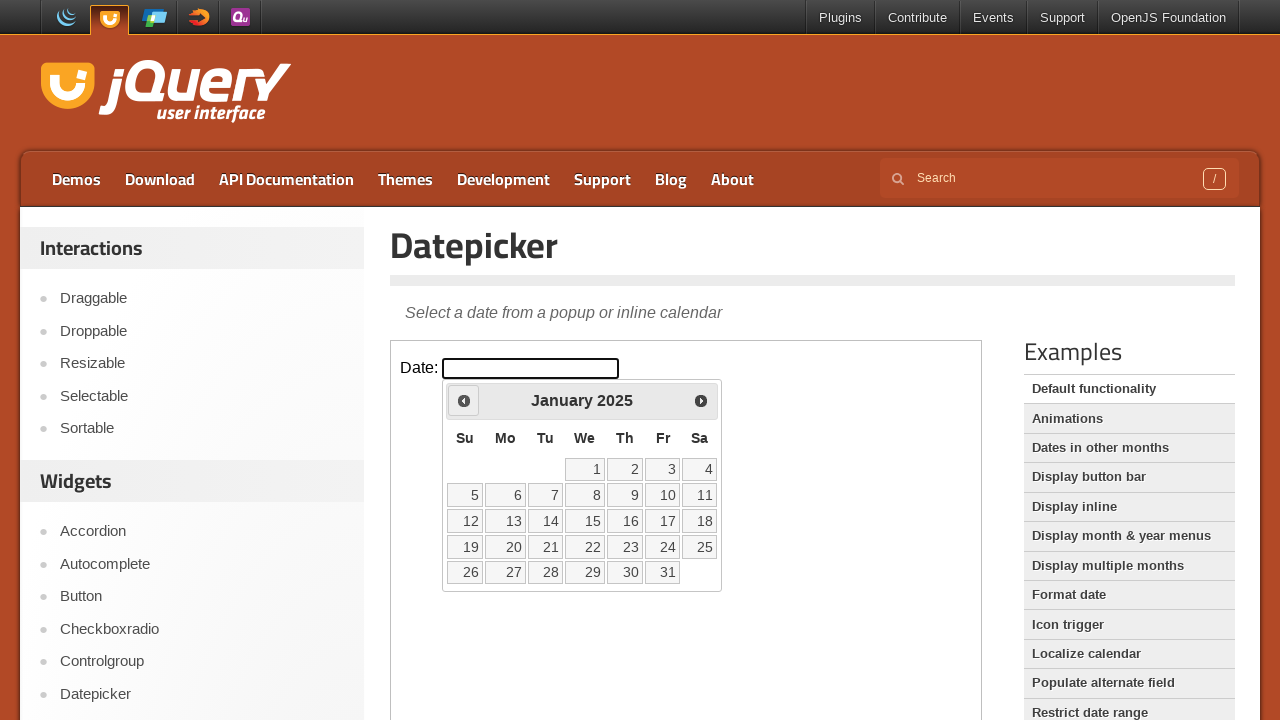

Retrieved current month: January
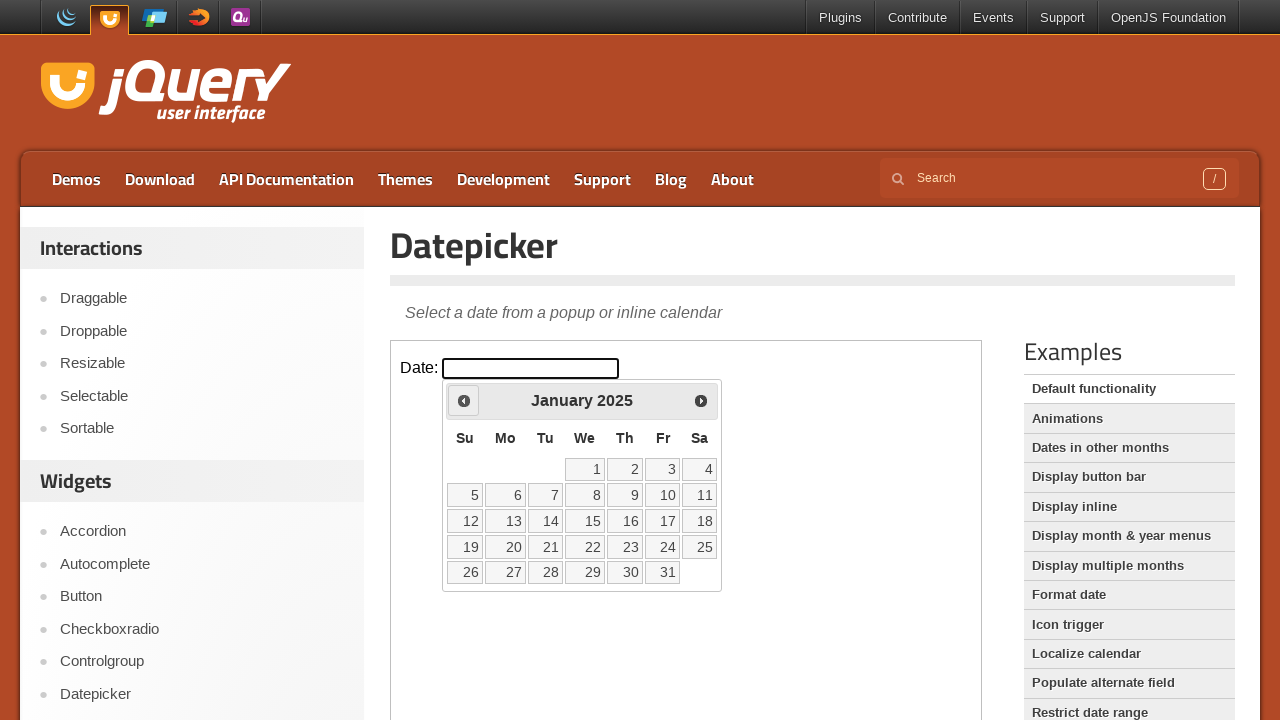

Retrieved current year: 2025
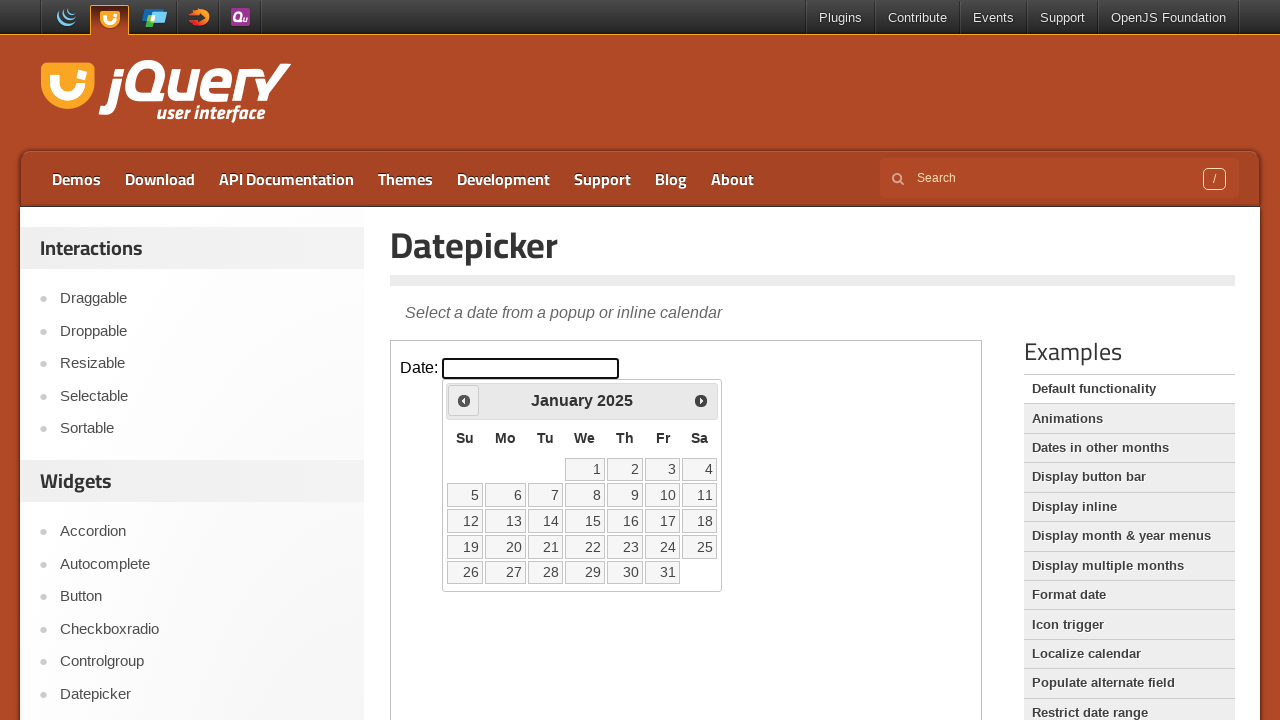

Clicked previous month button to navigate backwards at (464, 400) on iframe >> nth=0 >> internal:control=enter-frame >> xpath=//span[@class='ui-icon 
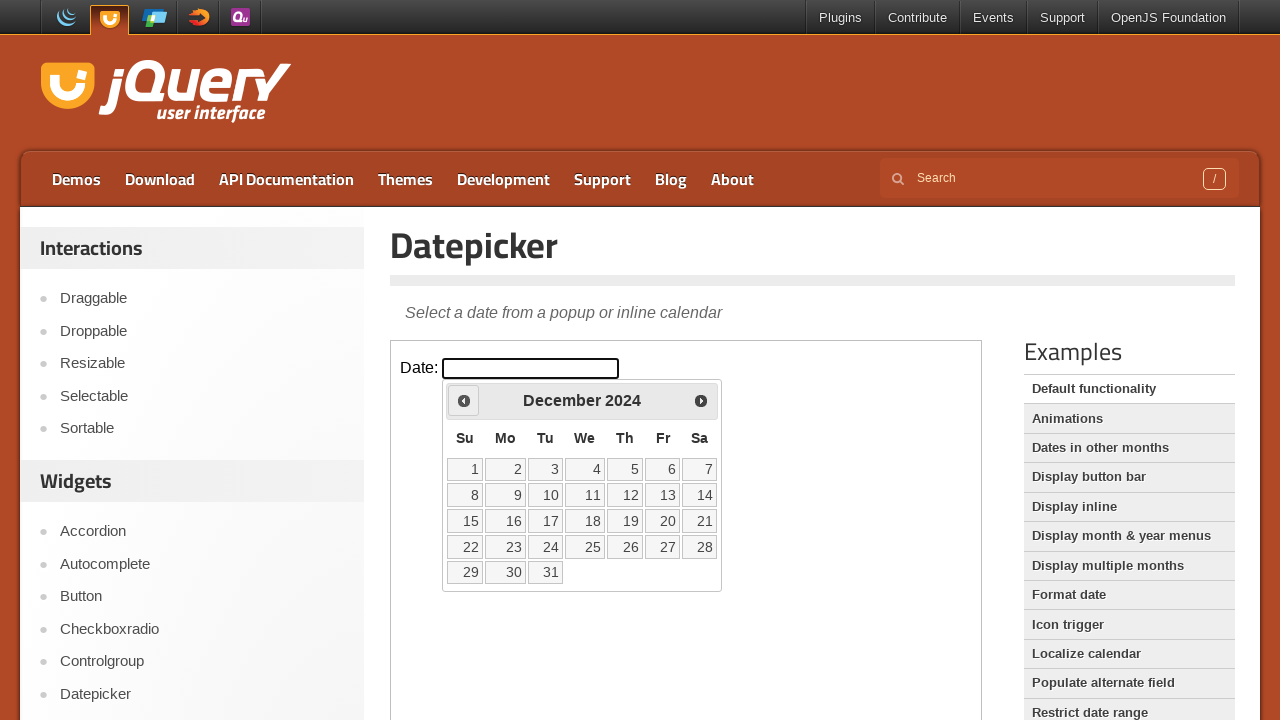

Retrieved current month: December
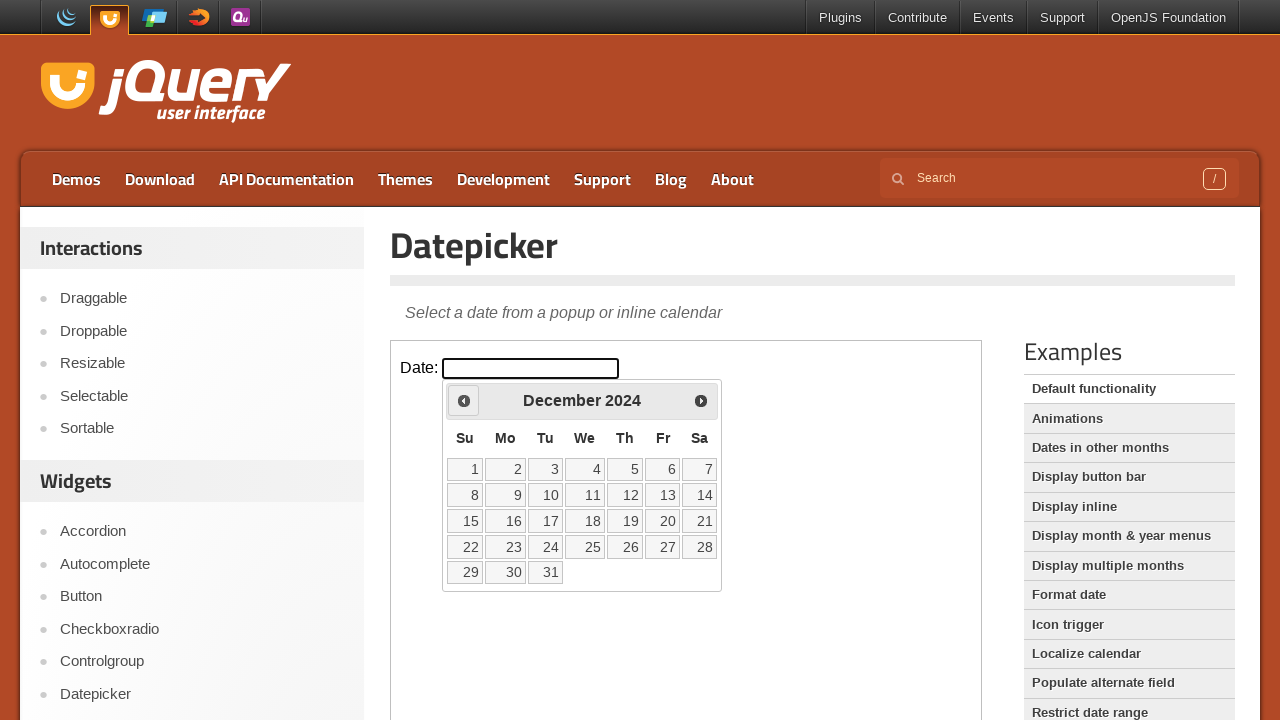

Retrieved current year: 2024
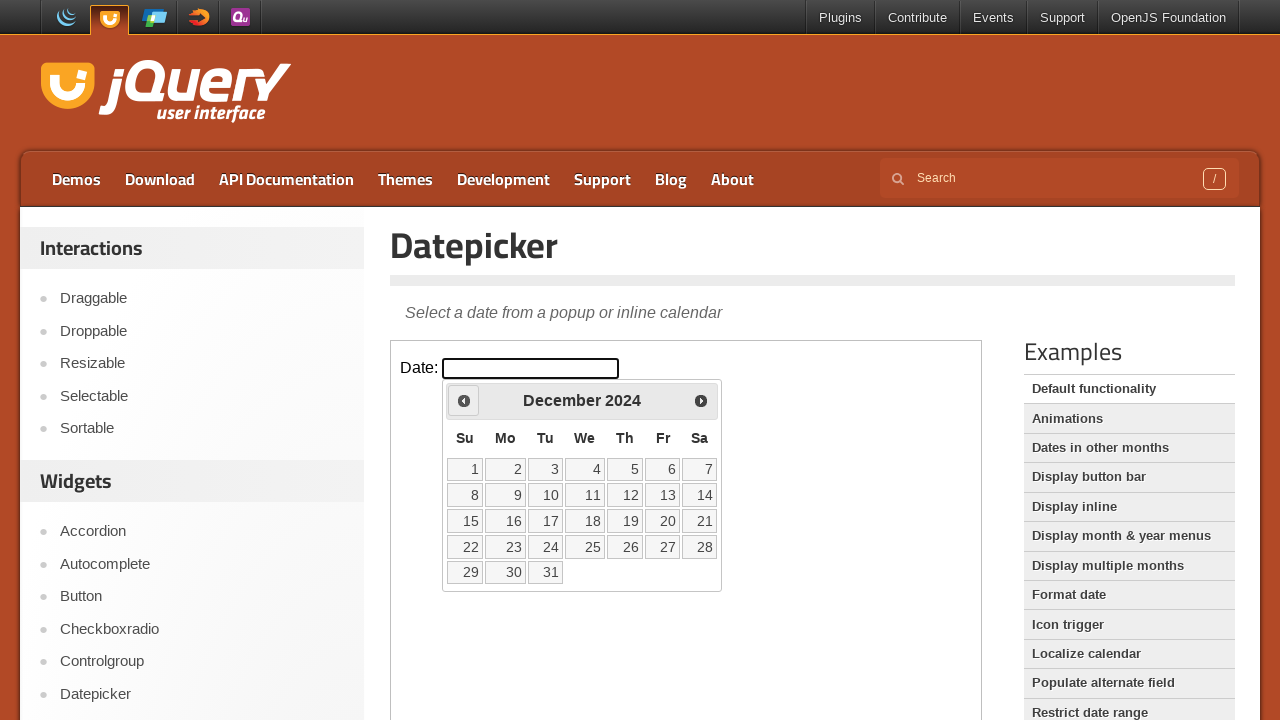

Clicked previous month button to navigate backwards at (464, 400) on iframe >> nth=0 >> internal:control=enter-frame >> xpath=//span[@class='ui-icon 
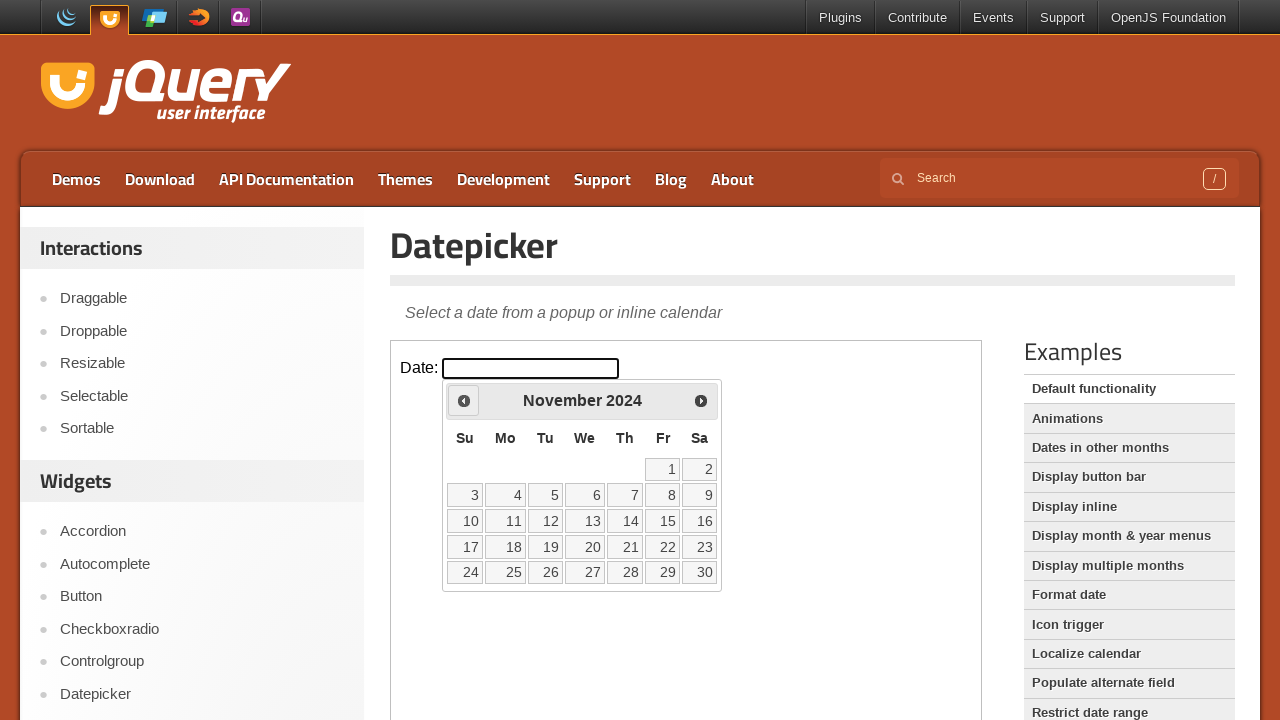

Retrieved current month: November
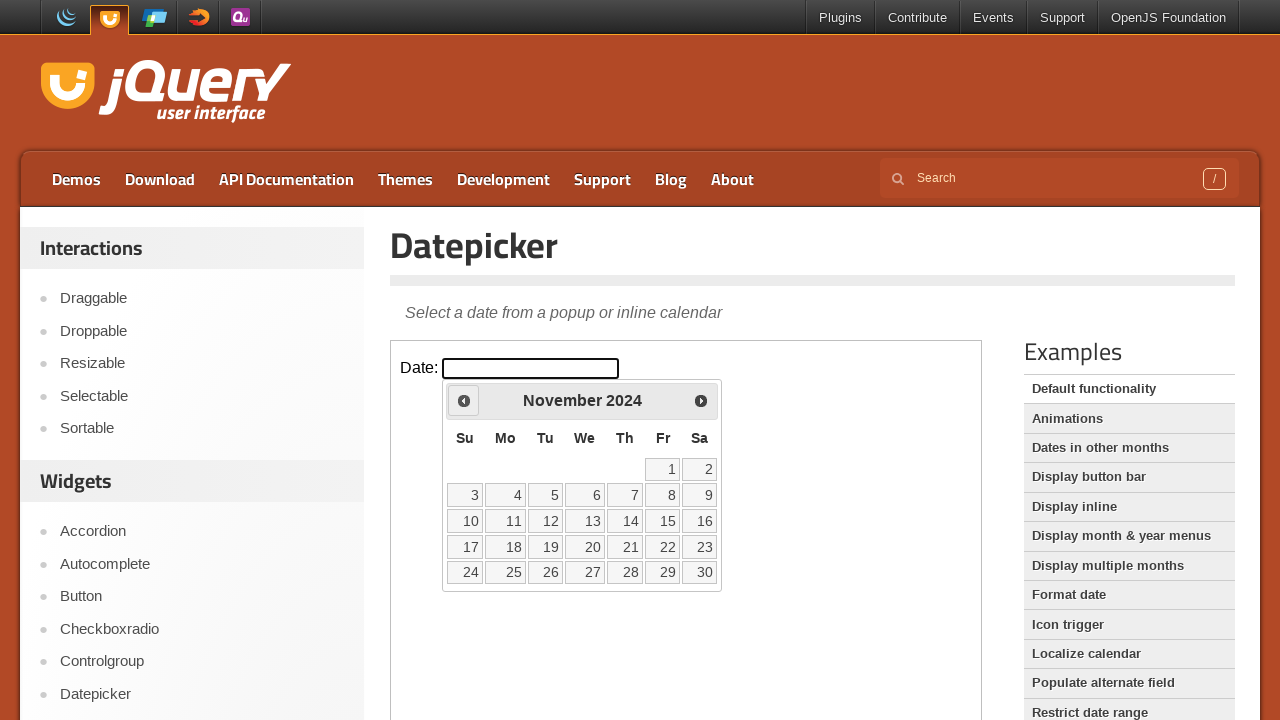

Retrieved current year: 2024
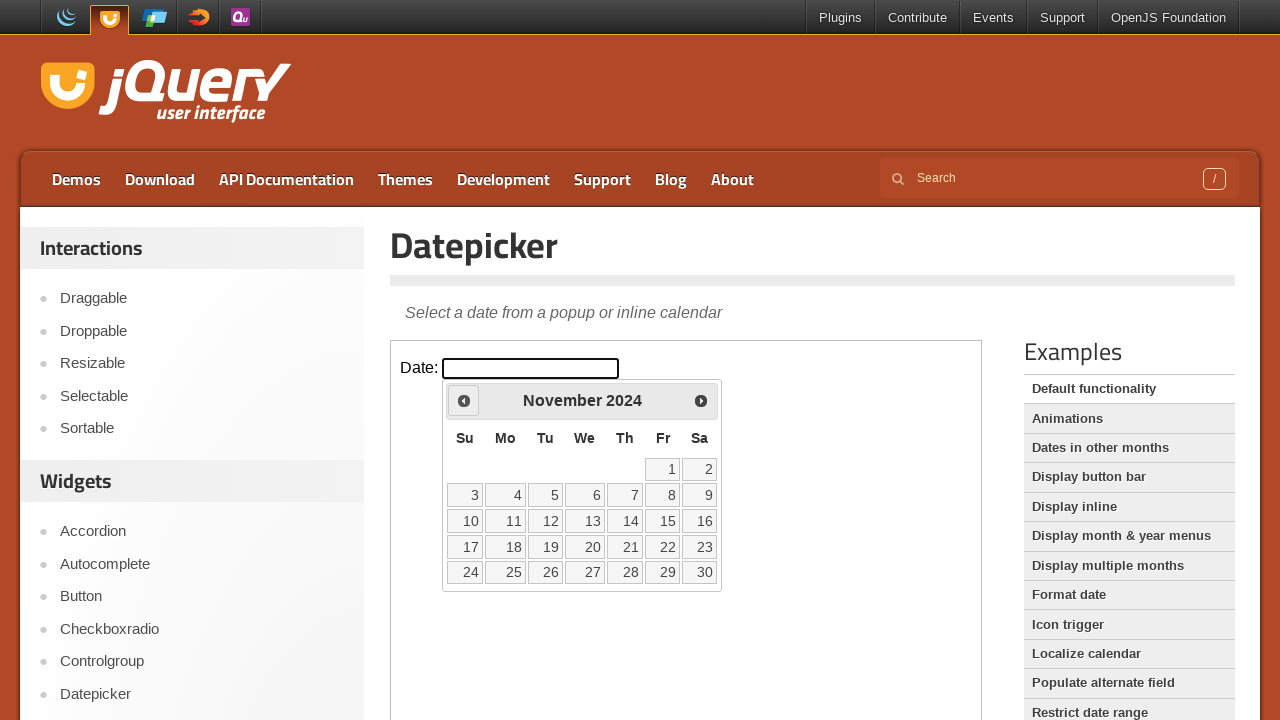

Clicked previous month button to navigate backwards at (464, 400) on iframe >> nth=0 >> internal:control=enter-frame >> xpath=//span[@class='ui-icon 
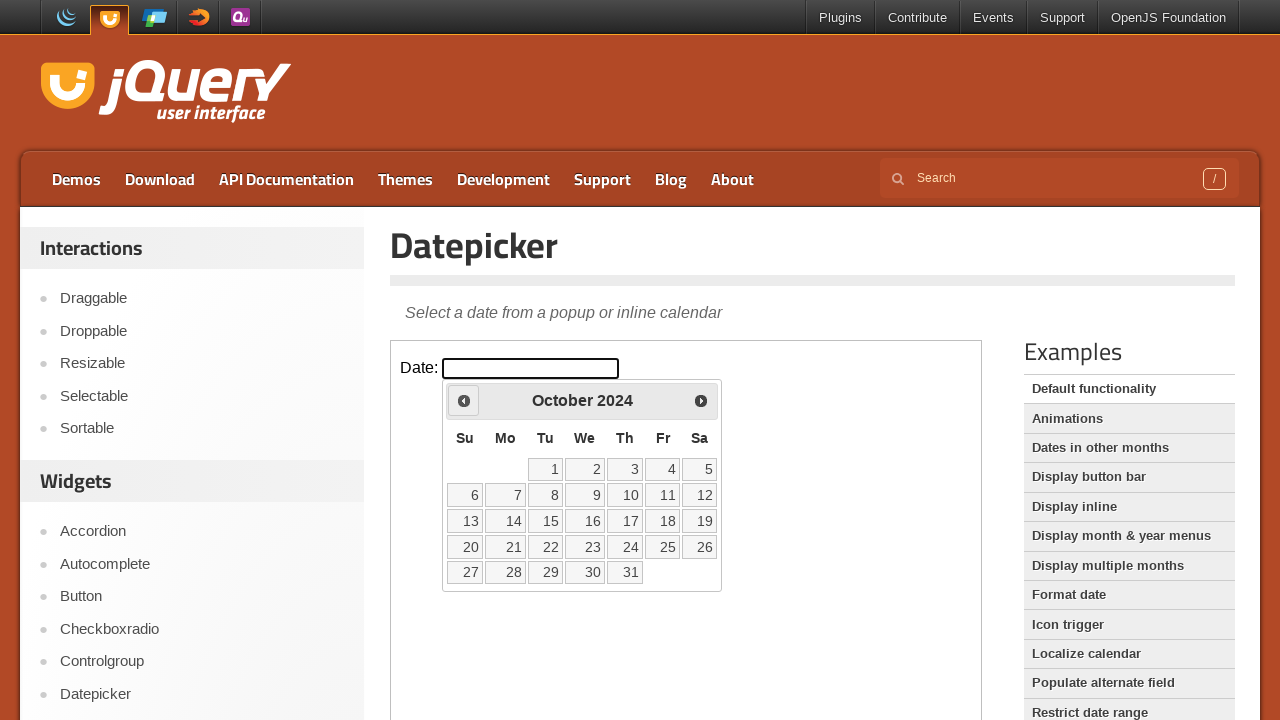

Retrieved current month: October
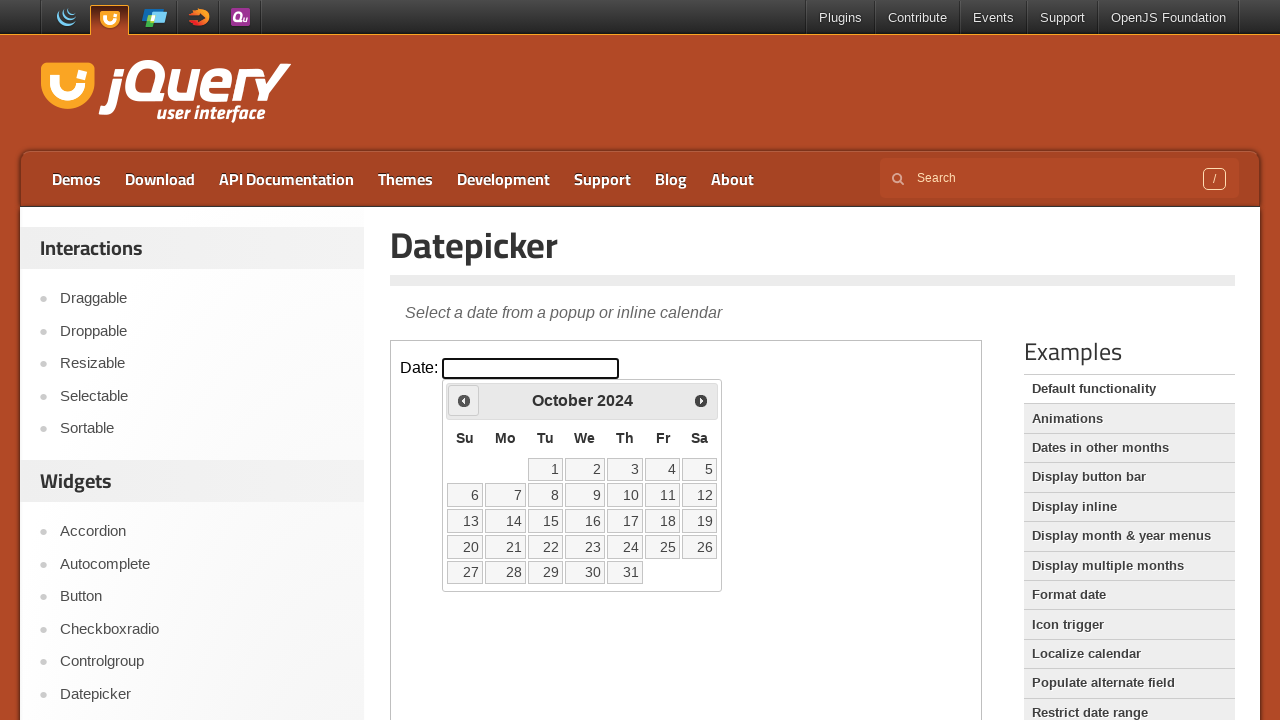

Retrieved current year: 2024
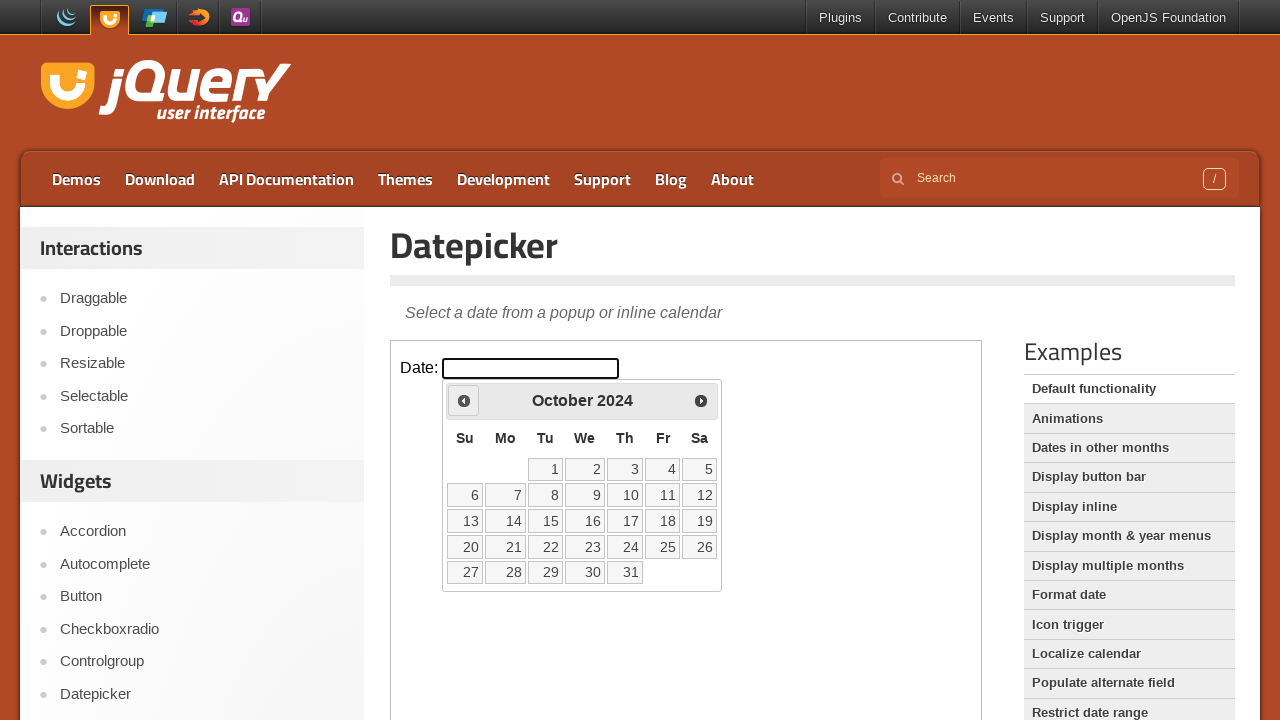

Clicked previous month button to navigate backwards at (464, 400) on iframe >> nth=0 >> internal:control=enter-frame >> xpath=//span[@class='ui-icon 
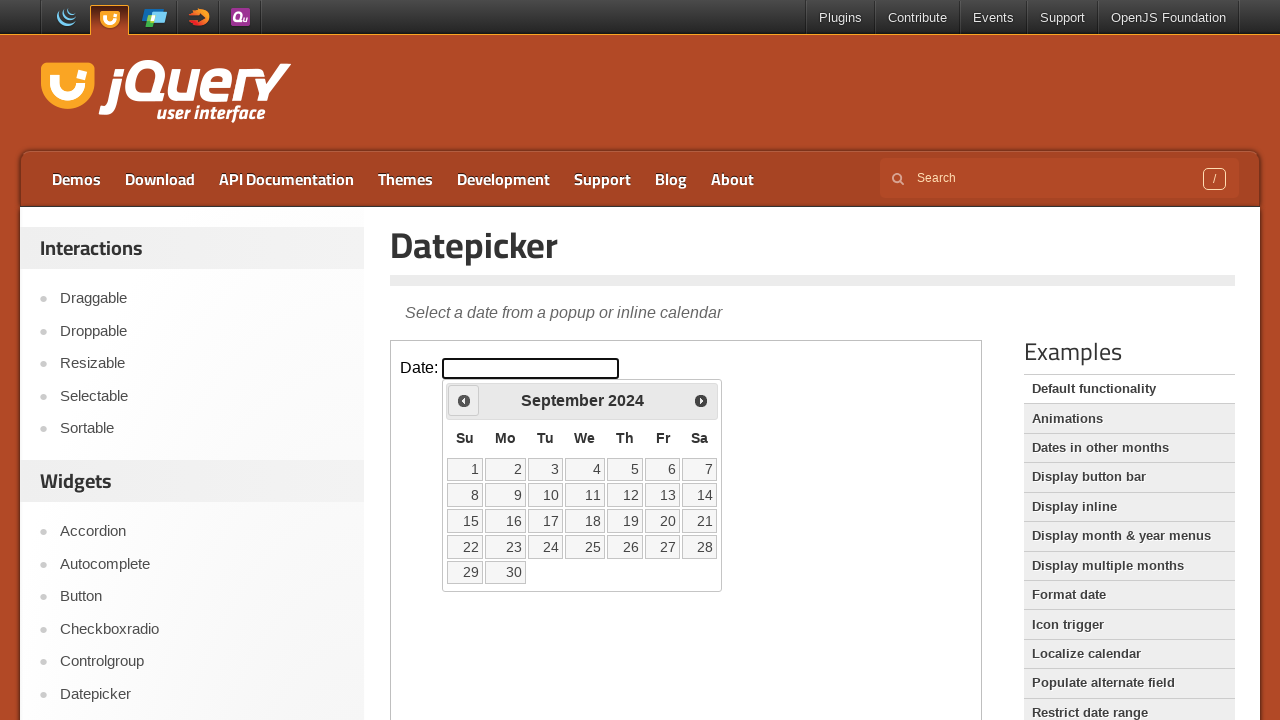

Retrieved current month: September
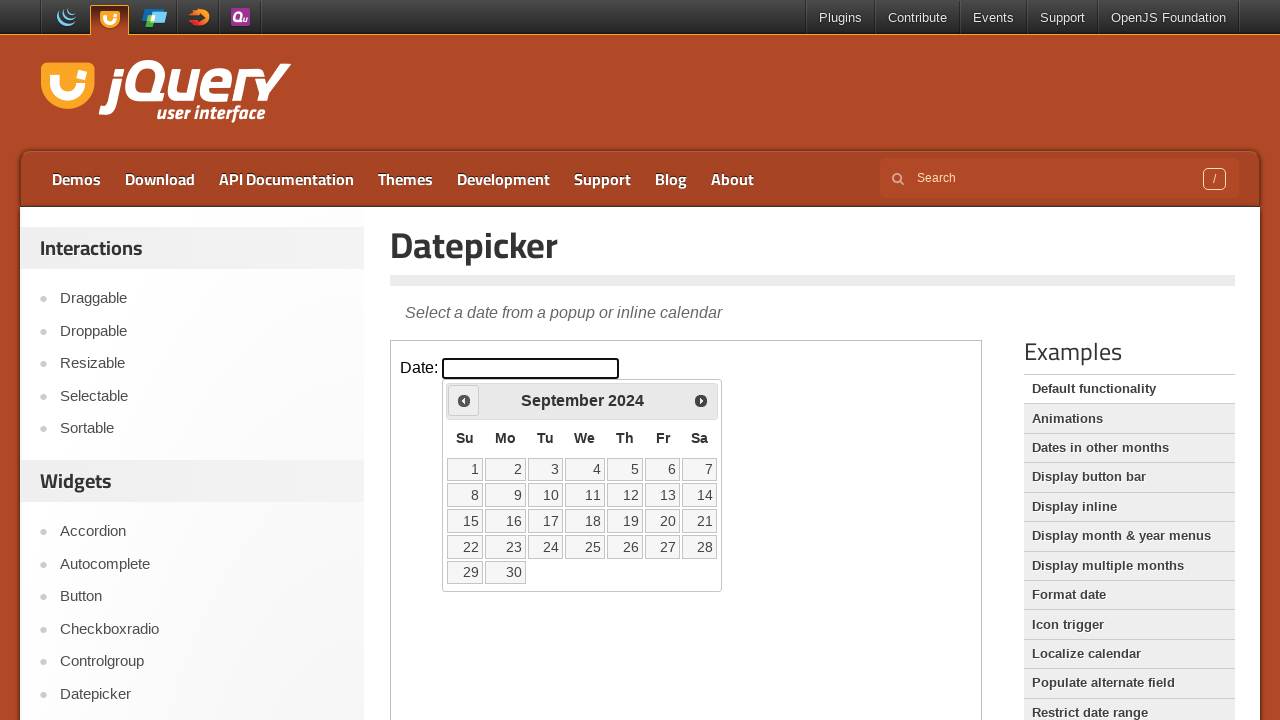

Retrieved current year: 2024
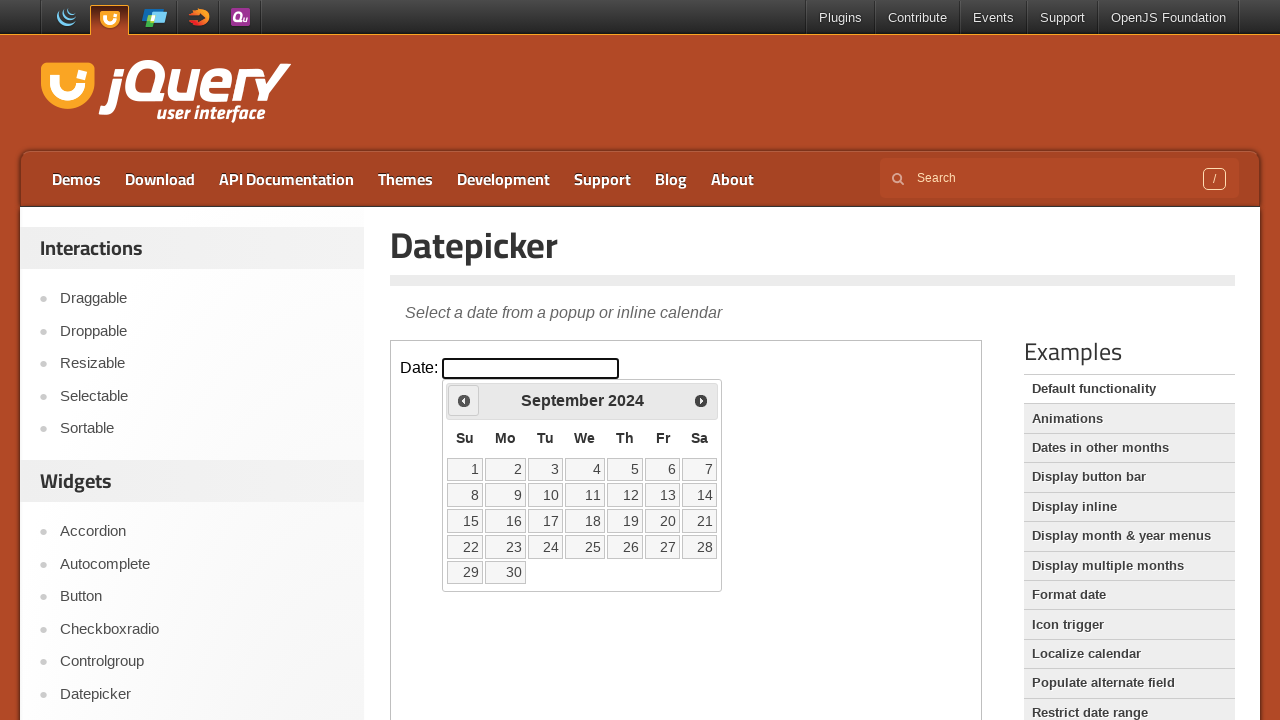

Clicked previous month button to navigate backwards at (464, 400) on iframe >> nth=0 >> internal:control=enter-frame >> xpath=//span[@class='ui-icon 
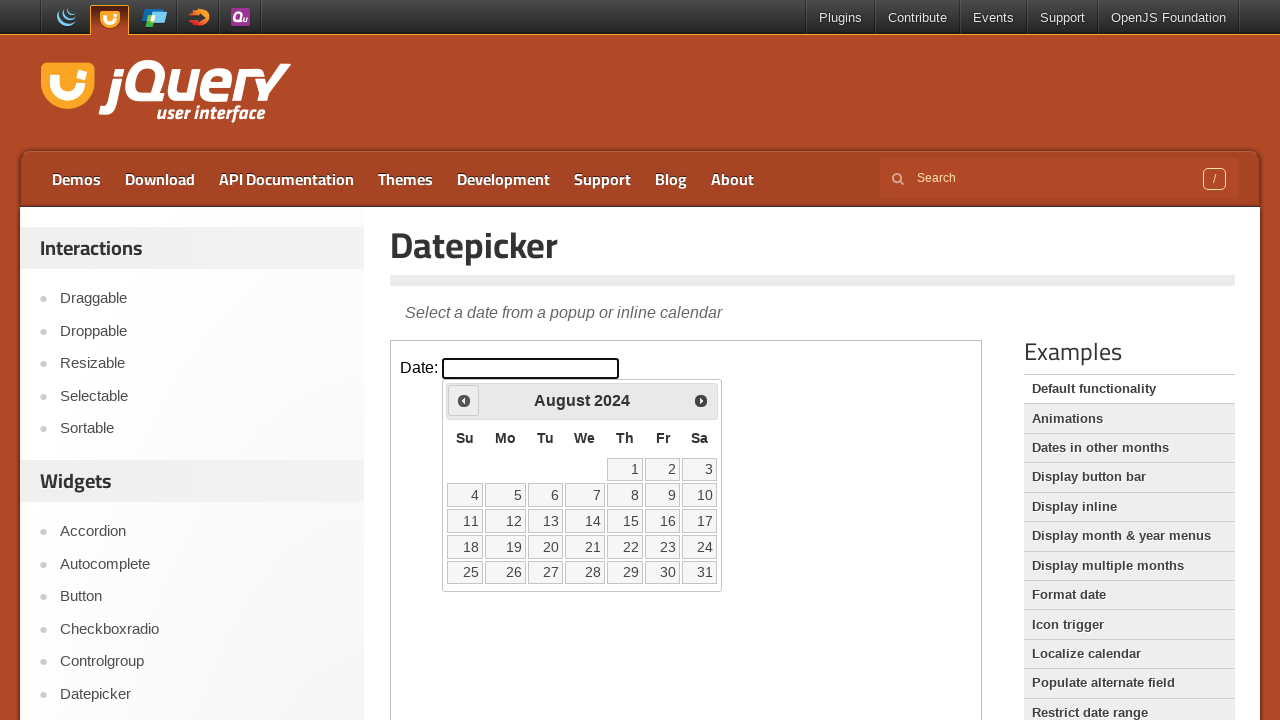

Retrieved current month: August
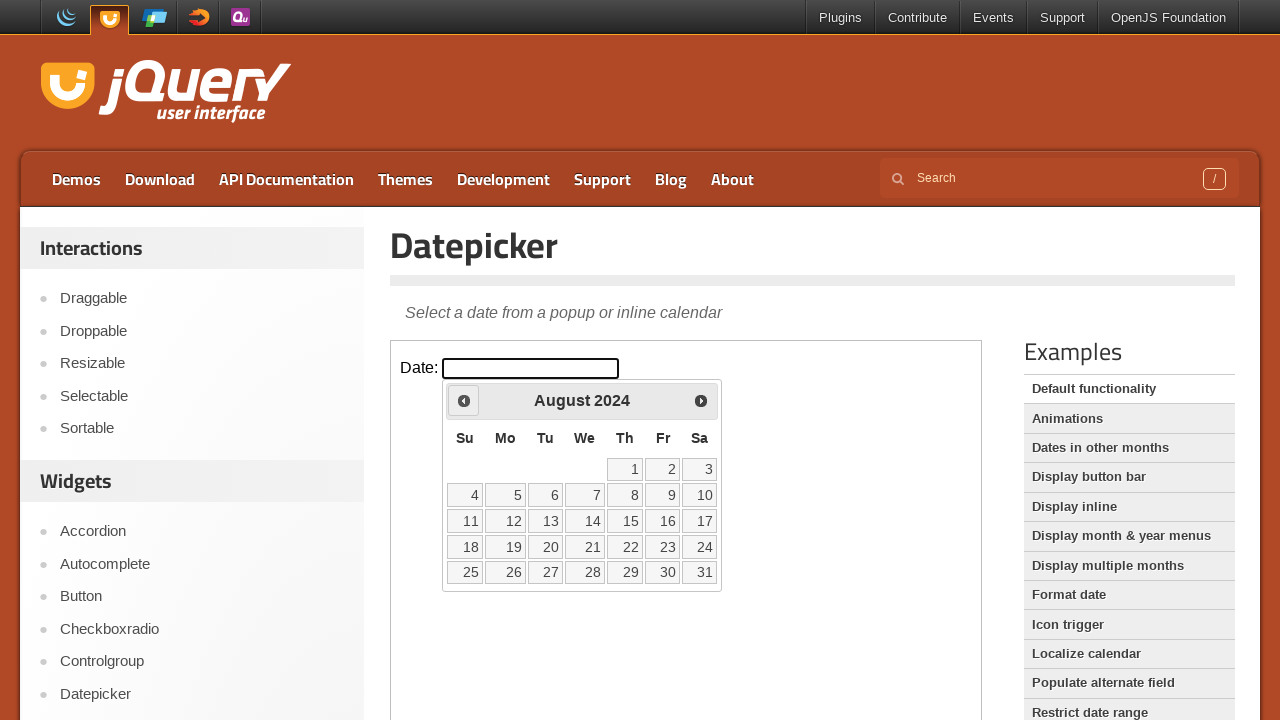

Retrieved current year: 2024
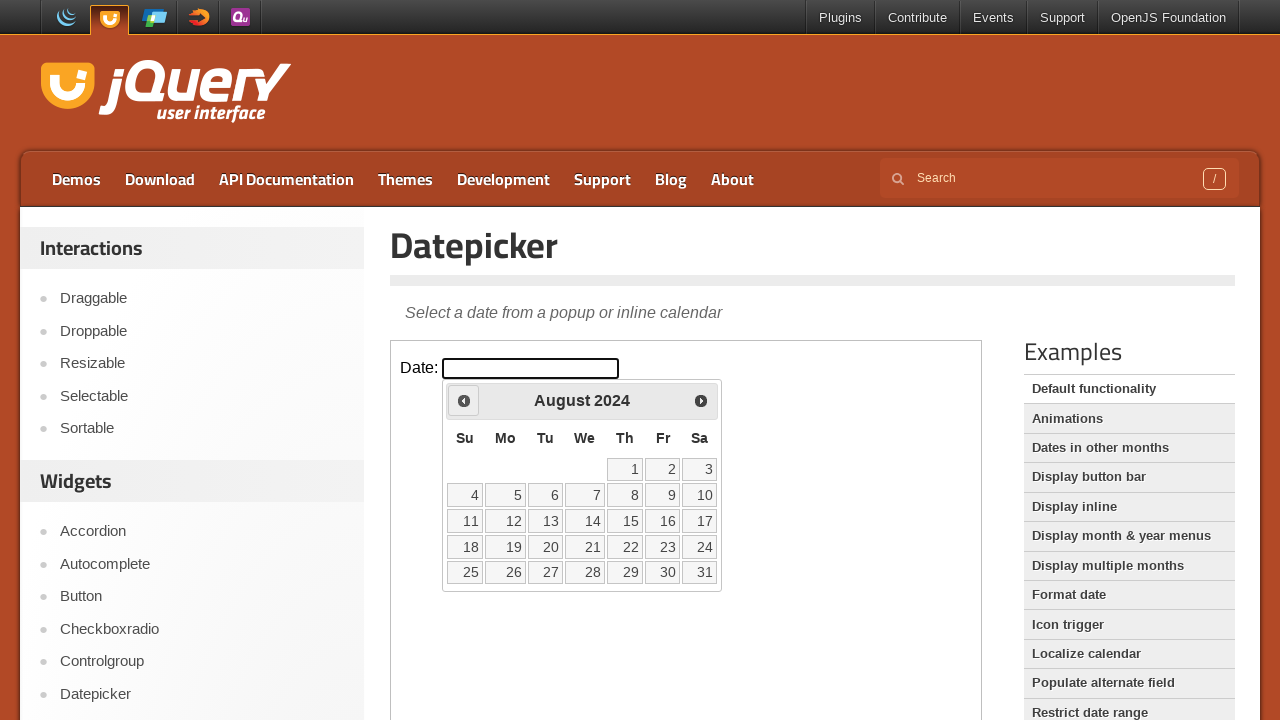

Clicked previous month button to navigate backwards at (464, 400) on iframe >> nth=0 >> internal:control=enter-frame >> xpath=//span[@class='ui-icon 
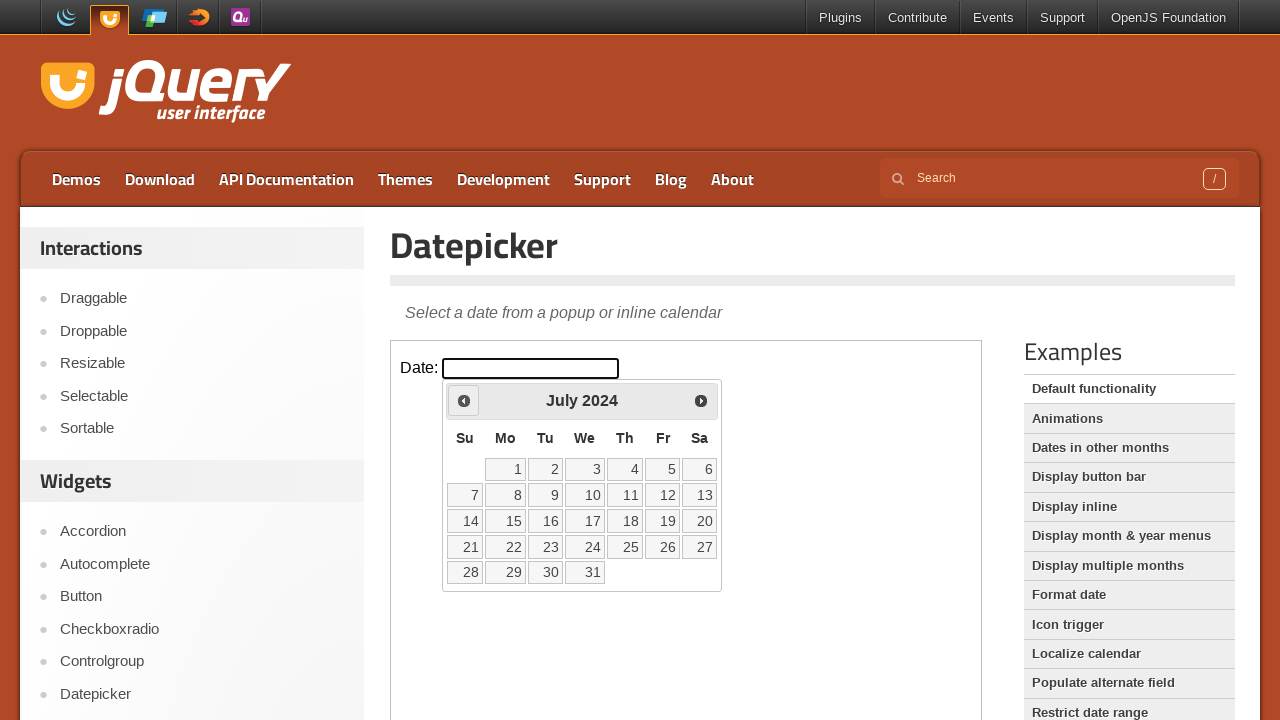

Retrieved current month: July
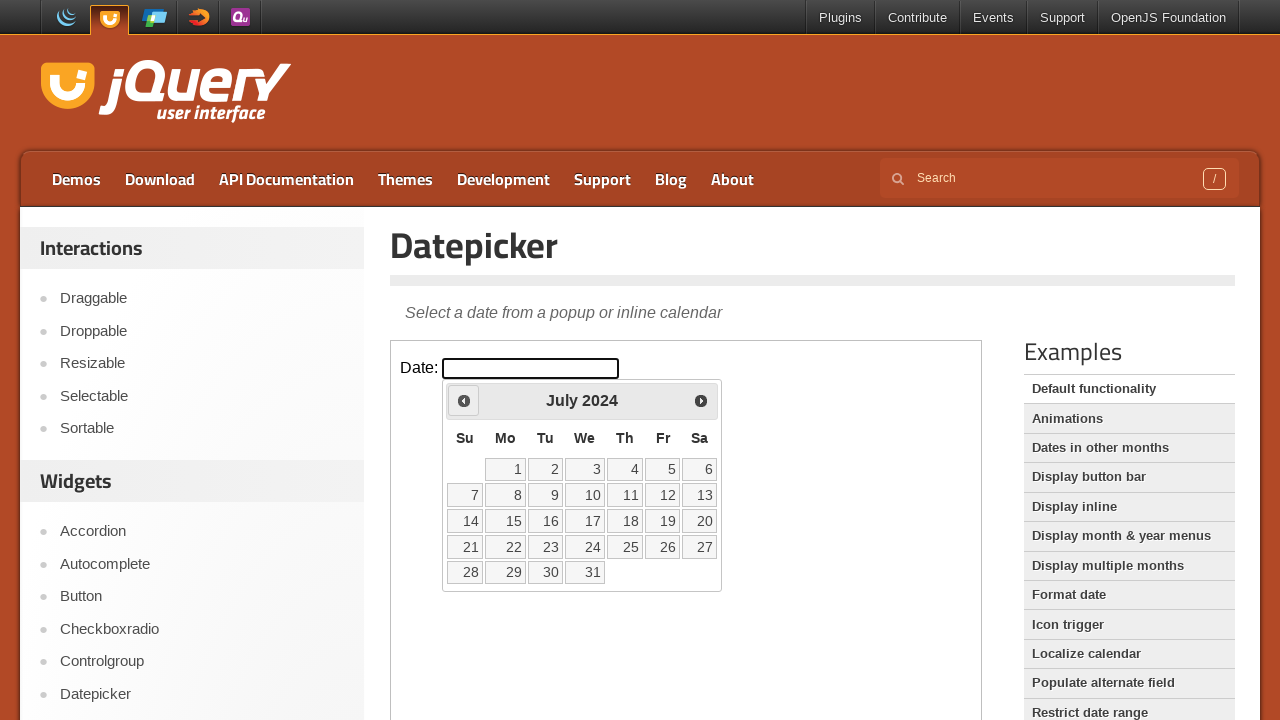

Retrieved current year: 2024
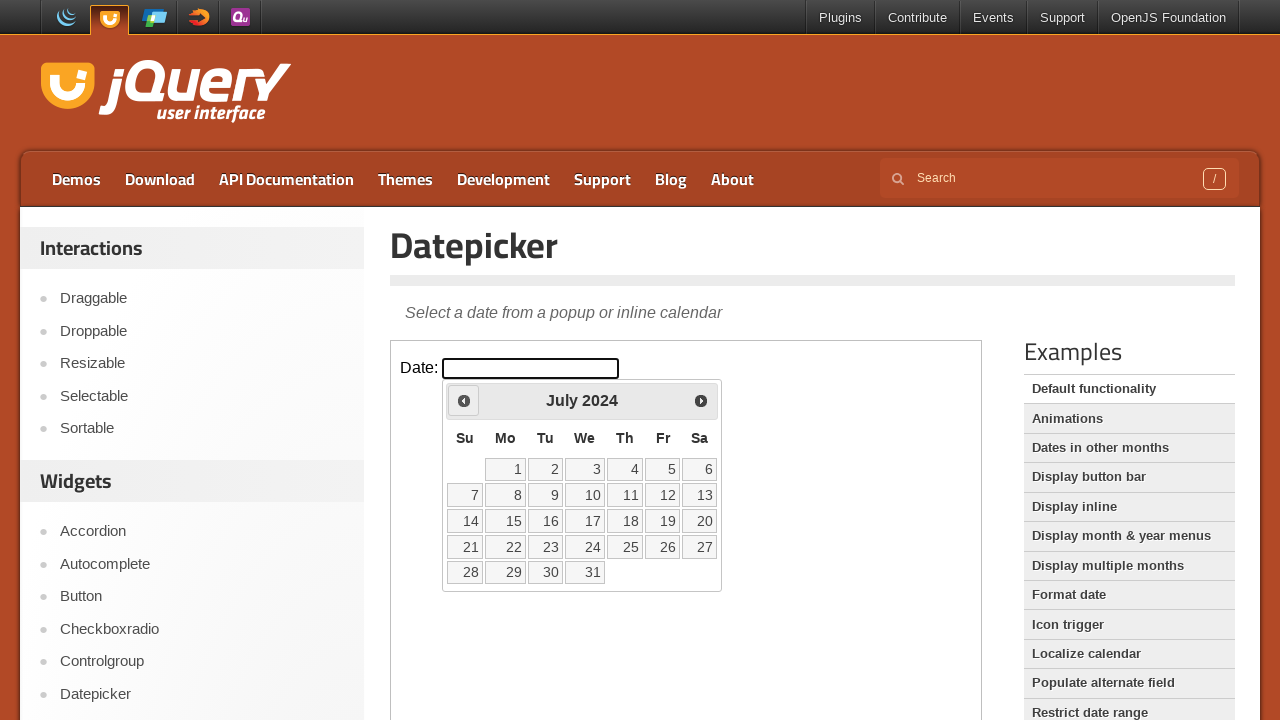

Clicked previous month button to navigate backwards at (464, 400) on iframe >> nth=0 >> internal:control=enter-frame >> xpath=//span[@class='ui-icon 
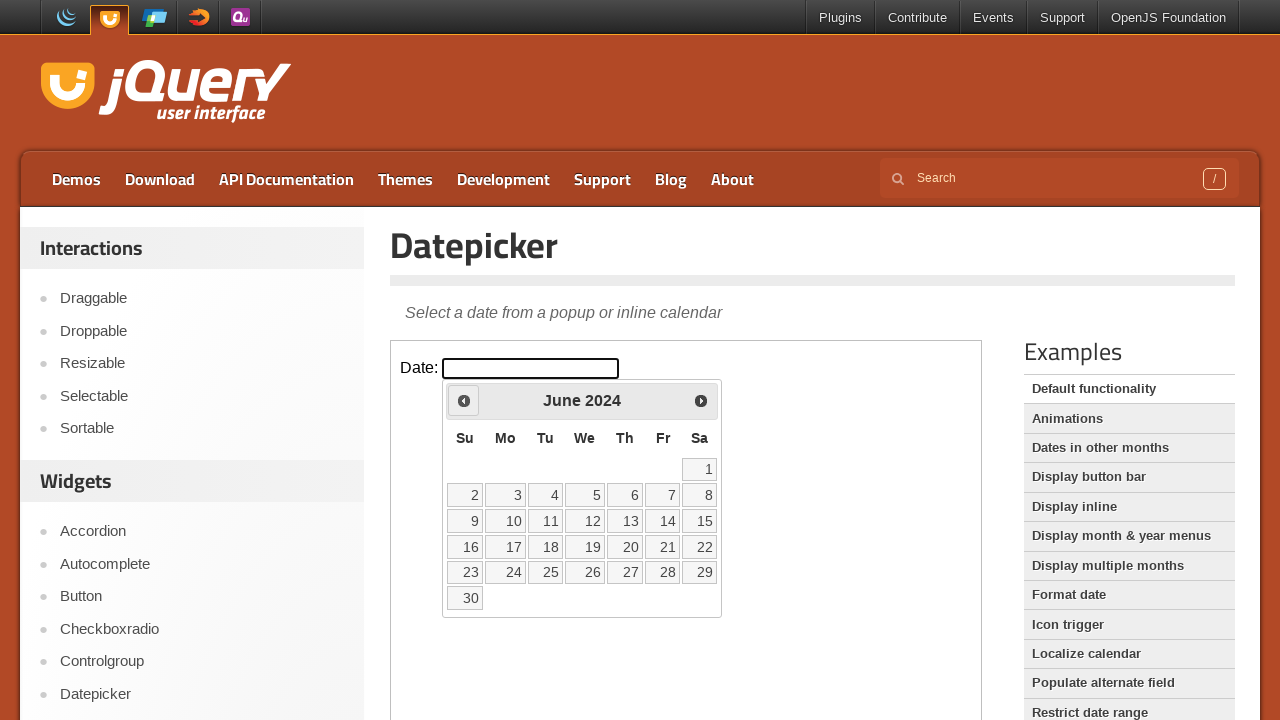

Retrieved current month: June
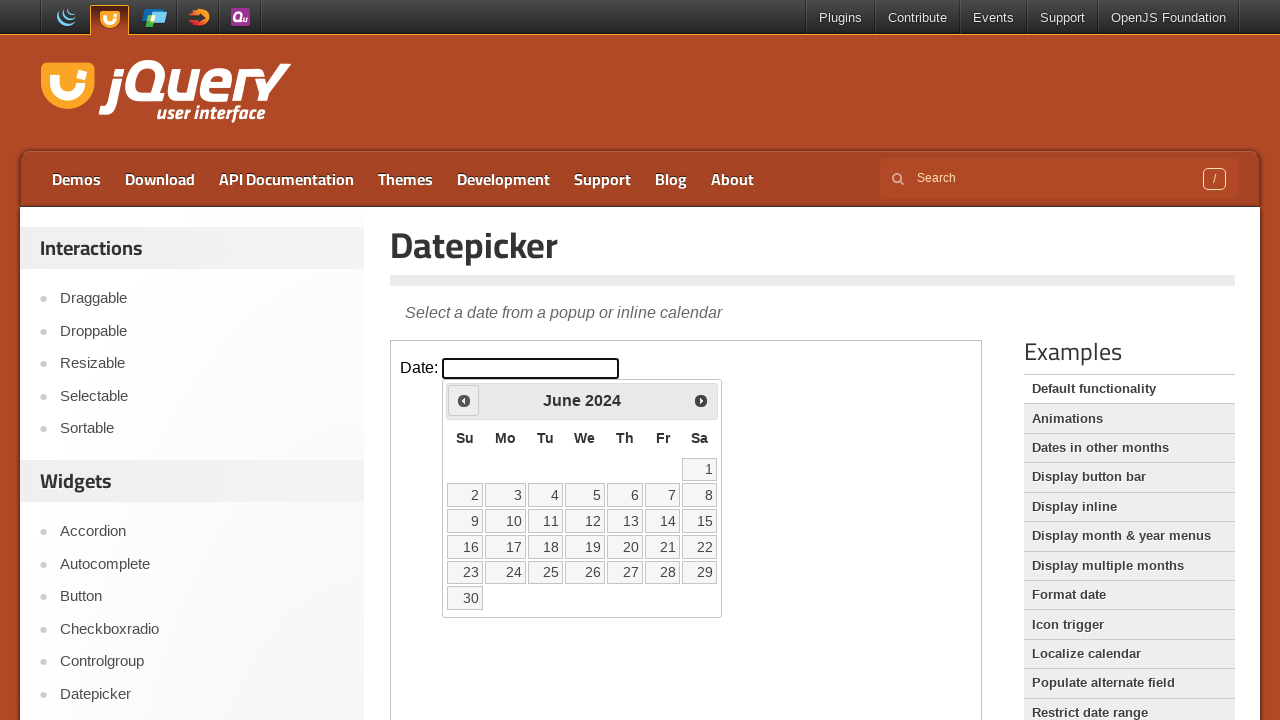

Retrieved current year: 2024
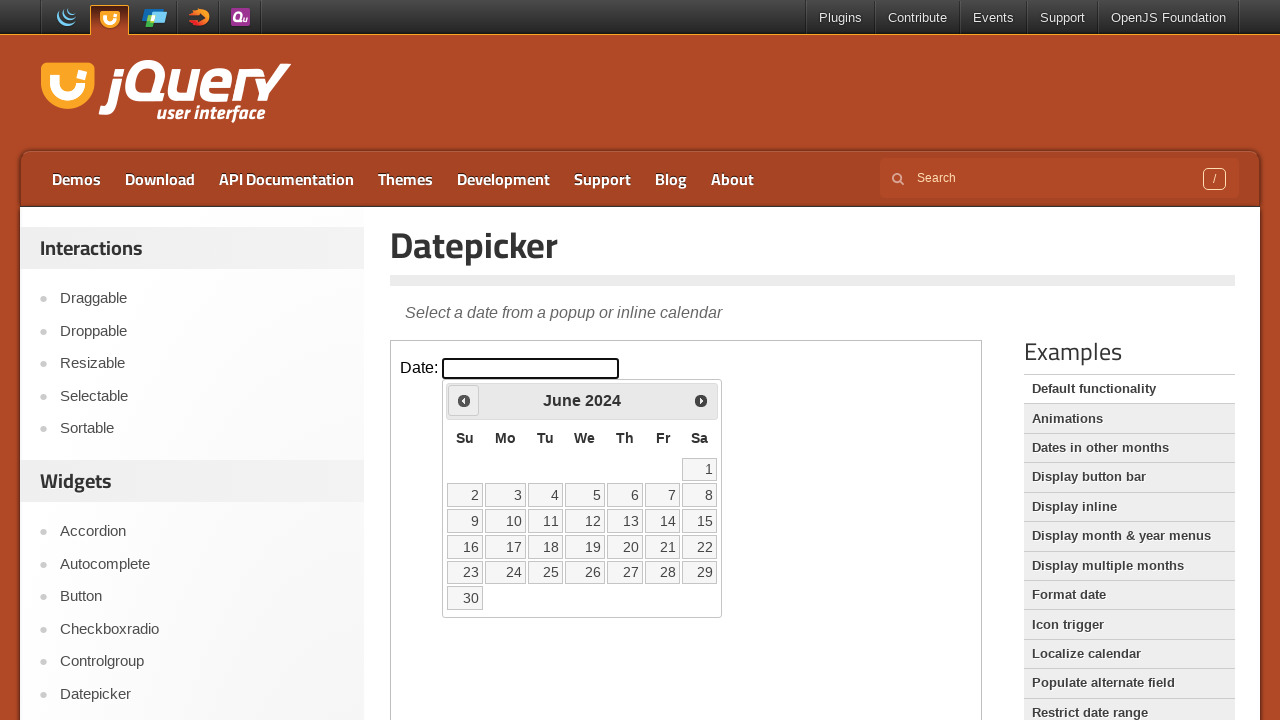

Clicked previous month button to navigate backwards at (464, 400) on iframe >> nth=0 >> internal:control=enter-frame >> xpath=//span[@class='ui-icon 
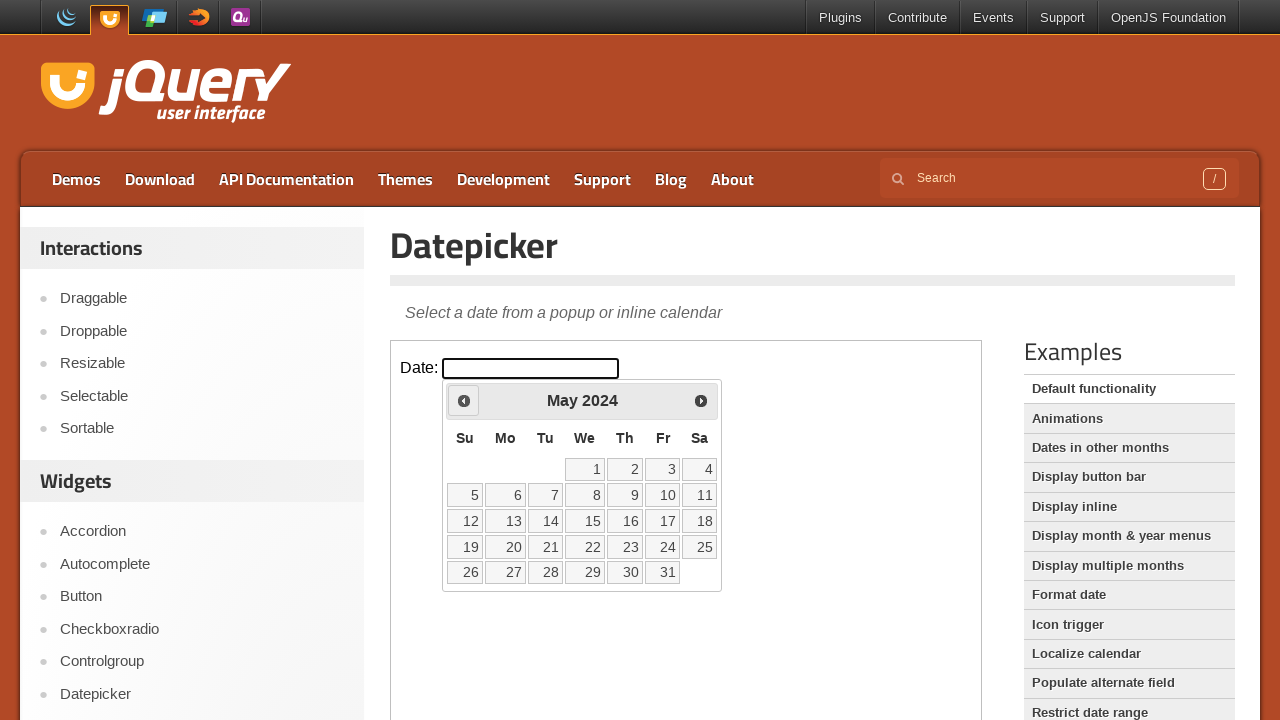

Retrieved current month: May
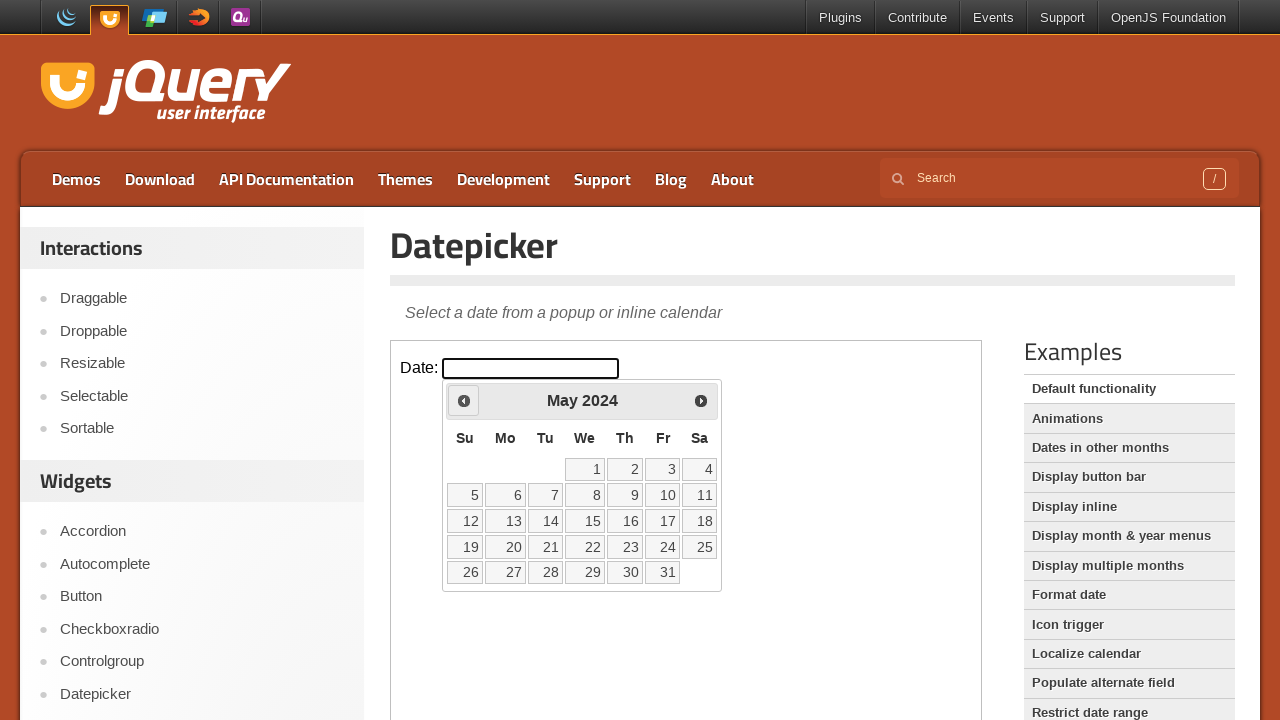

Retrieved current year: 2024
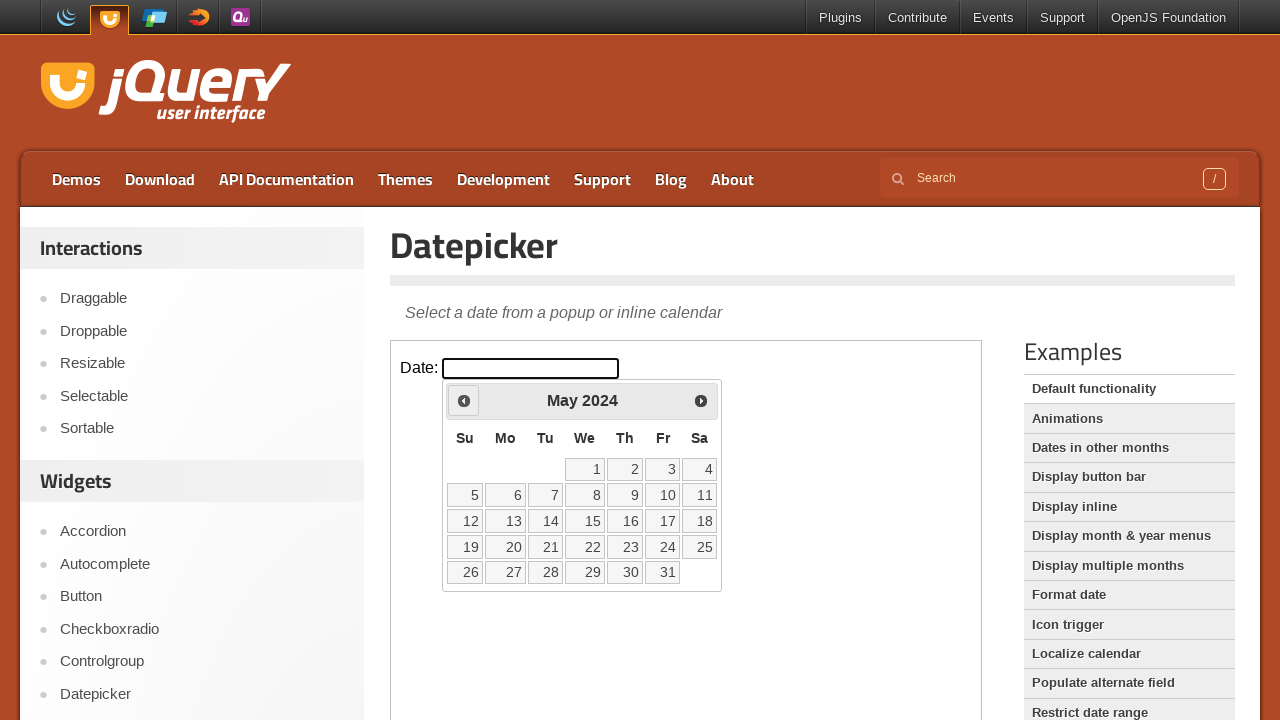

Clicked previous month button to navigate backwards at (464, 400) on iframe >> nth=0 >> internal:control=enter-frame >> xpath=//span[@class='ui-icon 
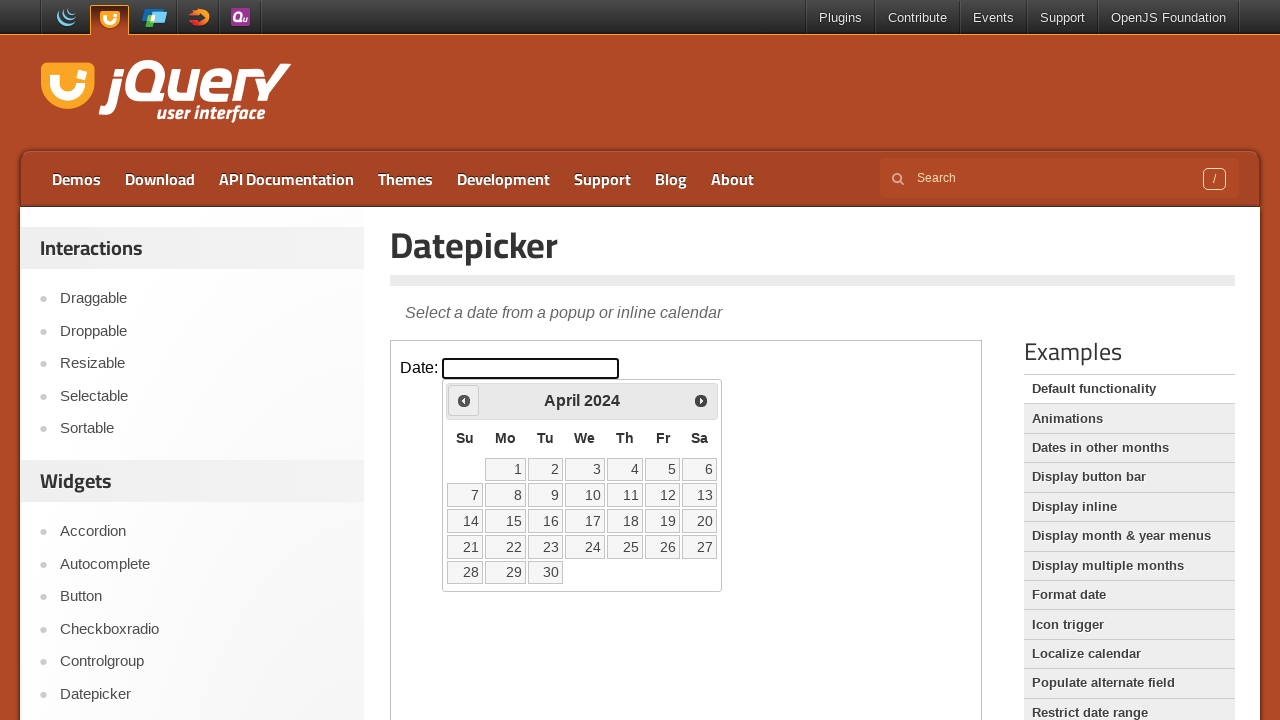

Retrieved current month: April
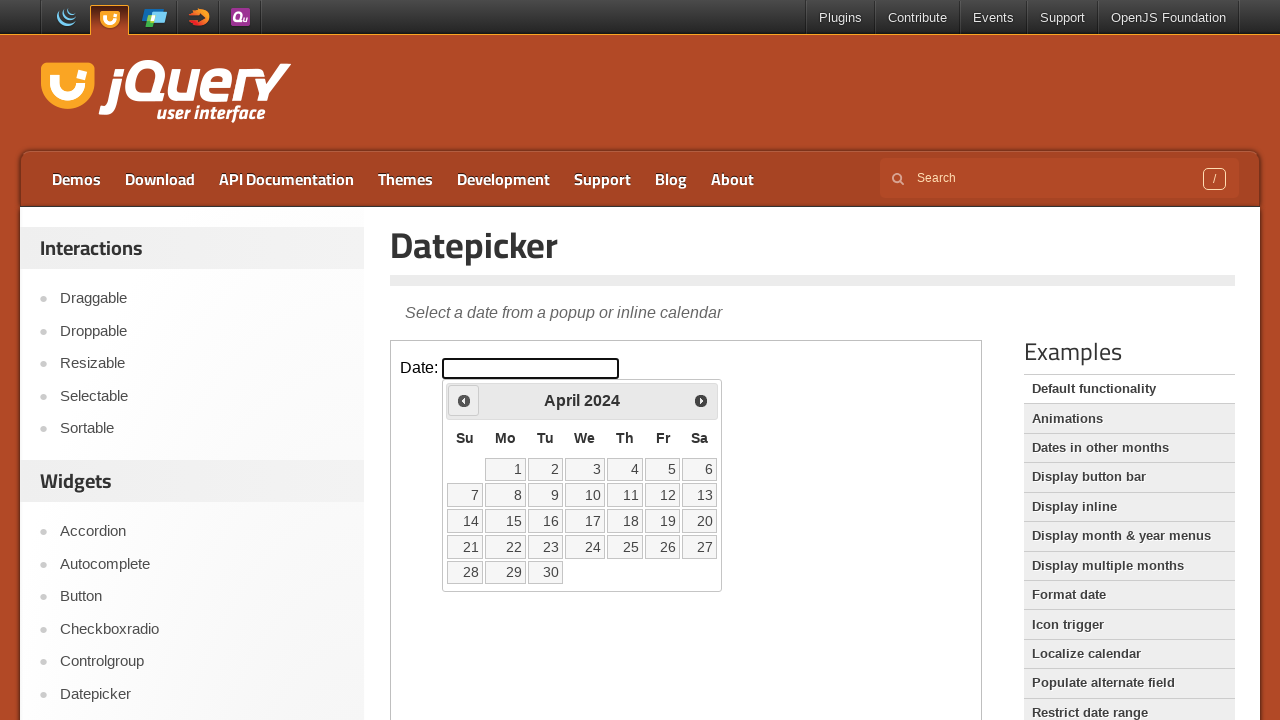

Retrieved current year: 2024
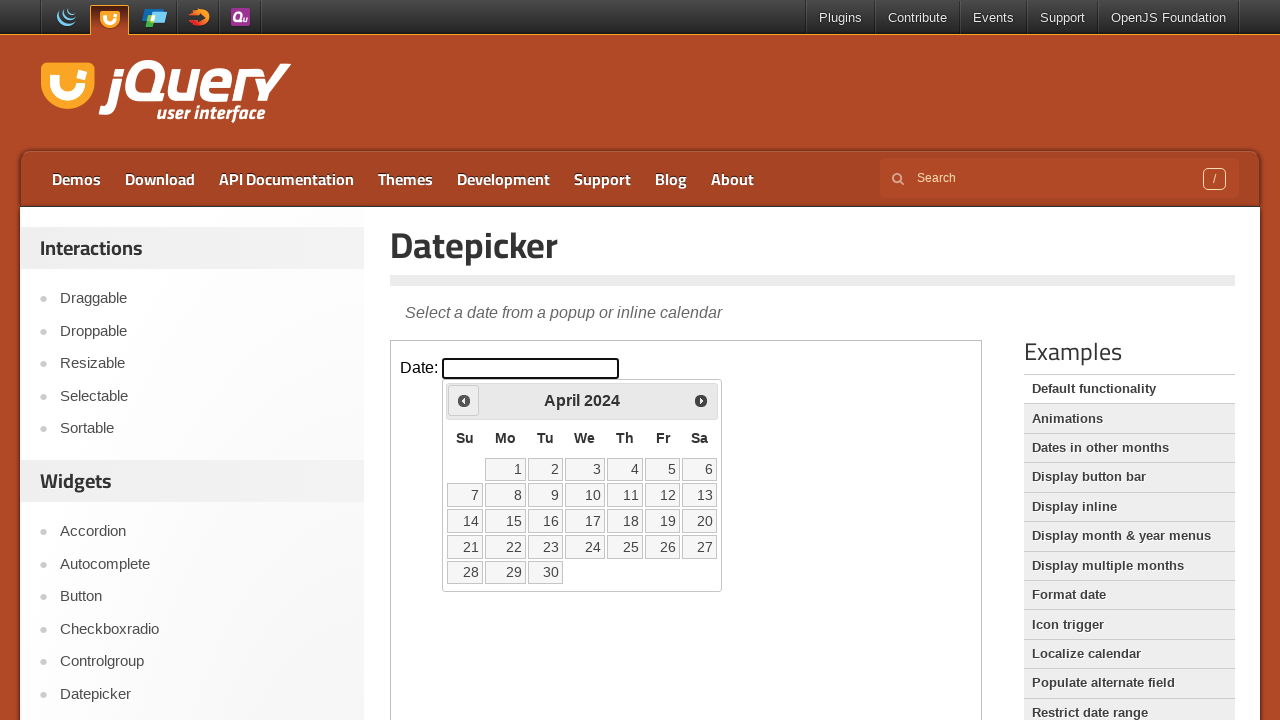

Clicked previous month button to navigate backwards at (464, 400) on iframe >> nth=0 >> internal:control=enter-frame >> xpath=//span[@class='ui-icon 
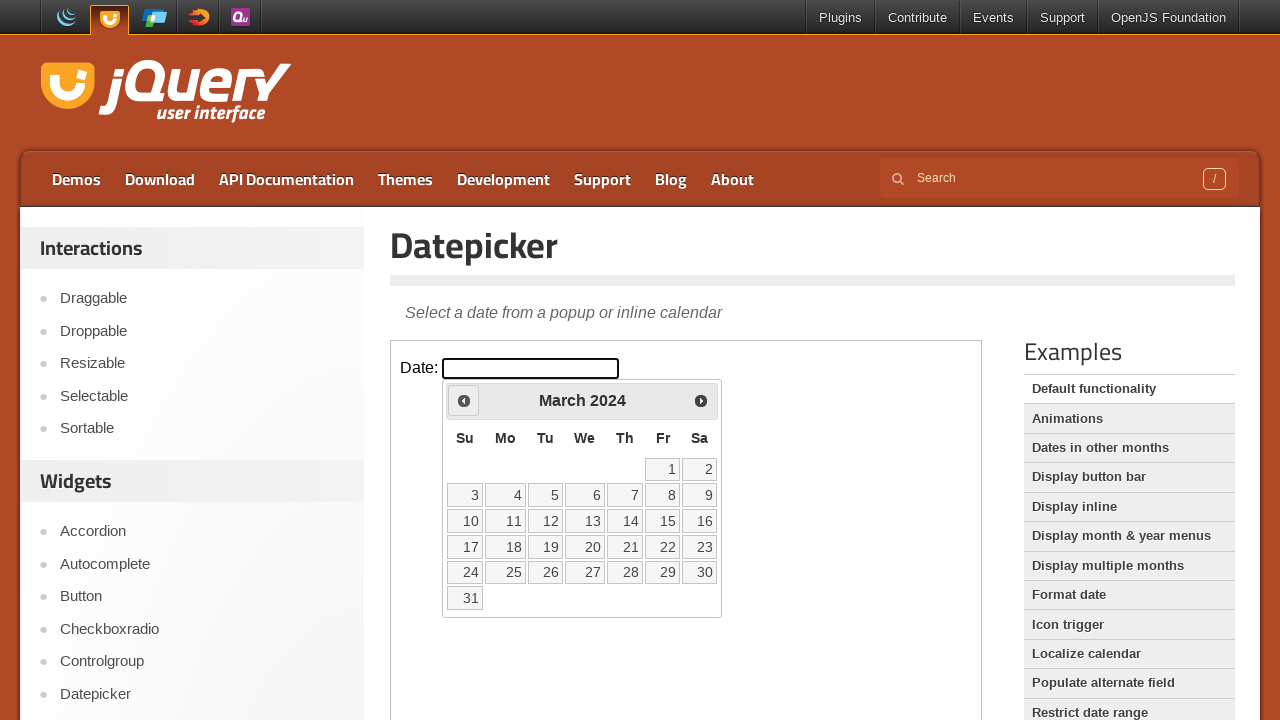

Retrieved current month: March
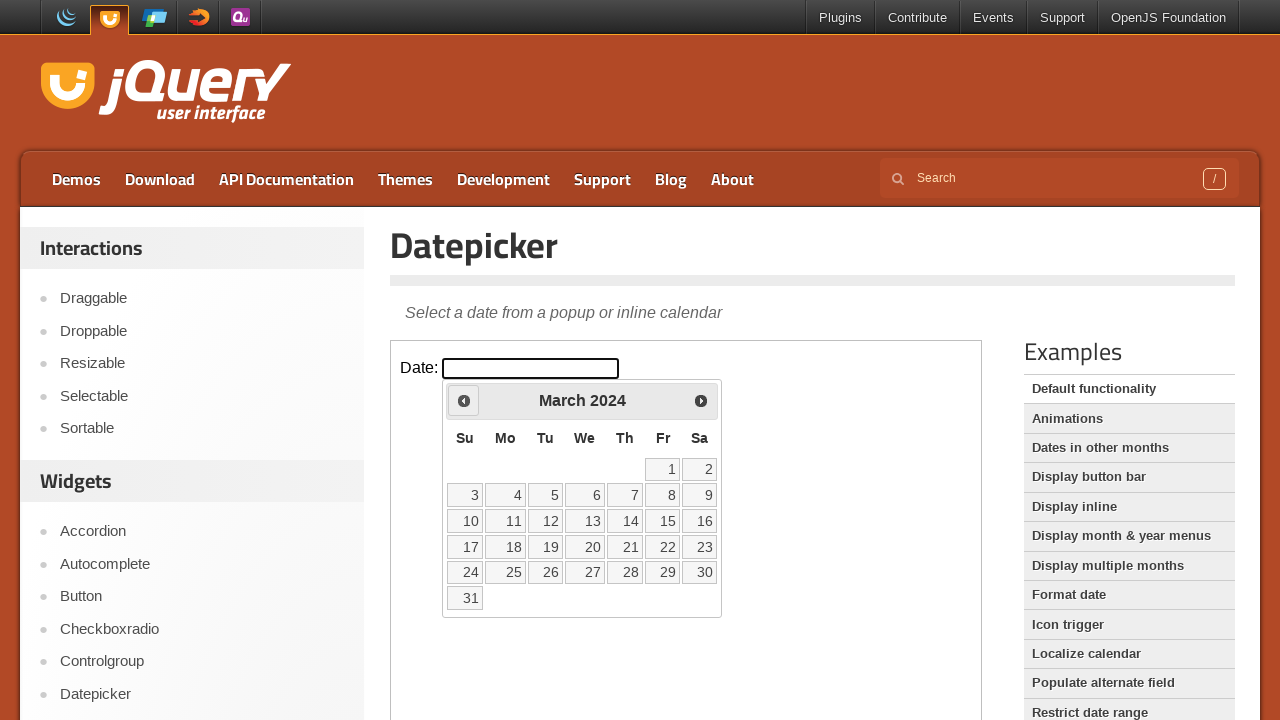

Retrieved current year: 2024
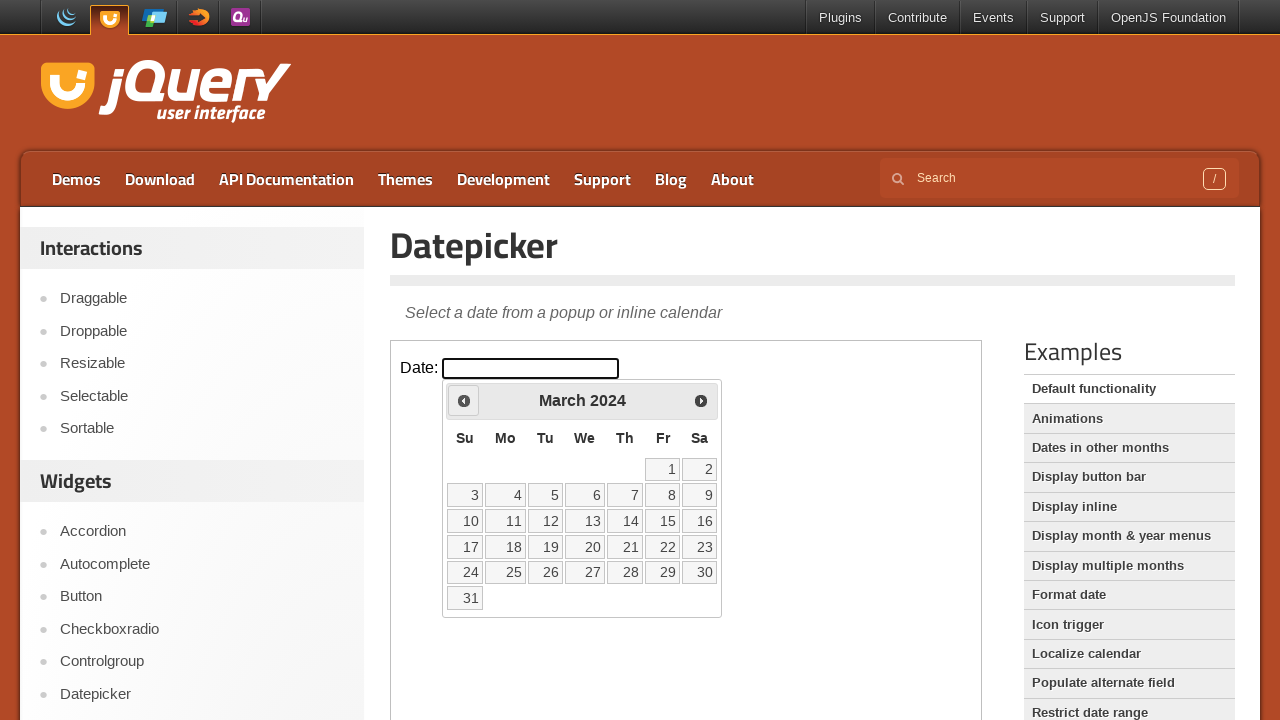

Clicked previous month button to navigate backwards at (464, 400) on iframe >> nth=0 >> internal:control=enter-frame >> xpath=//span[@class='ui-icon 
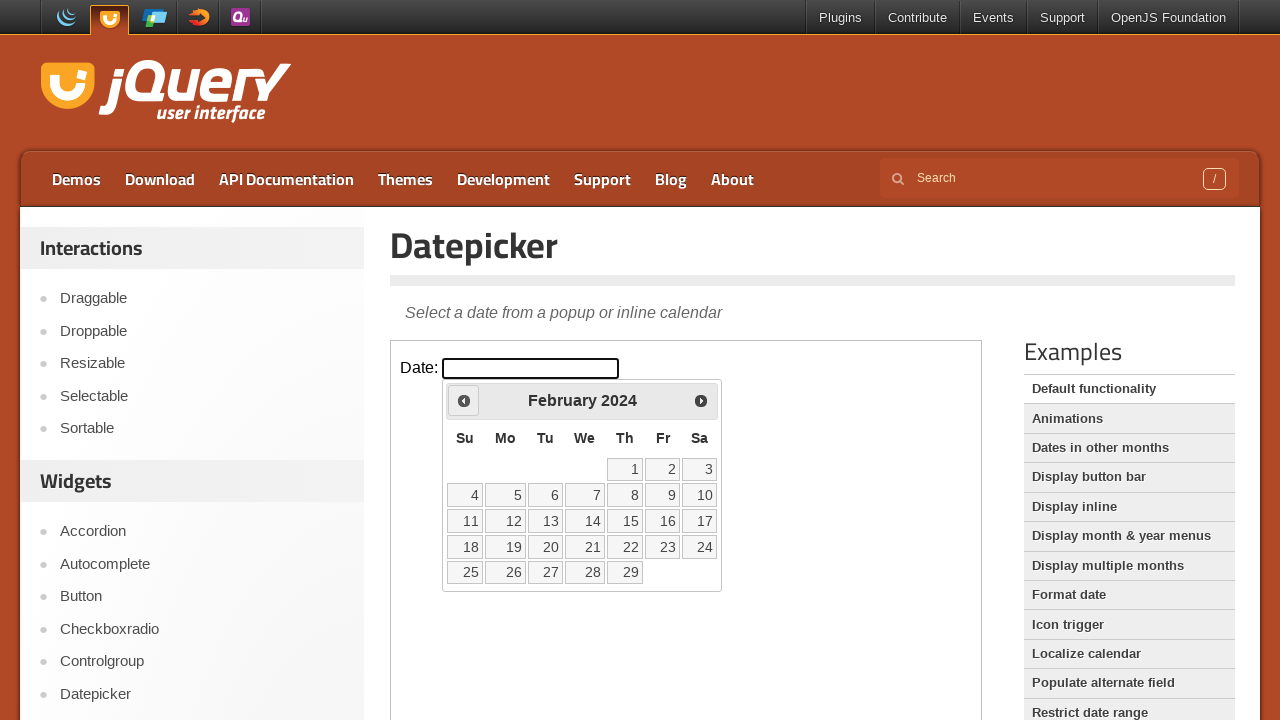

Retrieved current month: February
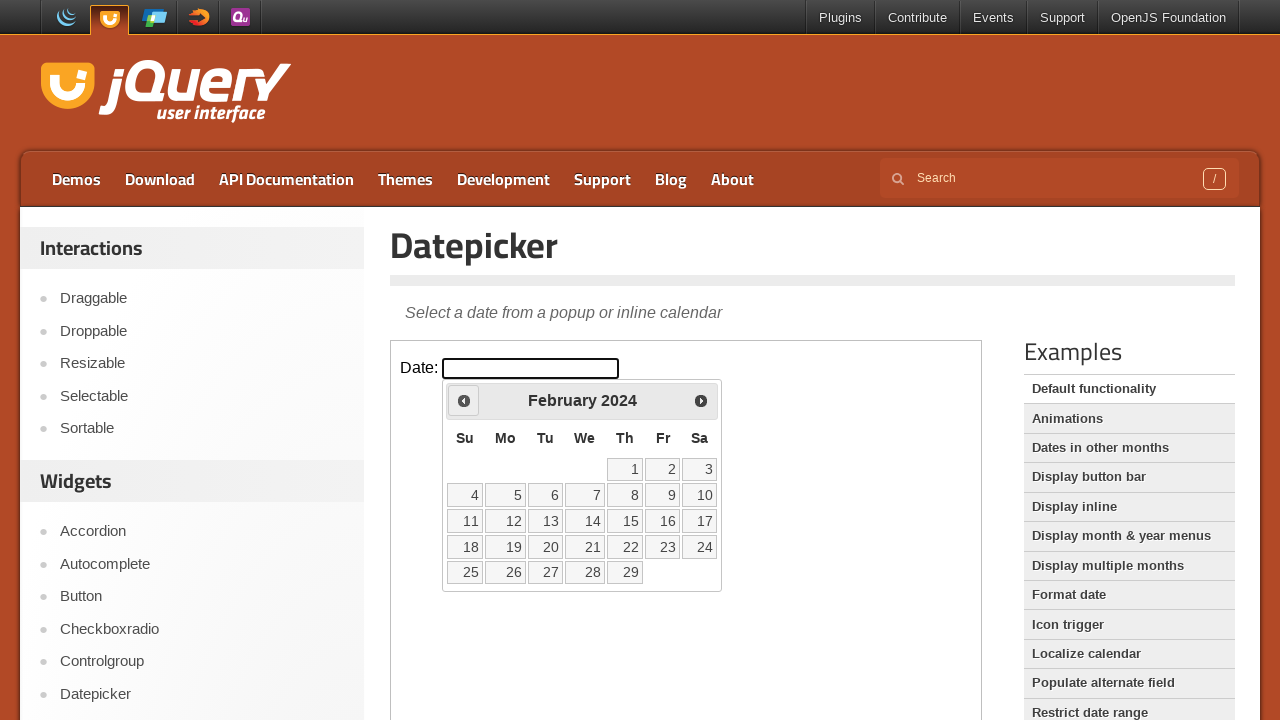

Retrieved current year: 2024
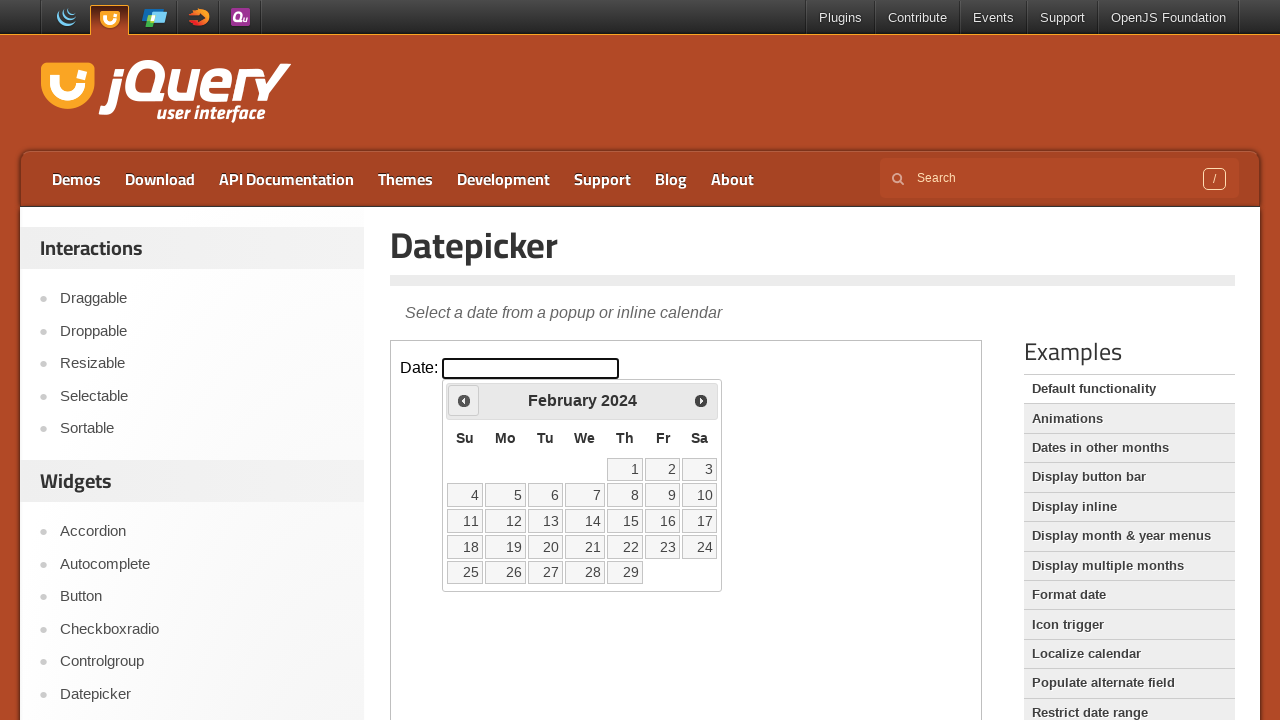

Clicked previous month button to navigate backwards at (464, 400) on iframe >> nth=0 >> internal:control=enter-frame >> xpath=//span[@class='ui-icon 
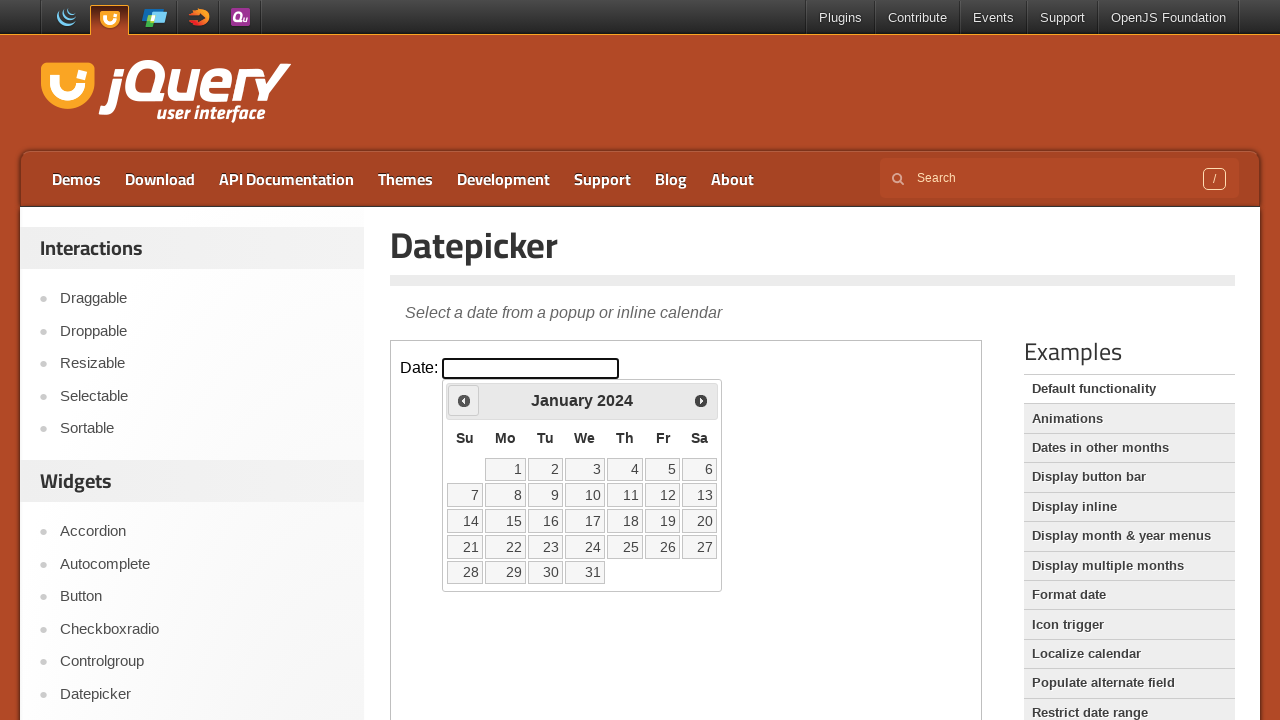

Retrieved current month: January
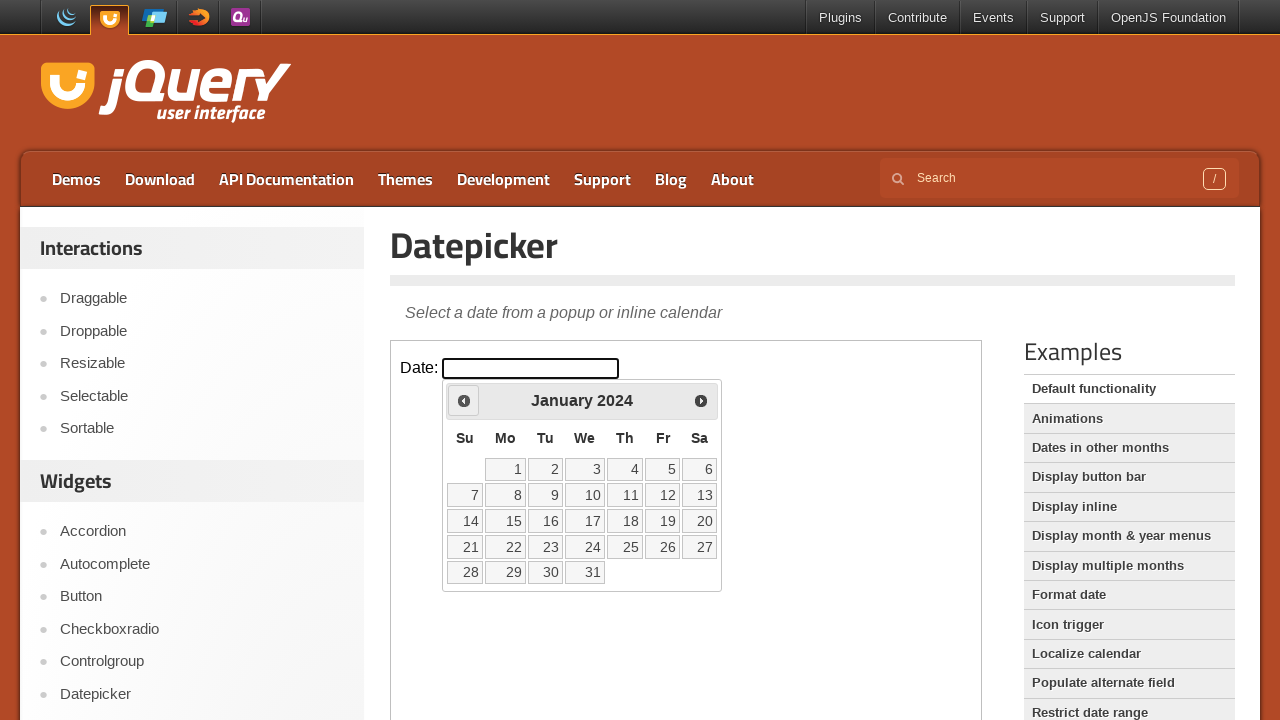

Retrieved current year: 2024
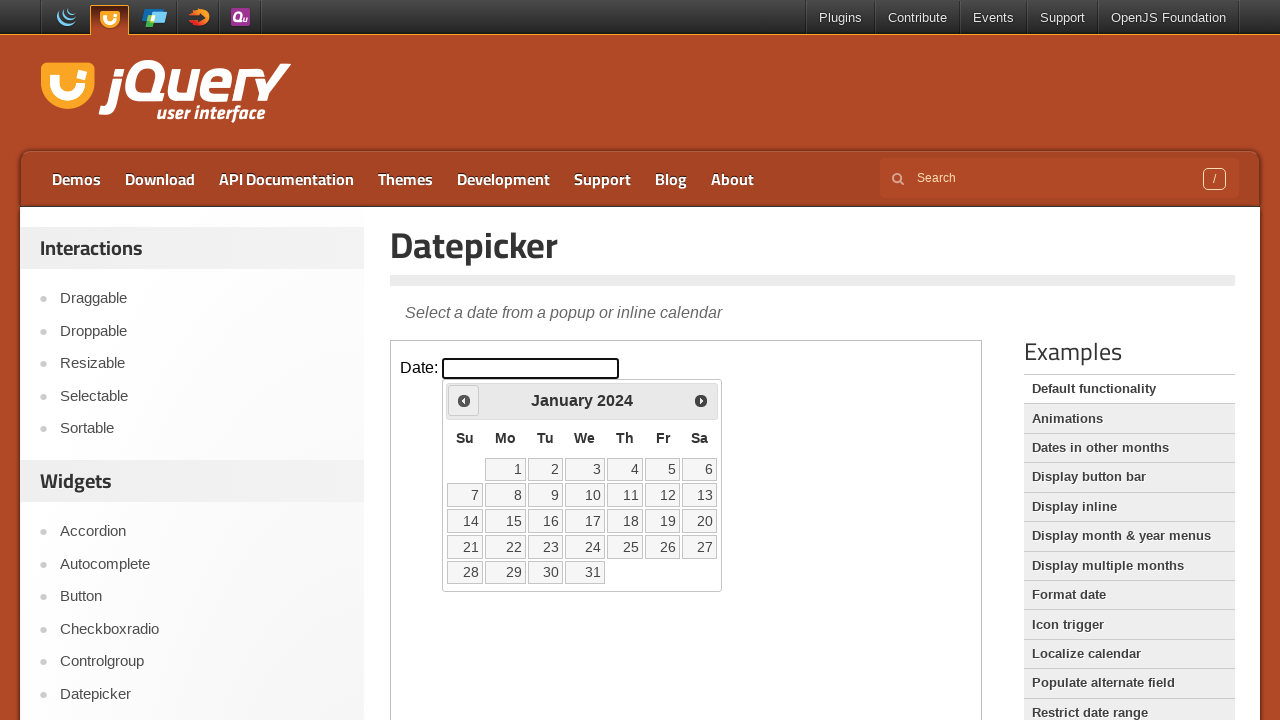

Clicked previous month button to navigate backwards at (464, 400) on iframe >> nth=0 >> internal:control=enter-frame >> xpath=//span[@class='ui-icon 
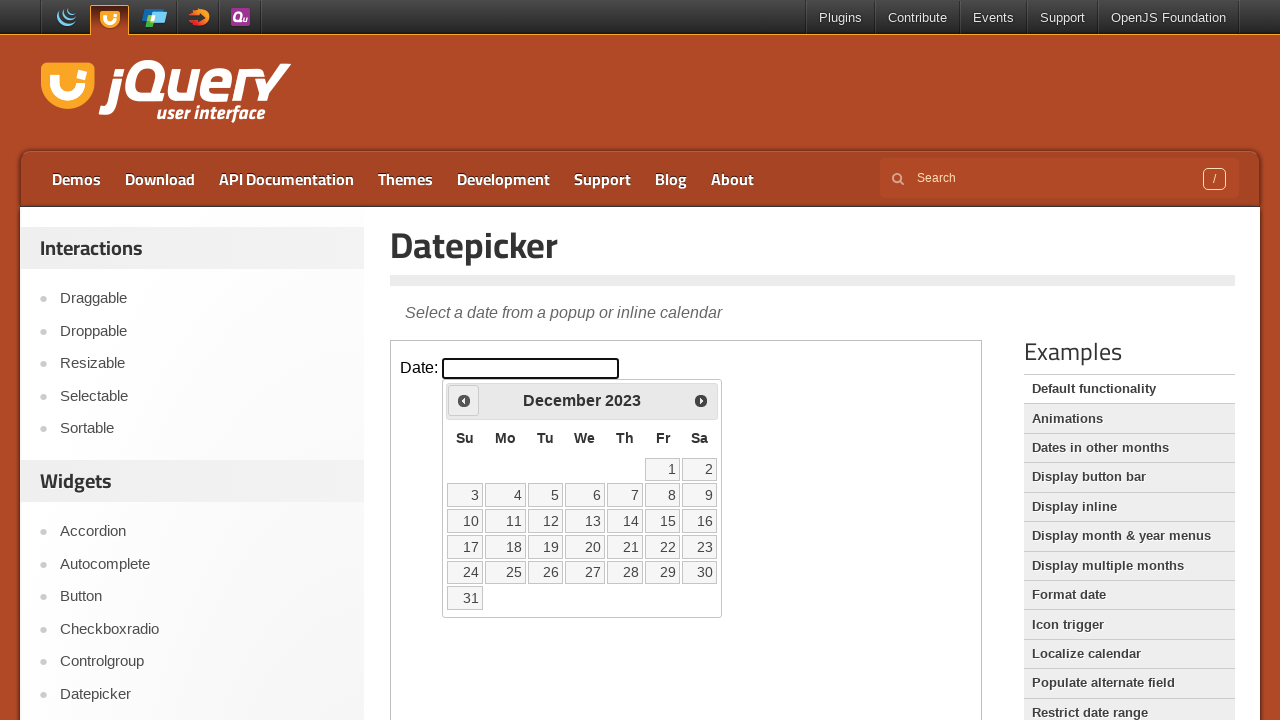

Retrieved current month: December
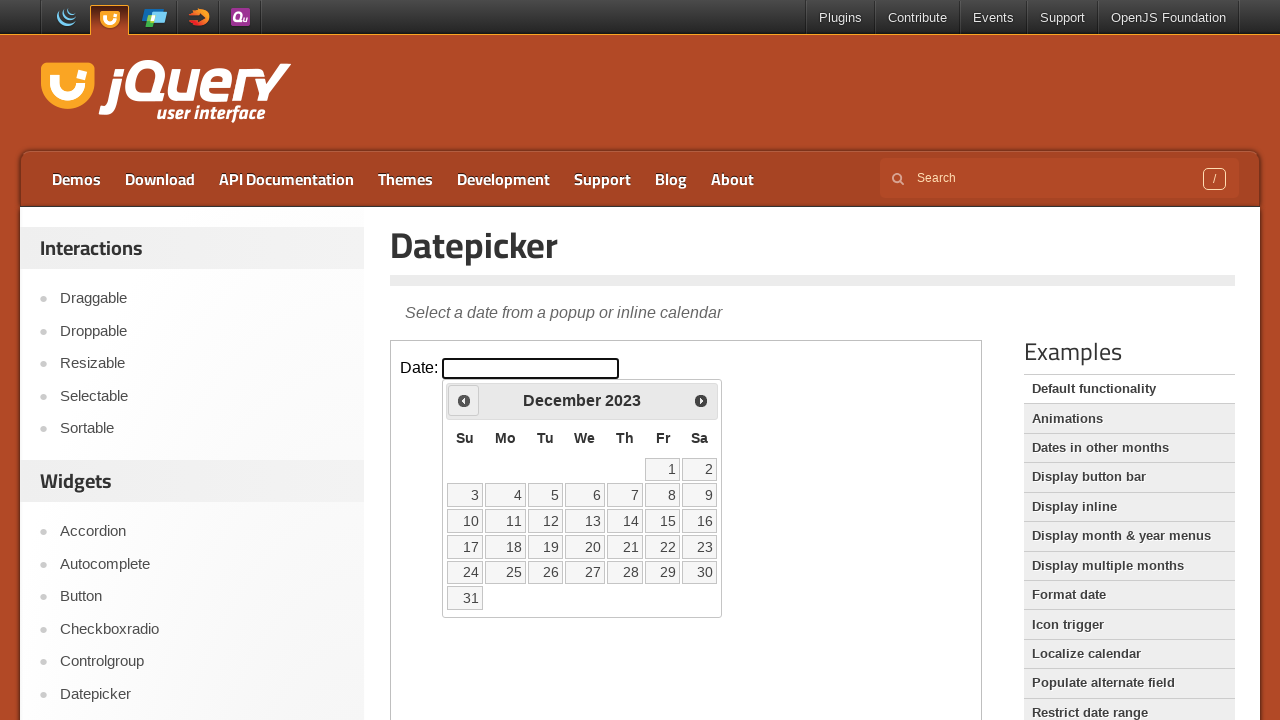

Retrieved current year: 2023
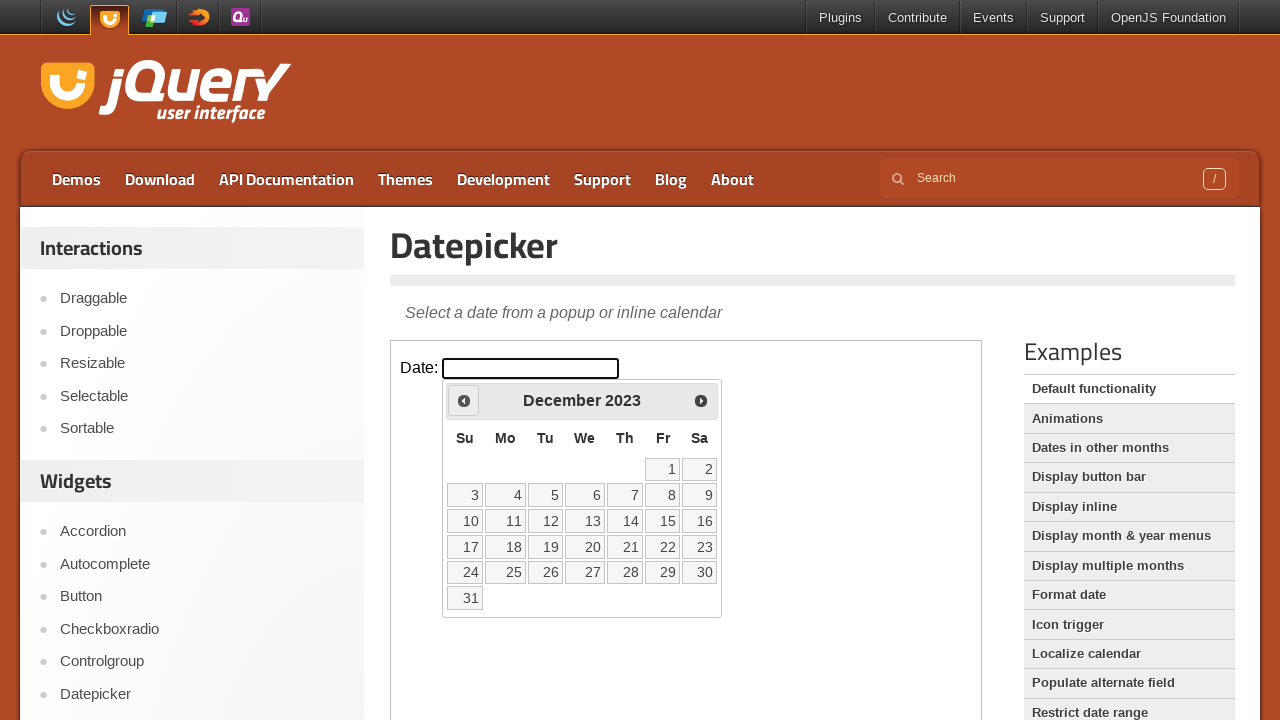

Clicked previous month button to navigate backwards at (464, 400) on iframe >> nth=0 >> internal:control=enter-frame >> xpath=//span[@class='ui-icon 
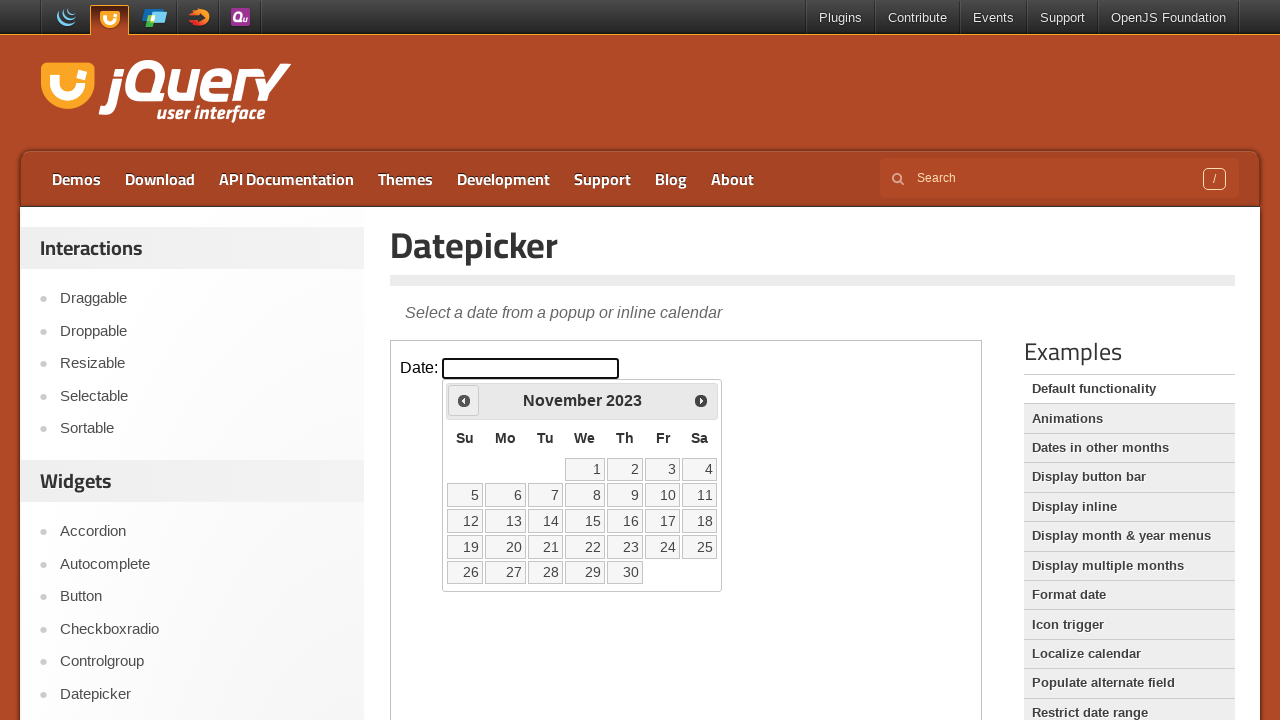

Retrieved current month: November
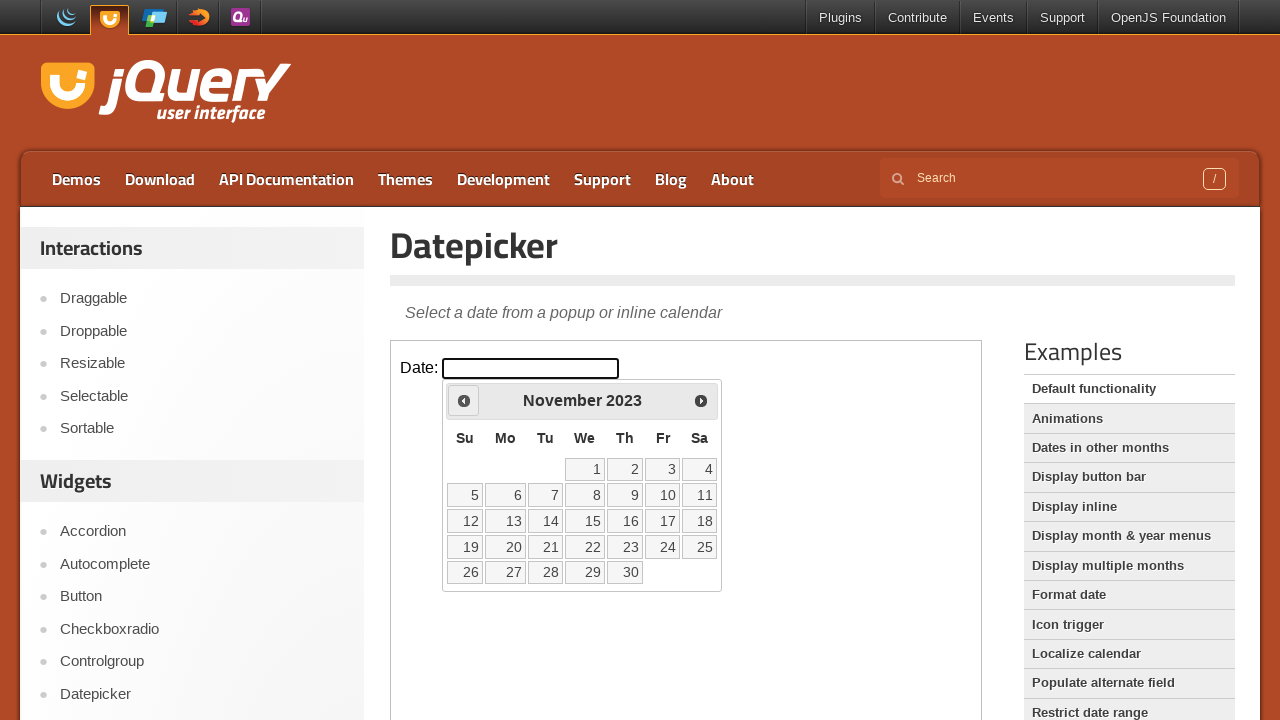

Retrieved current year: 2023
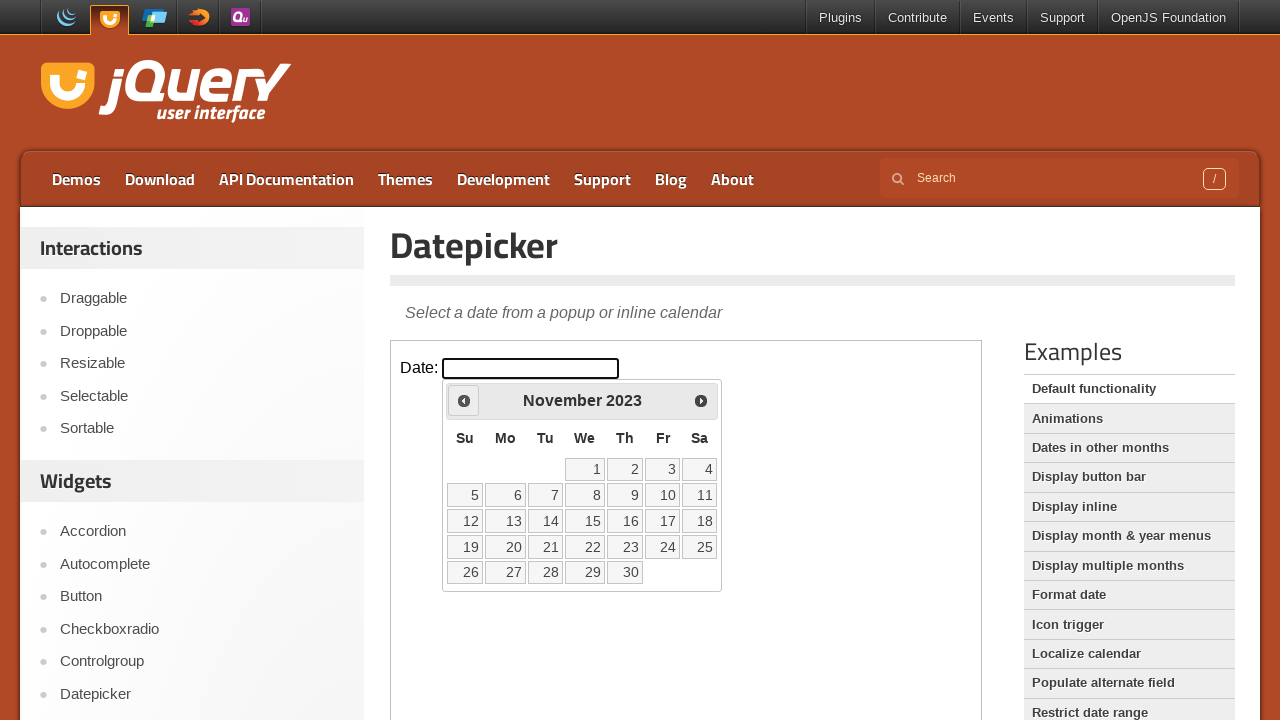

Clicked previous month button to navigate backwards at (464, 400) on iframe >> nth=0 >> internal:control=enter-frame >> xpath=//span[@class='ui-icon 
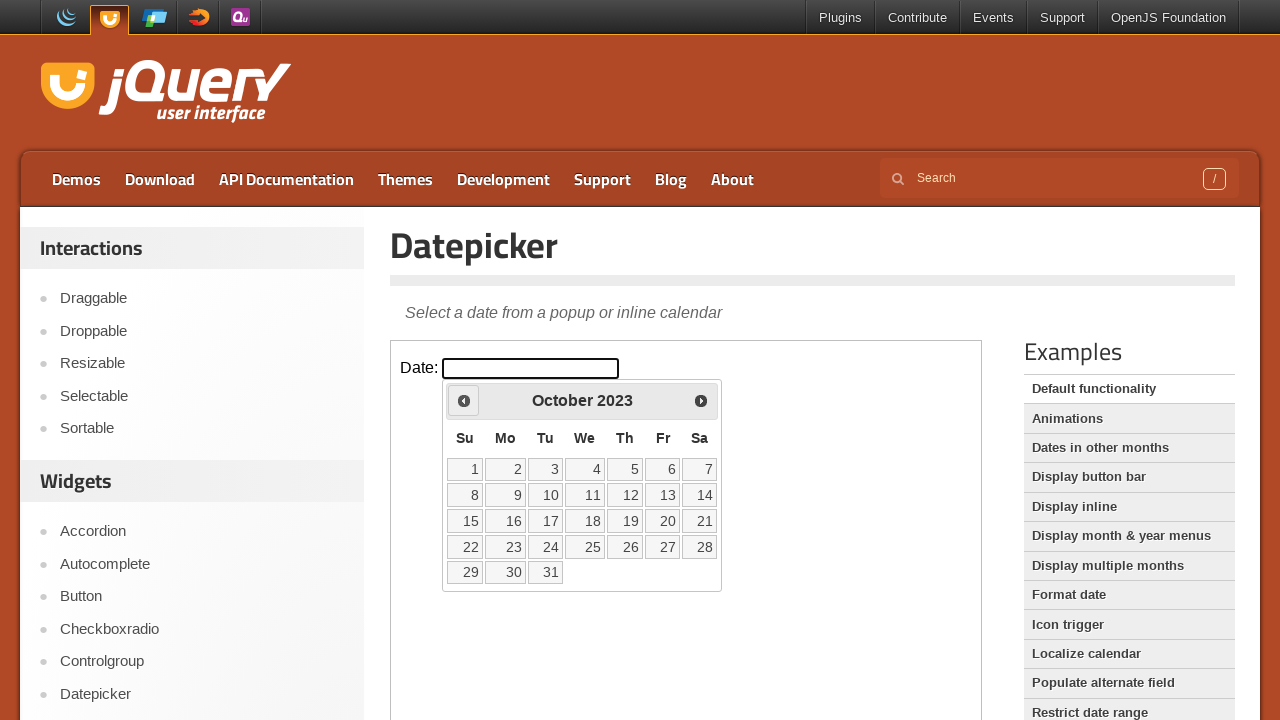

Retrieved current month: October
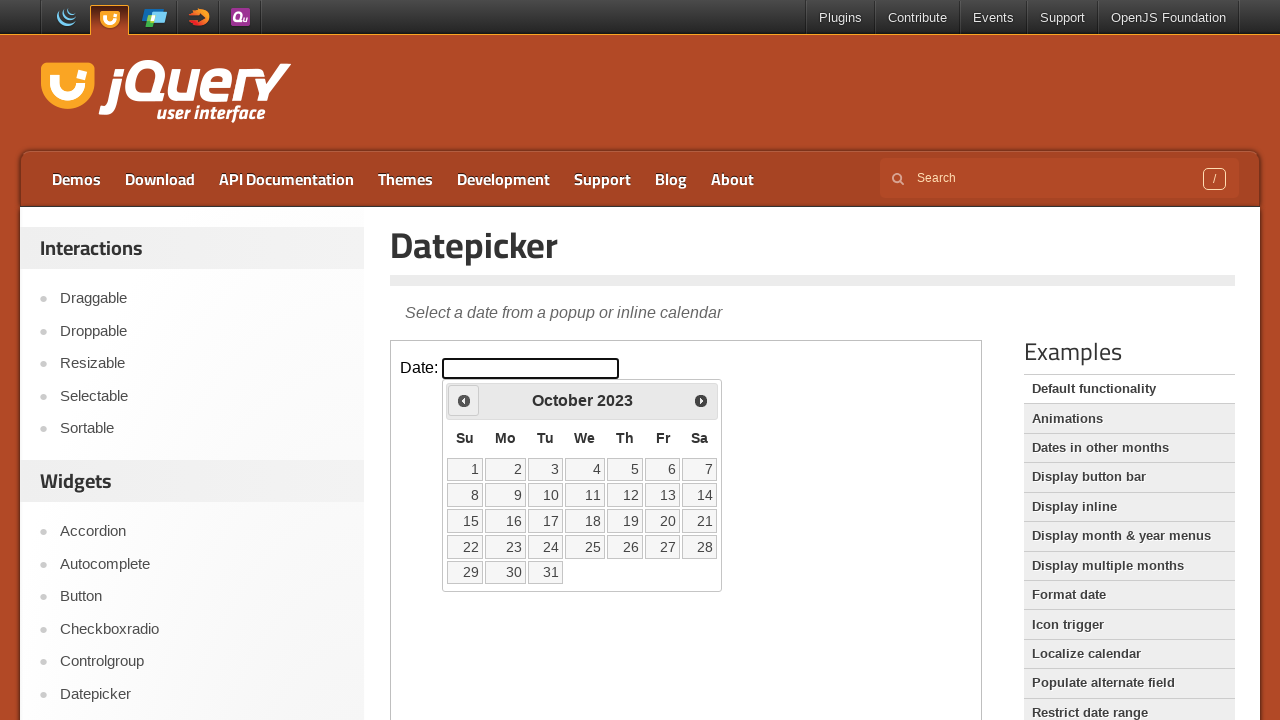

Retrieved current year: 2023
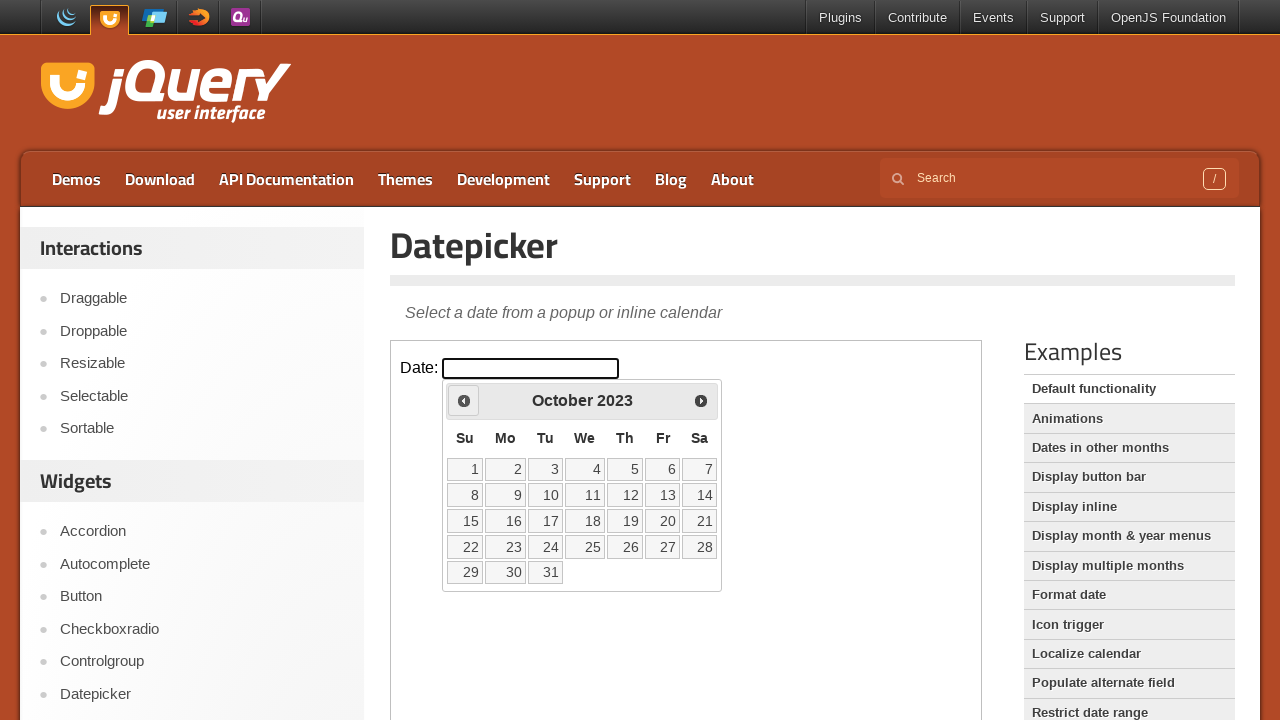

Clicked previous month button to navigate backwards at (464, 400) on iframe >> nth=0 >> internal:control=enter-frame >> xpath=//span[@class='ui-icon 
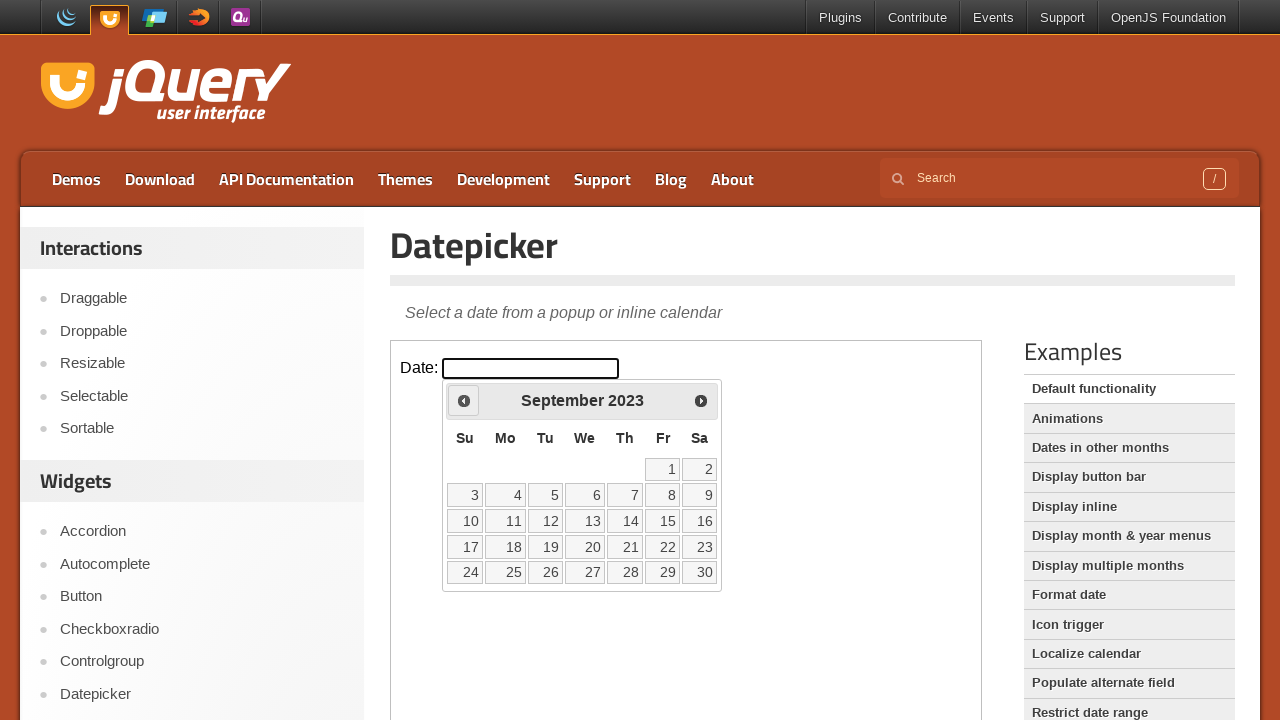

Retrieved current month: September
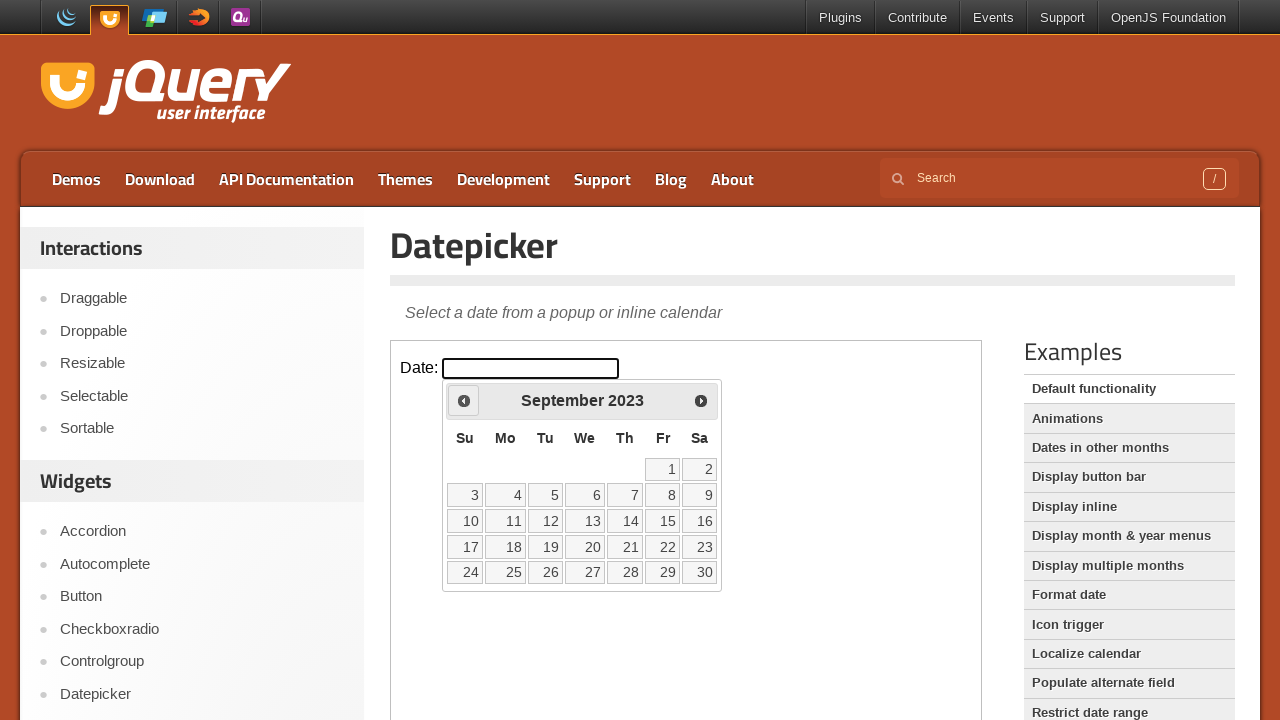

Retrieved current year: 2023
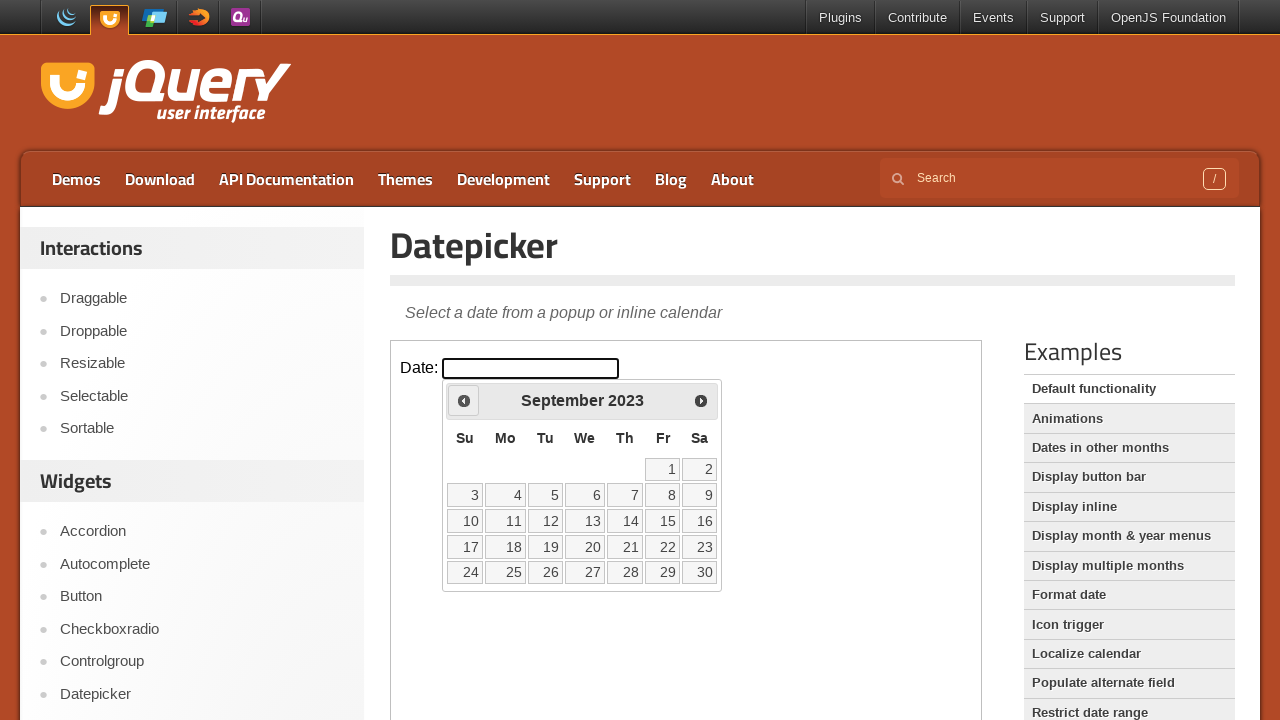

Clicked previous month button to navigate backwards at (464, 400) on iframe >> nth=0 >> internal:control=enter-frame >> xpath=//span[@class='ui-icon 
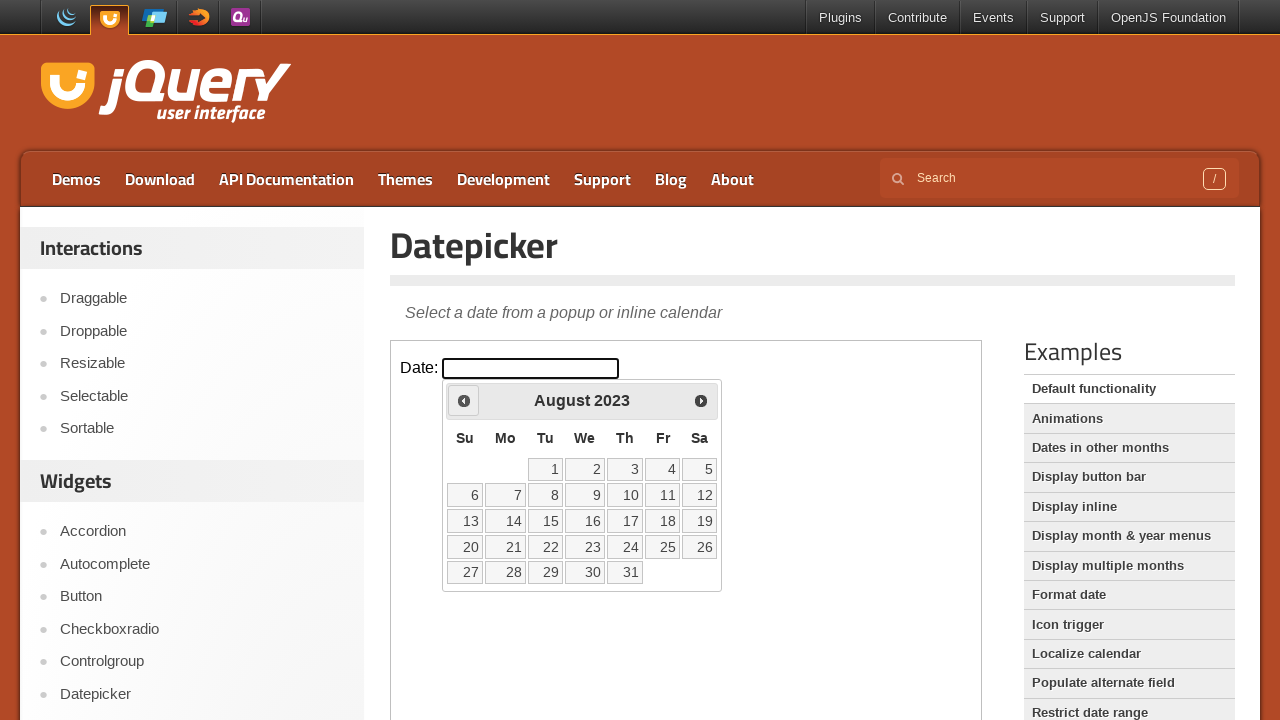

Retrieved current month: August
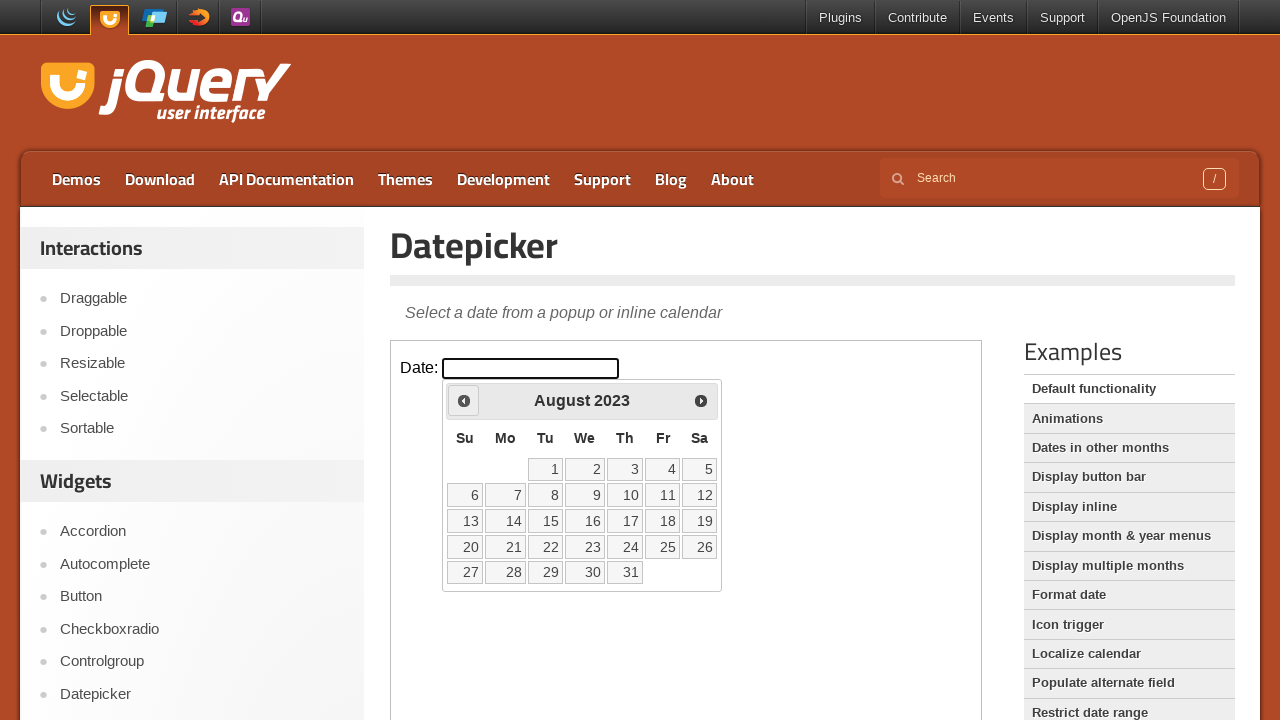

Retrieved current year: 2023
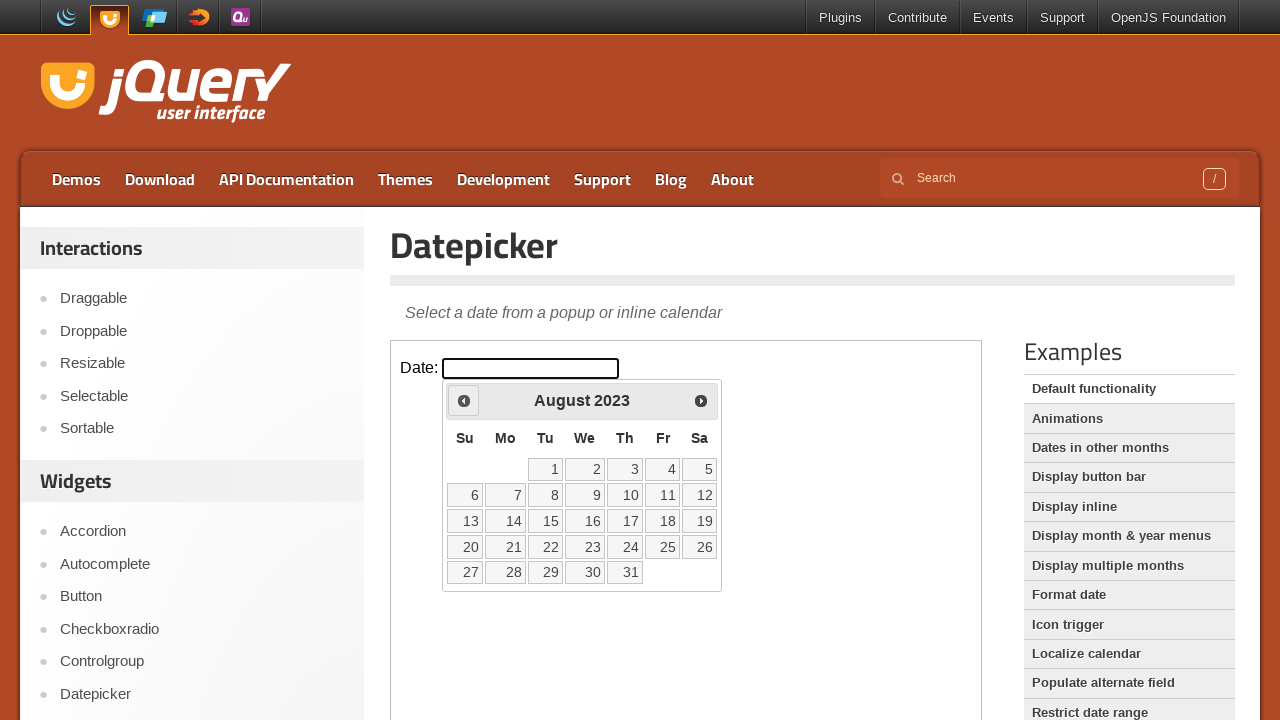

Clicked previous month button to navigate backwards at (464, 400) on iframe >> nth=0 >> internal:control=enter-frame >> xpath=//span[@class='ui-icon 
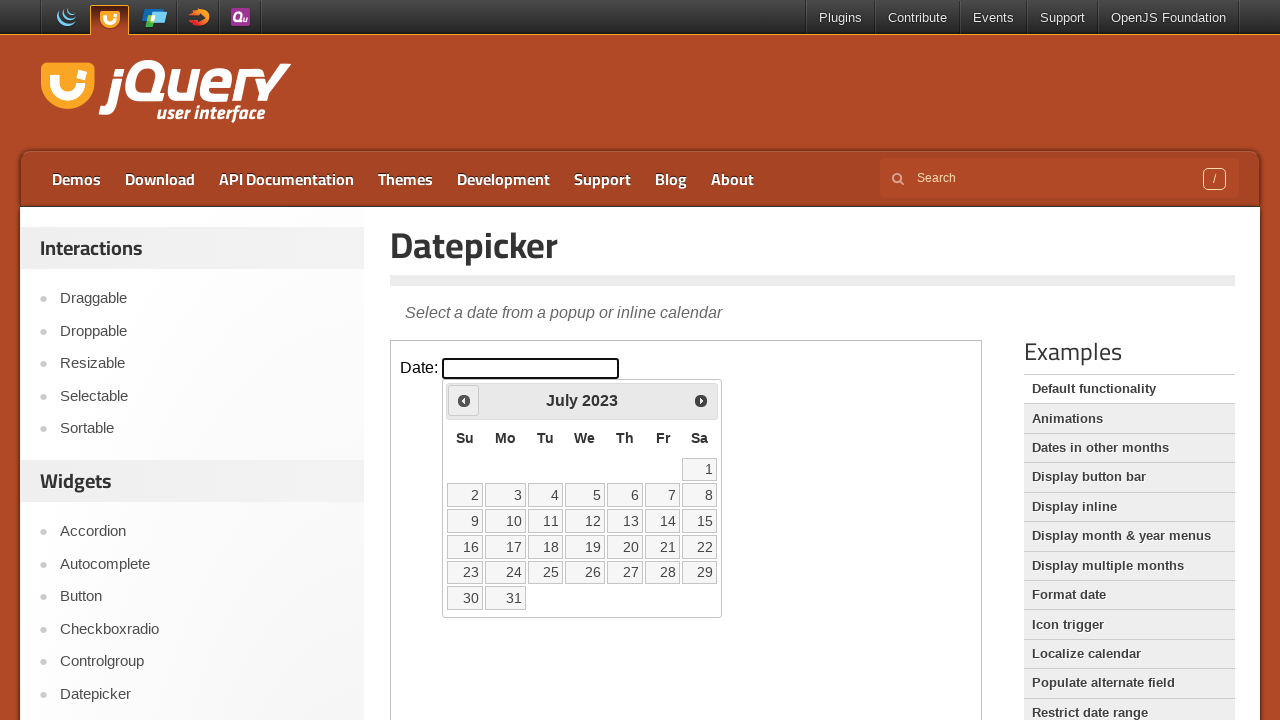

Retrieved current month: July
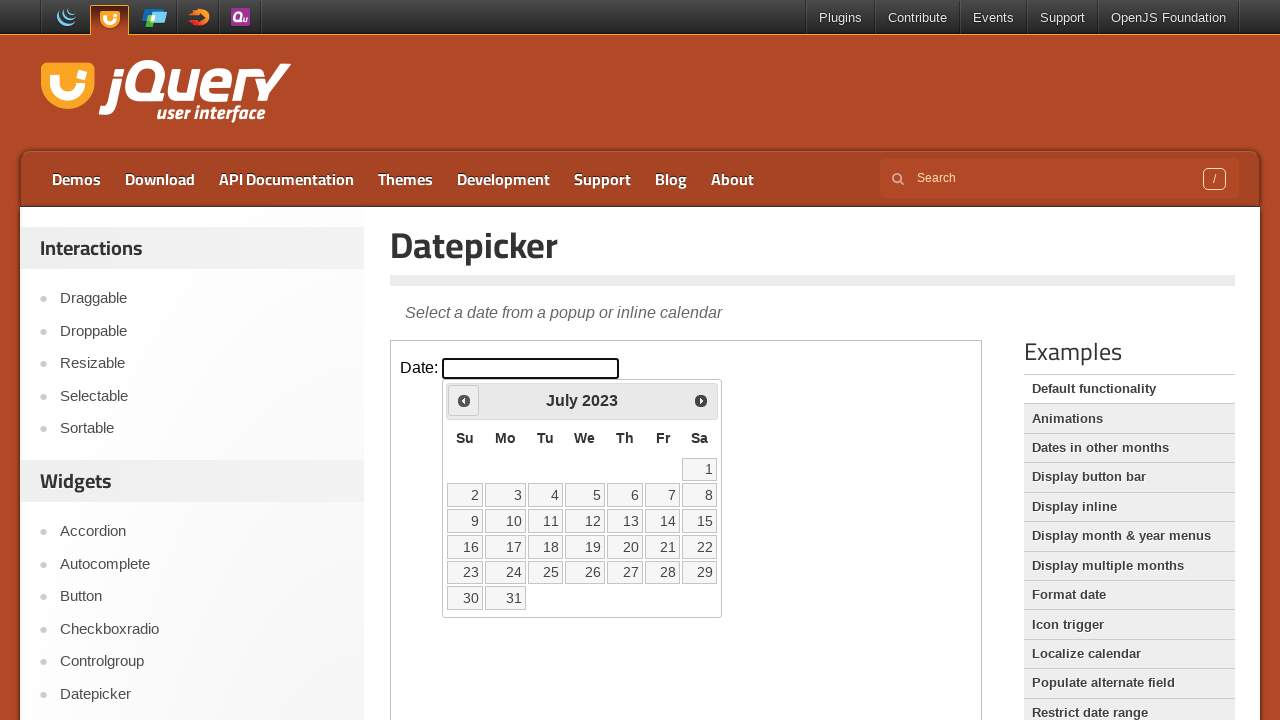

Retrieved current year: 2023
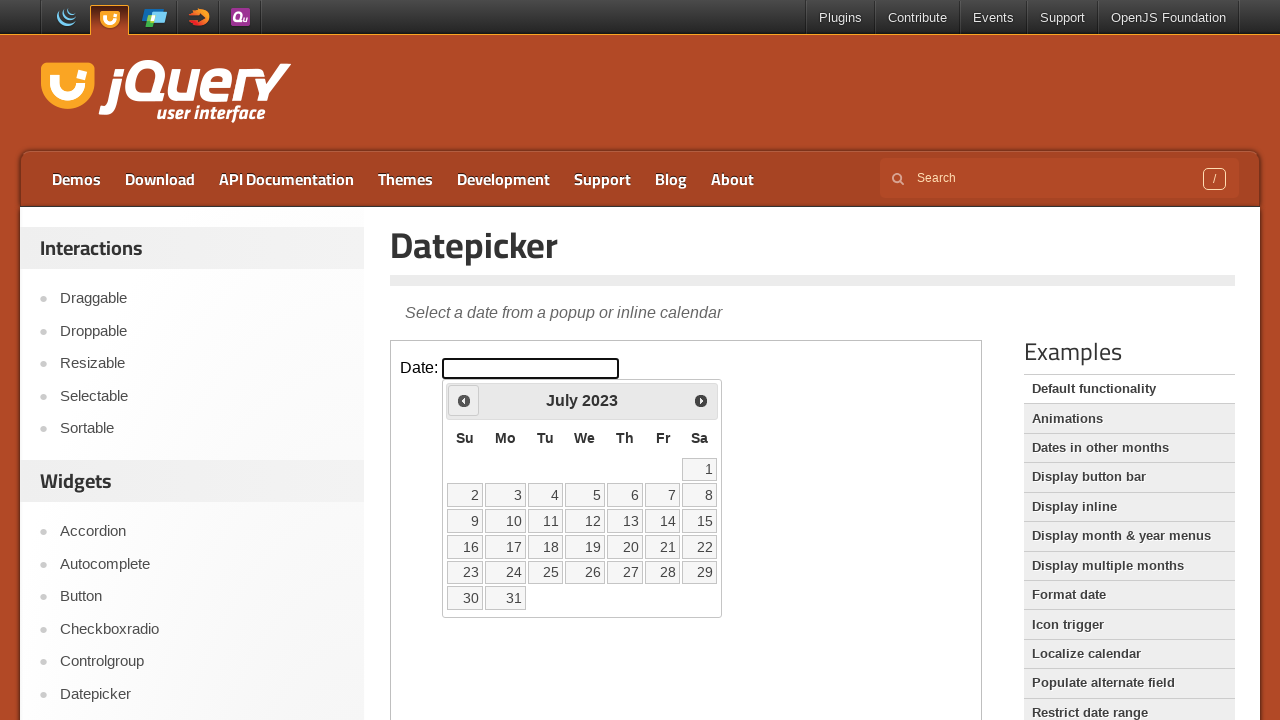

Clicked previous month button to navigate backwards at (464, 400) on iframe >> nth=0 >> internal:control=enter-frame >> xpath=//span[@class='ui-icon 
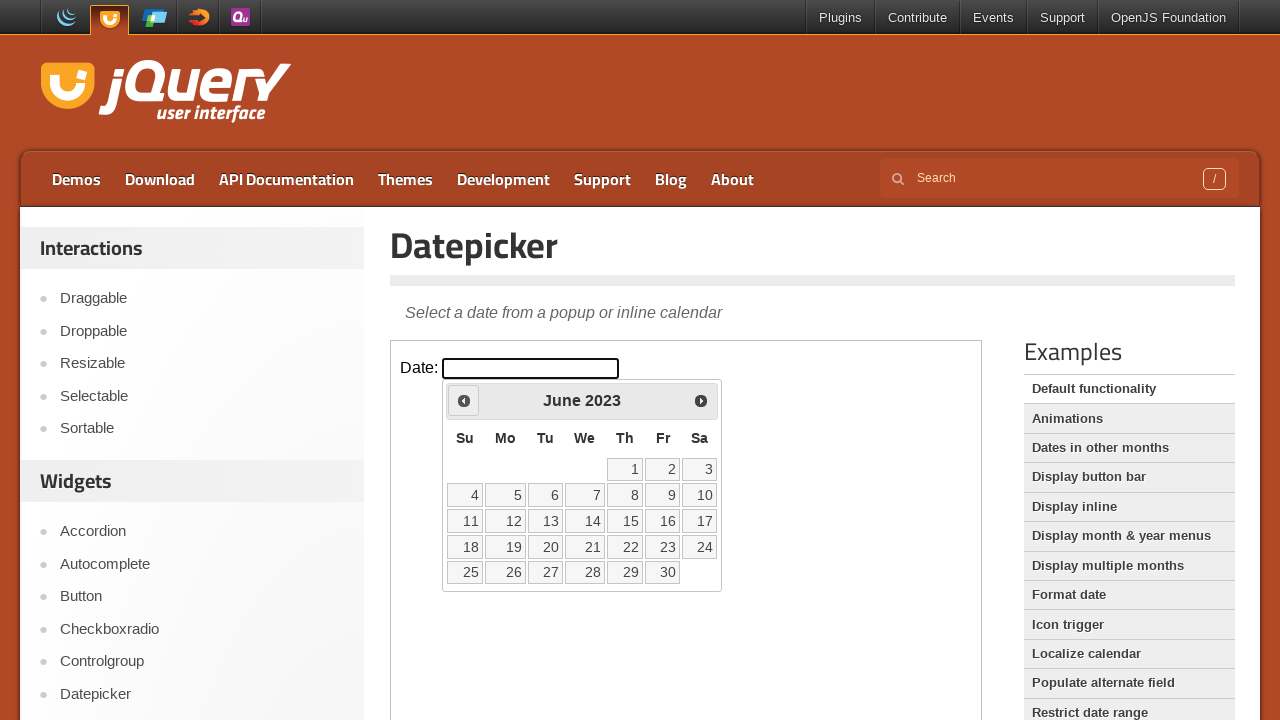

Retrieved current month: June
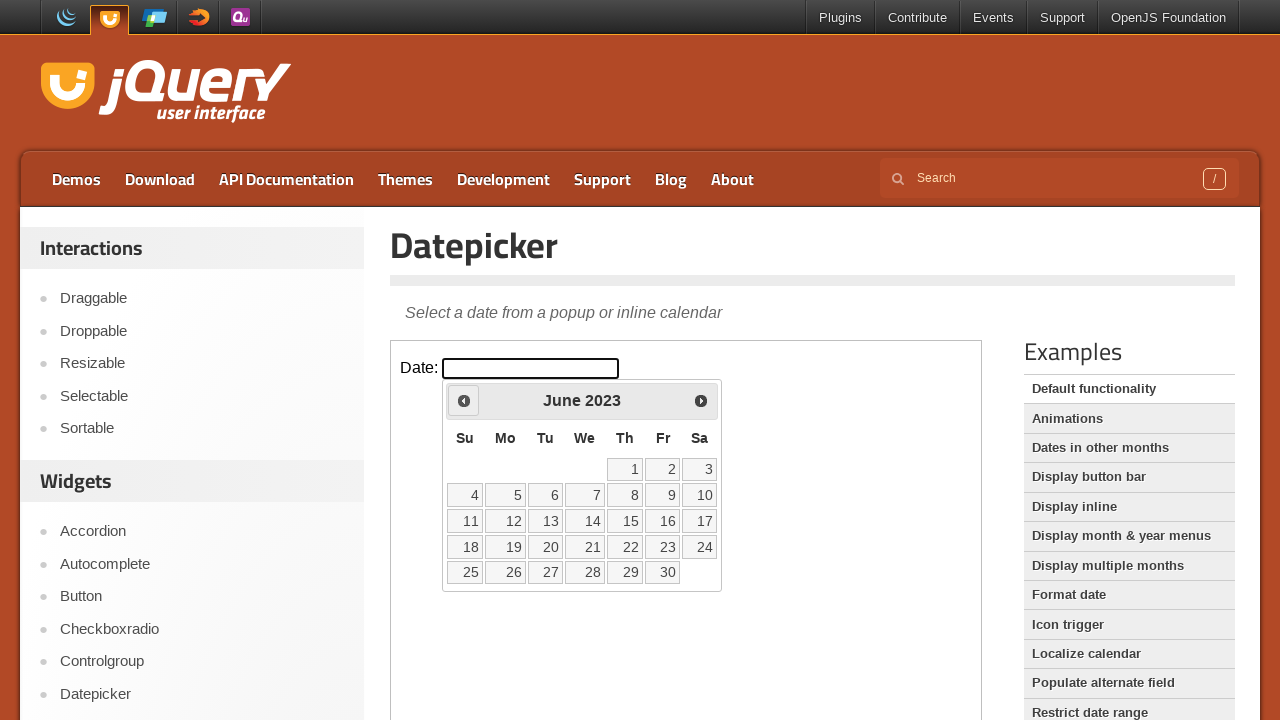

Retrieved current year: 2023
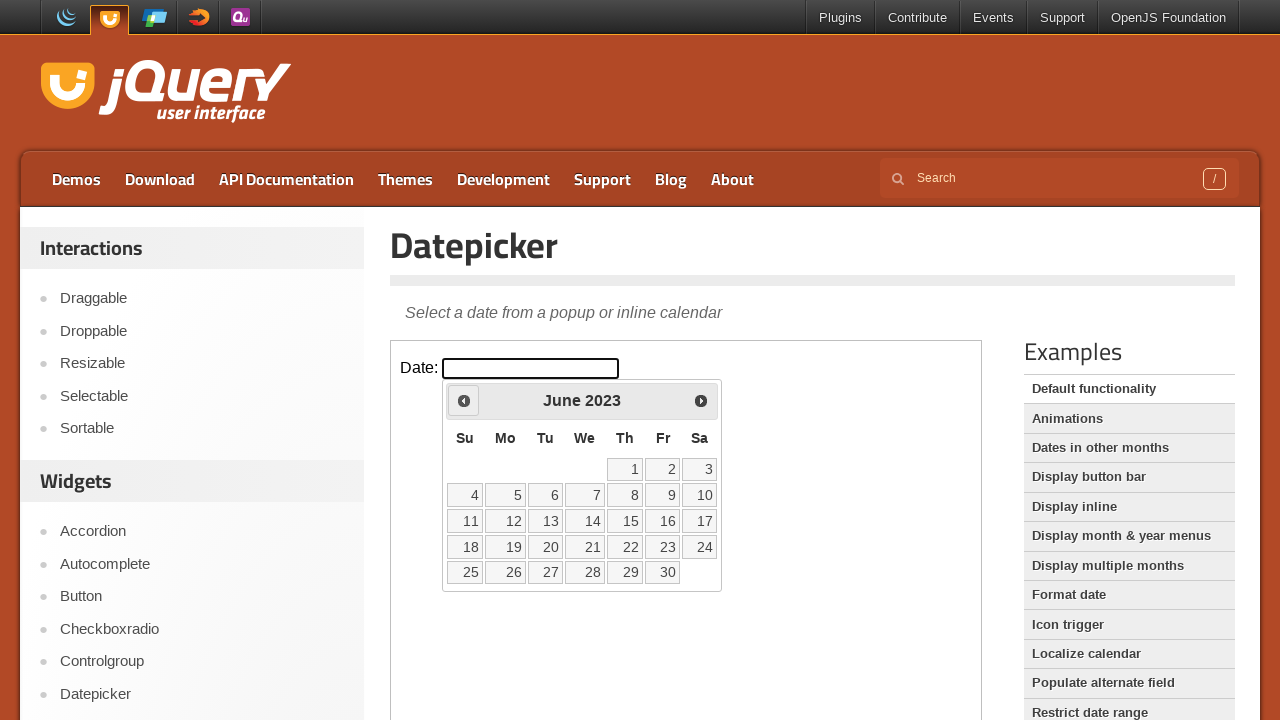

Clicked previous month button to navigate backwards at (464, 400) on iframe >> nth=0 >> internal:control=enter-frame >> xpath=//span[@class='ui-icon 
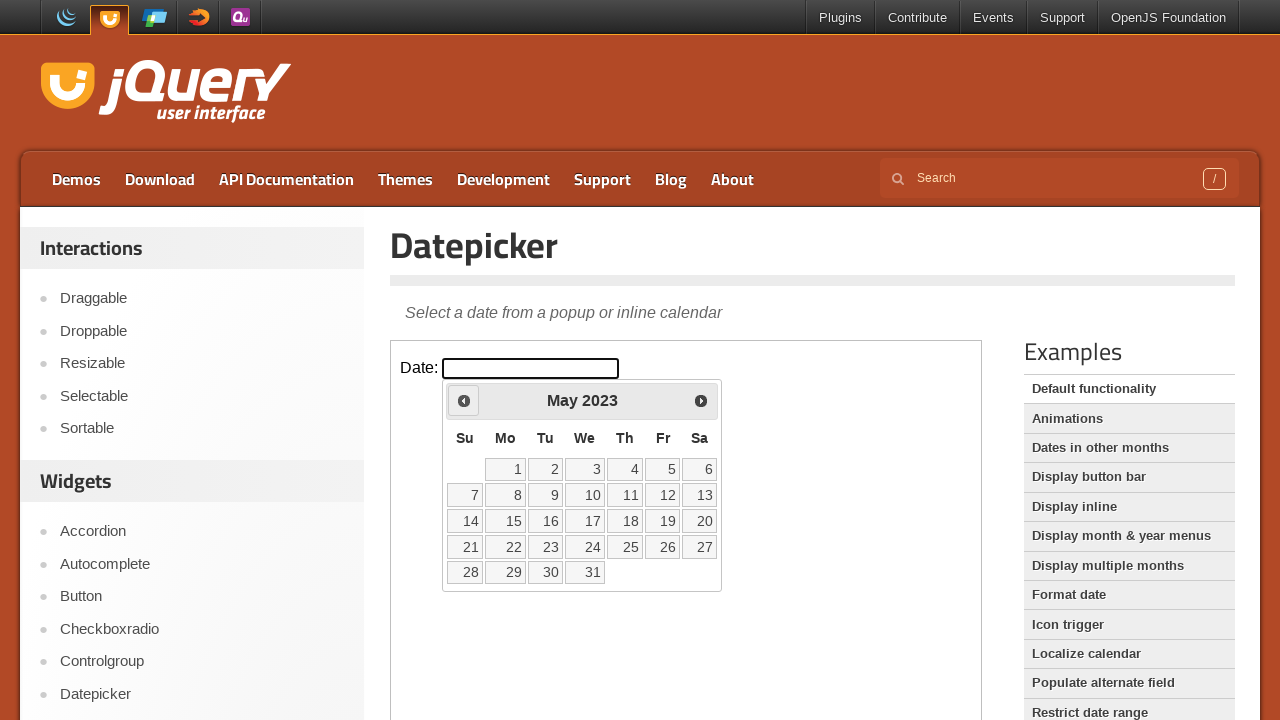

Retrieved current month: May
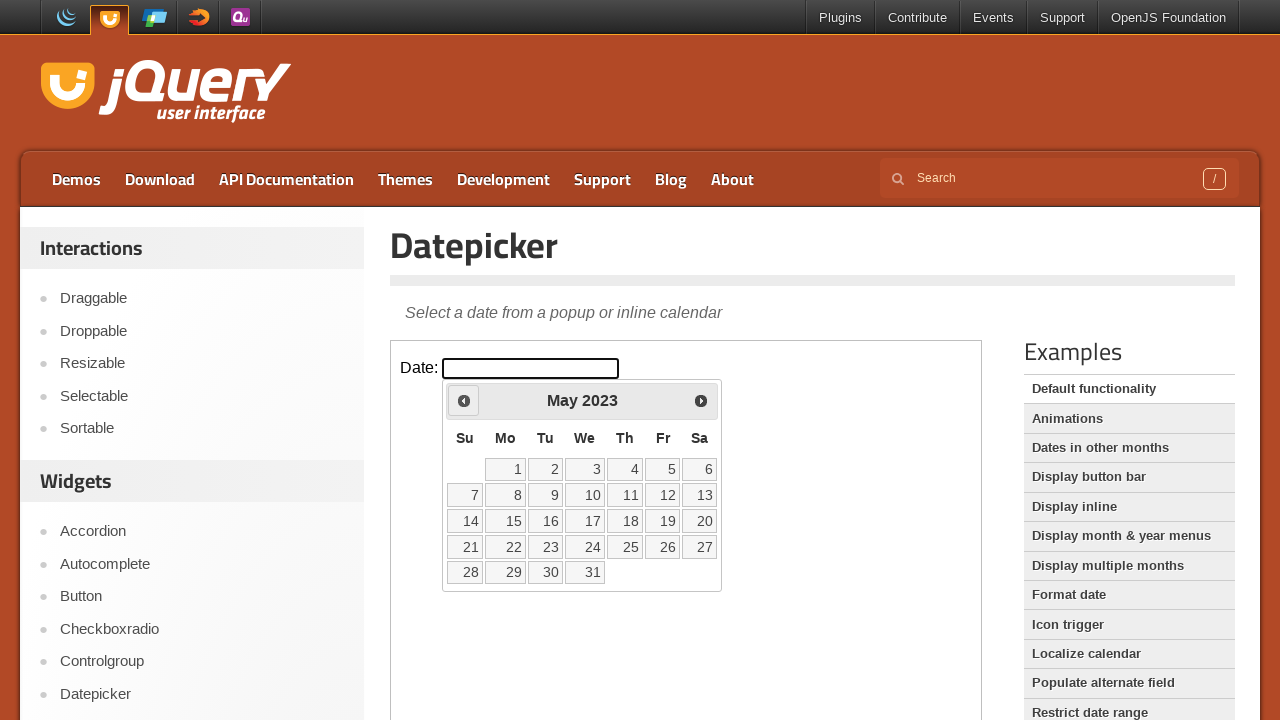

Retrieved current year: 2023
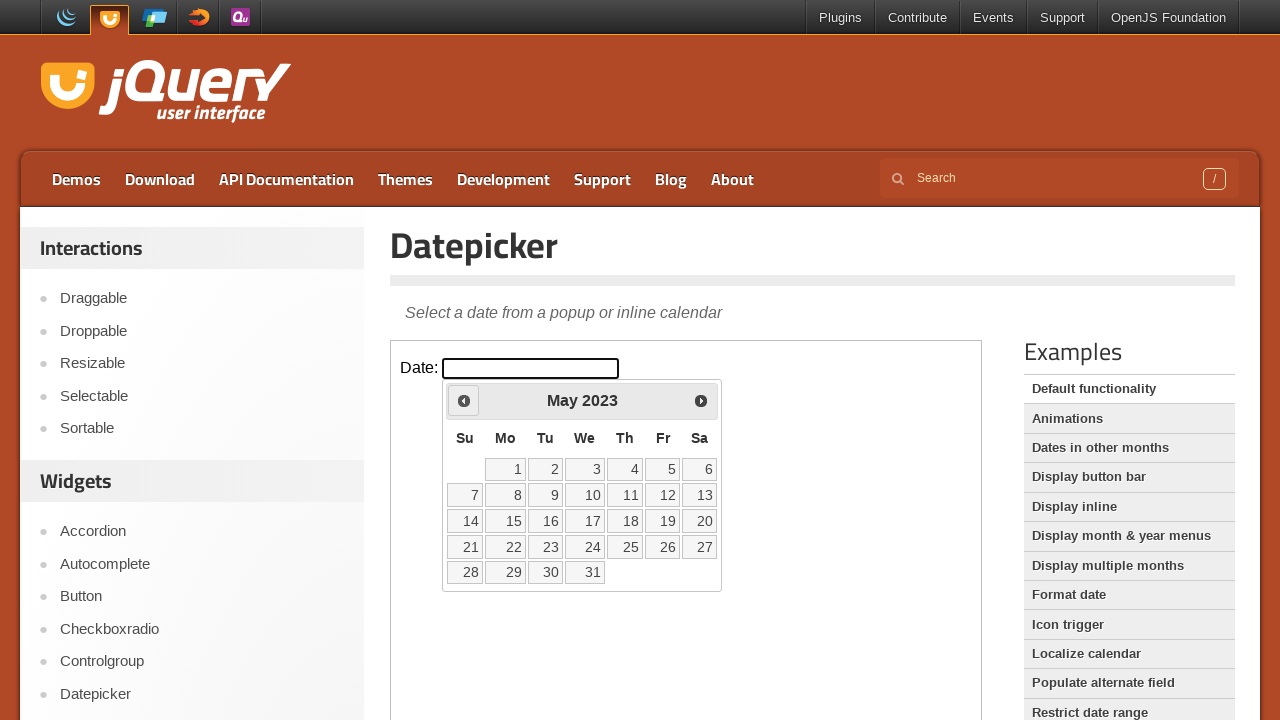

Clicked previous month button to navigate backwards at (464, 400) on iframe >> nth=0 >> internal:control=enter-frame >> xpath=//span[@class='ui-icon 
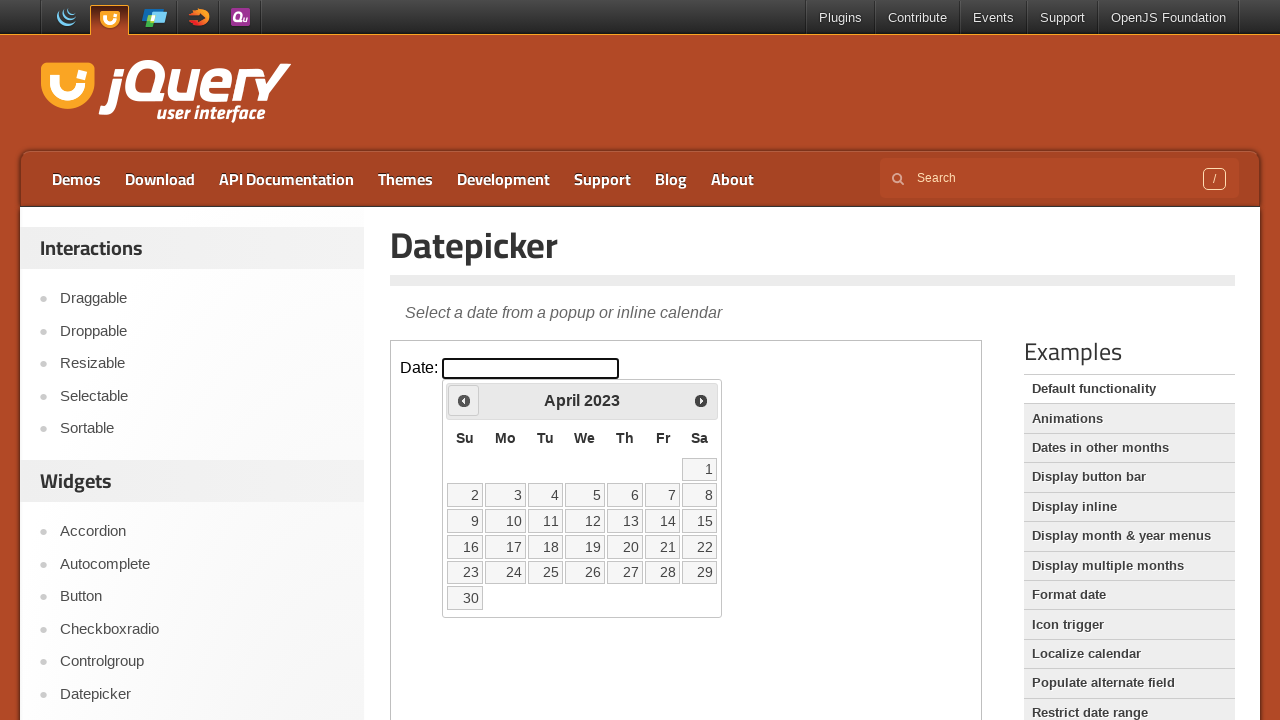

Retrieved current month: April
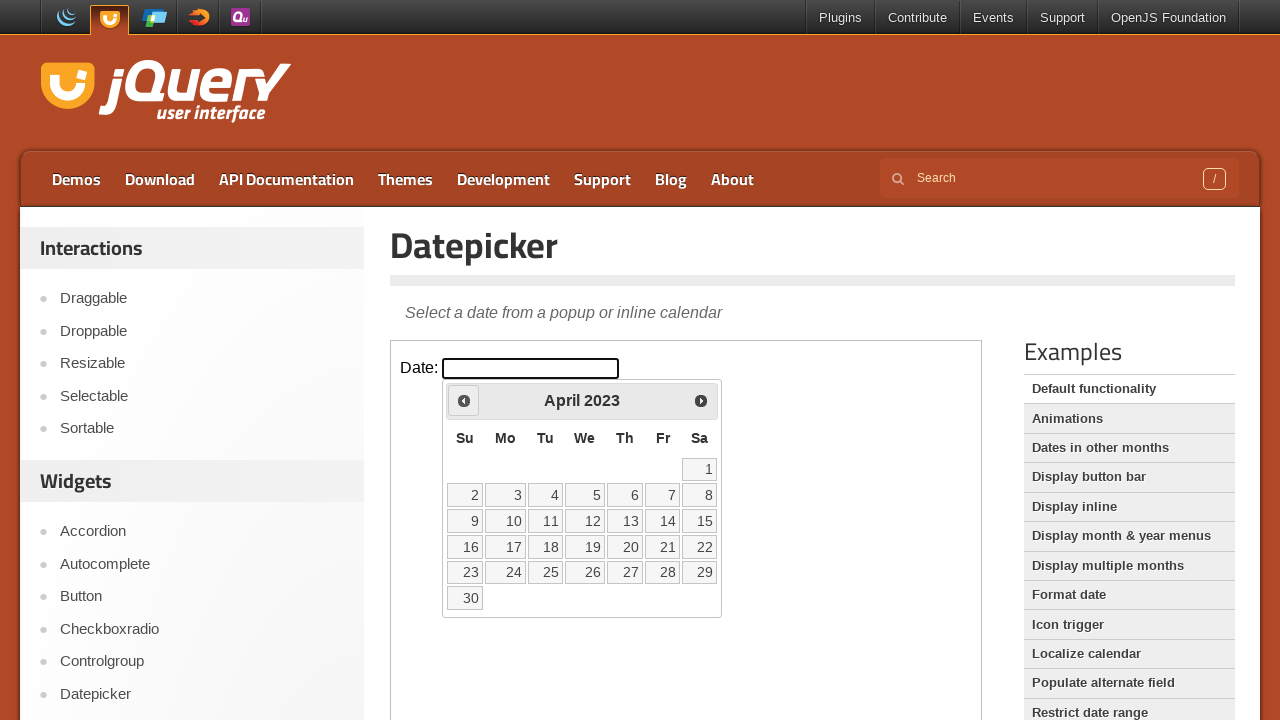

Retrieved current year: 2023
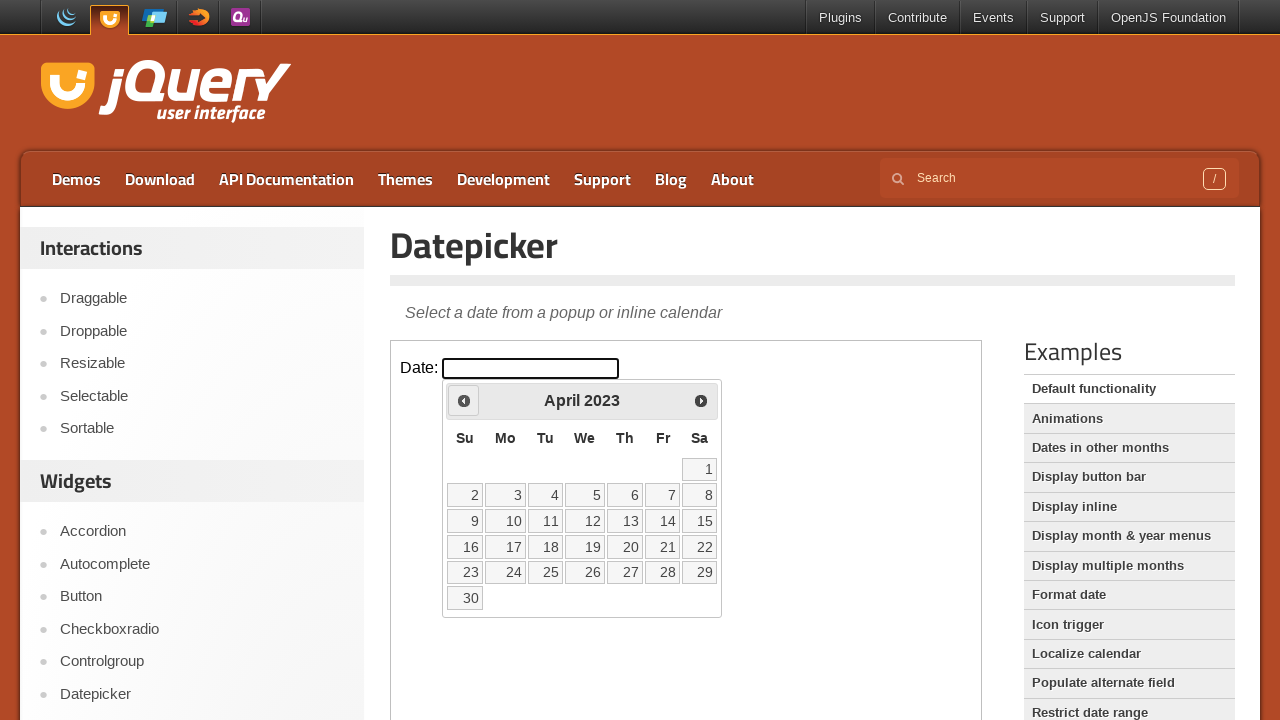

Clicked previous month button to navigate backwards at (464, 400) on iframe >> nth=0 >> internal:control=enter-frame >> xpath=//span[@class='ui-icon 
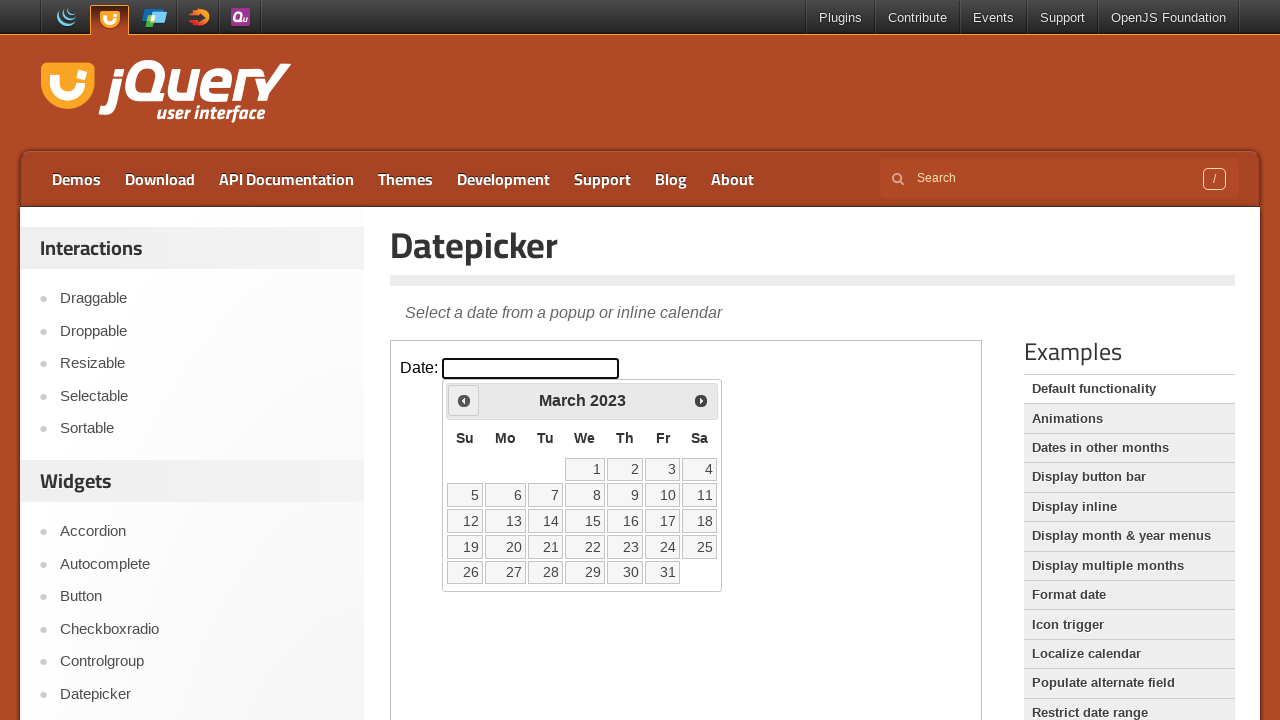

Retrieved current month: March
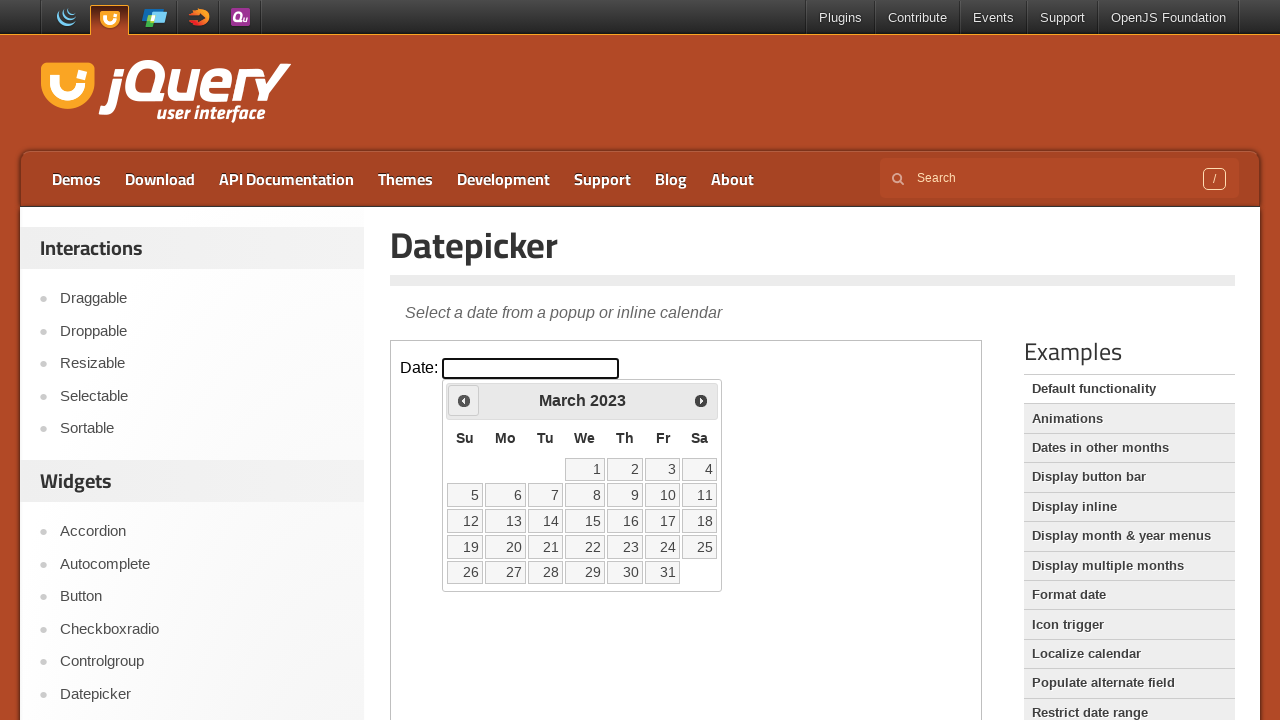

Retrieved current year: 2023
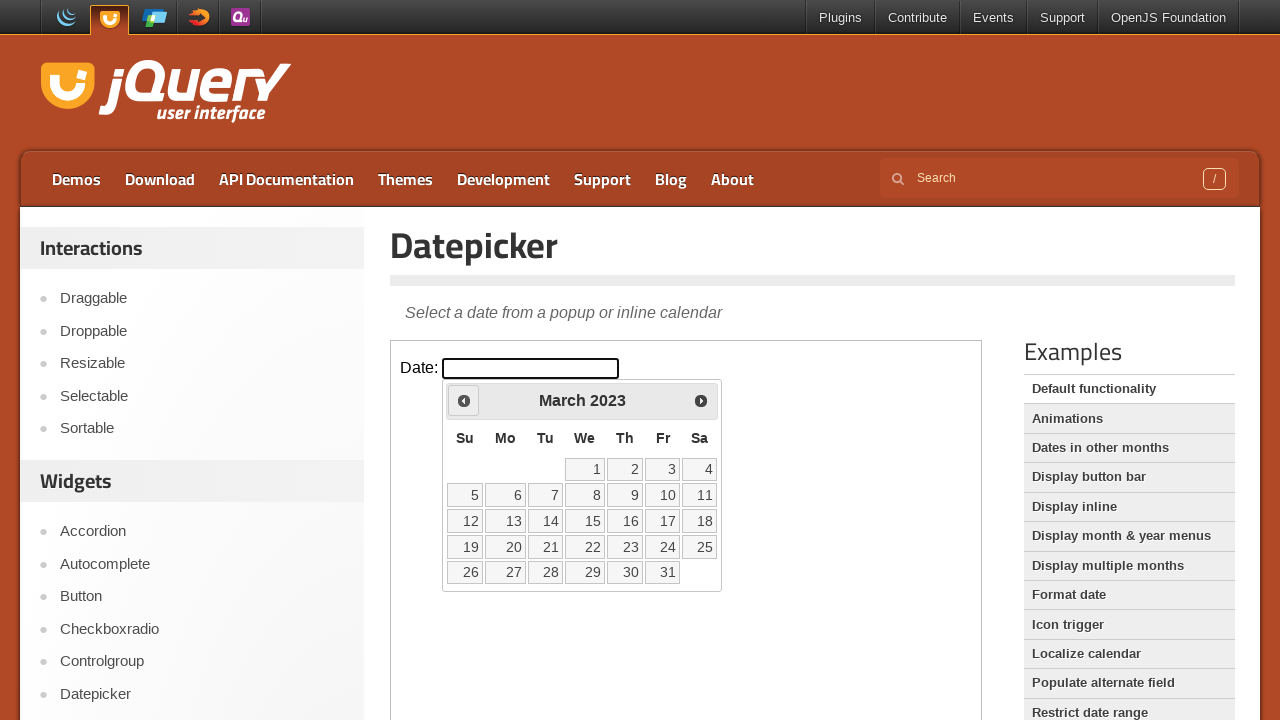

Clicked previous month button to navigate backwards at (464, 400) on iframe >> nth=0 >> internal:control=enter-frame >> xpath=//span[@class='ui-icon 
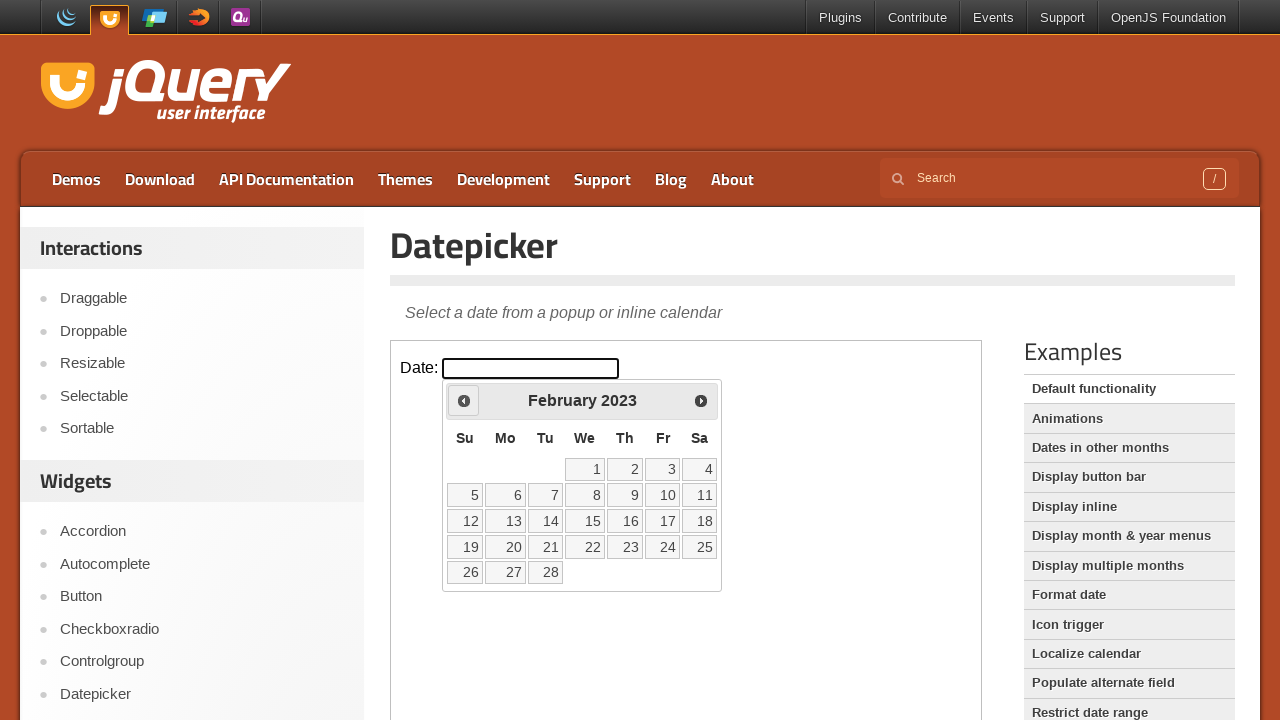

Retrieved current month: February
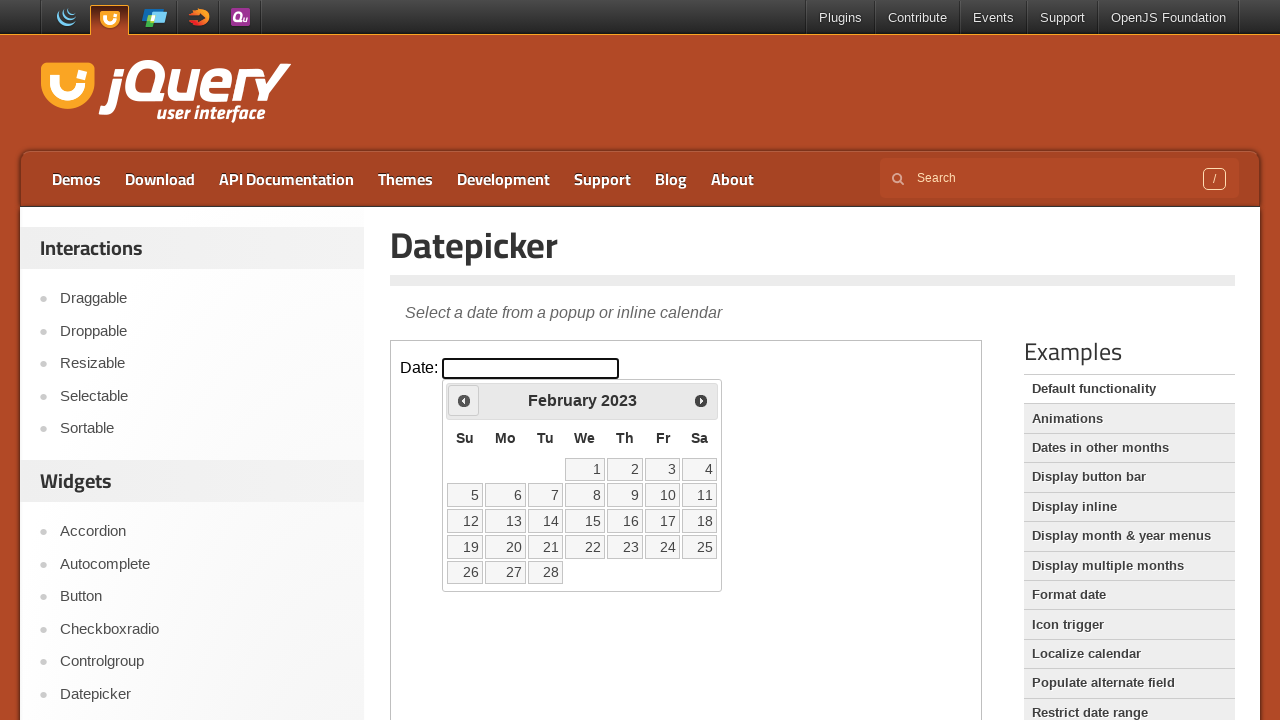

Retrieved current year: 2023
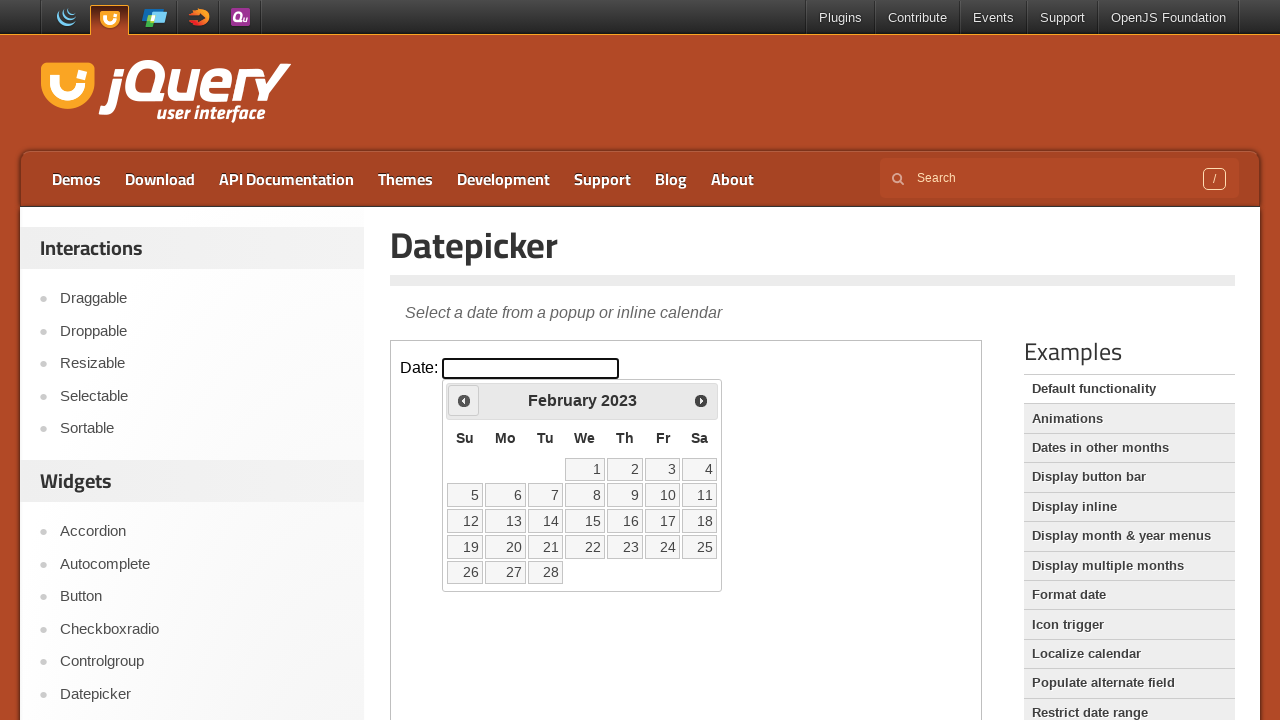

Clicked previous month button to navigate backwards at (464, 400) on iframe >> nth=0 >> internal:control=enter-frame >> xpath=//span[@class='ui-icon 
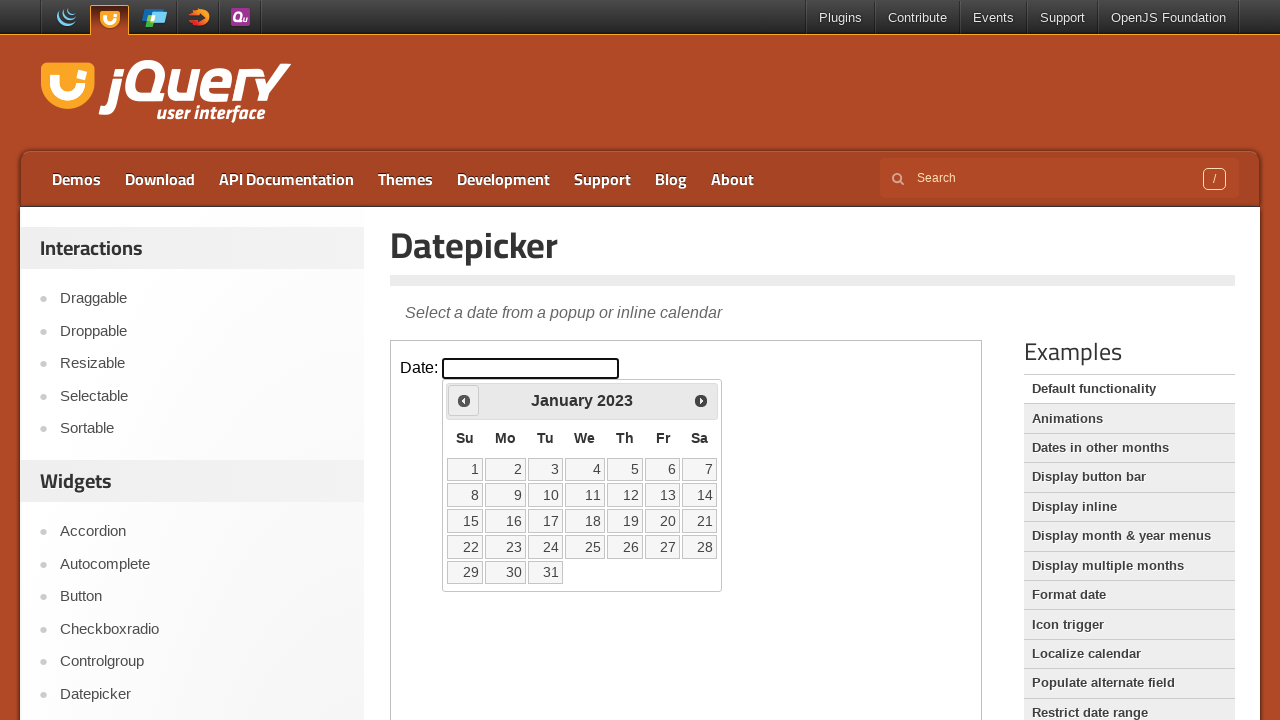

Retrieved current month: January
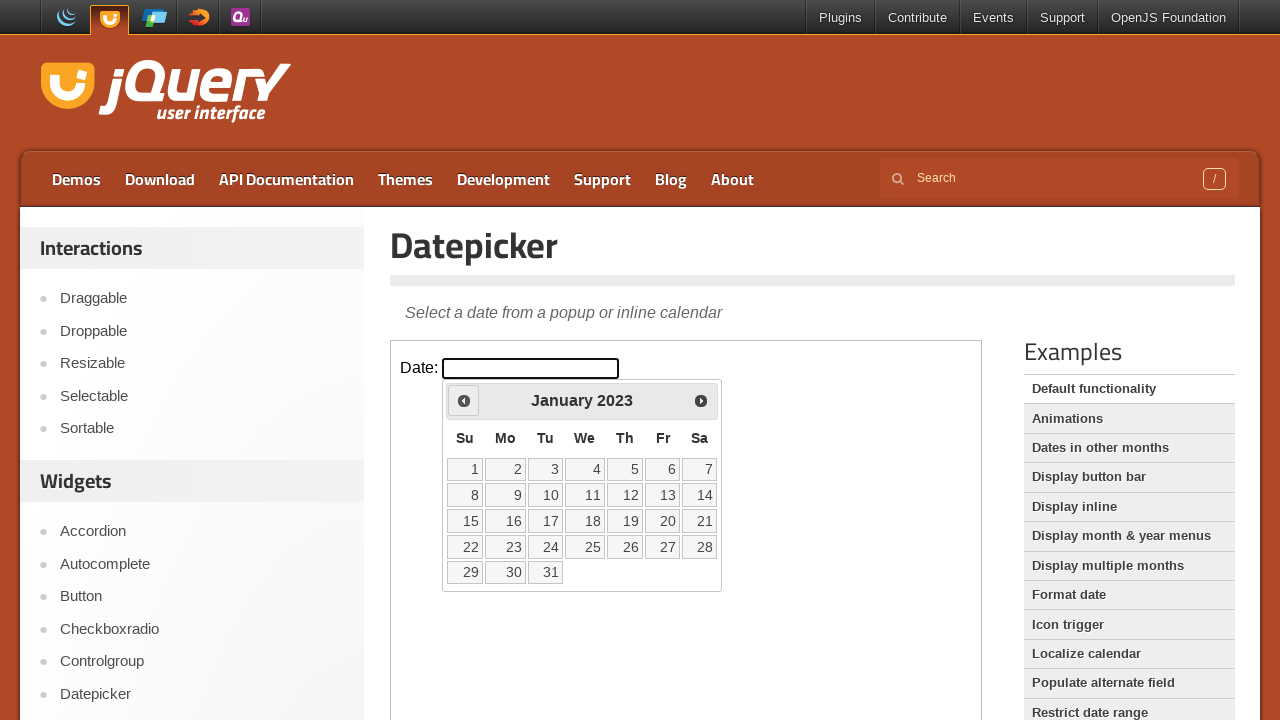

Retrieved current year: 2023
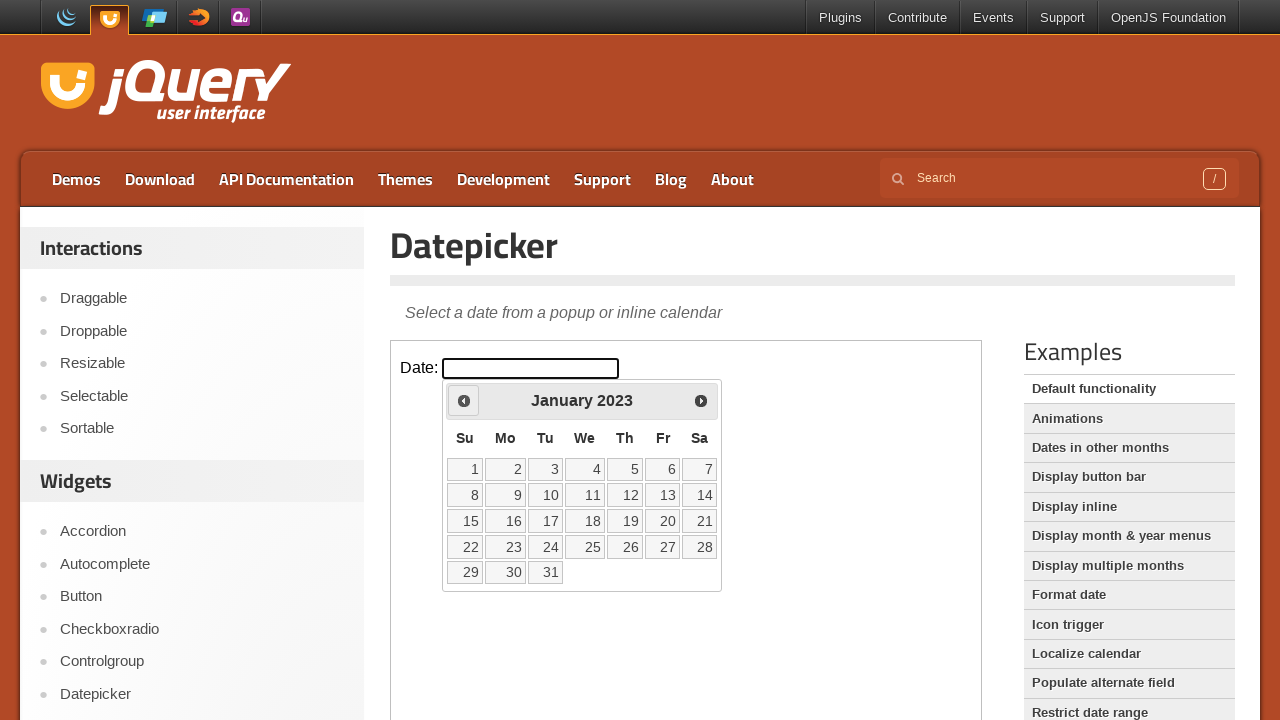

Clicked previous month button to navigate backwards at (464, 400) on iframe >> nth=0 >> internal:control=enter-frame >> xpath=//span[@class='ui-icon 
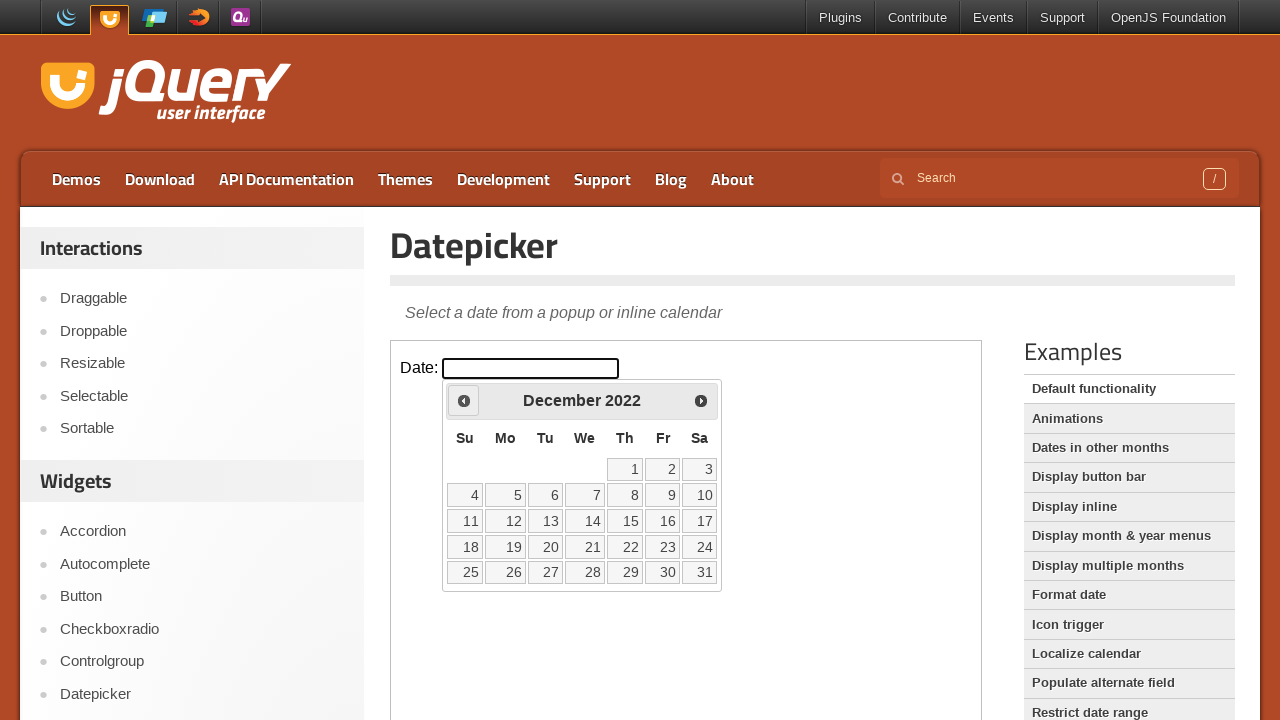

Retrieved current month: December
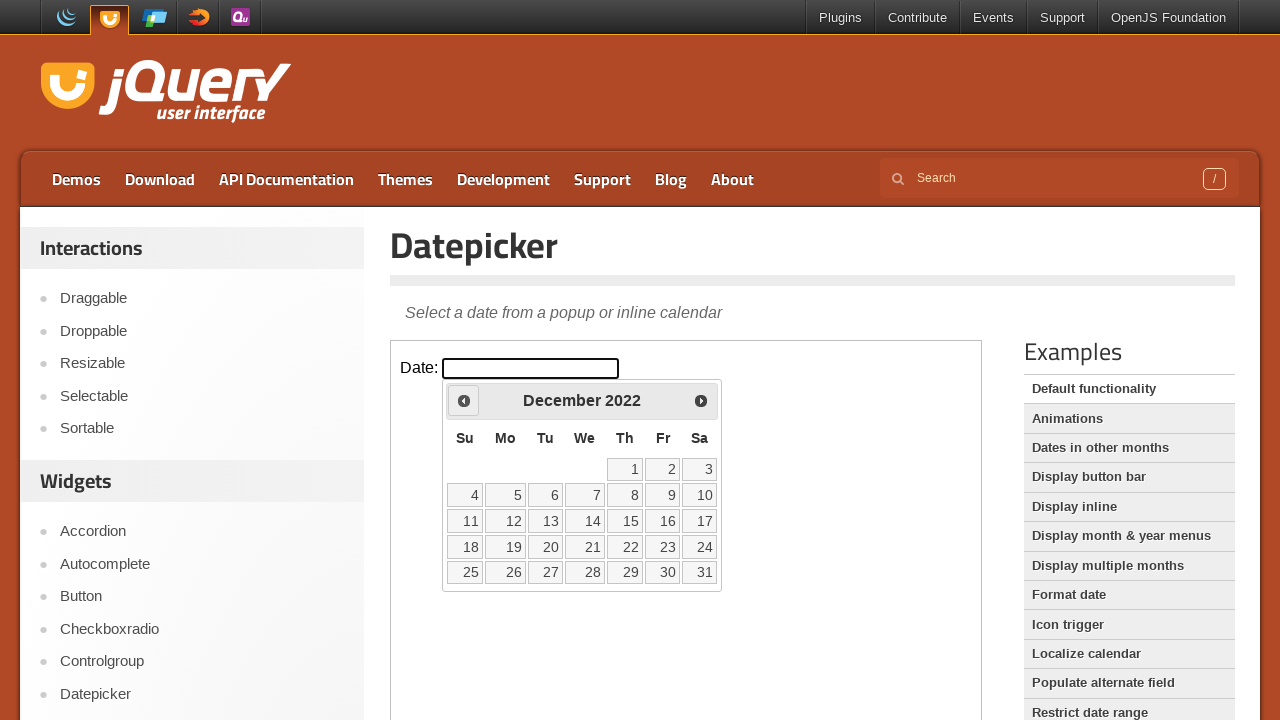

Retrieved current year: 2022
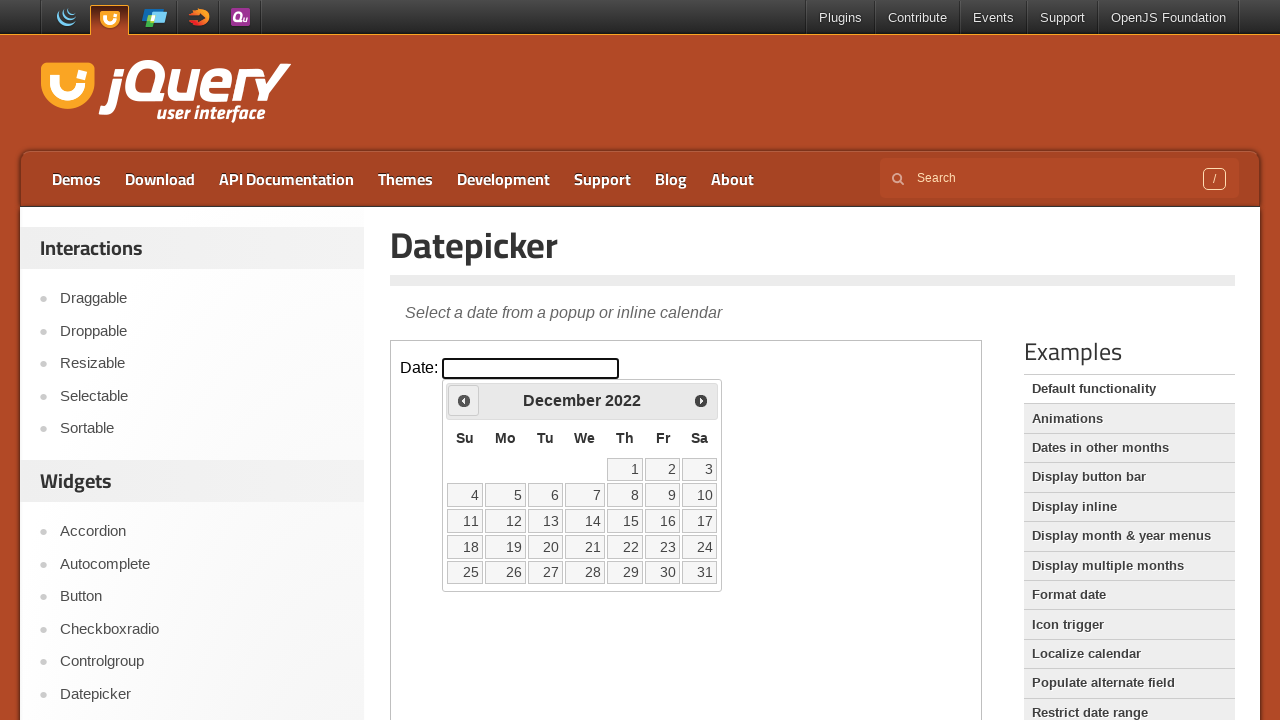

Clicked previous month button to navigate backwards at (464, 400) on iframe >> nth=0 >> internal:control=enter-frame >> xpath=//span[@class='ui-icon 
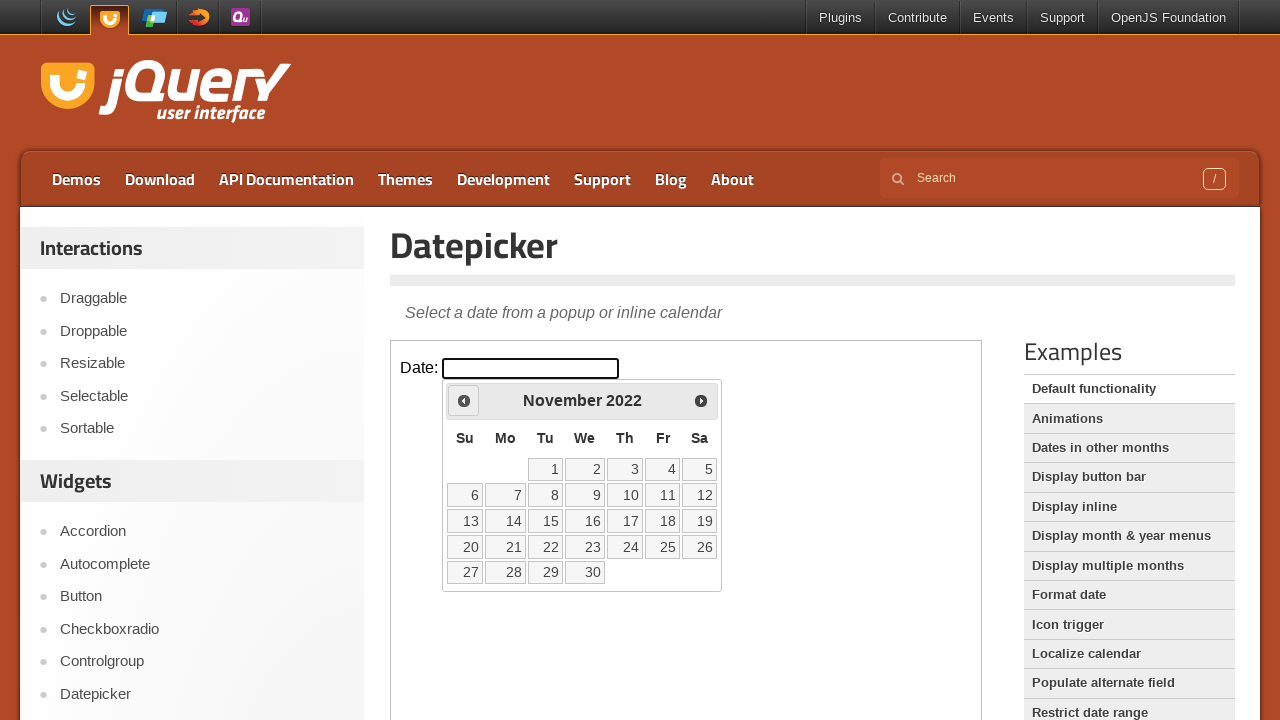

Retrieved current month: November
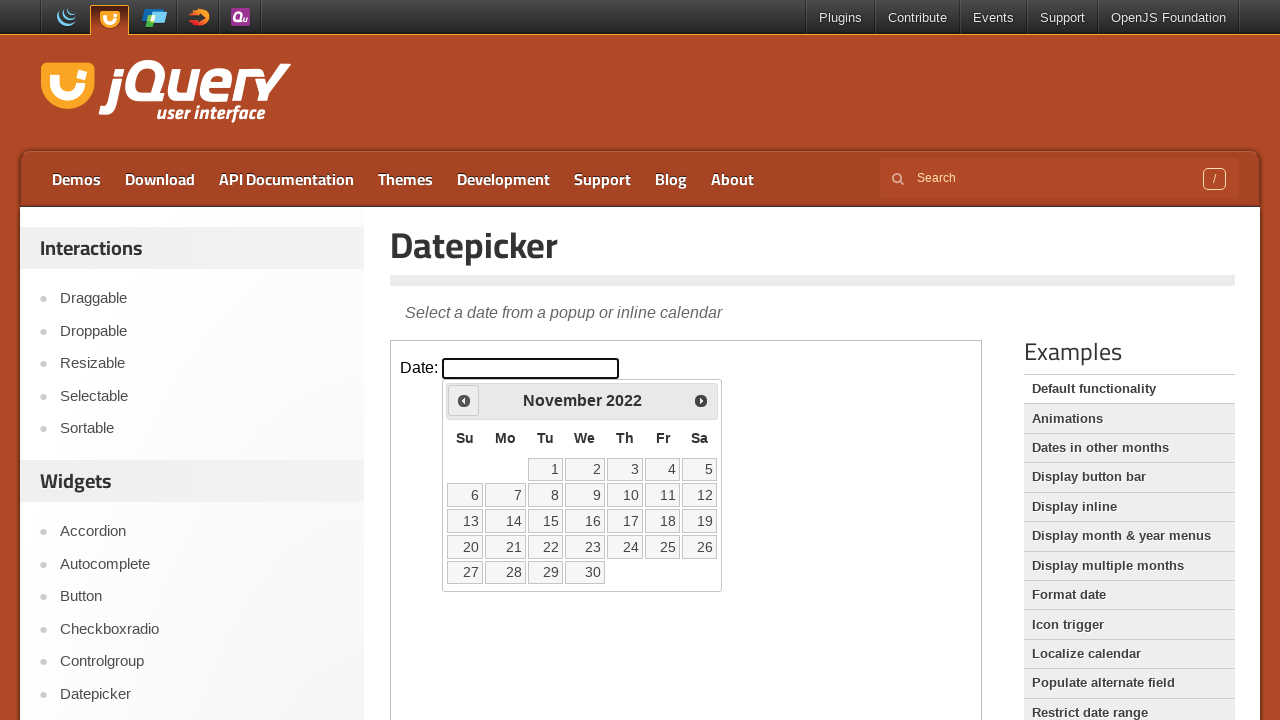

Retrieved current year: 2022
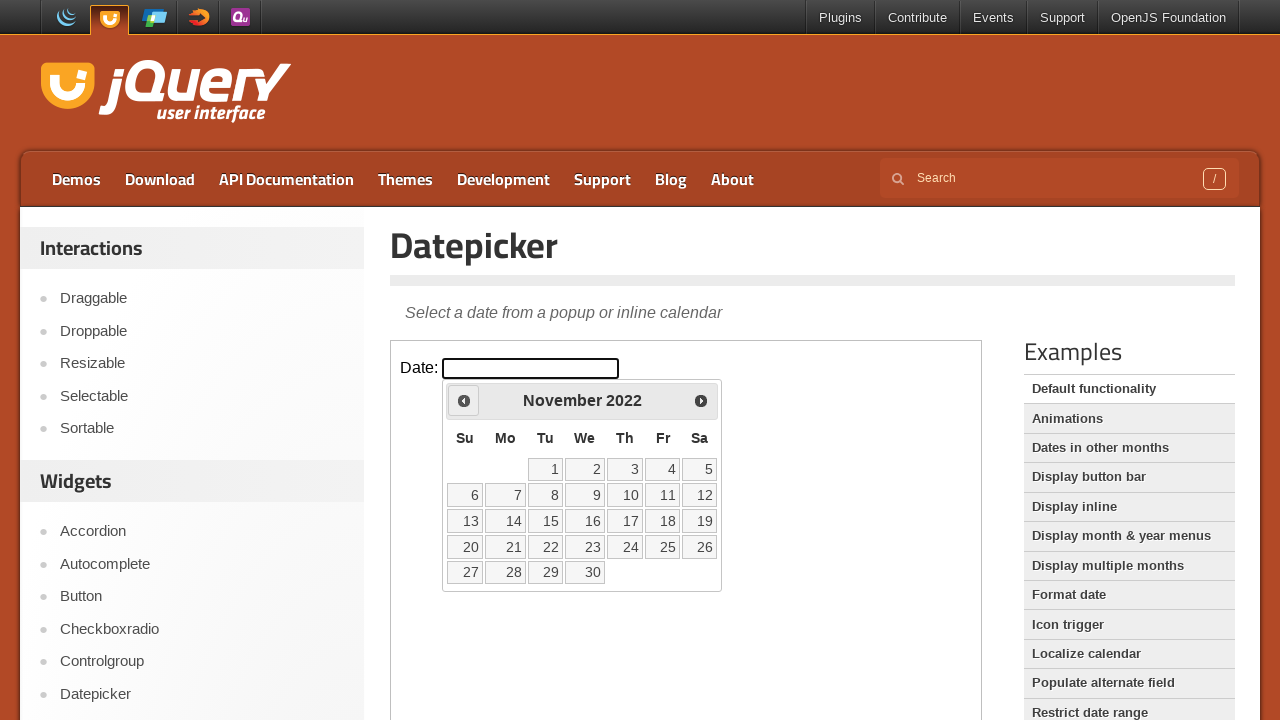

Clicked previous month button to navigate backwards at (464, 400) on iframe >> nth=0 >> internal:control=enter-frame >> xpath=//span[@class='ui-icon 
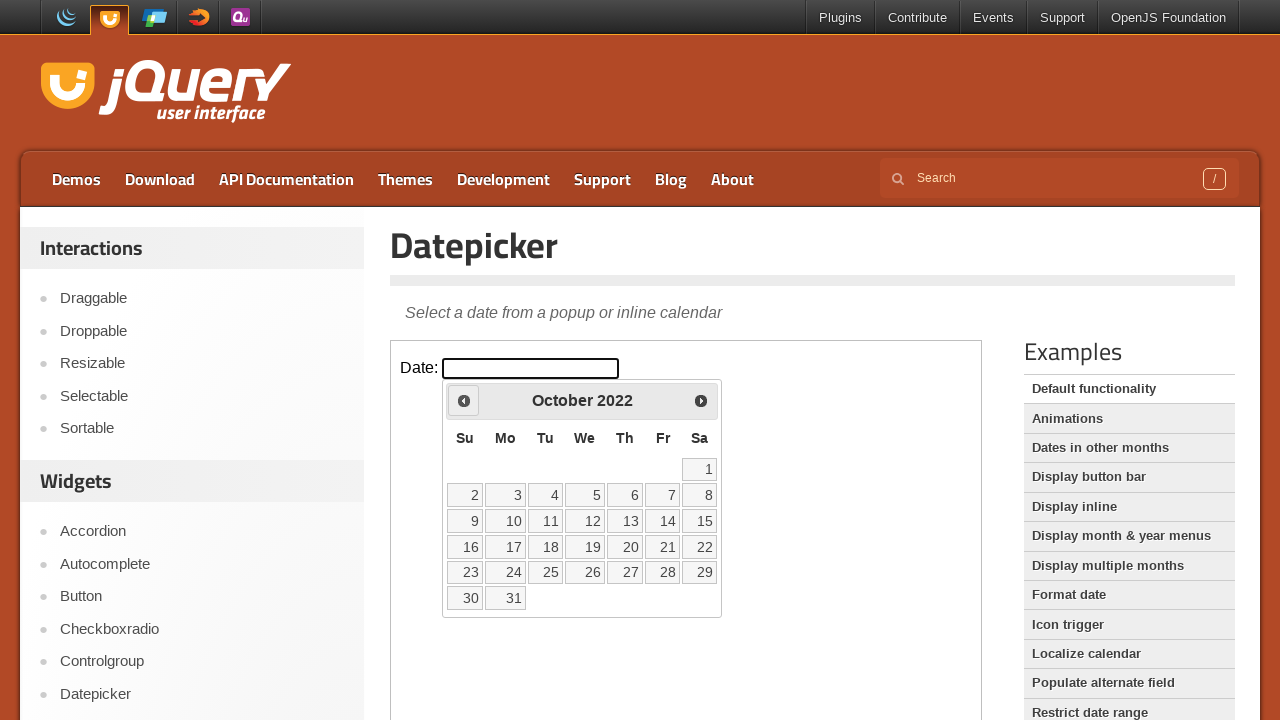

Retrieved current month: October
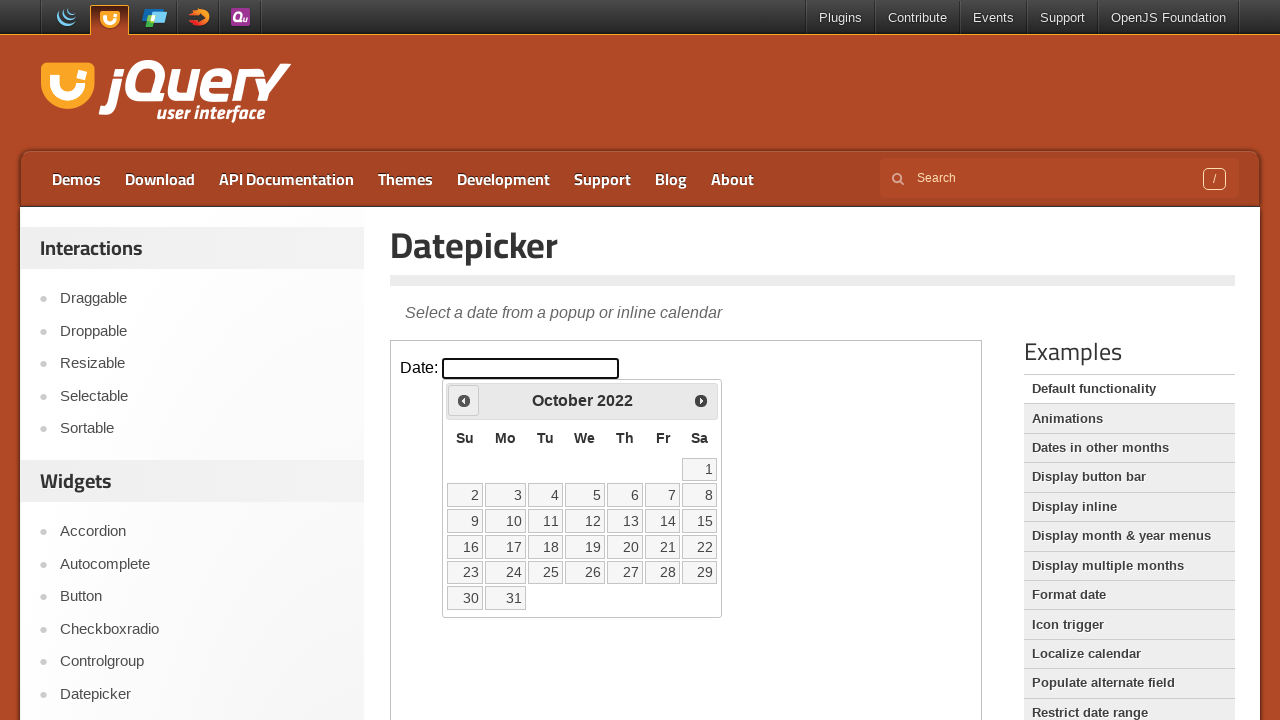

Retrieved current year: 2022
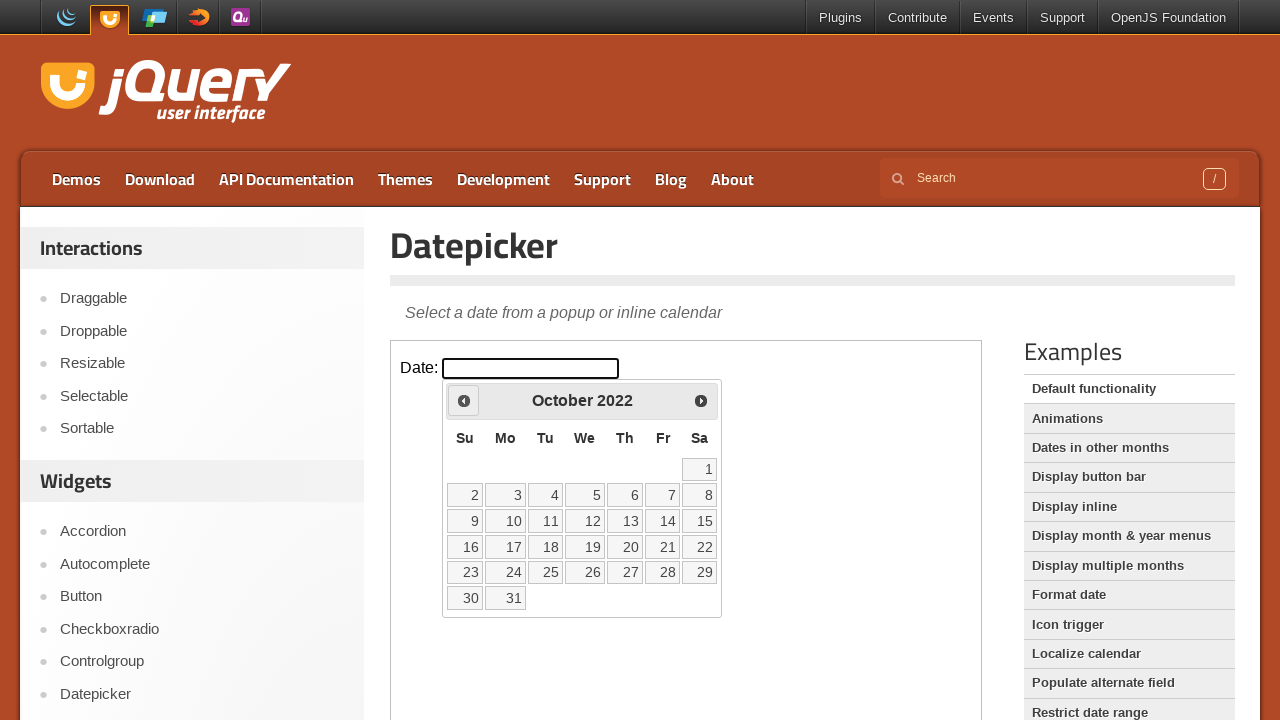

Clicked previous month button to navigate backwards at (464, 400) on iframe >> nth=0 >> internal:control=enter-frame >> xpath=//span[@class='ui-icon 
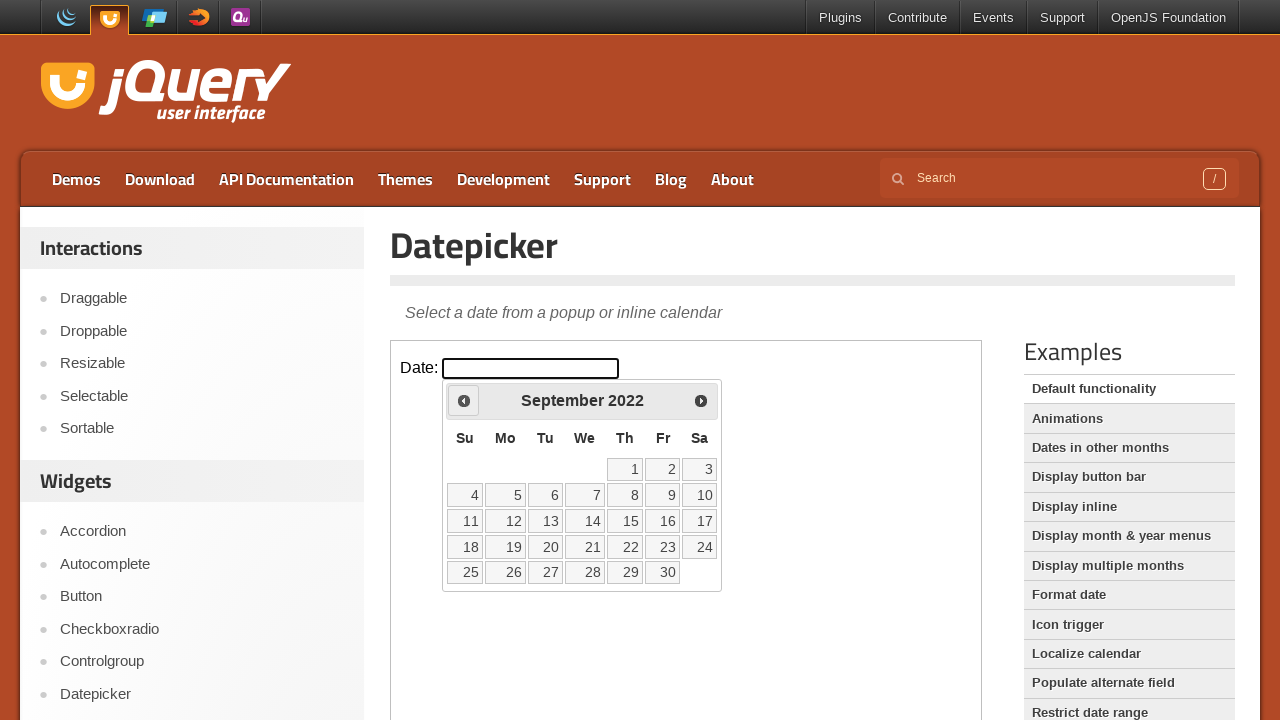

Retrieved current month: September
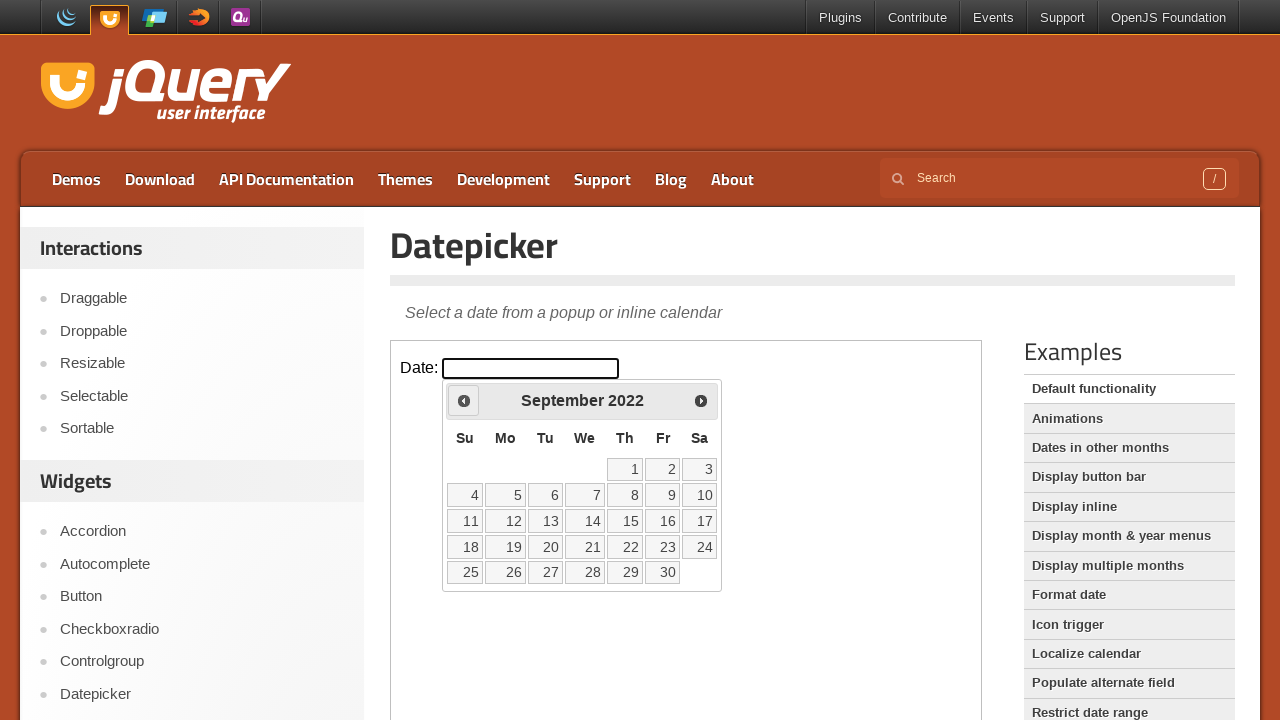

Retrieved current year: 2022
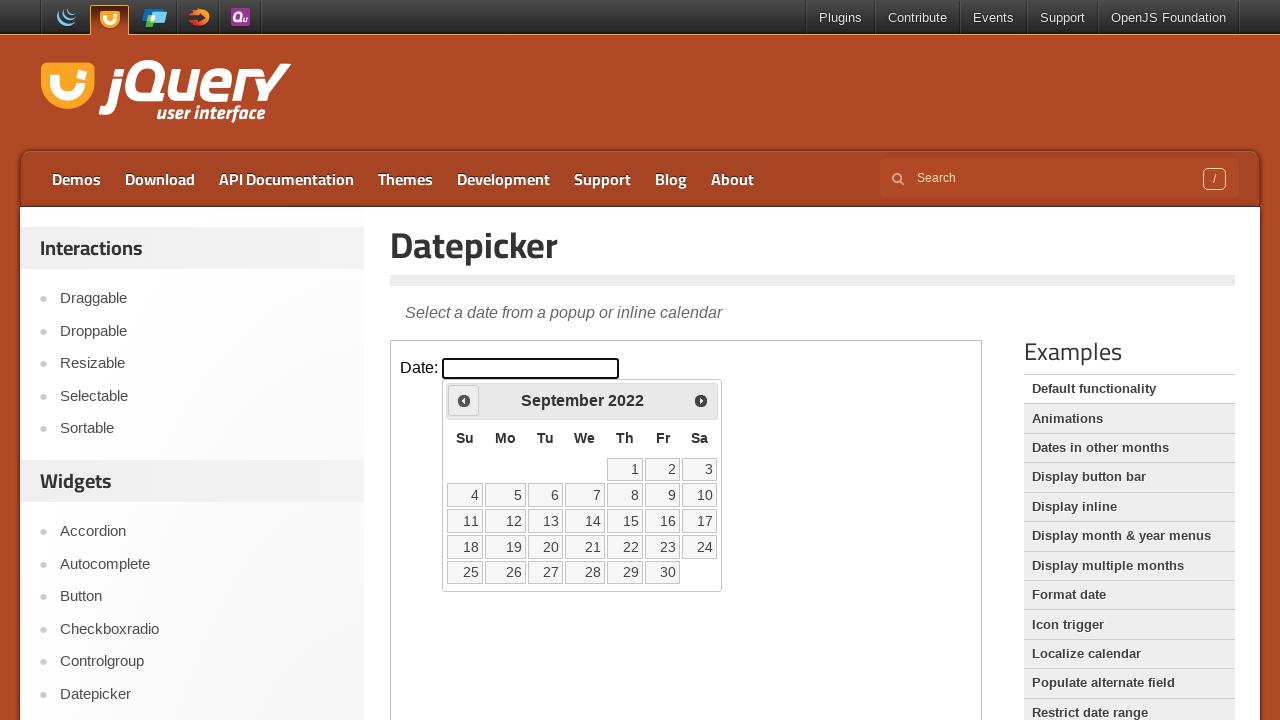

Clicked previous month button to navigate backwards at (464, 400) on iframe >> nth=0 >> internal:control=enter-frame >> xpath=//span[@class='ui-icon 
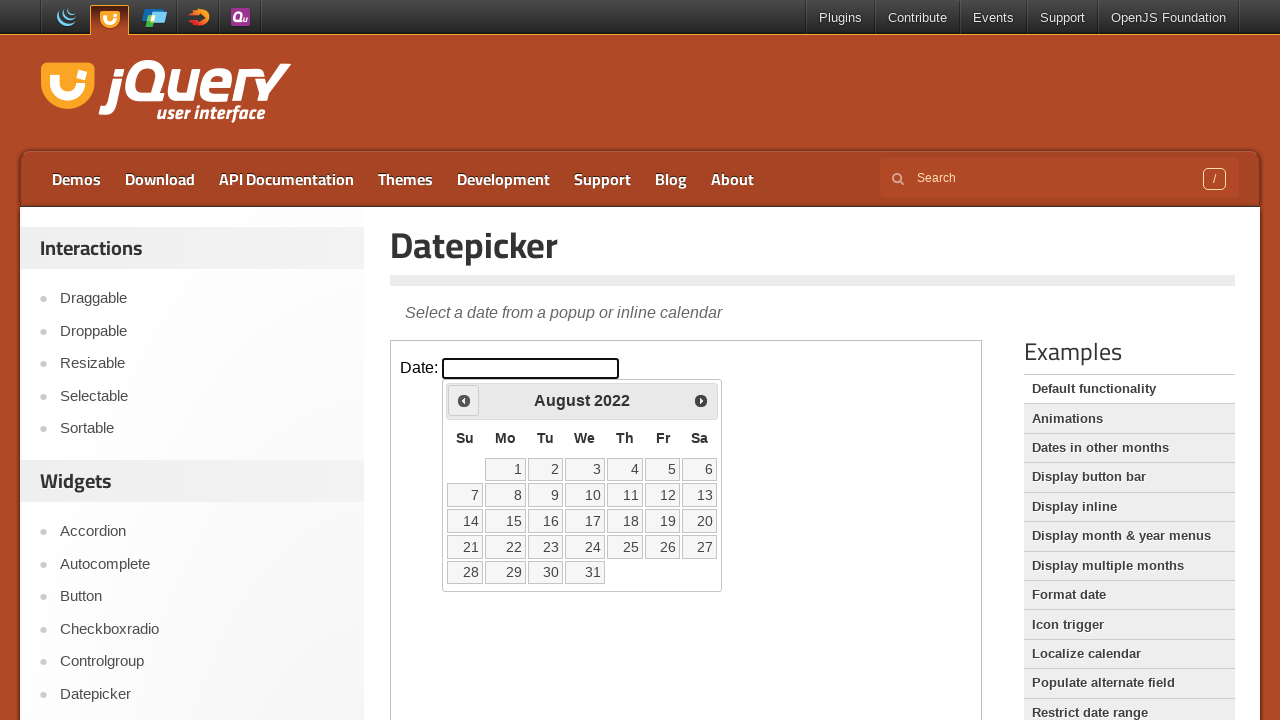

Retrieved current month: August
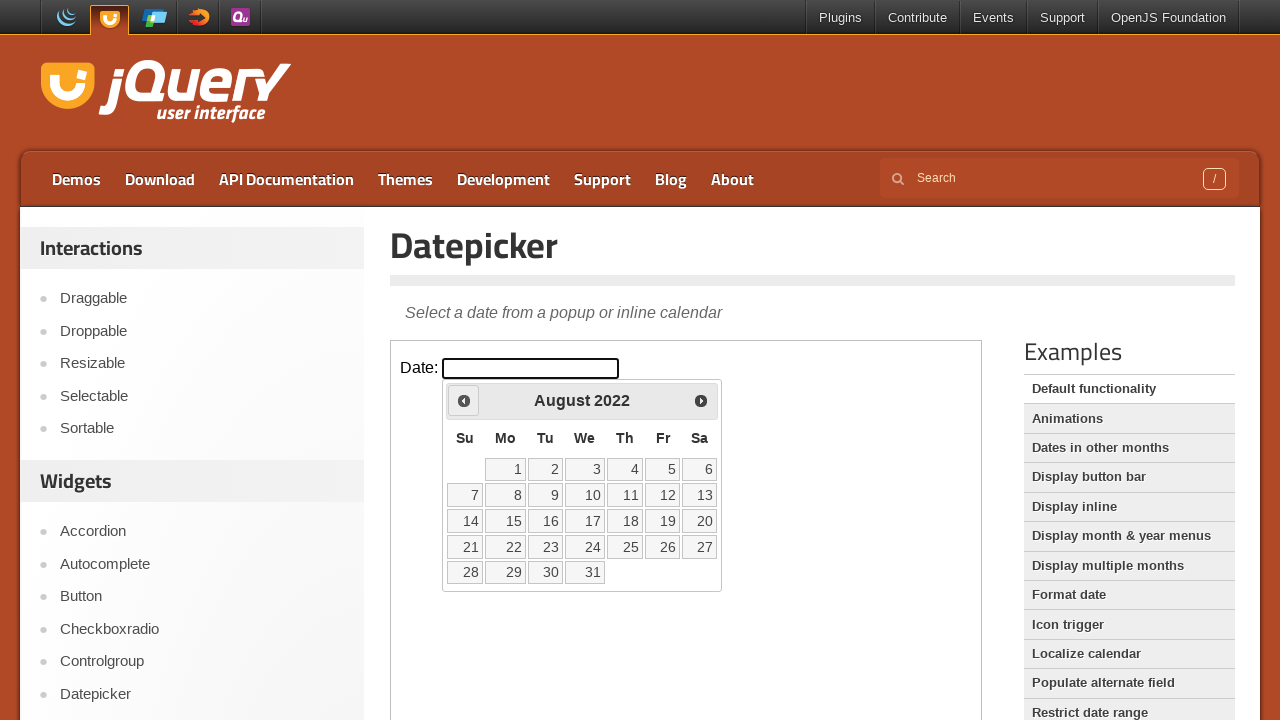

Retrieved current year: 2022
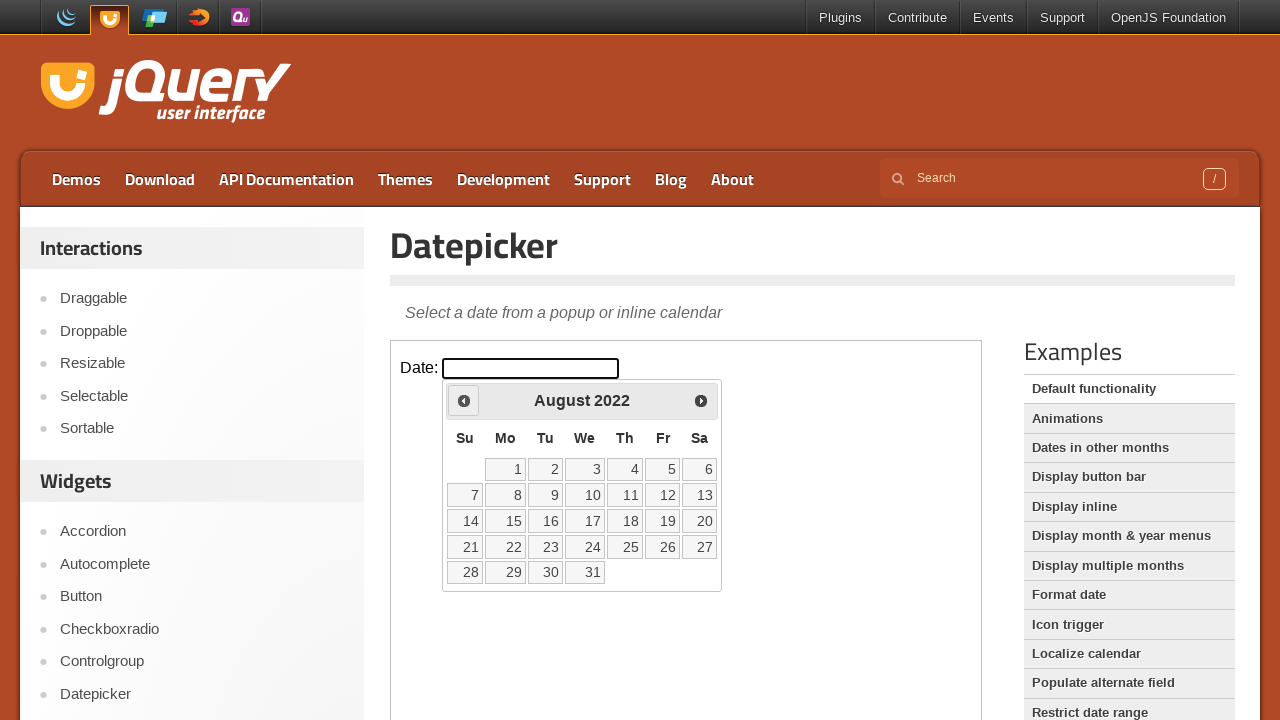

Clicked previous month button to navigate backwards at (464, 400) on iframe >> nth=0 >> internal:control=enter-frame >> xpath=//span[@class='ui-icon 
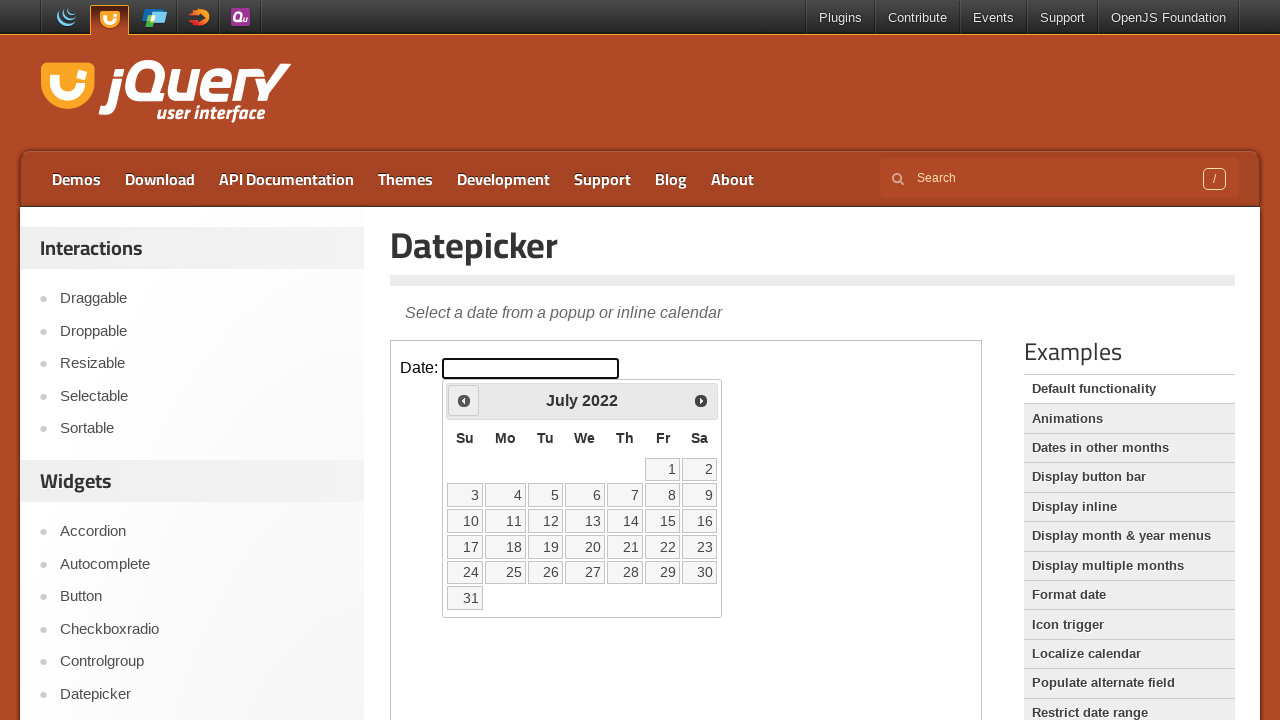

Retrieved current month: July
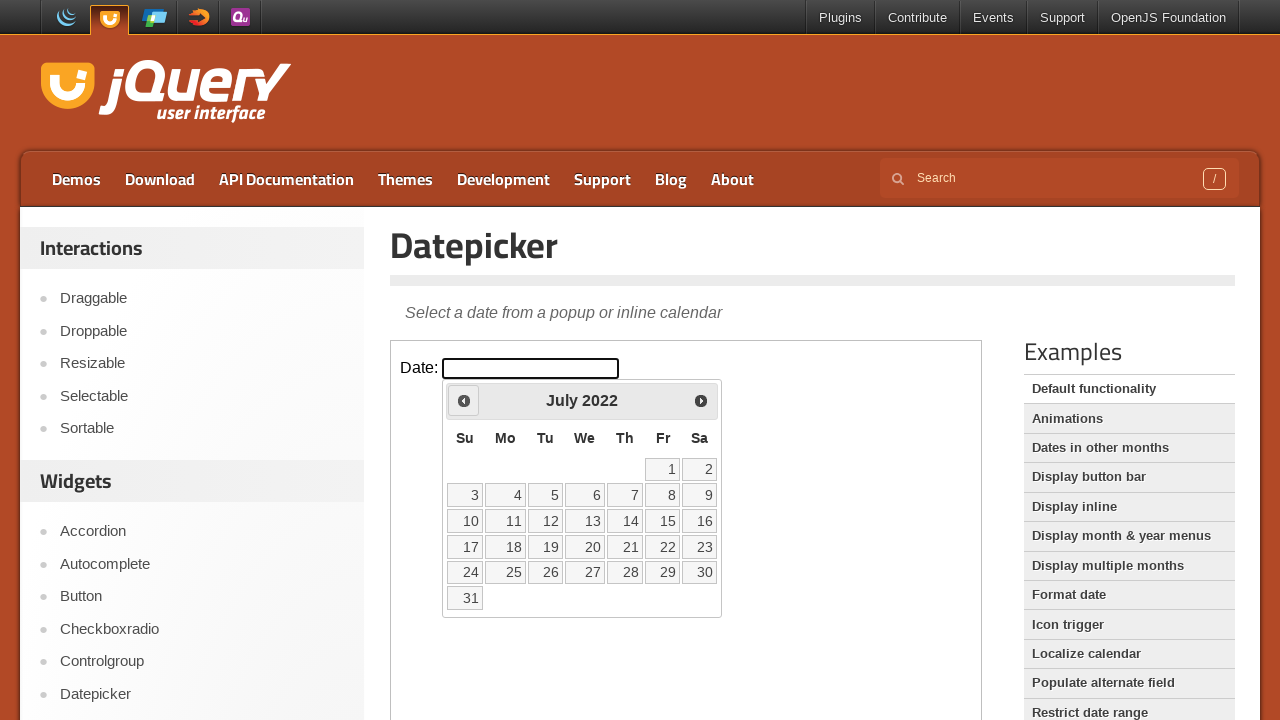

Retrieved current year: 2022
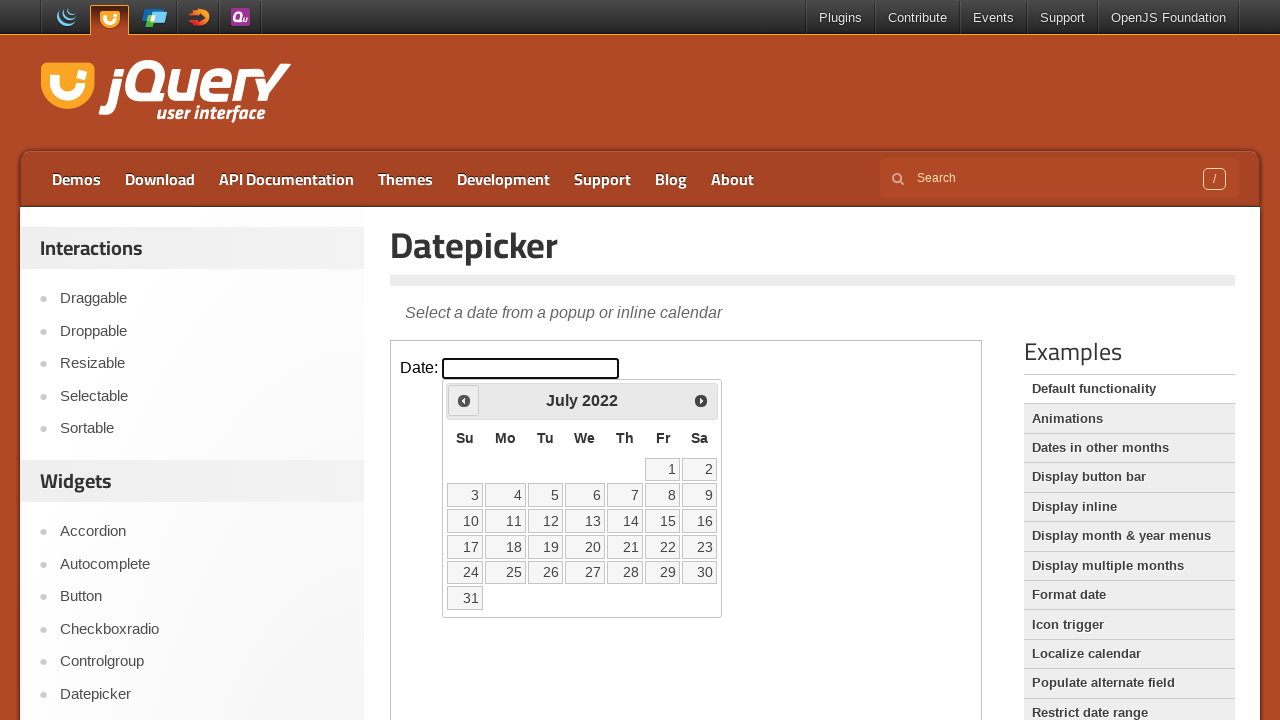

Clicked previous month button to navigate backwards at (464, 400) on iframe >> nth=0 >> internal:control=enter-frame >> xpath=//span[@class='ui-icon 
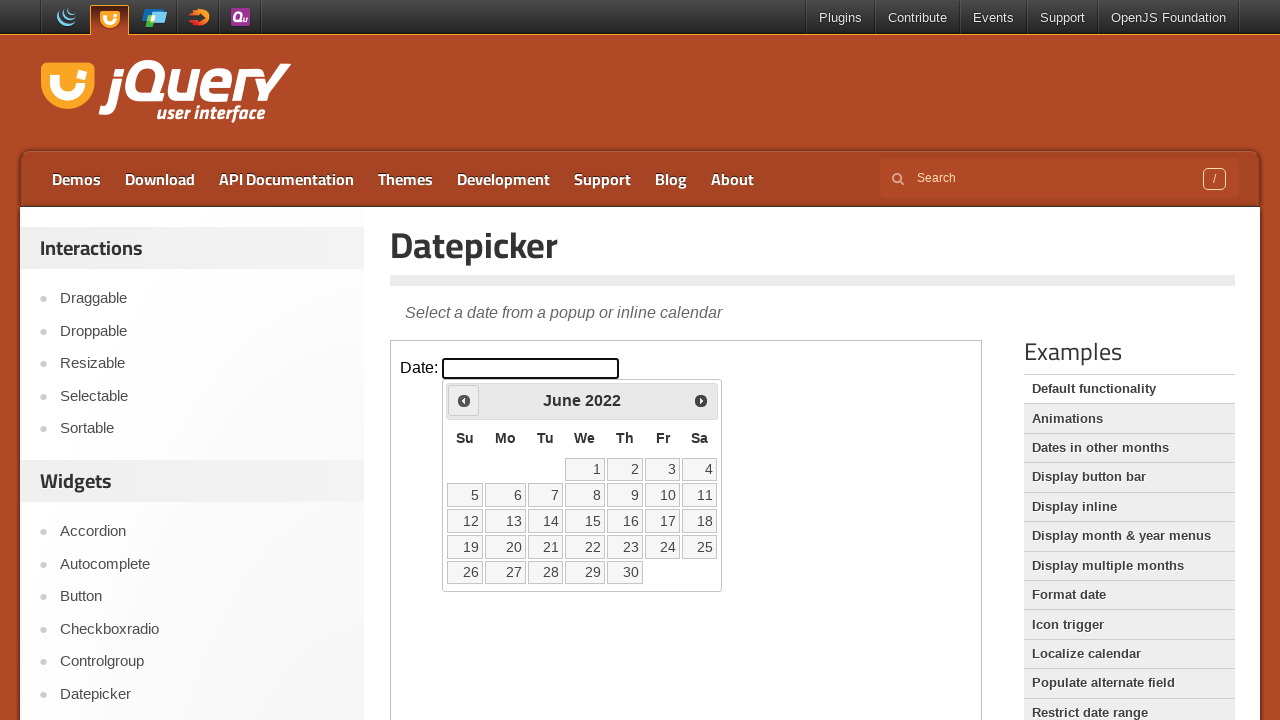

Retrieved current month: June
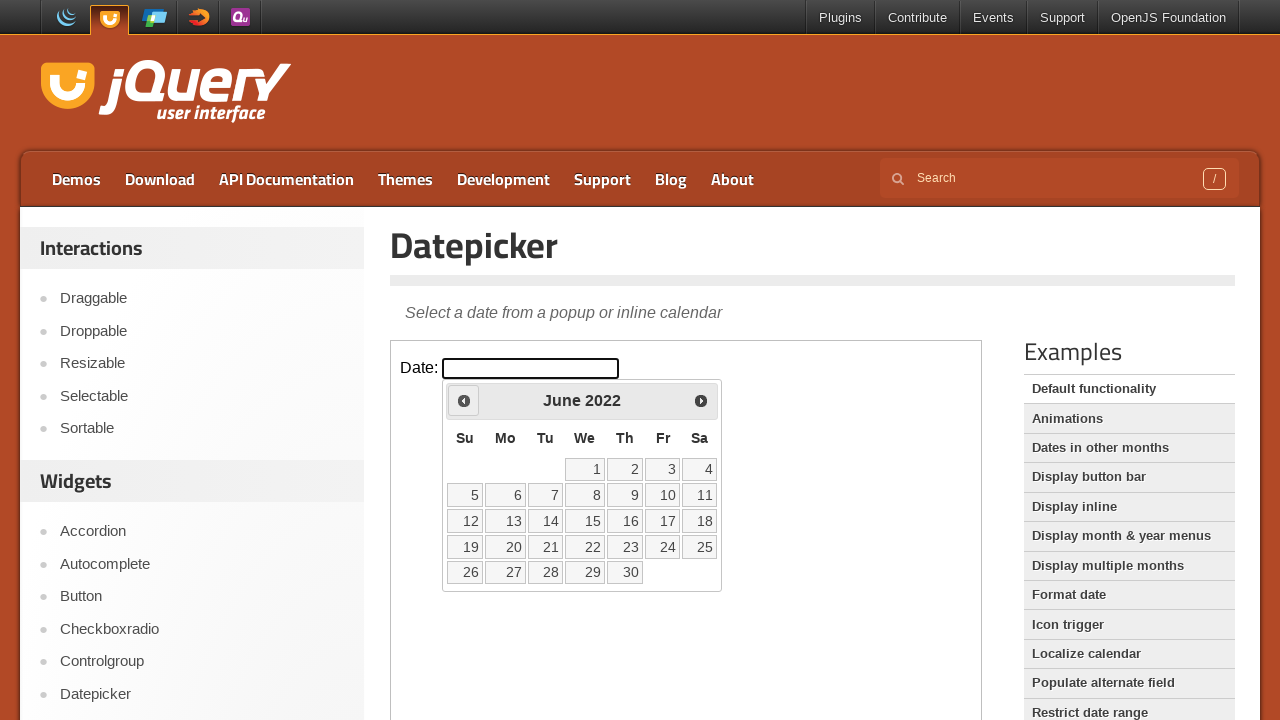

Retrieved current year: 2022
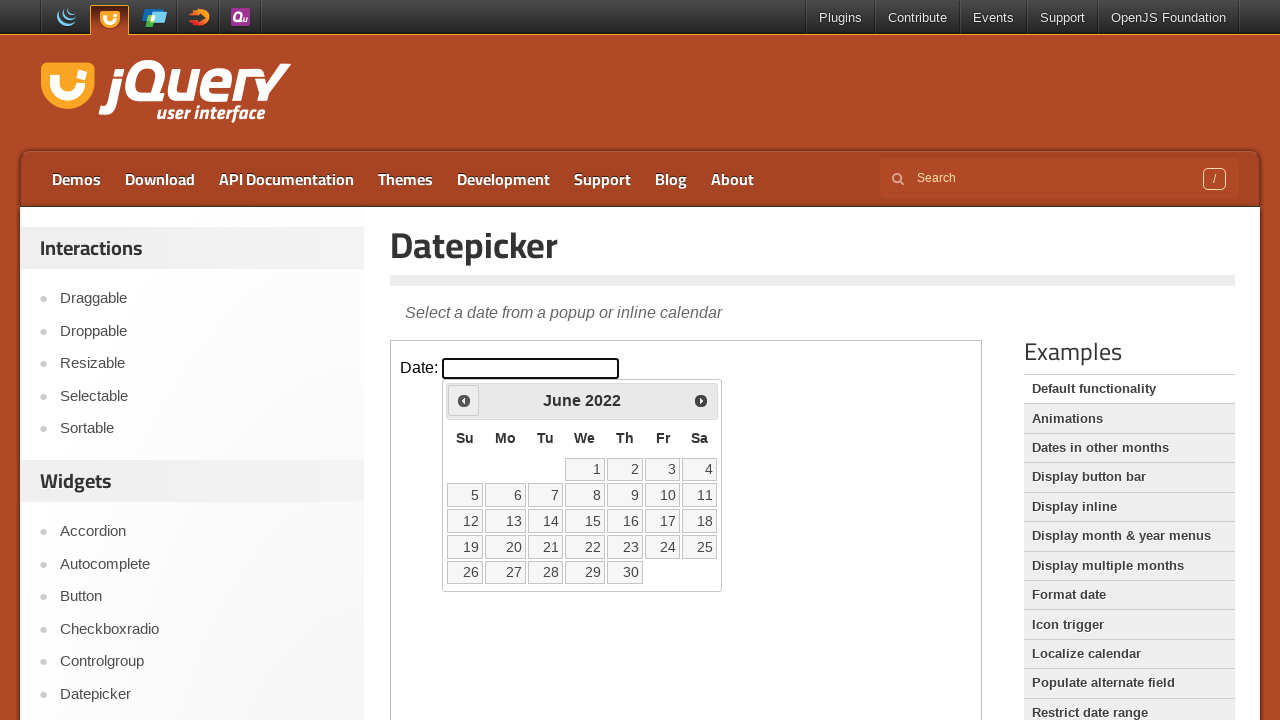

Clicked previous month button to navigate backwards at (464, 400) on iframe >> nth=0 >> internal:control=enter-frame >> xpath=//span[@class='ui-icon 
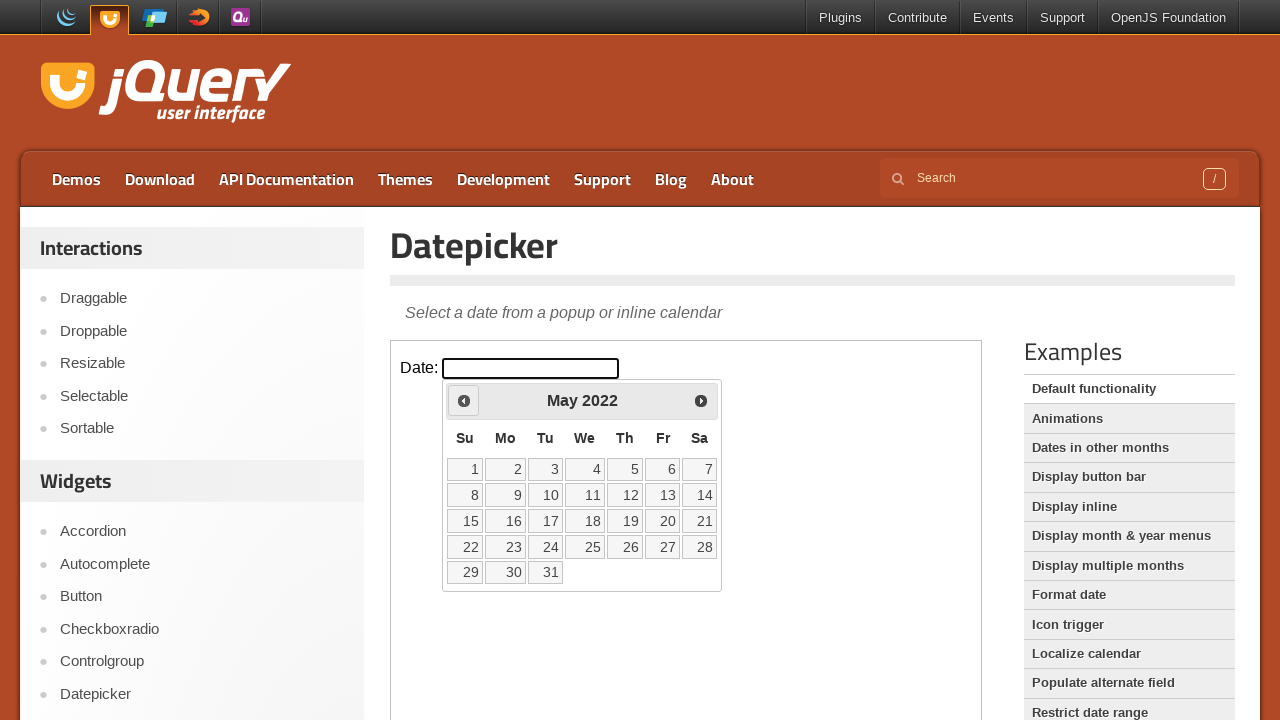

Retrieved current month: May
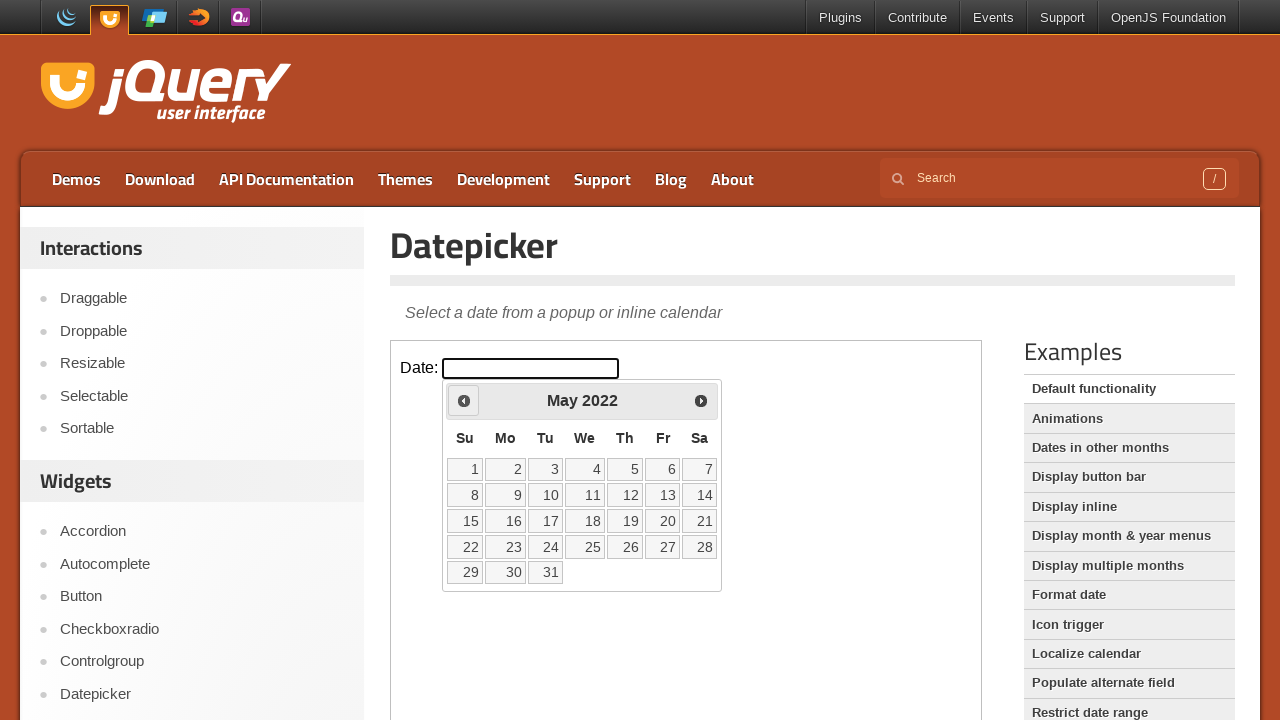

Retrieved current year: 2022
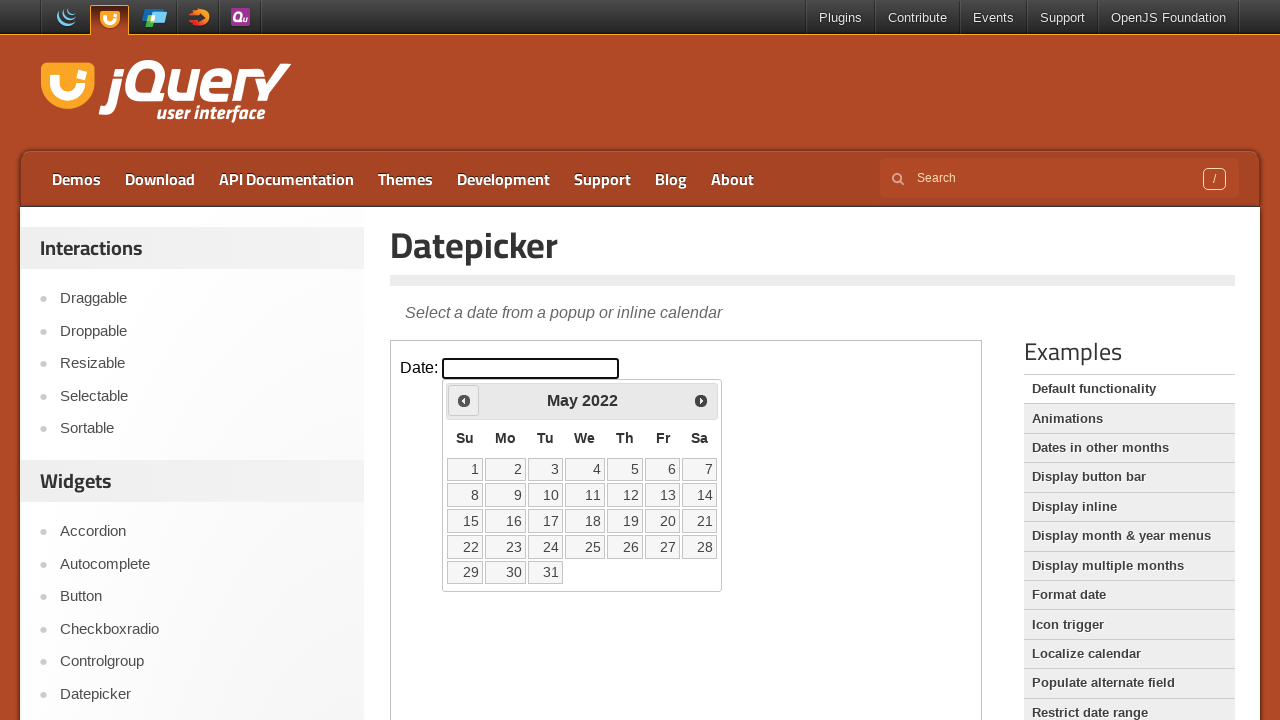

Clicked previous month button to navigate backwards at (464, 400) on iframe >> nth=0 >> internal:control=enter-frame >> xpath=//span[@class='ui-icon 
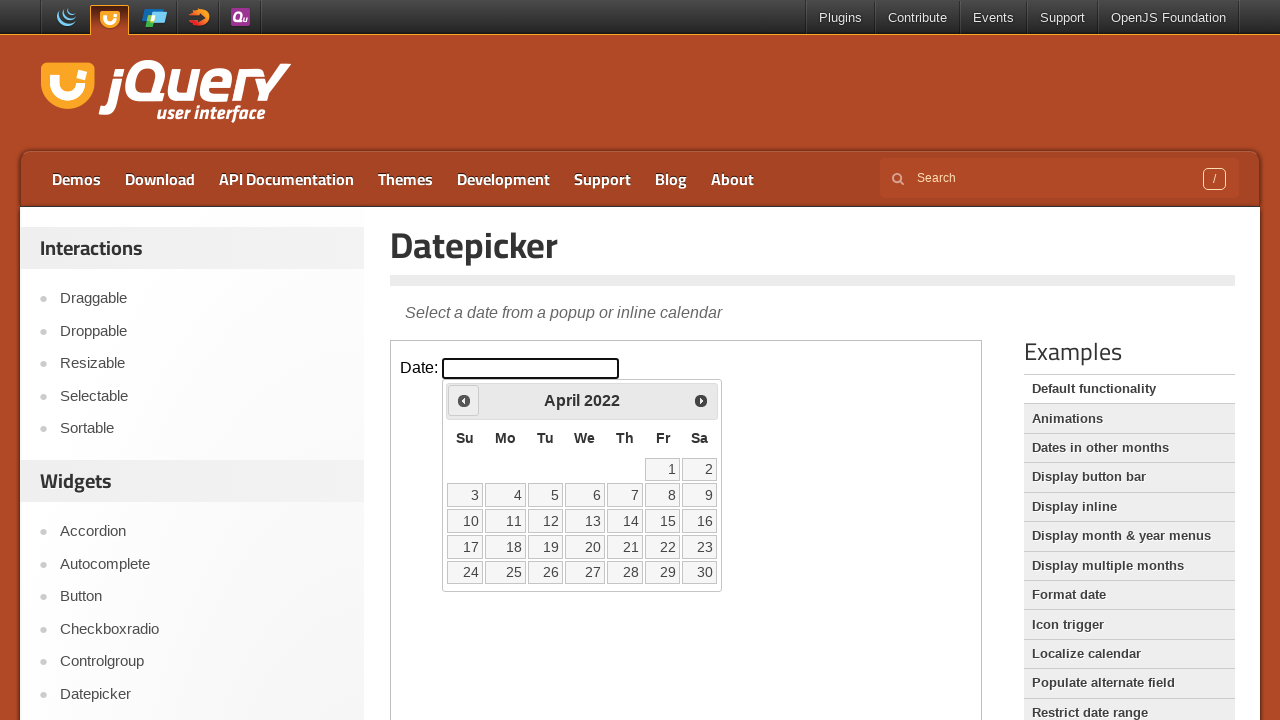

Retrieved current month: April
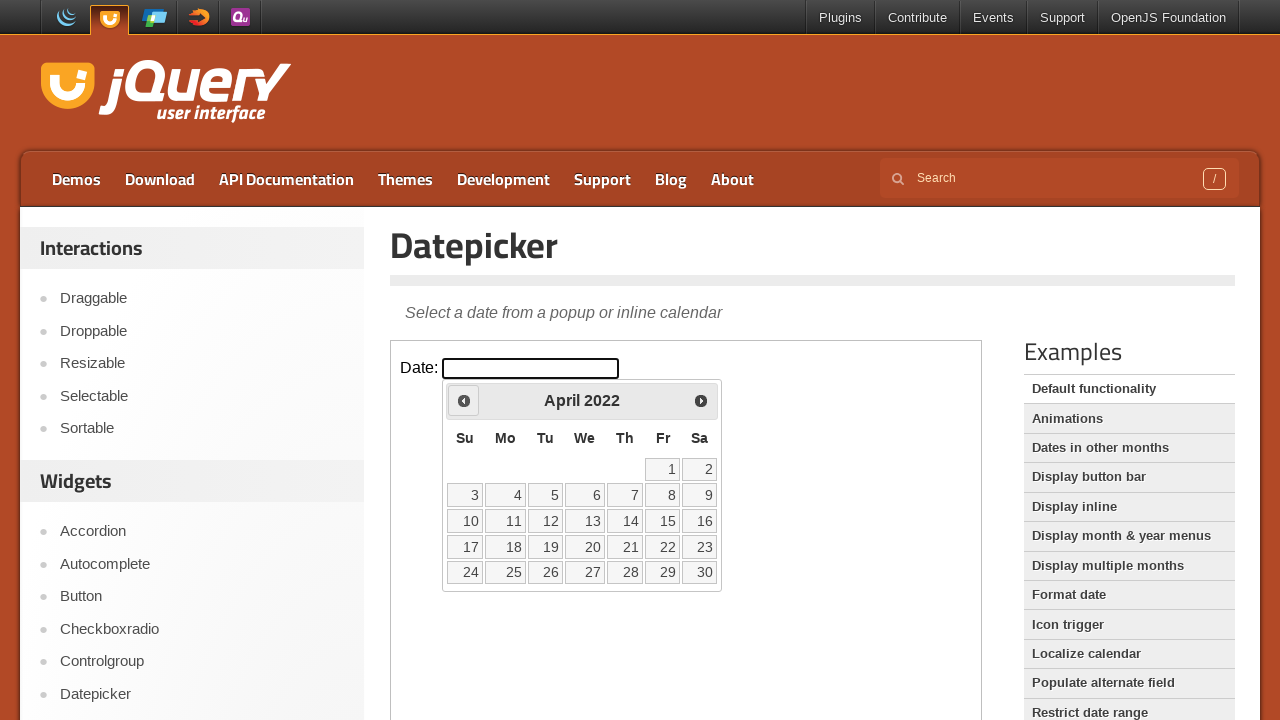

Retrieved current year: 2022
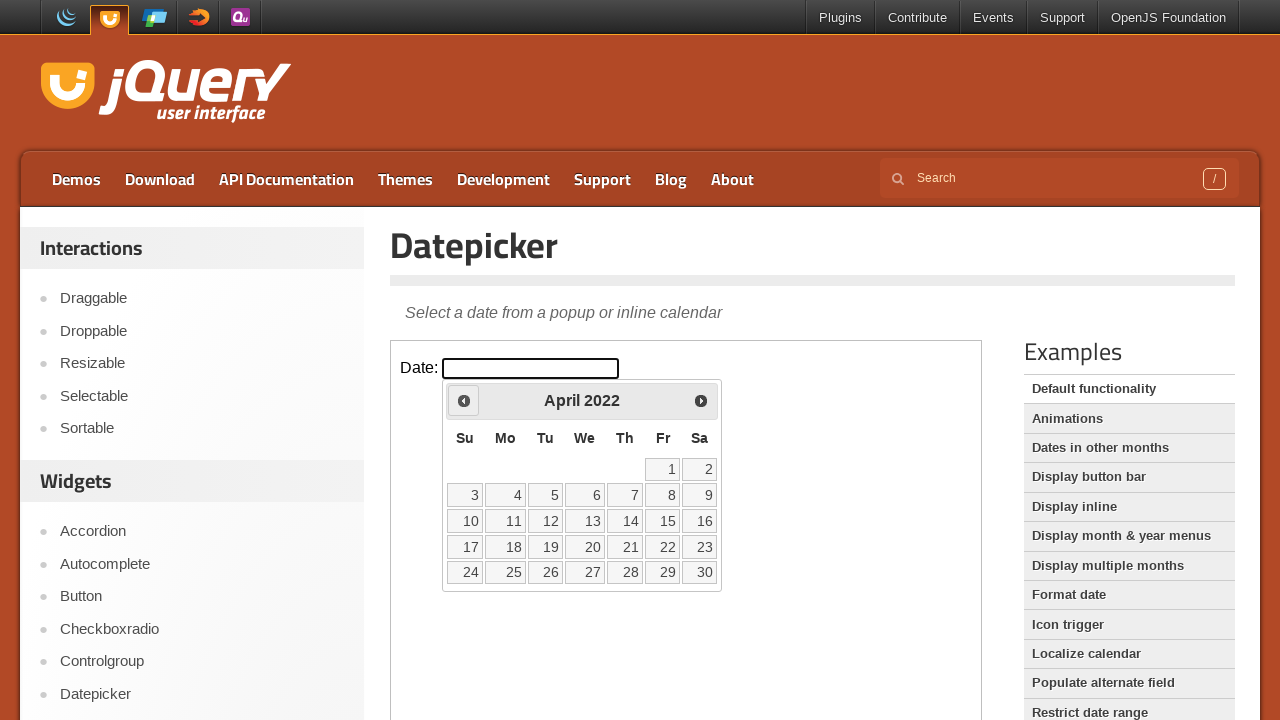

Clicked previous month button to navigate backwards at (464, 400) on iframe >> nth=0 >> internal:control=enter-frame >> xpath=//span[@class='ui-icon 
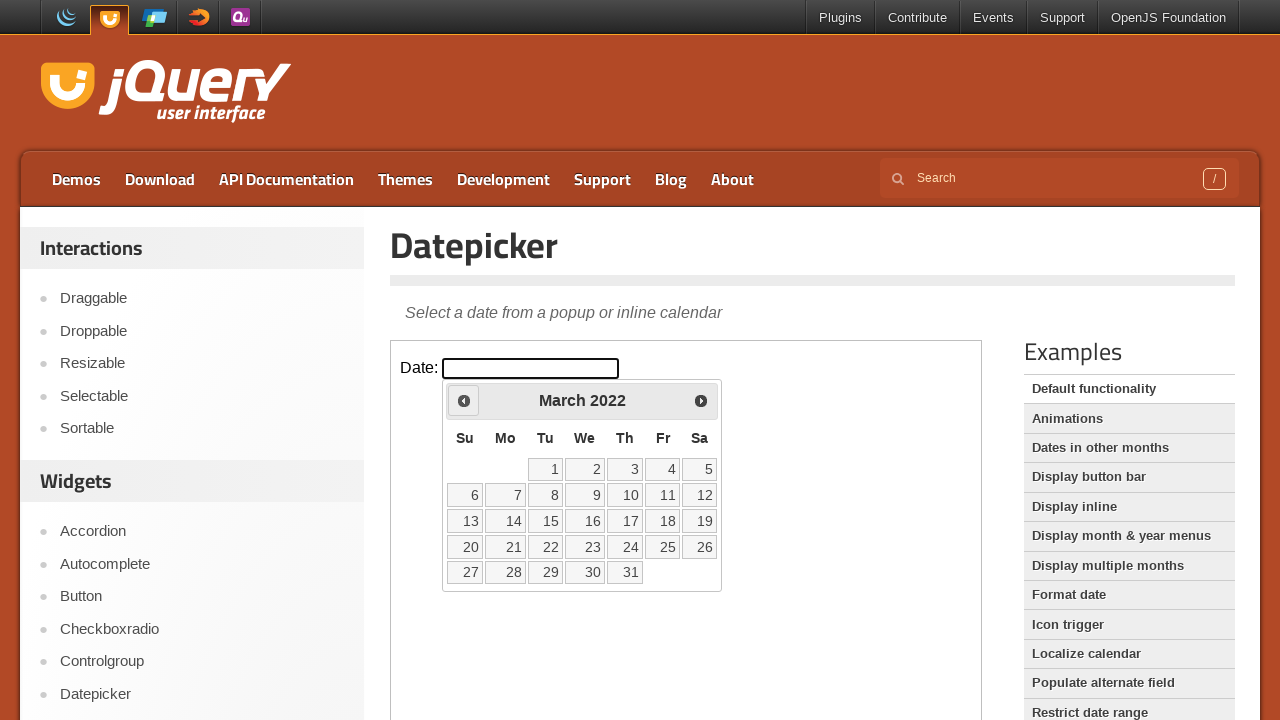

Retrieved current month: March
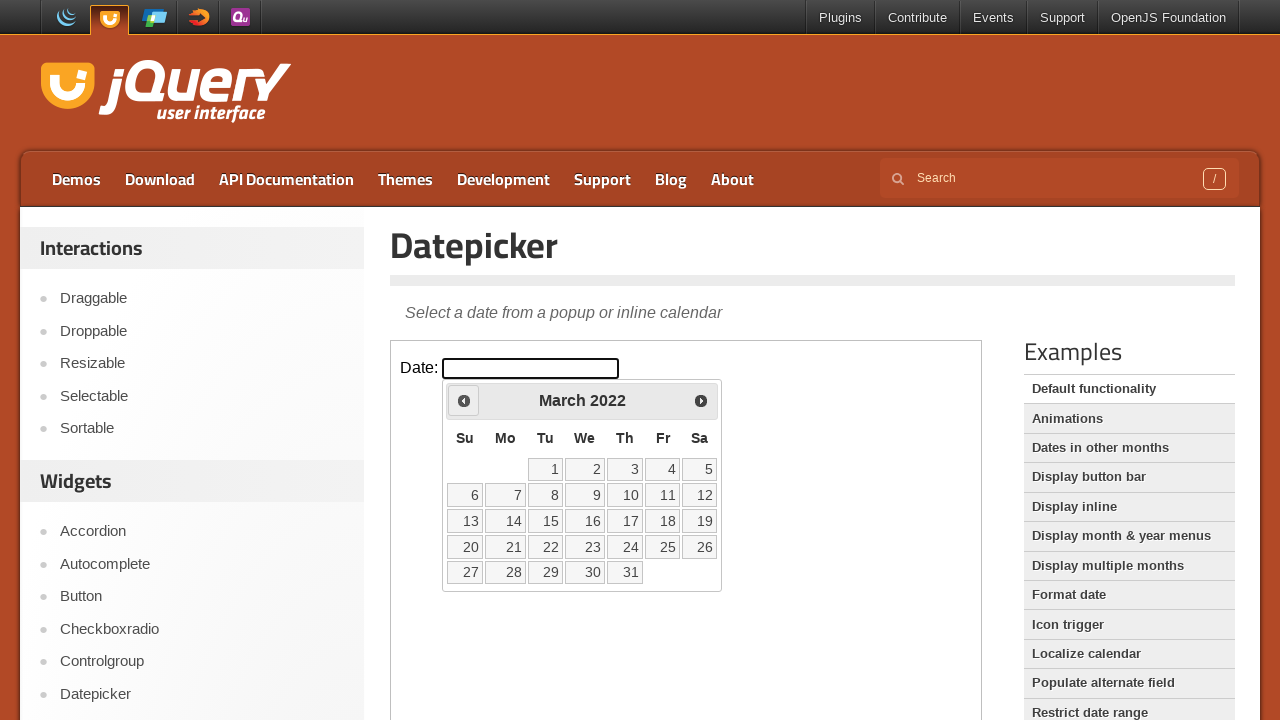

Retrieved current year: 2022
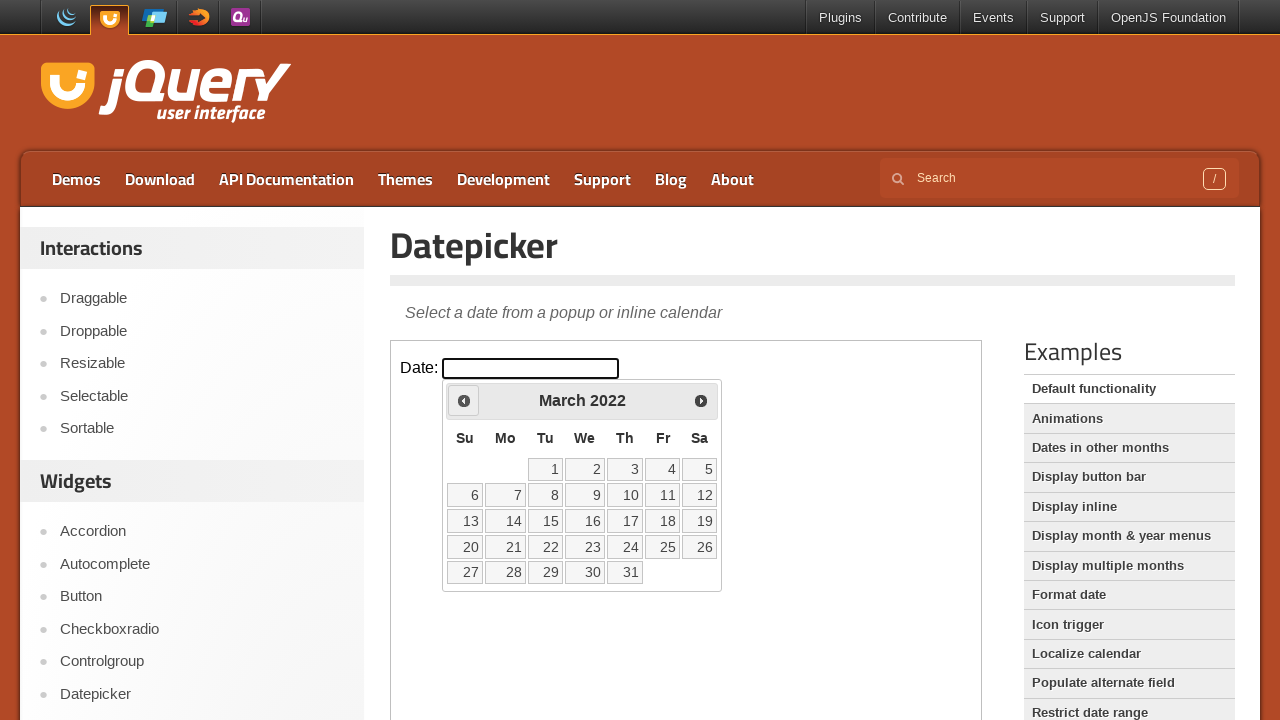

Clicked previous month button to navigate backwards at (464, 400) on iframe >> nth=0 >> internal:control=enter-frame >> xpath=//span[@class='ui-icon 
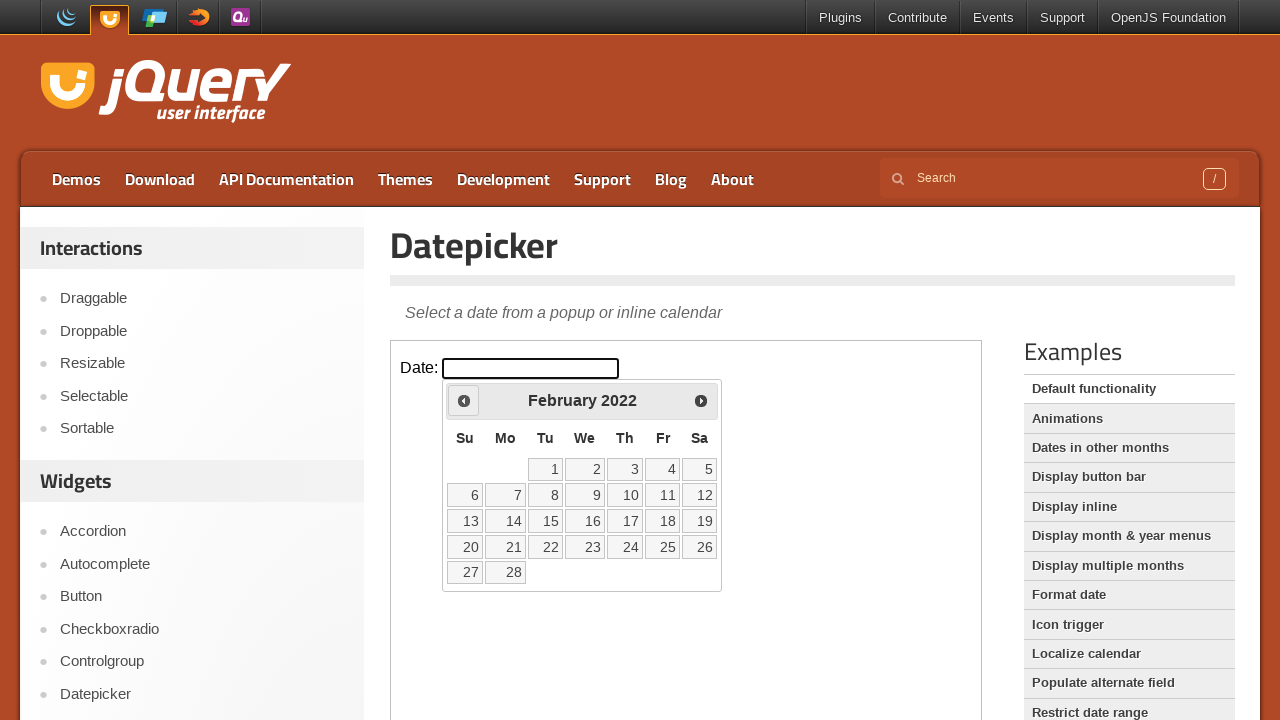

Retrieved current month: February
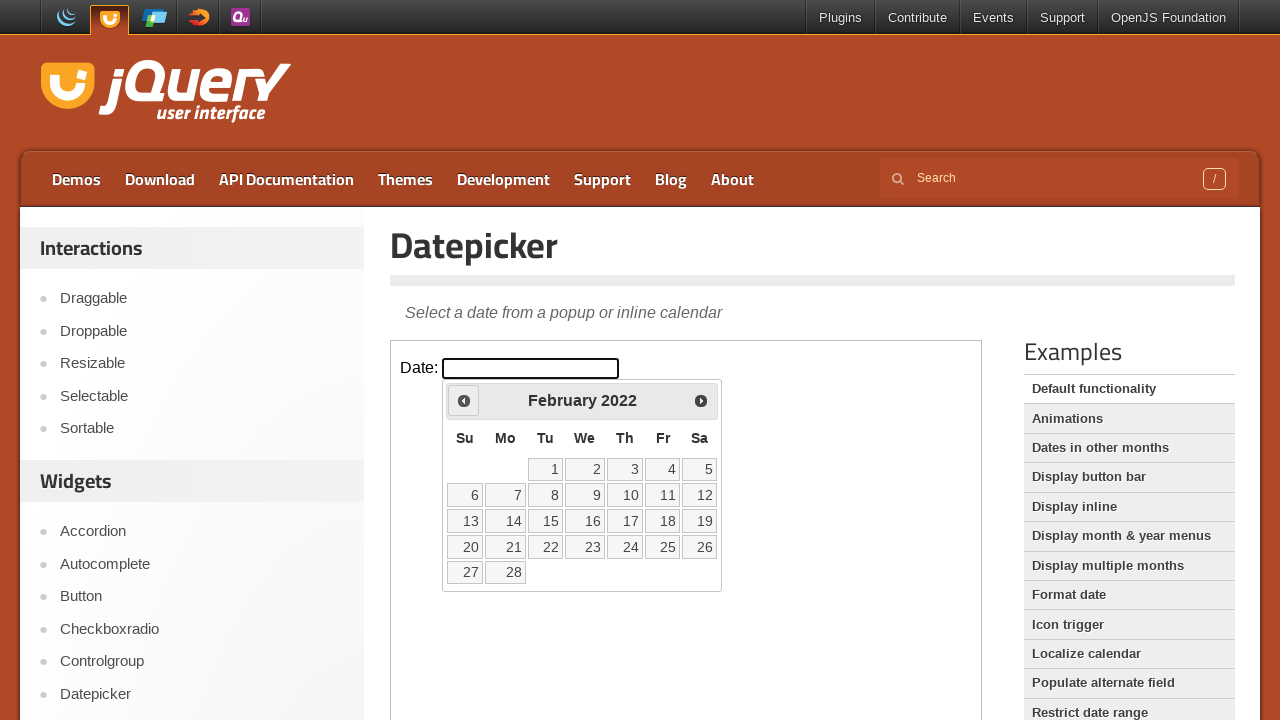

Retrieved current year: 2022
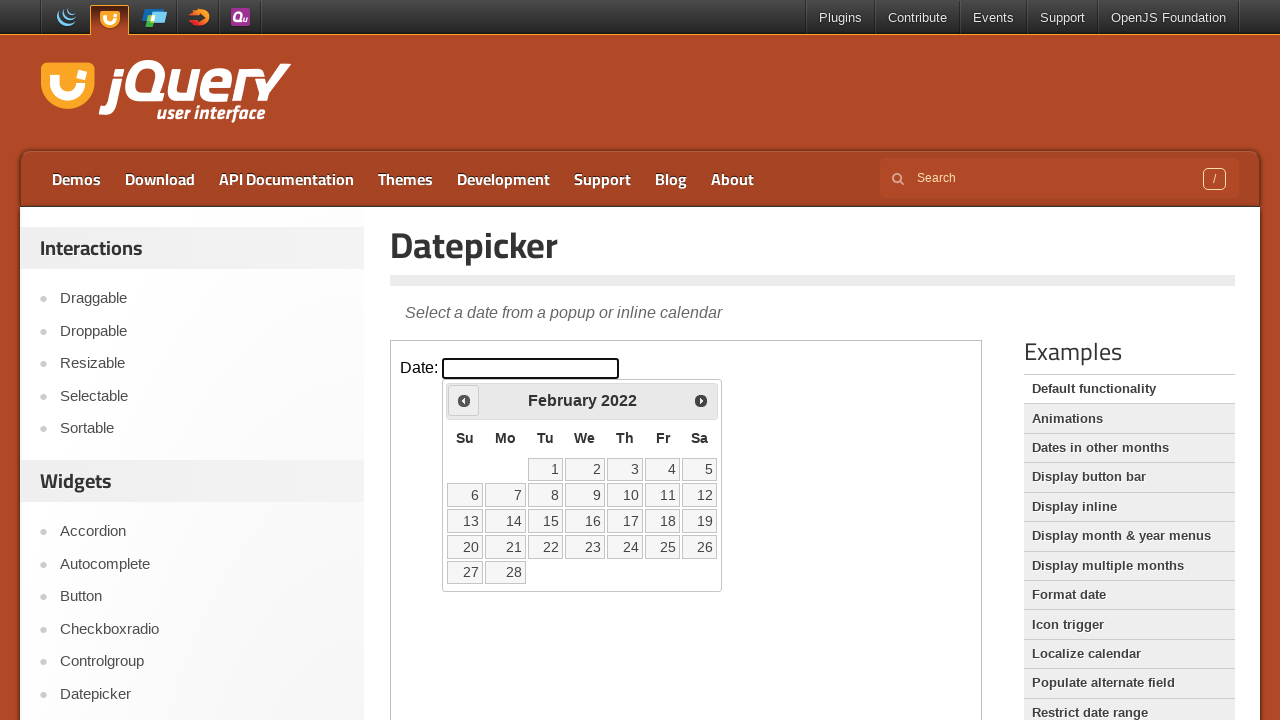

Clicked previous month button to navigate backwards at (464, 400) on iframe >> nth=0 >> internal:control=enter-frame >> xpath=//span[@class='ui-icon 
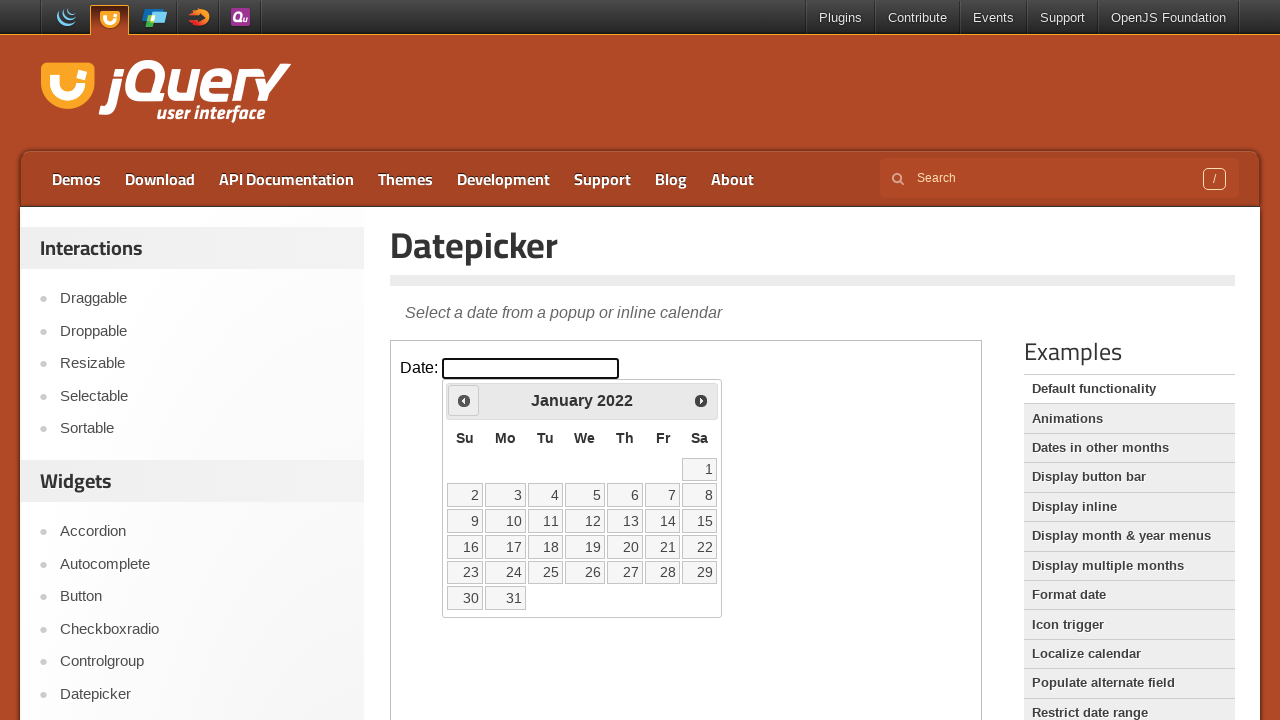

Retrieved current month: January
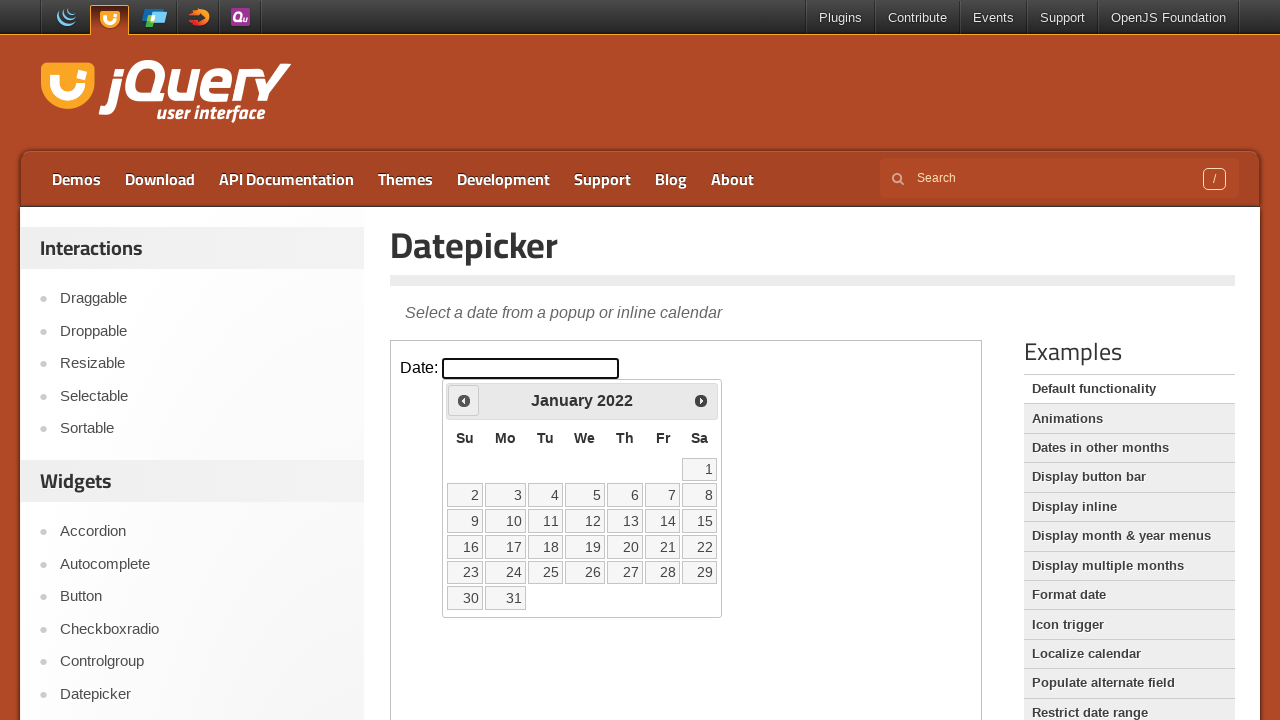

Retrieved current year: 2022
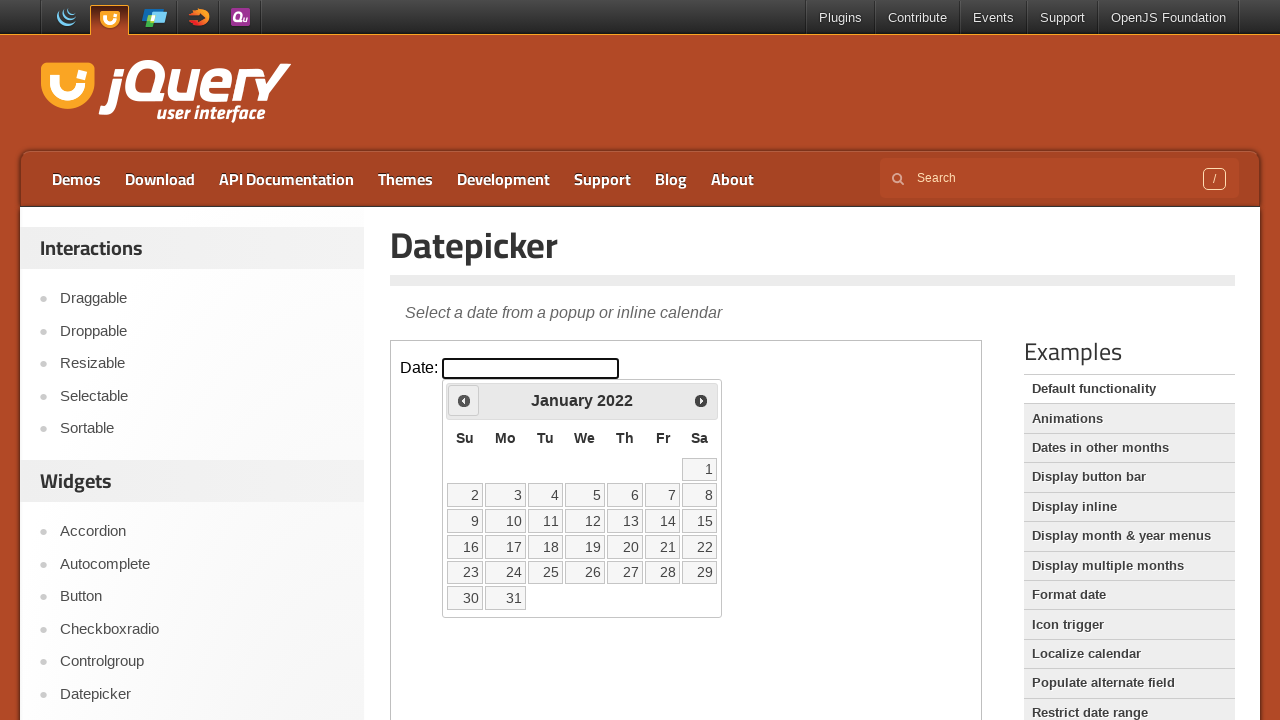

Clicked previous month button to navigate backwards at (464, 400) on iframe >> nth=0 >> internal:control=enter-frame >> xpath=//span[@class='ui-icon 
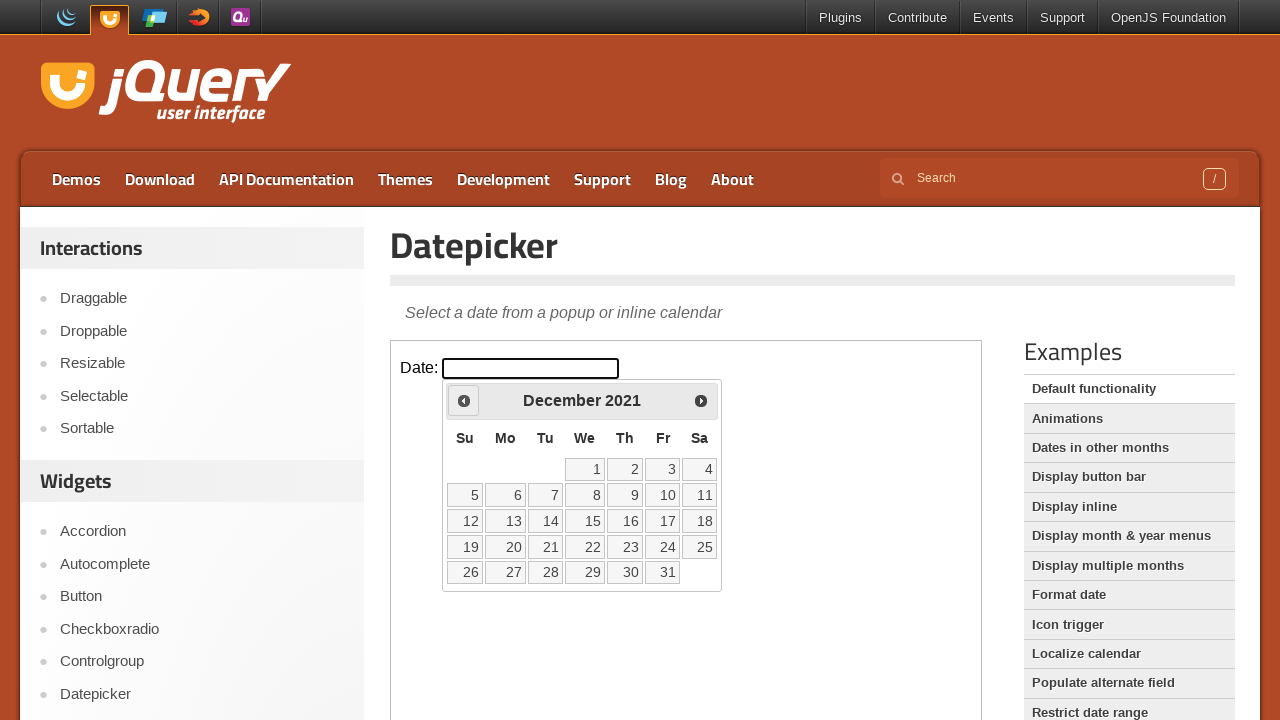

Retrieved current month: December
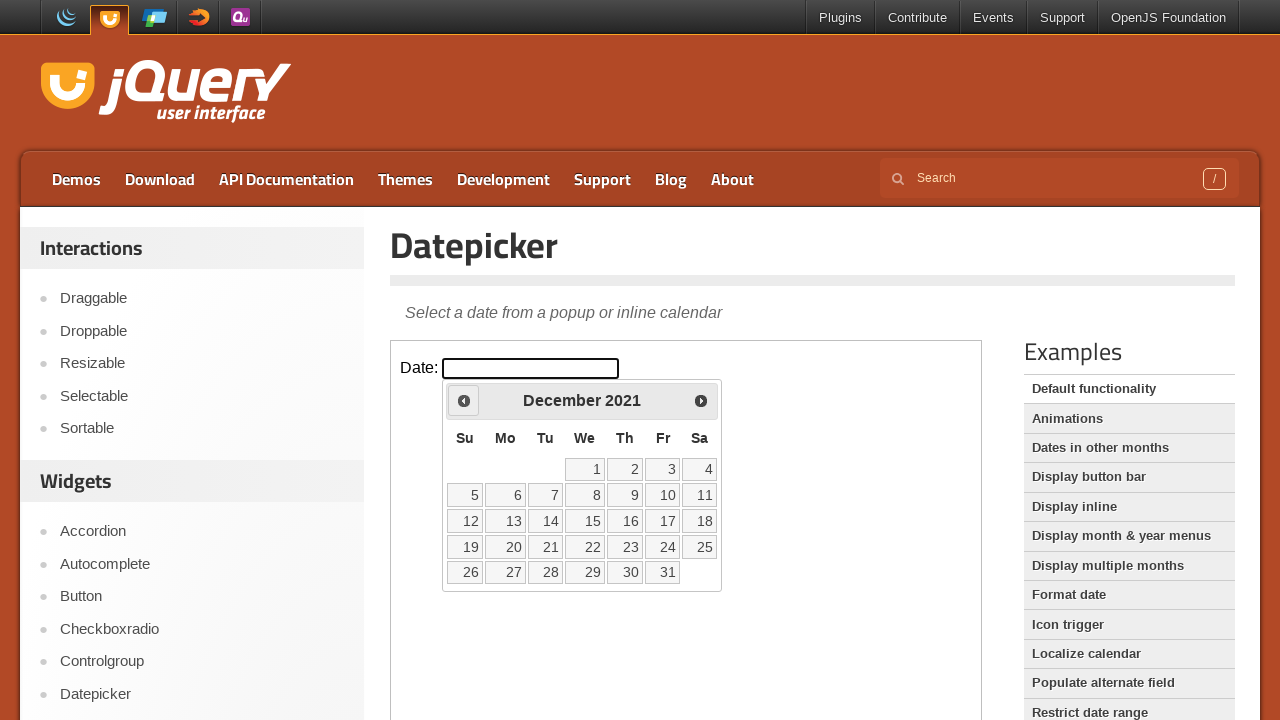

Retrieved current year: 2021
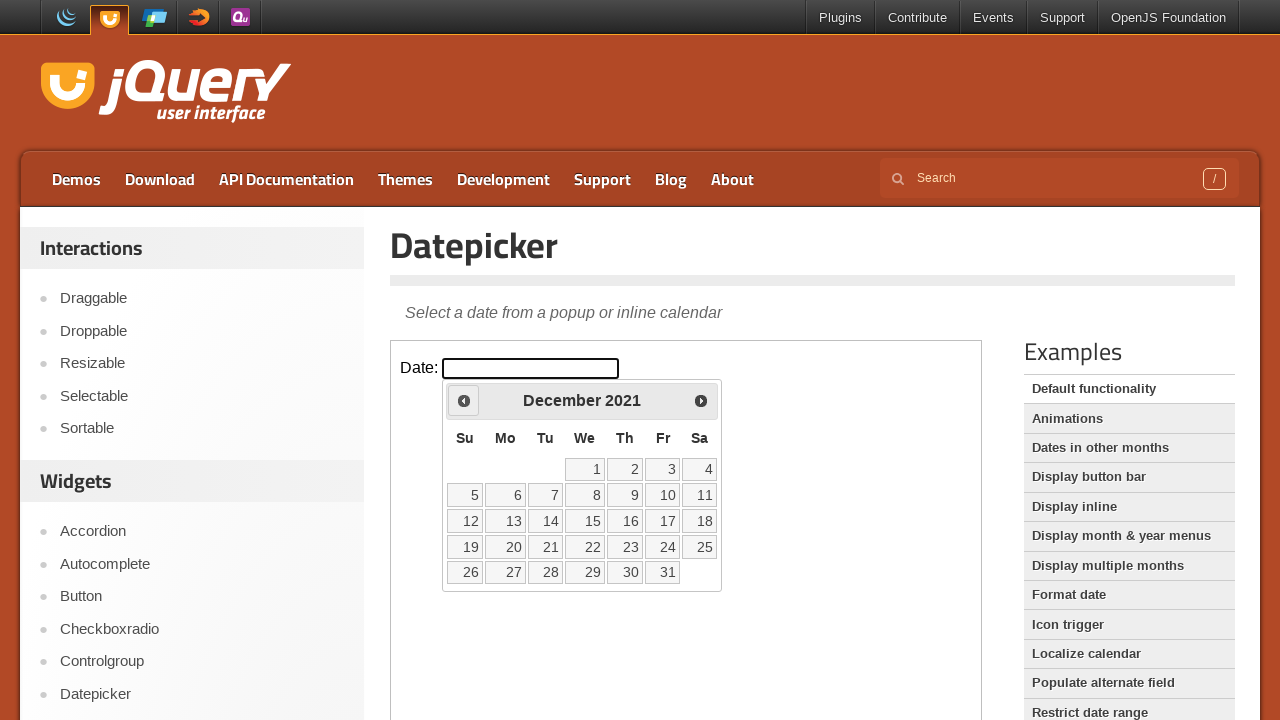

Clicked previous month button to navigate backwards at (464, 400) on iframe >> nth=0 >> internal:control=enter-frame >> xpath=//span[@class='ui-icon 
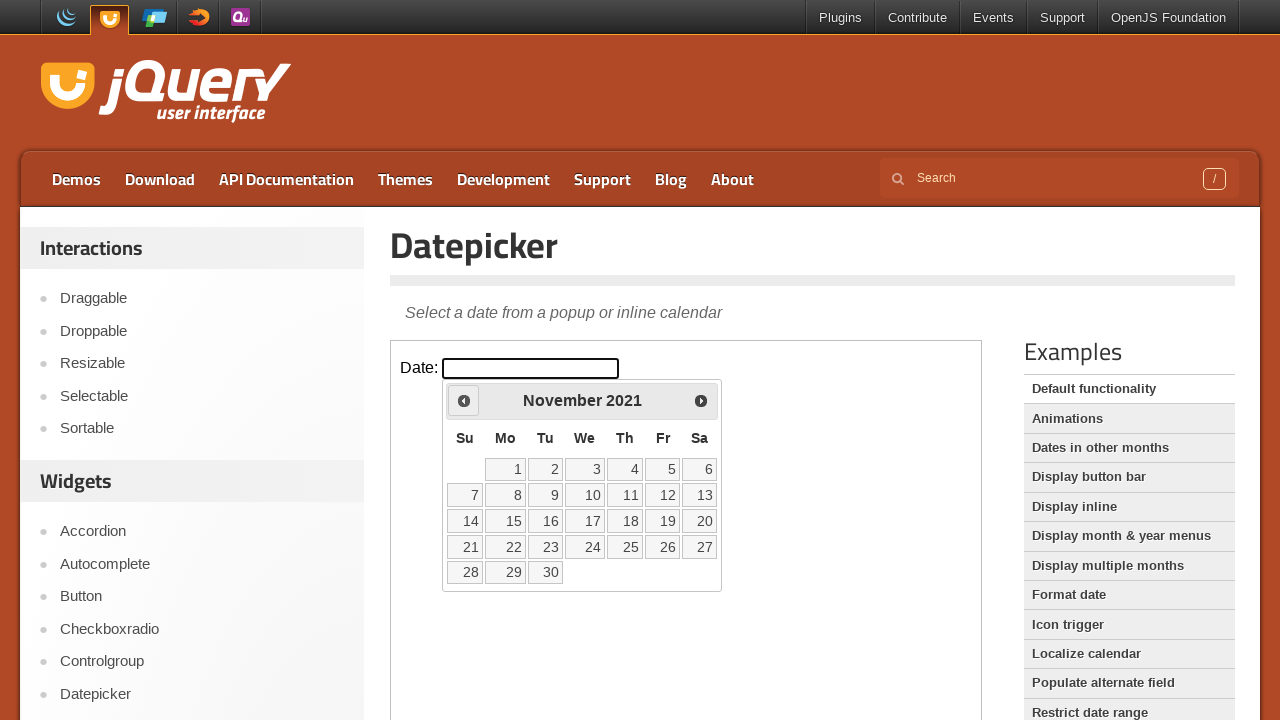

Retrieved current month: November
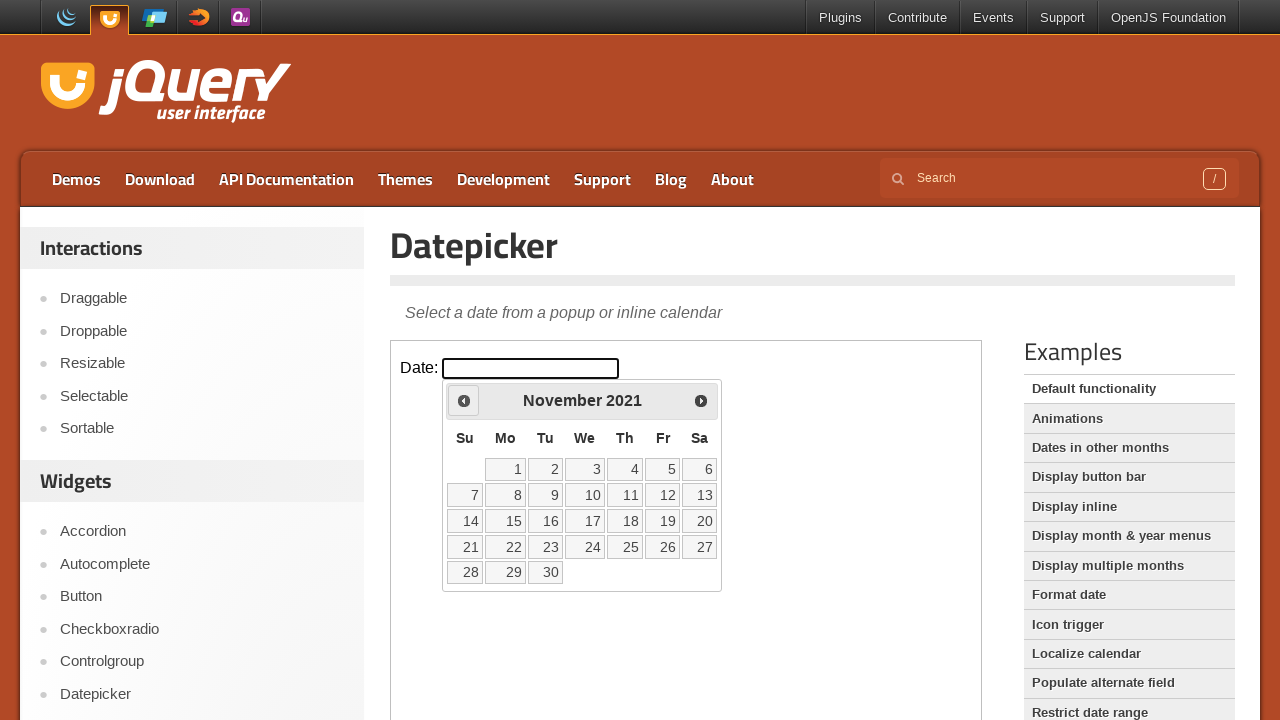

Retrieved current year: 2021
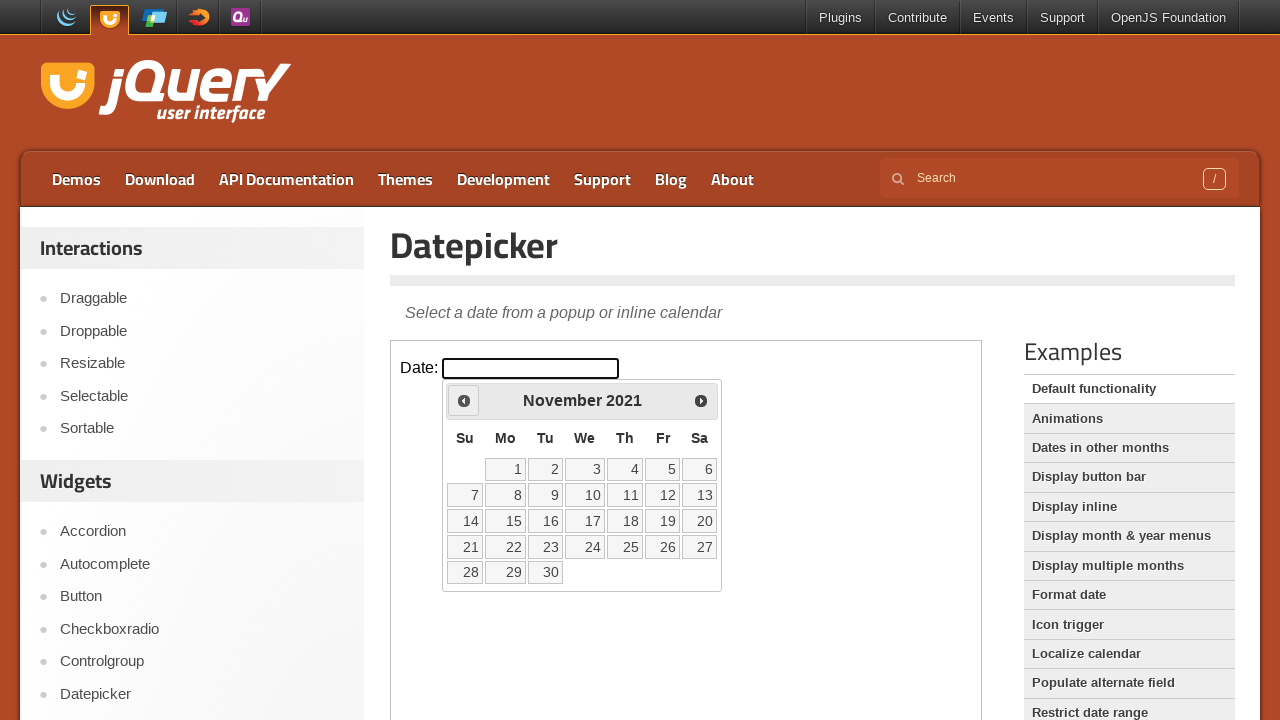

Clicked previous month button to navigate backwards at (464, 400) on iframe >> nth=0 >> internal:control=enter-frame >> xpath=//span[@class='ui-icon 
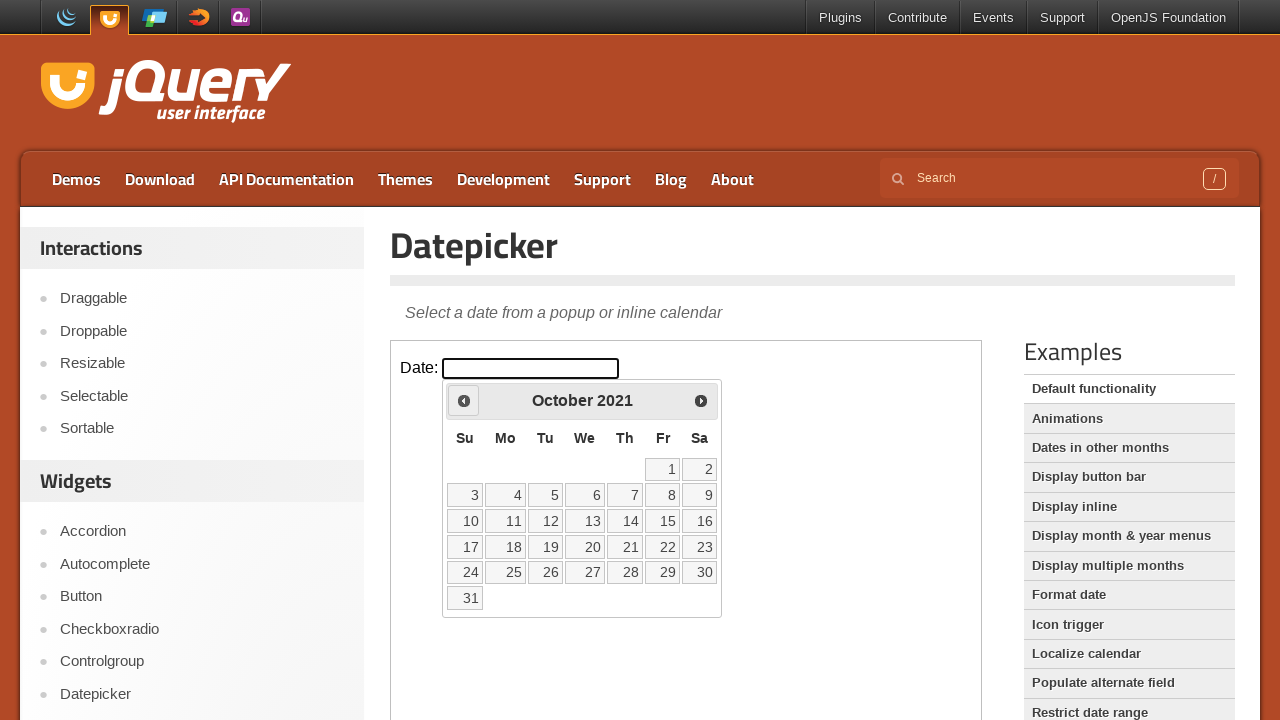

Retrieved current month: October
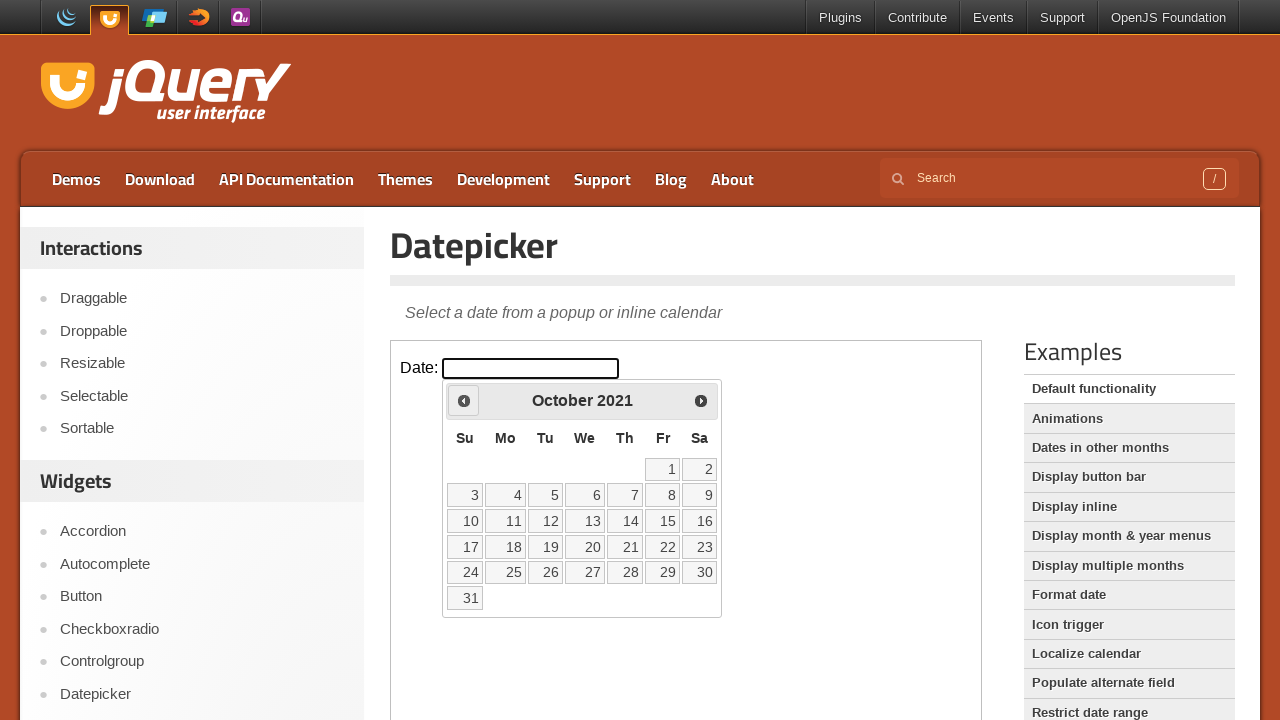

Retrieved current year: 2021
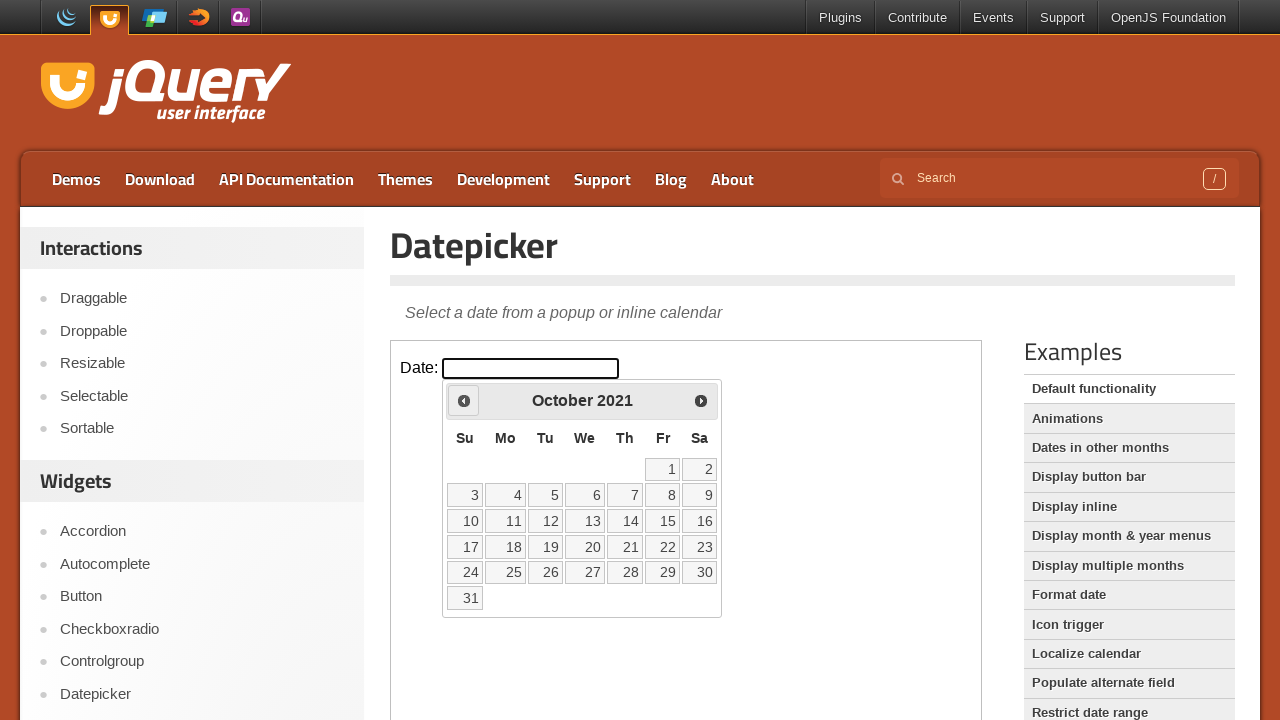

Clicked previous month button to navigate backwards at (464, 400) on iframe >> nth=0 >> internal:control=enter-frame >> xpath=//span[@class='ui-icon 
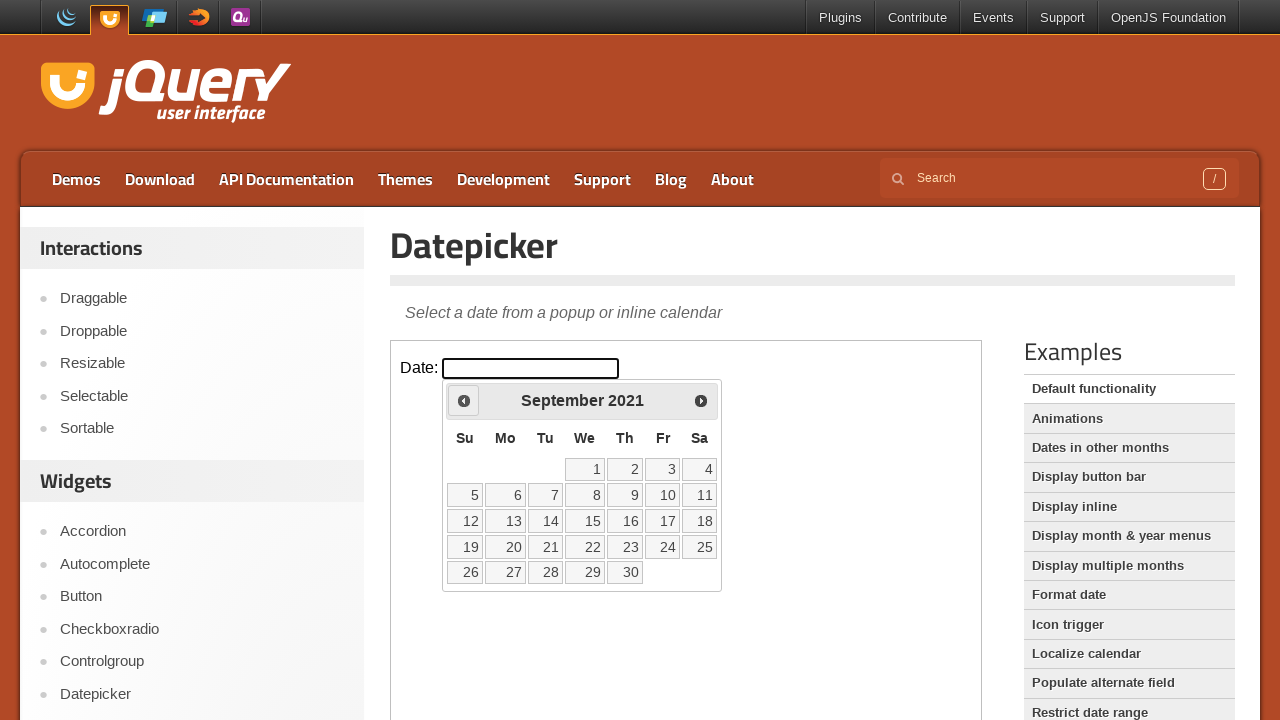

Retrieved current month: September
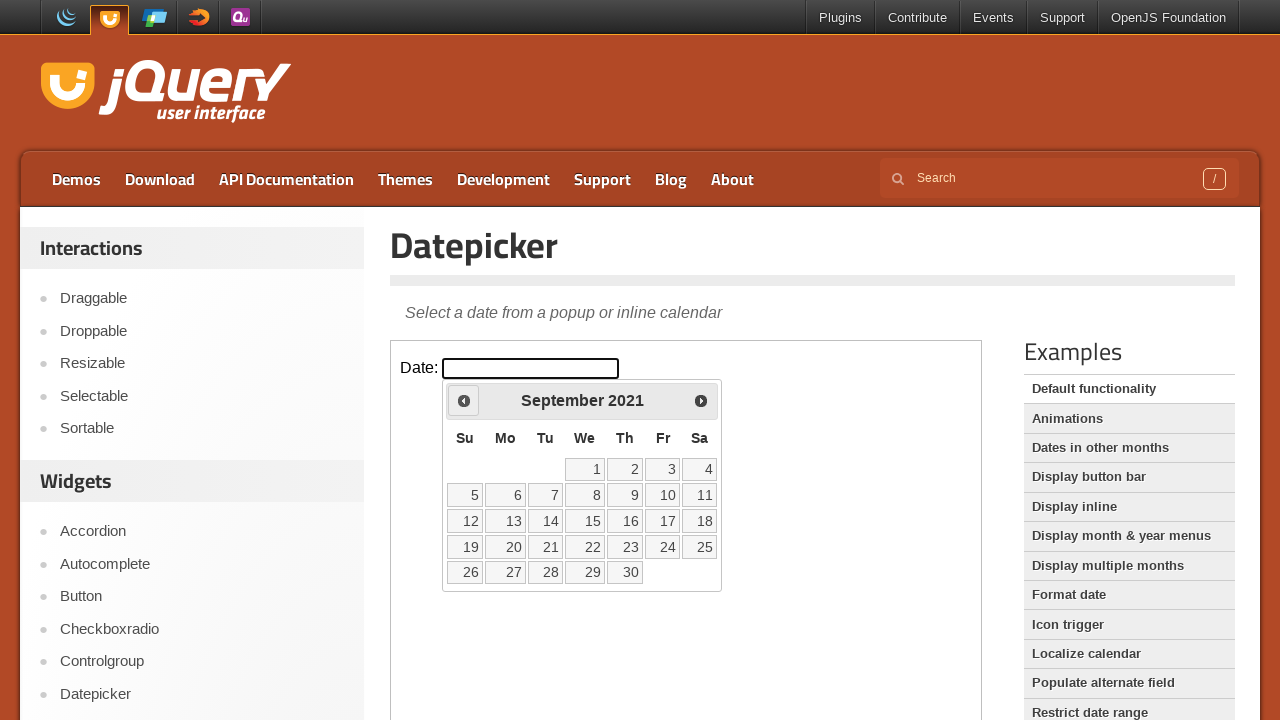

Retrieved current year: 2021
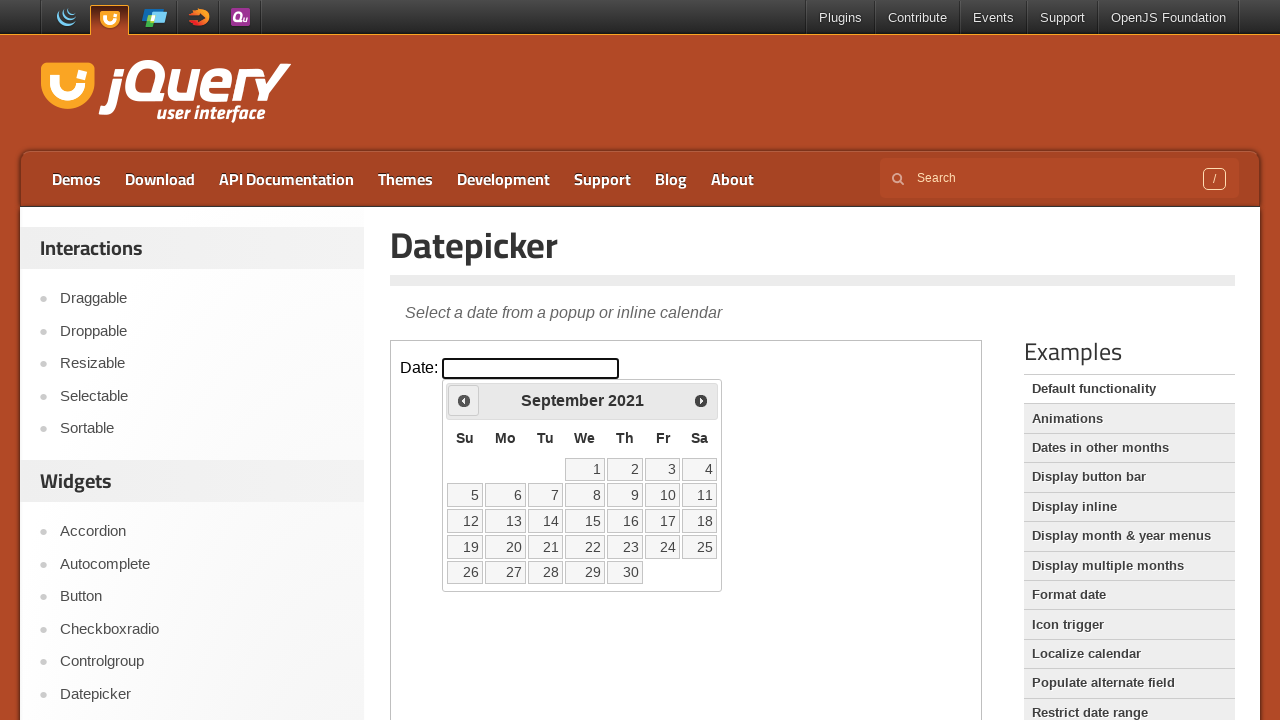

Clicked previous month button to navigate backwards at (464, 400) on iframe >> nth=0 >> internal:control=enter-frame >> xpath=//span[@class='ui-icon 
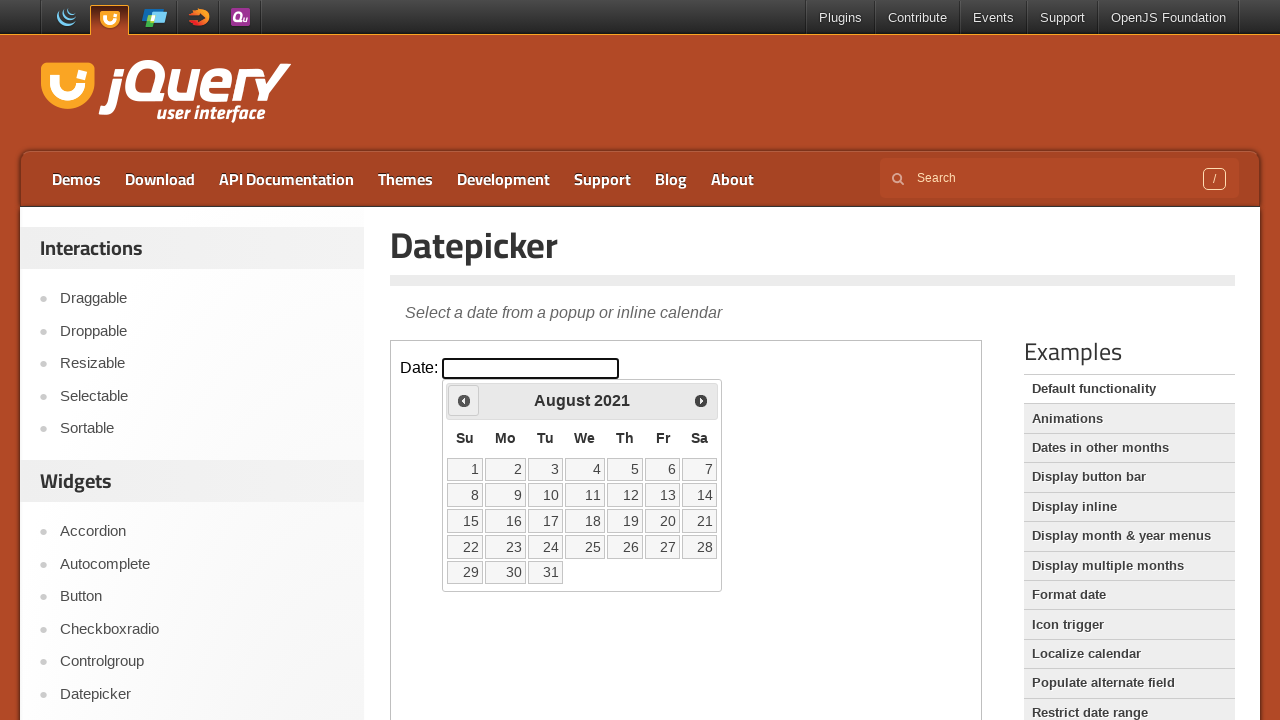

Retrieved current month: August
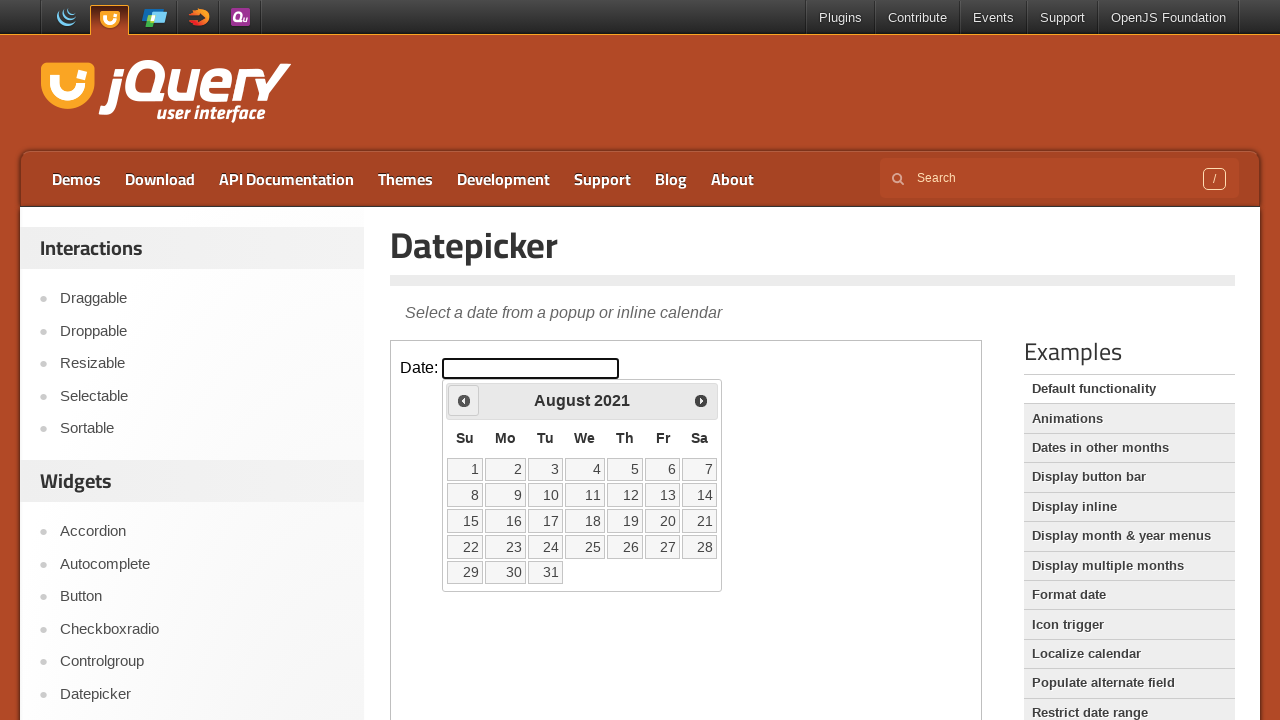

Retrieved current year: 2021
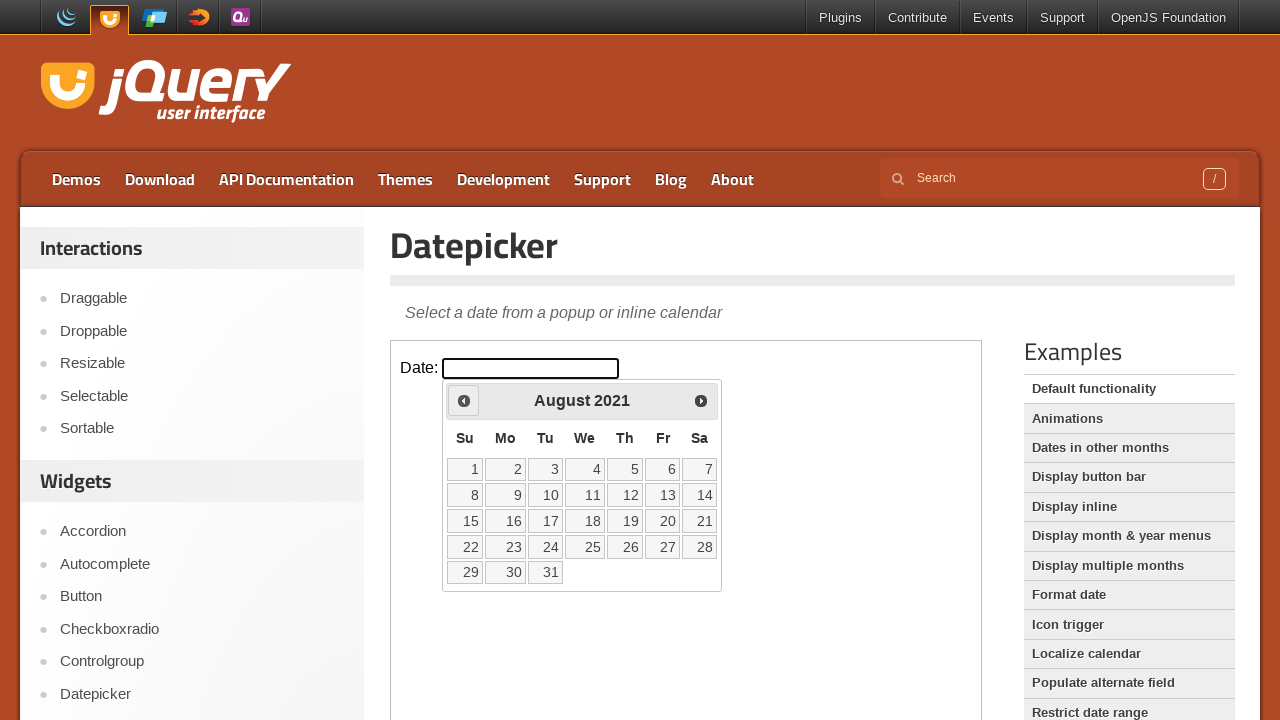

Clicked previous month button to navigate backwards at (464, 400) on iframe >> nth=0 >> internal:control=enter-frame >> xpath=//span[@class='ui-icon 
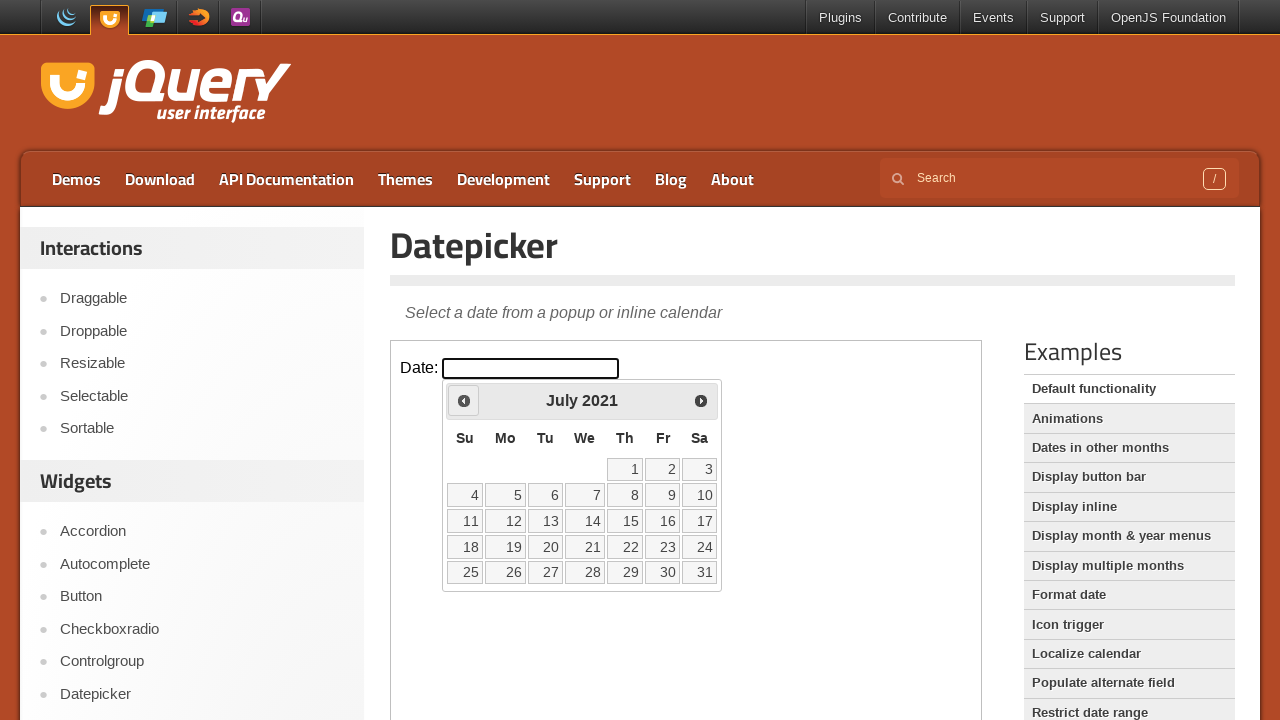

Retrieved current month: July
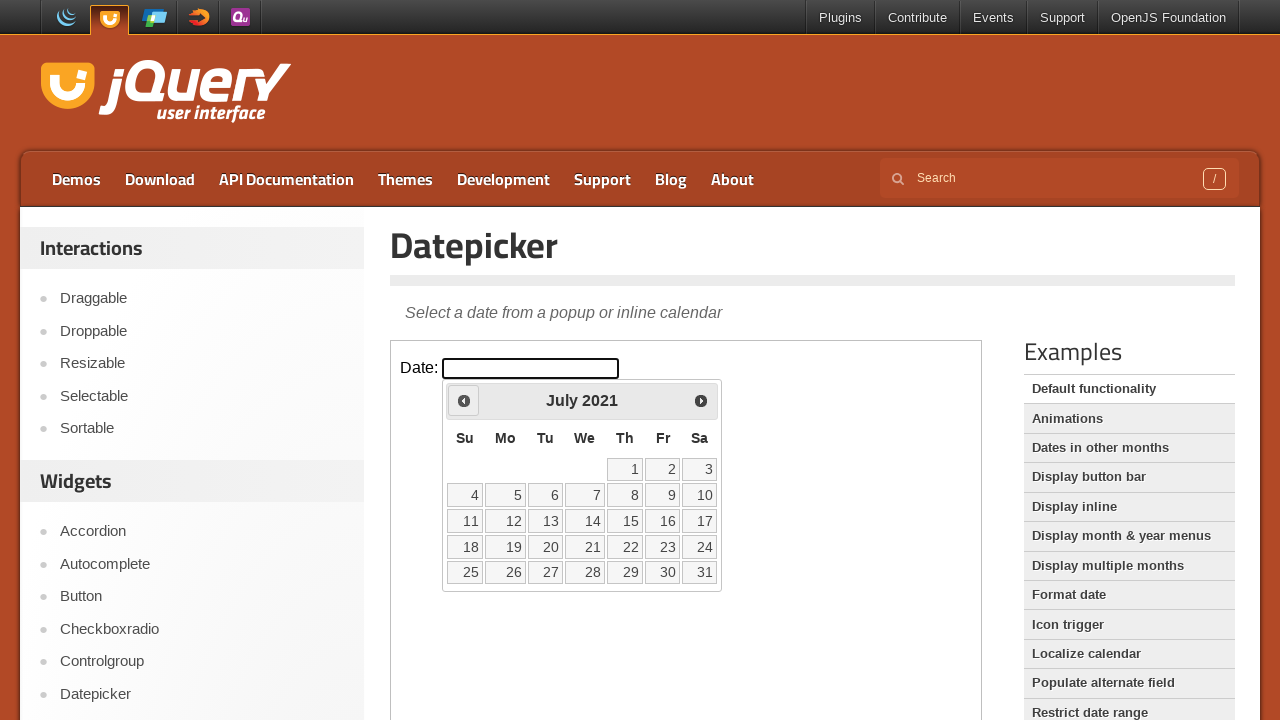

Retrieved current year: 2021
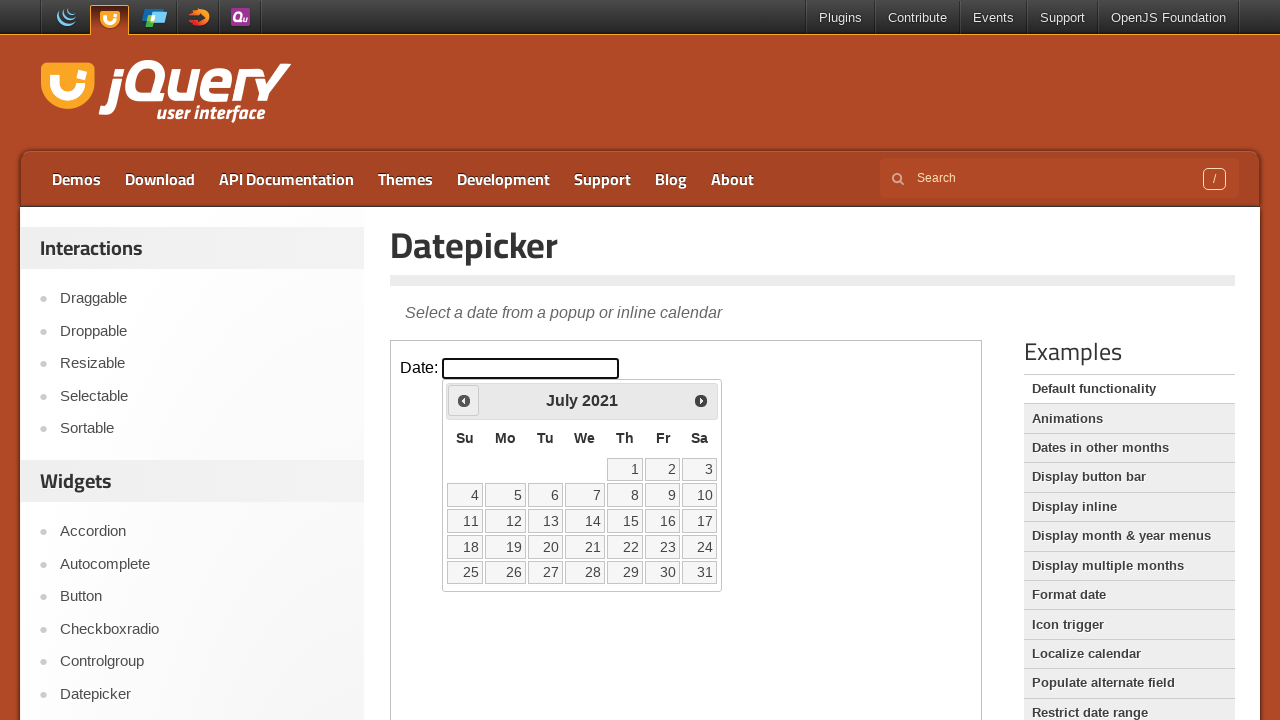

Clicked previous month button to navigate backwards at (464, 400) on iframe >> nth=0 >> internal:control=enter-frame >> xpath=//span[@class='ui-icon 
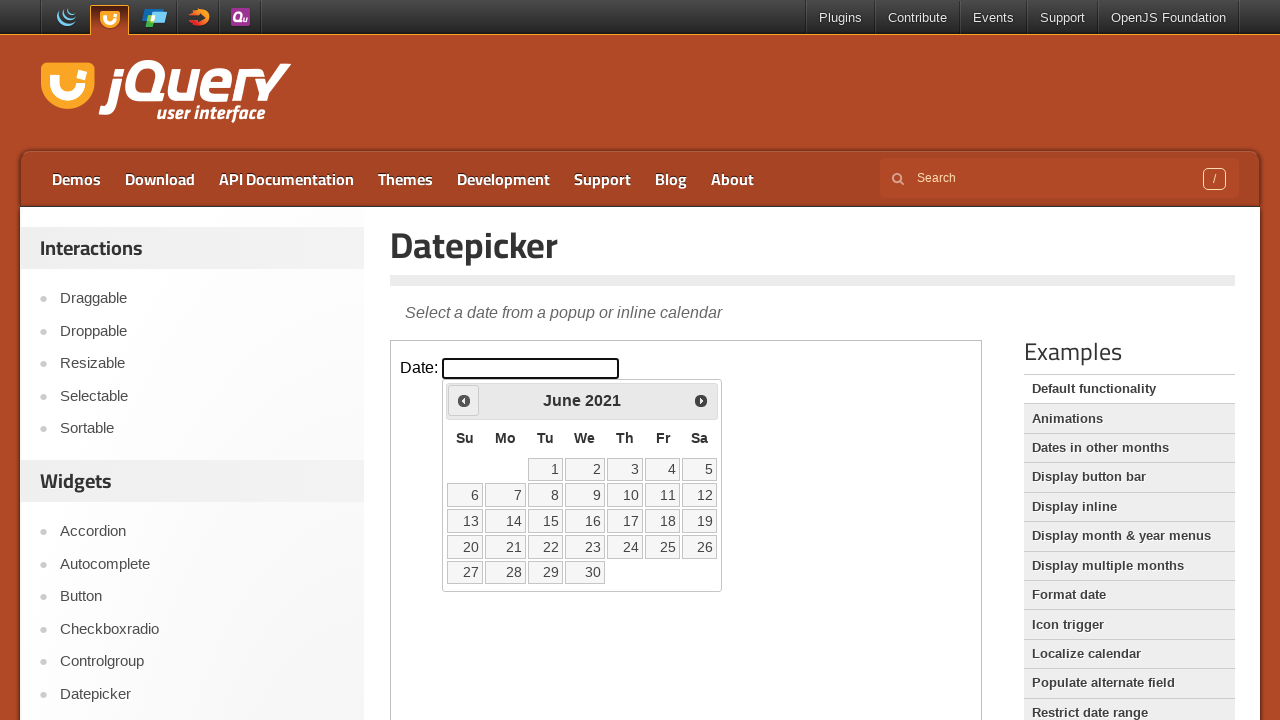

Retrieved current month: June
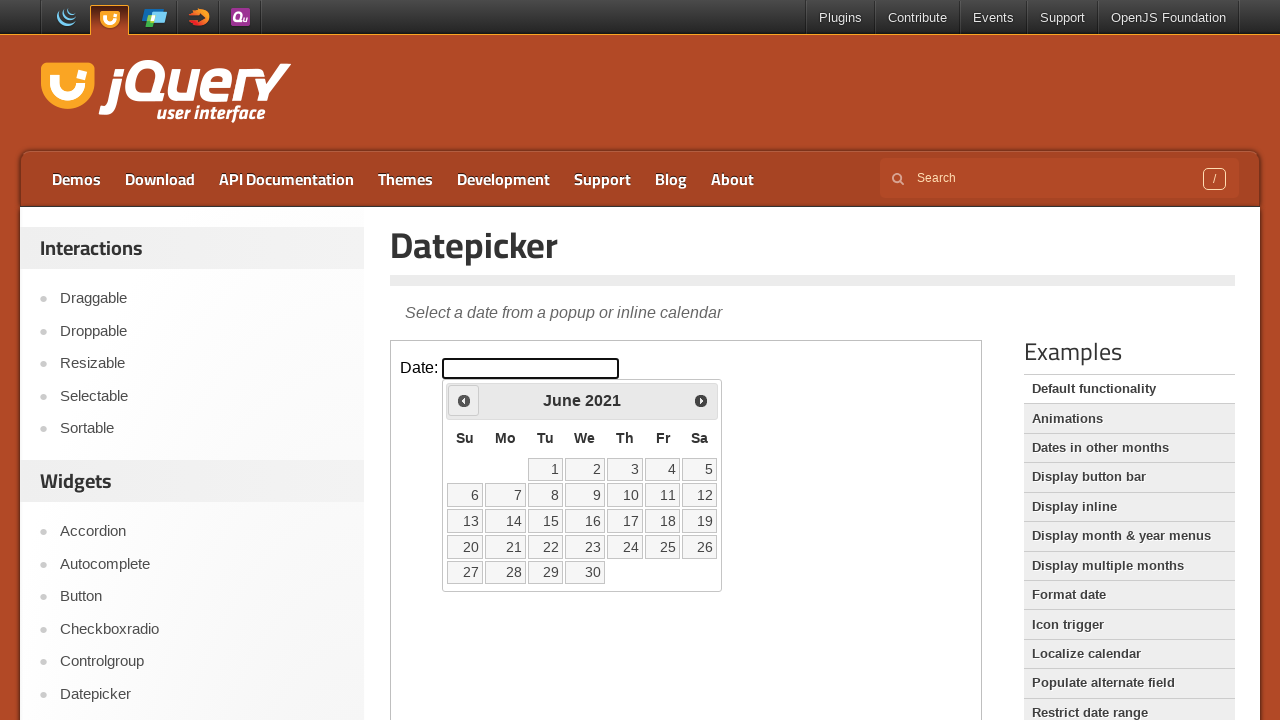

Retrieved current year: 2021
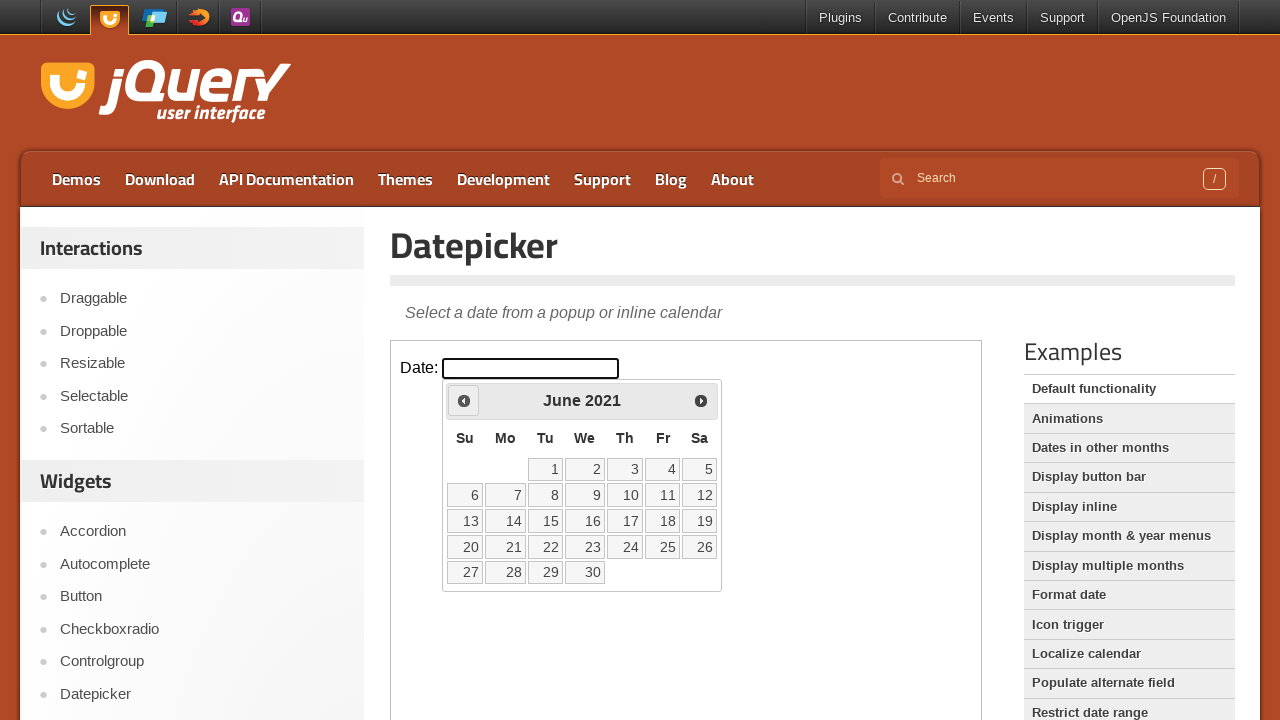

Clicked previous month button to navigate backwards at (464, 400) on iframe >> nth=0 >> internal:control=enter-frame >> xpath=//span[@class='ui-icon 
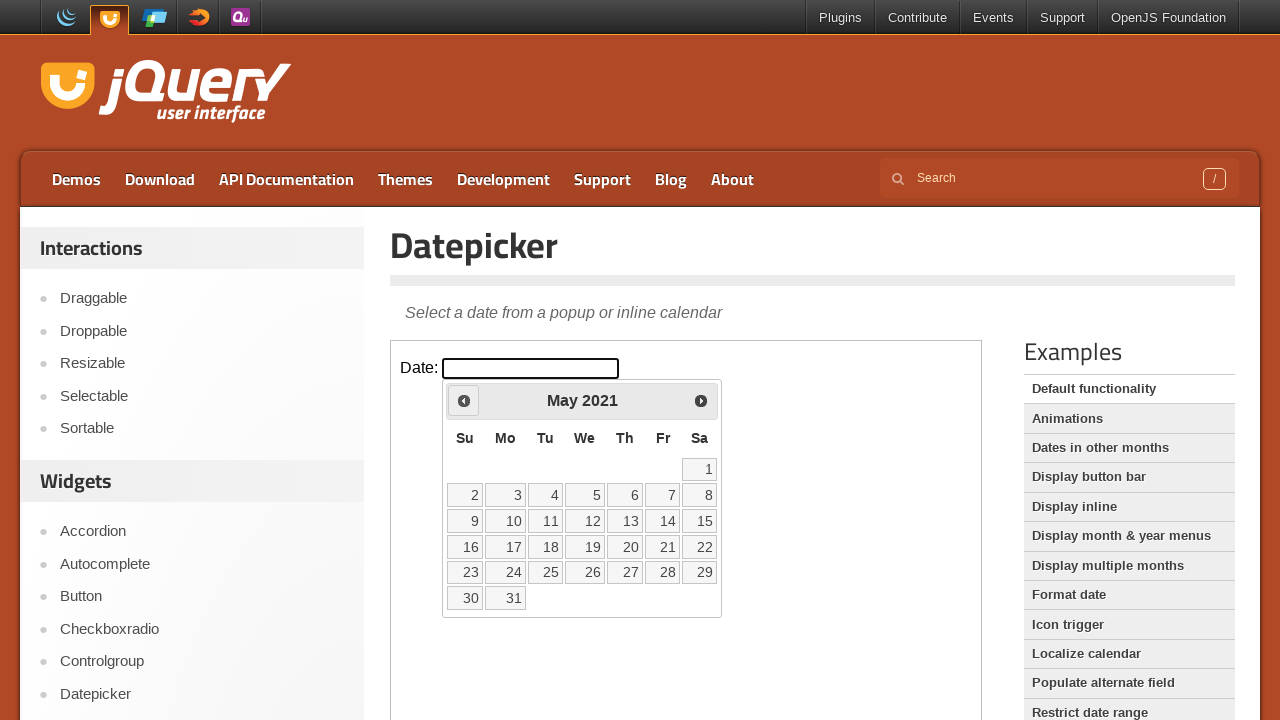

Retrieved current month: May
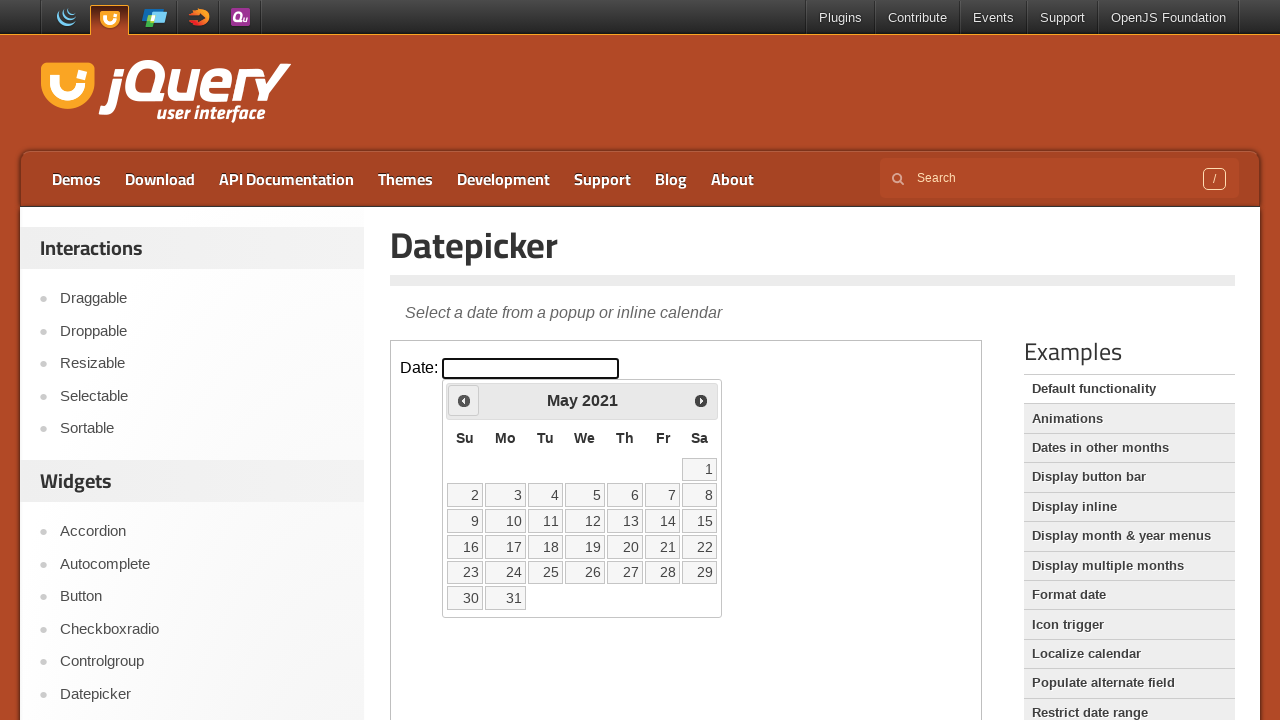

Retrieved current year: 2021
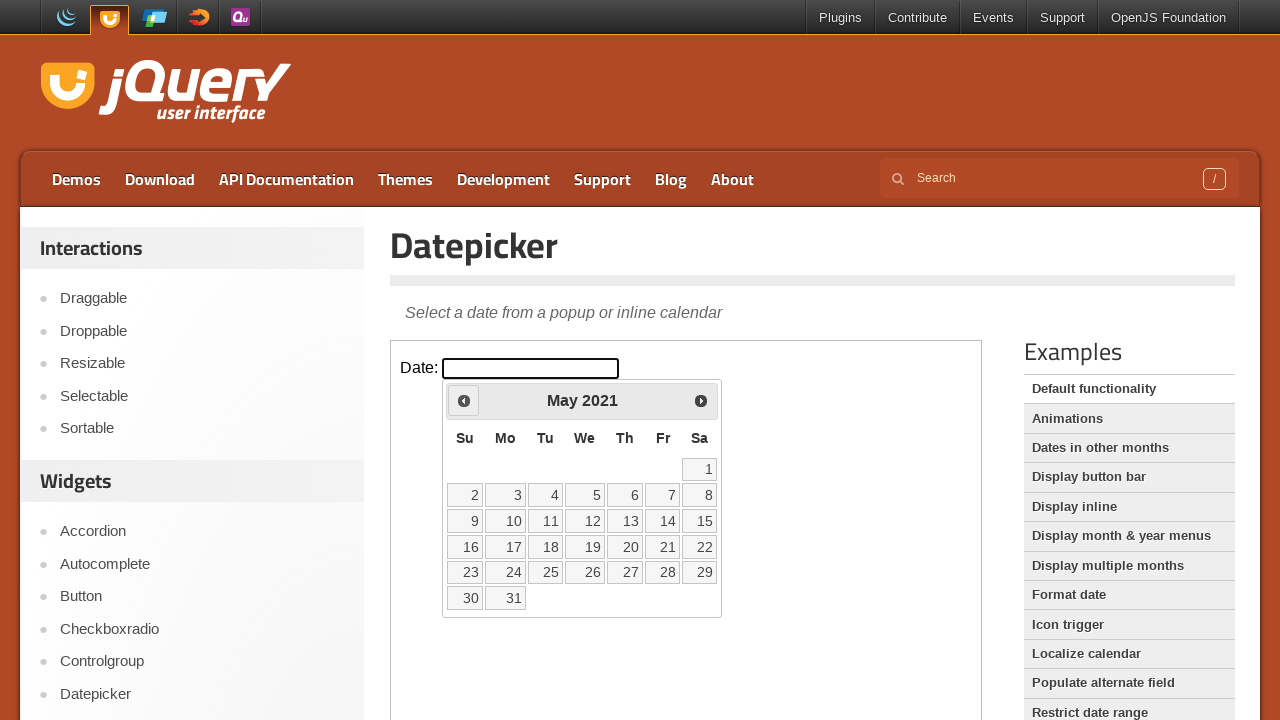

Clicked previous month button to navigate backwards at (464, 400) on iframe >> nth=0 >> internal:control=enter-frame >> xpath=//span[@class='ui-icon 
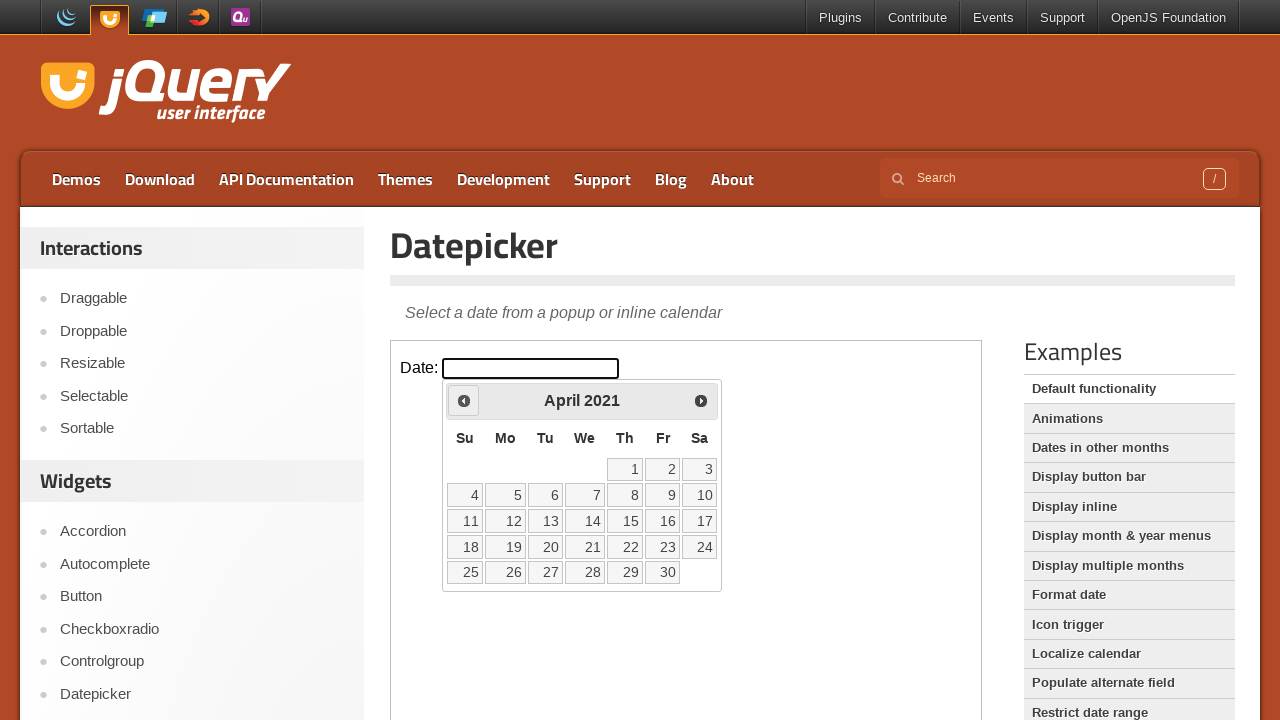

Retrieved current month: April
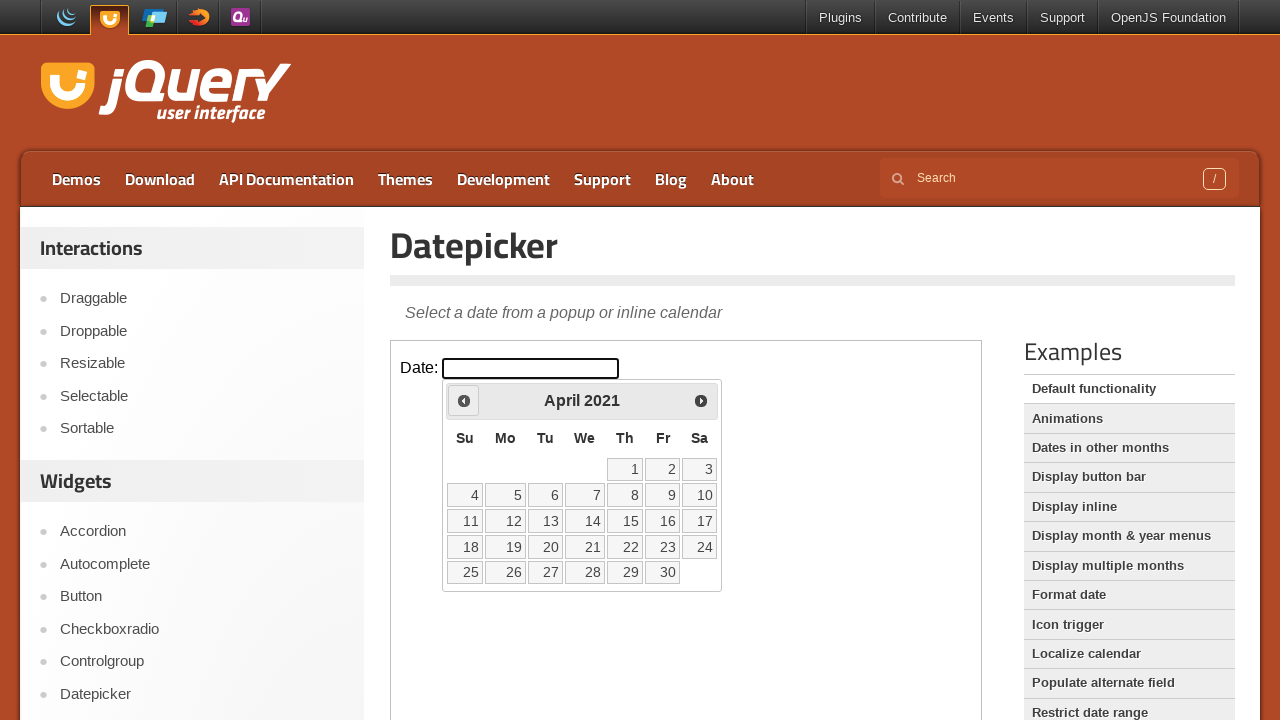

Retrieved current year: 2021
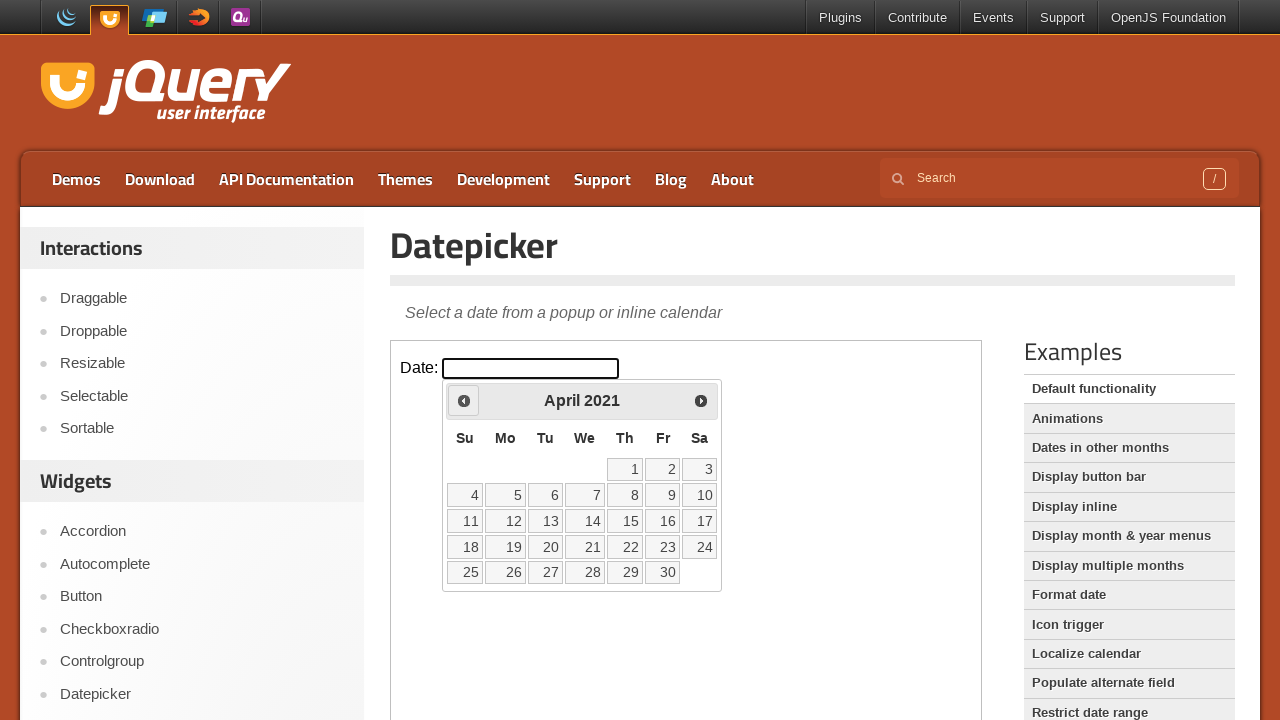

Clicked previous month button to navigate backwards at (464, 400) on iframe >> nth=0 >> internal:control=enter-frame >> xpath=//span[@class='ui-icon 
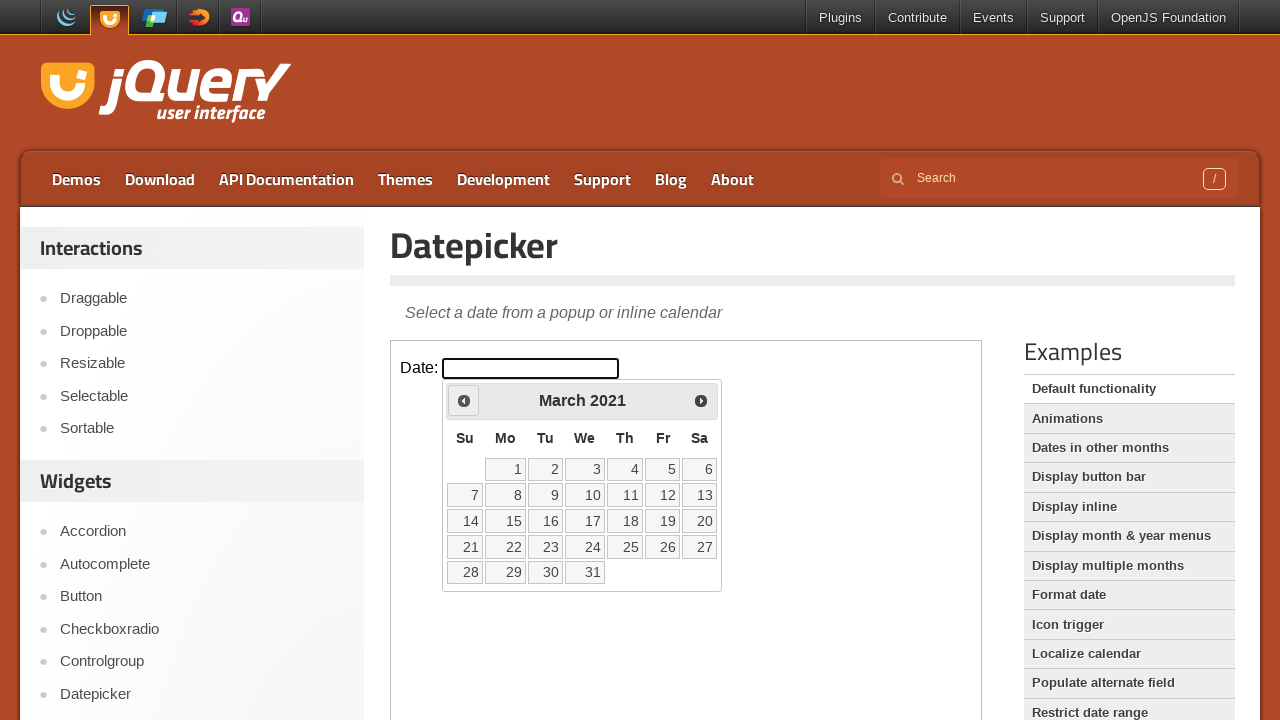

Retrieved current month: March
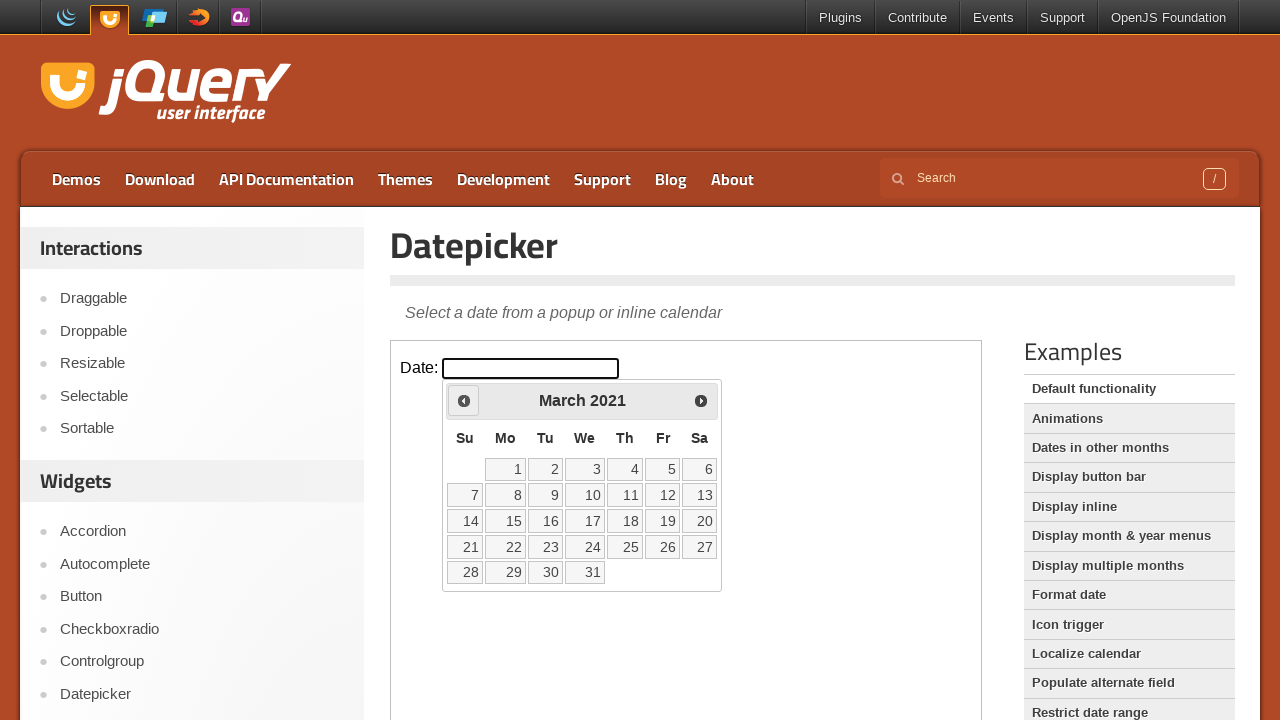

Retrieved current year: 2021
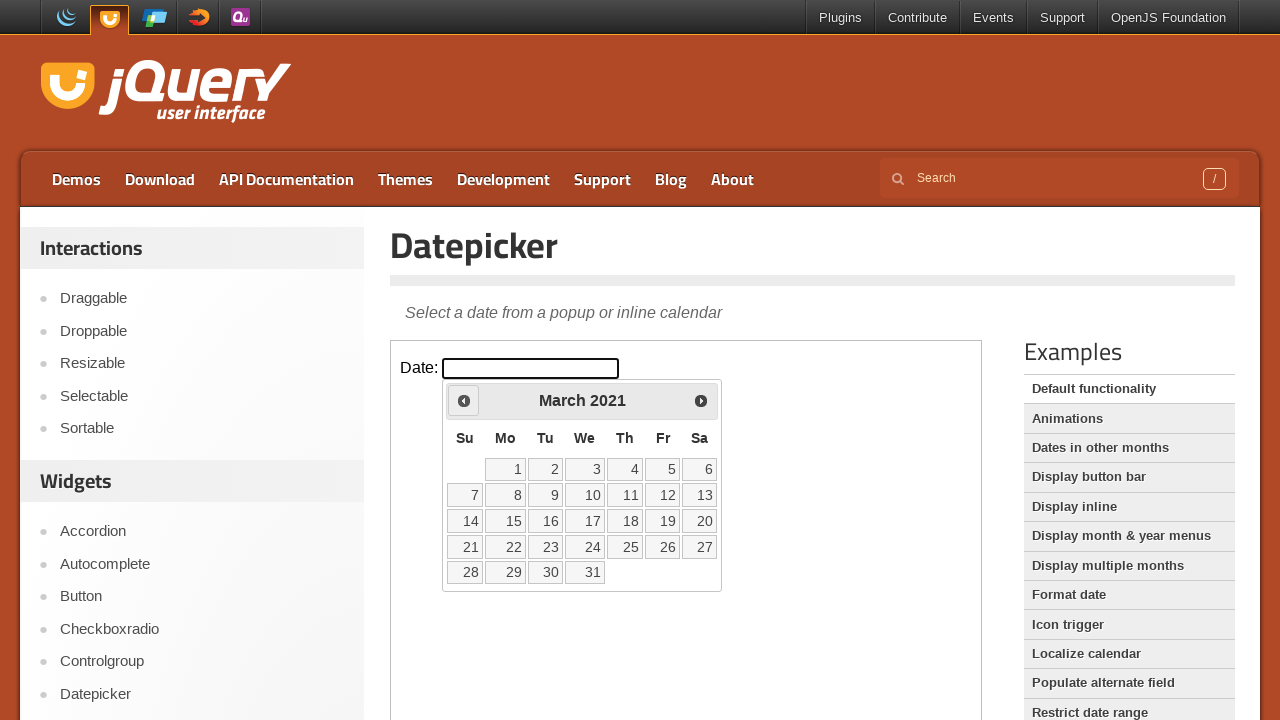

Clicked previous month button to navigate backwards at (464, 400) on iframe >> nth=0 >> internal:control=enter-frame >> xpath=//span[@class='ui-icon 
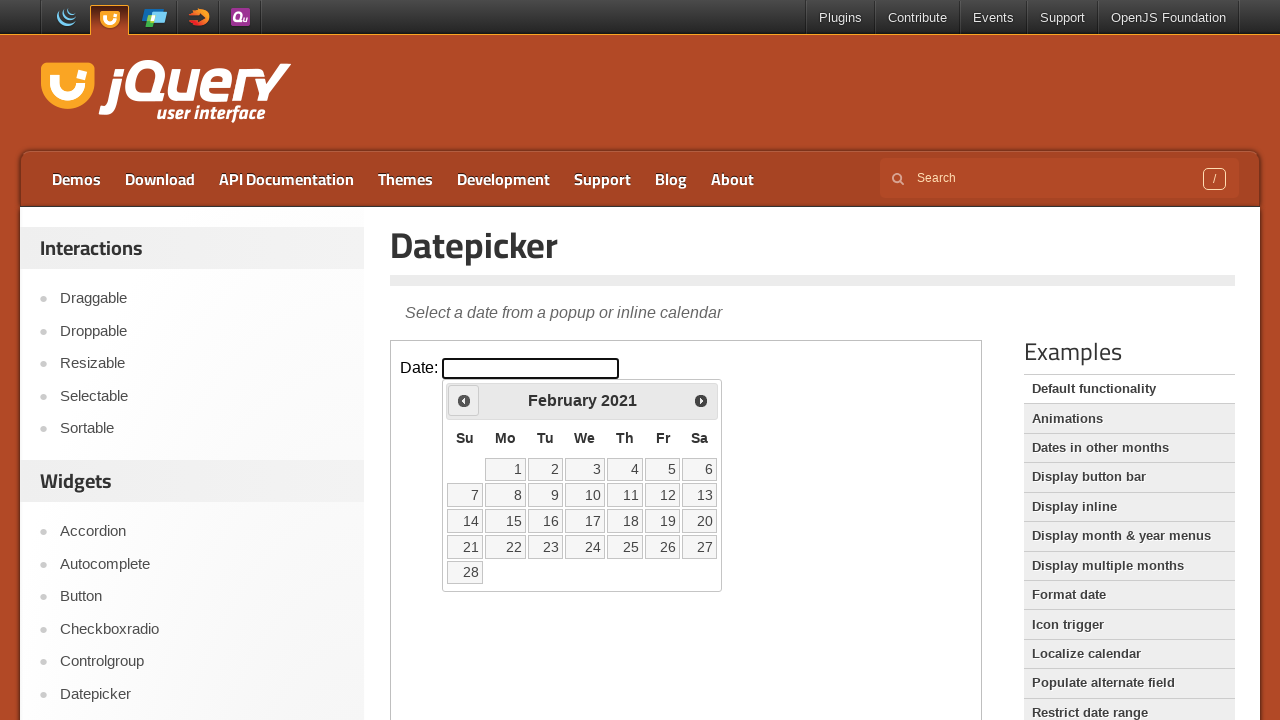

Retrieved current month: February
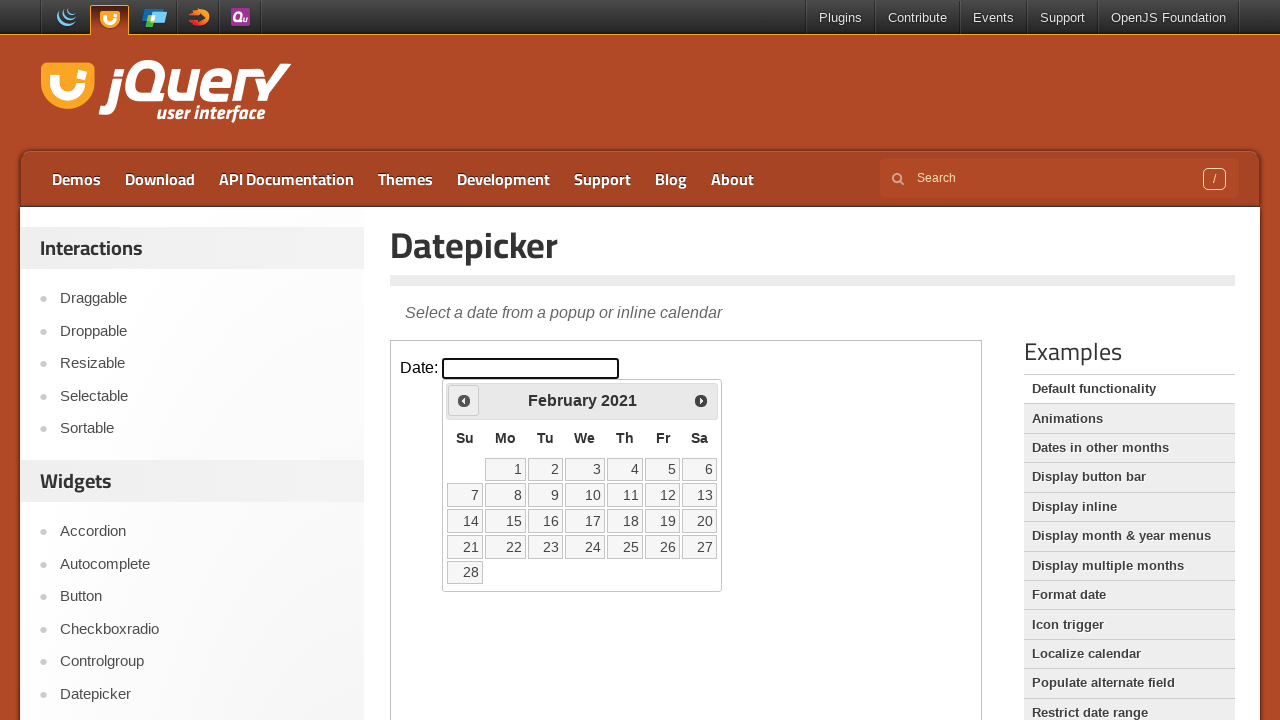

Retrieved current year: 2021
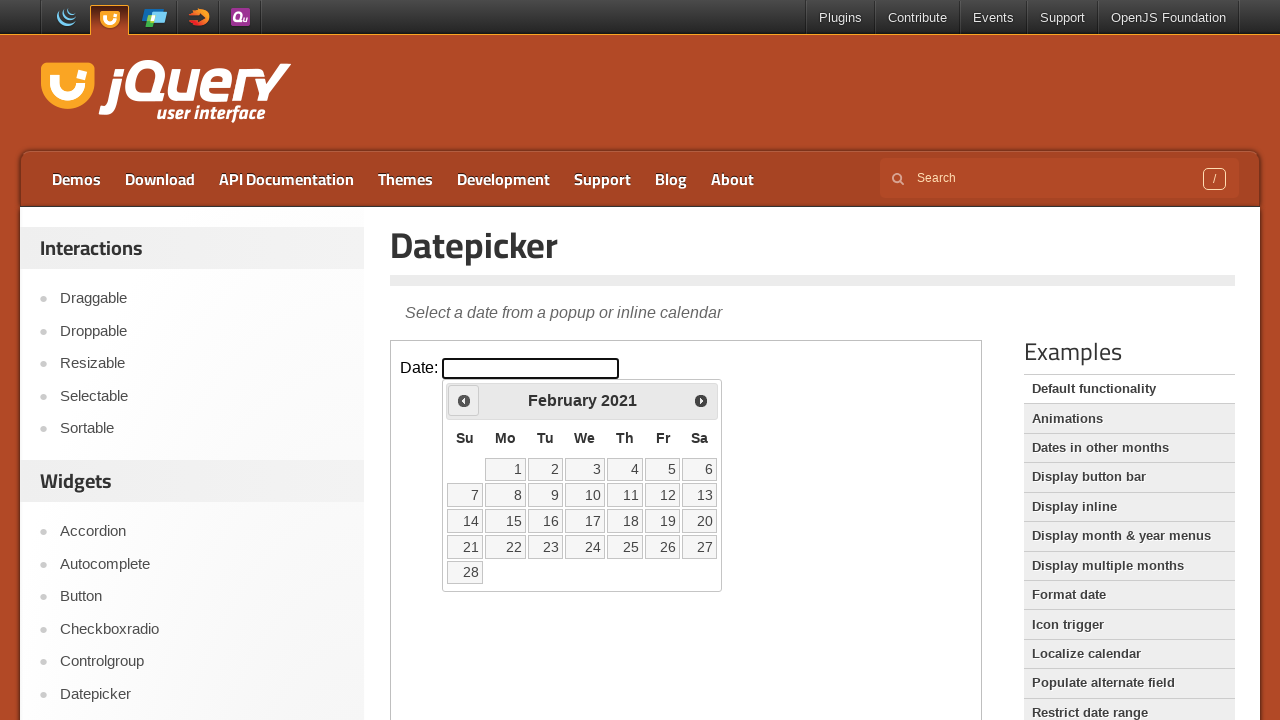

Clicked previous month button to navigate backwards at (464, 400) on iframe >> nth=0 >> internal:control=enter-frame >> xpath=//span[@class='ui-icon 
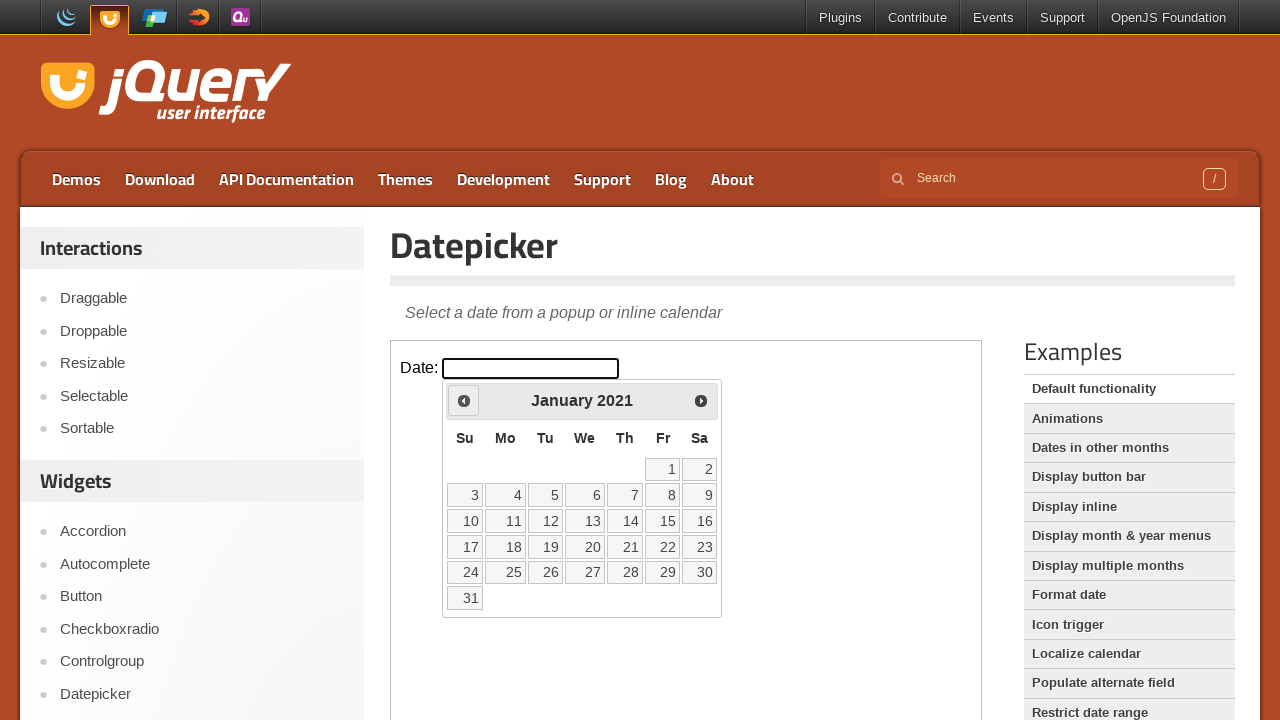

Retrieved current month: January
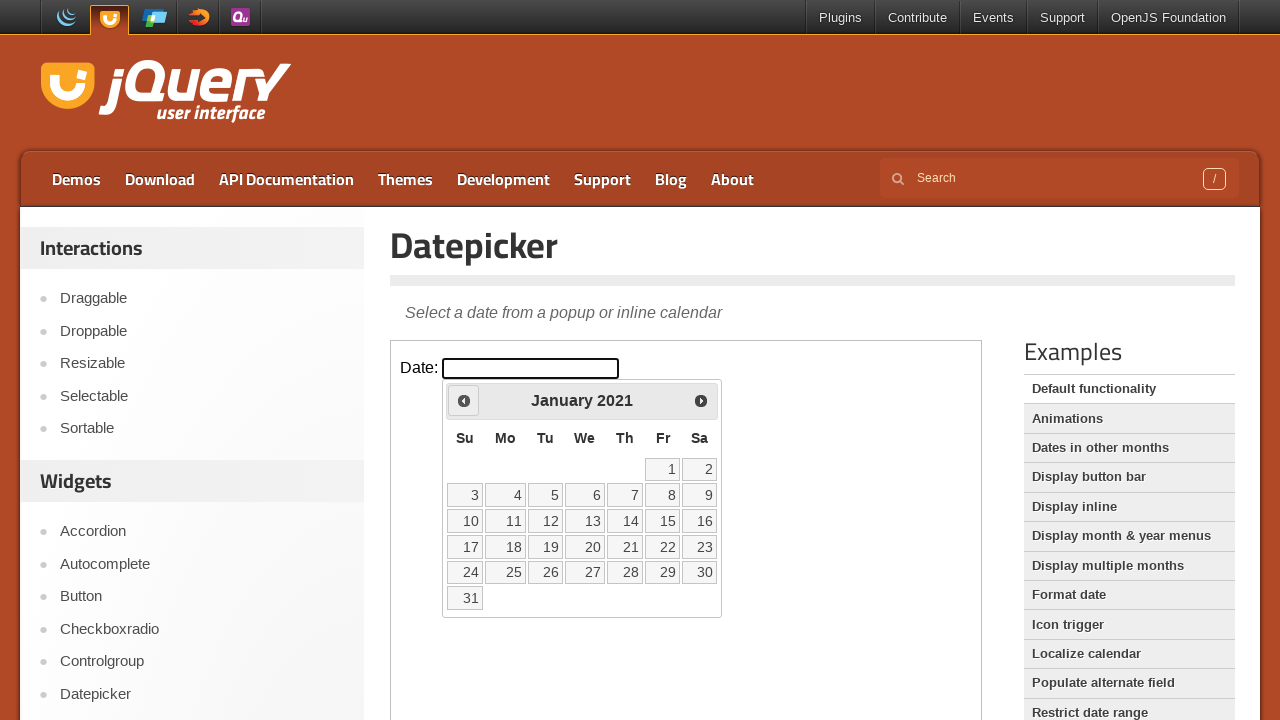

Retrieved current year: 2021
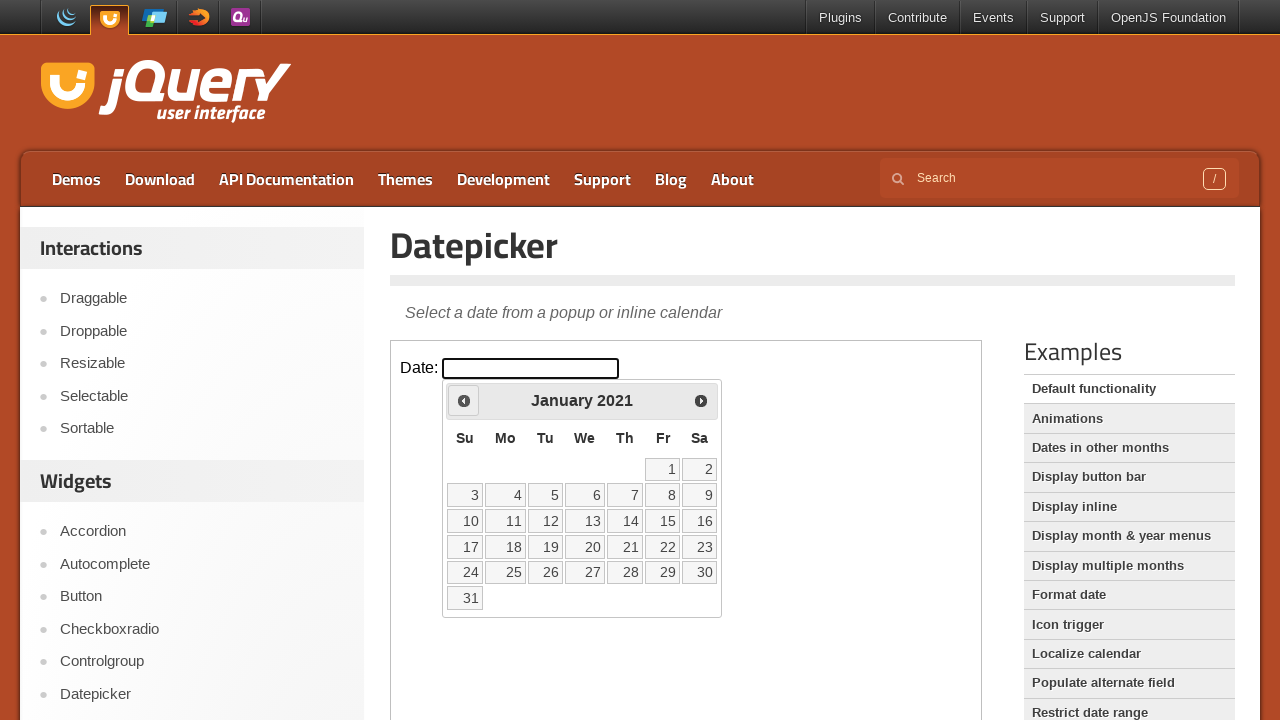

Clicked previous month button to navigate backwards at (464, 400) on iframe >> nth=0 >> internal:control=enter-frame >> xpath=//span[@class='ui-icon 
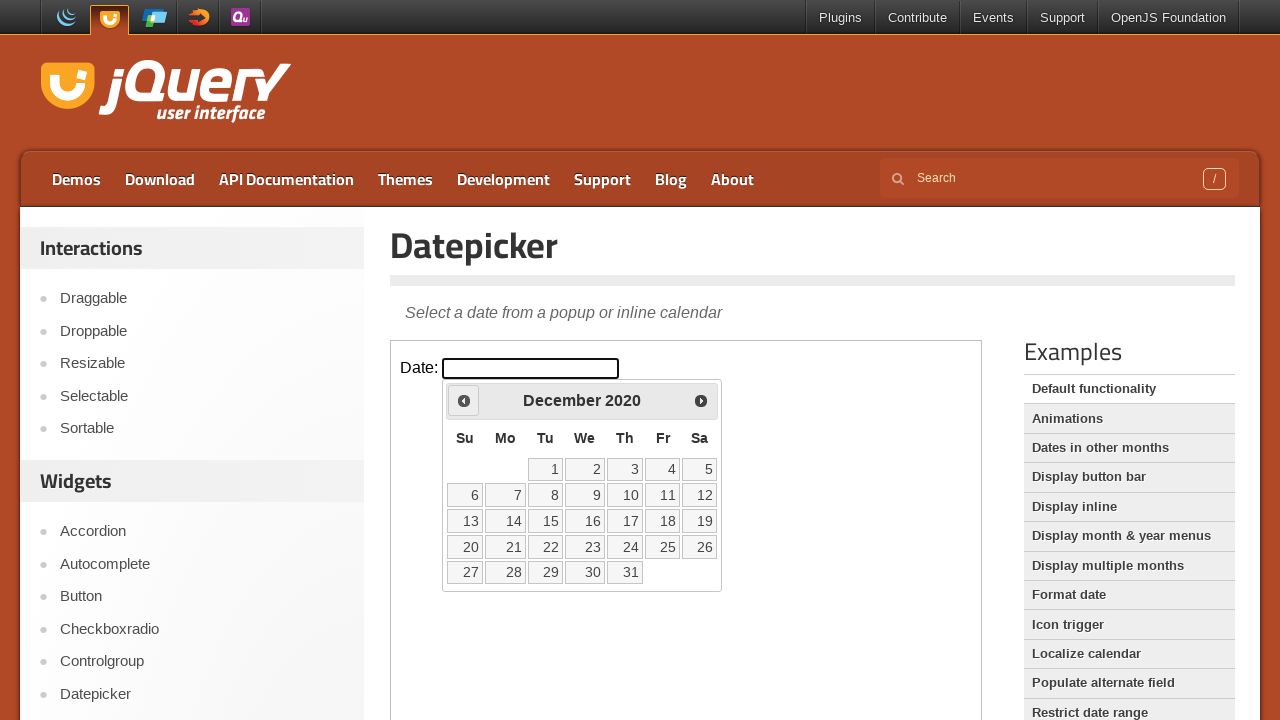

Retrieved current month: December
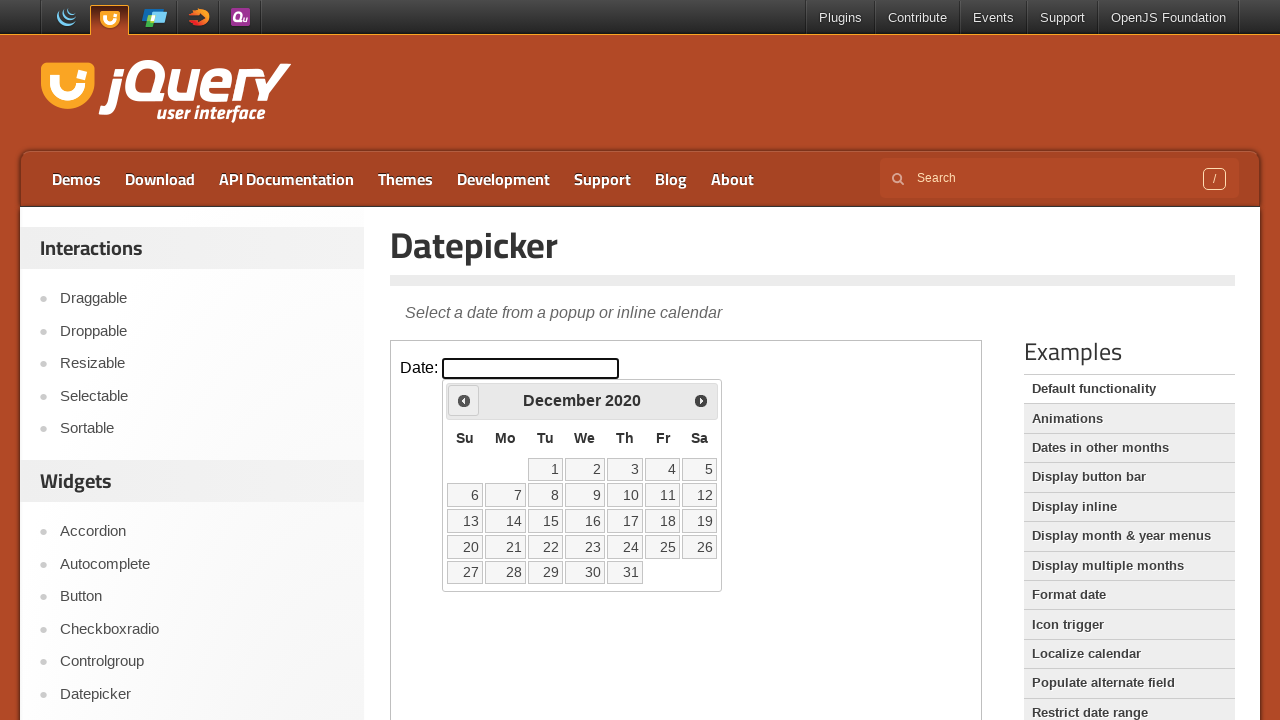

Retrieved current year: 2020
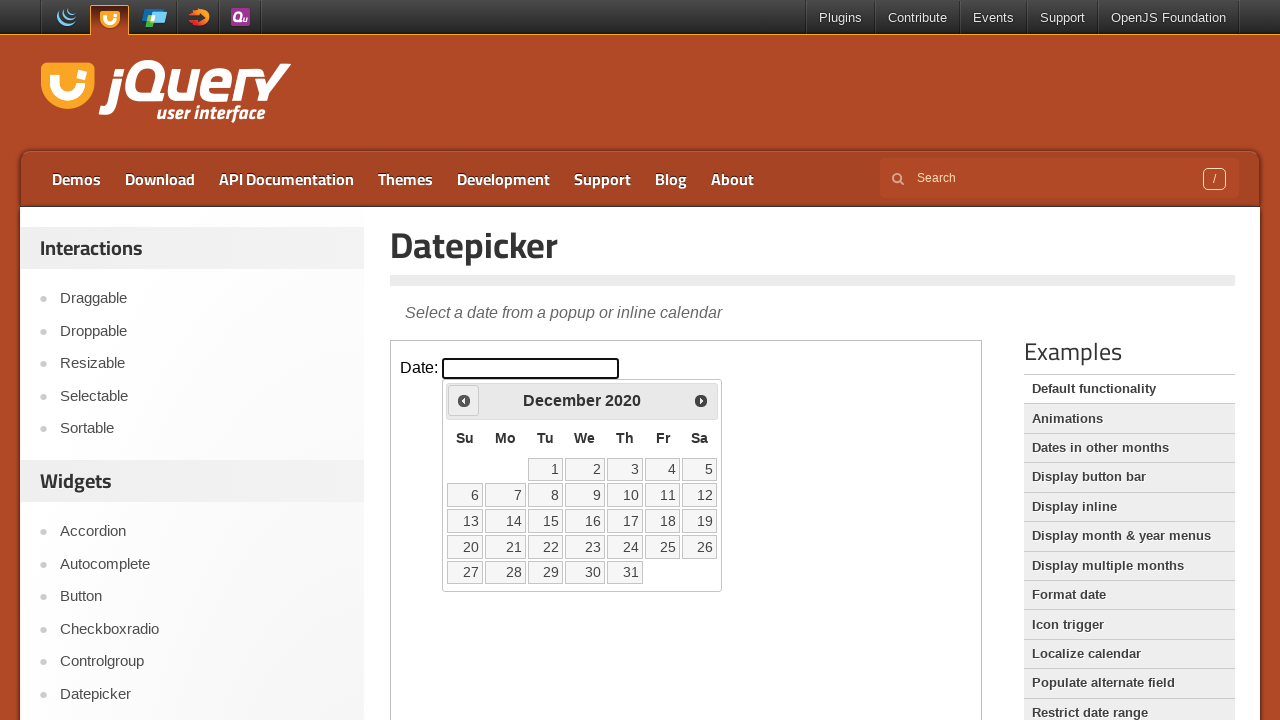

Clicked previous month button to navigate backwards at (464, 400) on iframe >> nth=0 >> internal:control=enter-frame >> xpath=//span[@class='ui-icon 
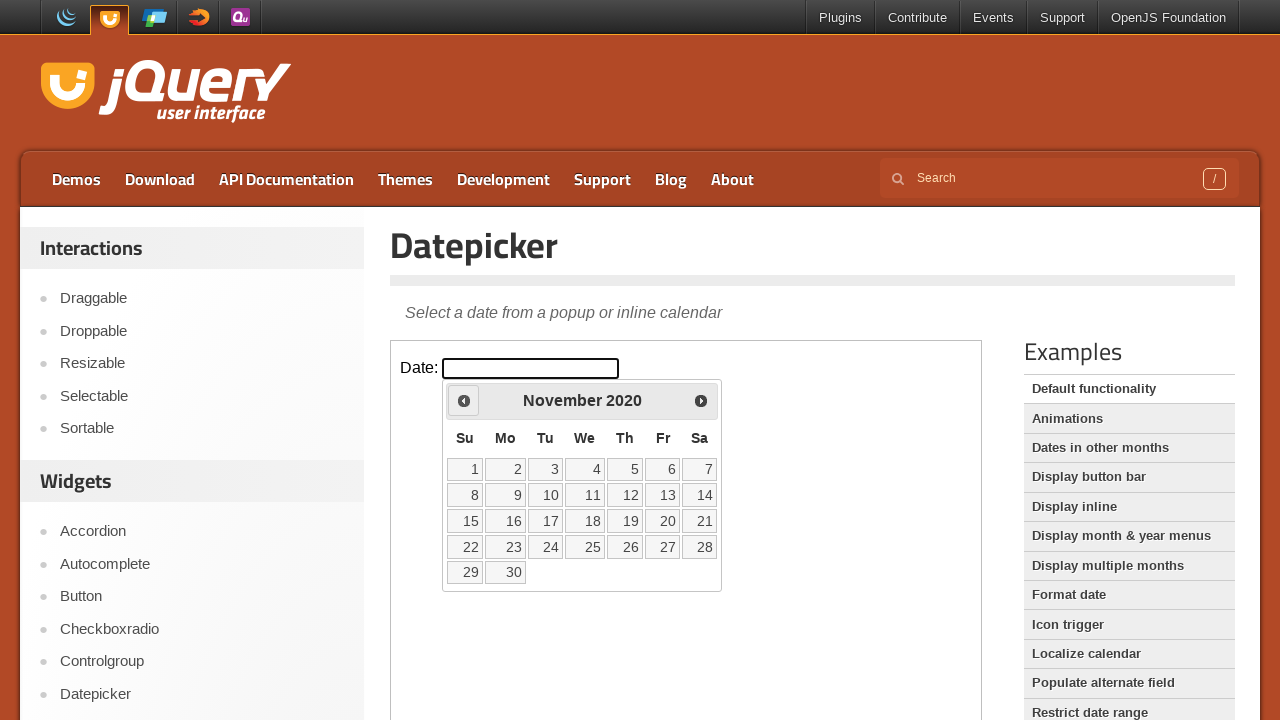

Retrieved current month: November
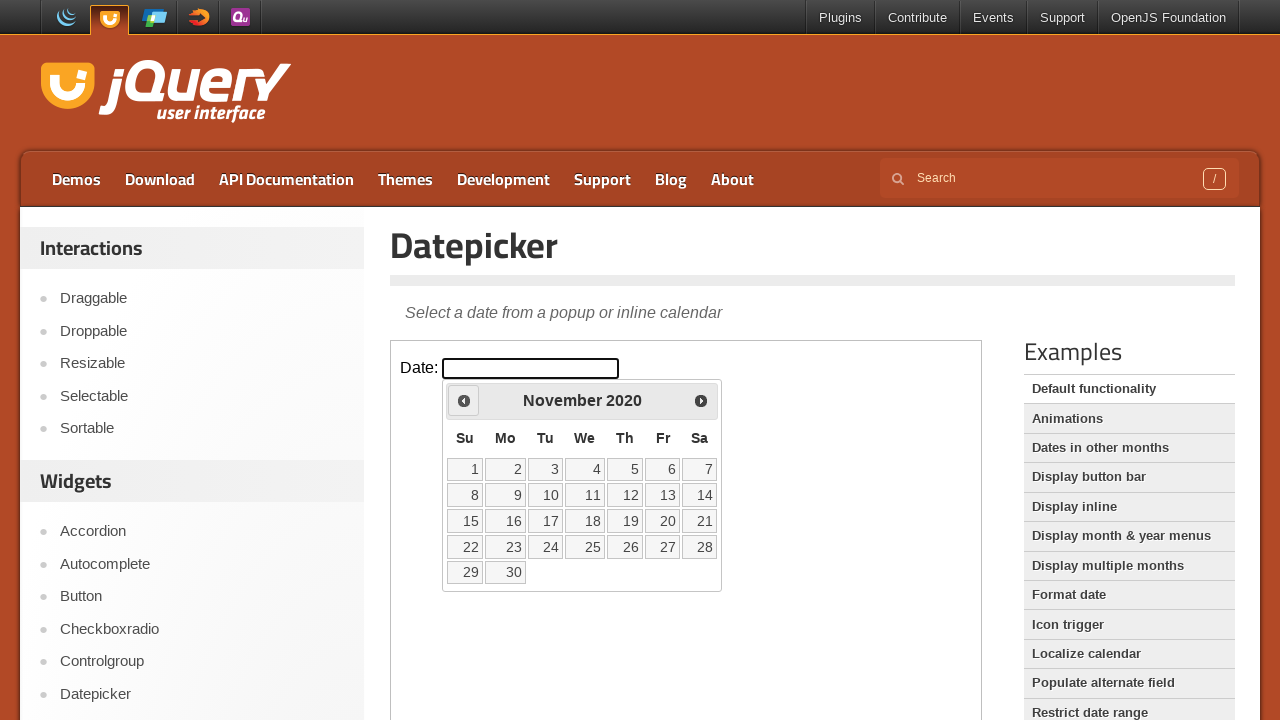

Retrieved current year: 2020
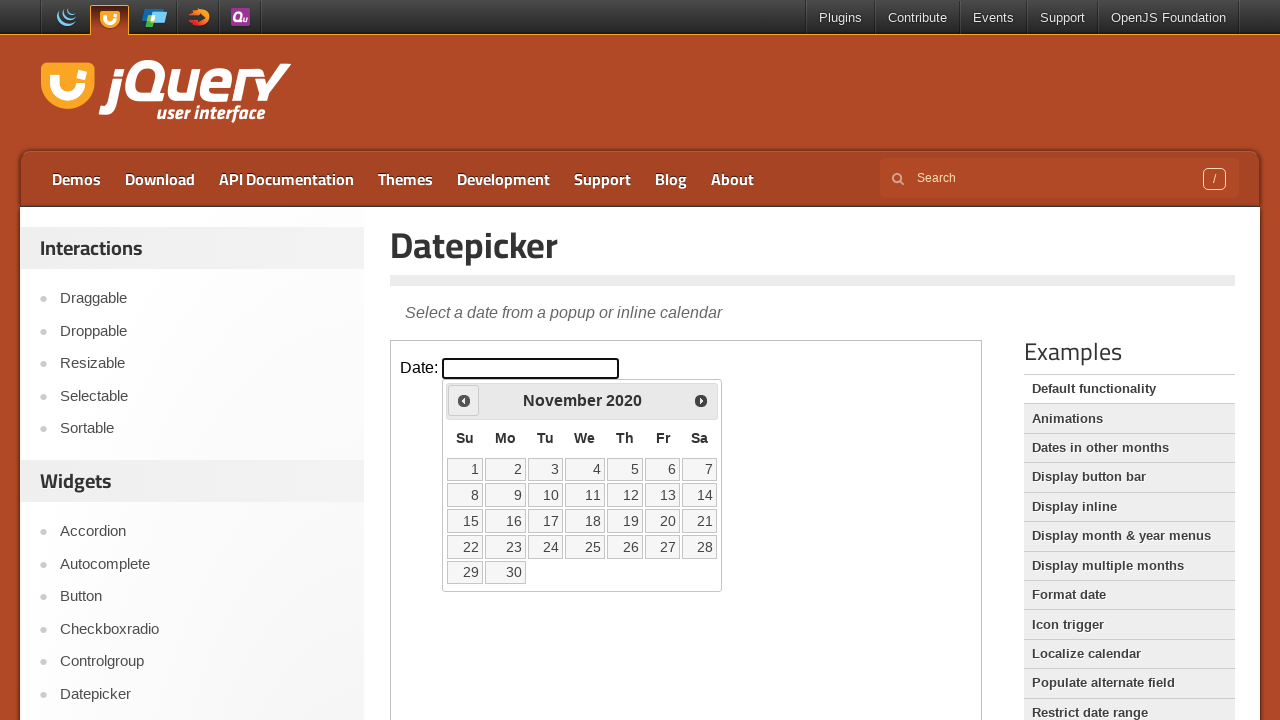

Clicked previous month button to navigate backwards at (464, 400) on iframe >> nth=0 >> internal:control=enter-frame >> xpath=//span[@class='ui-icon 
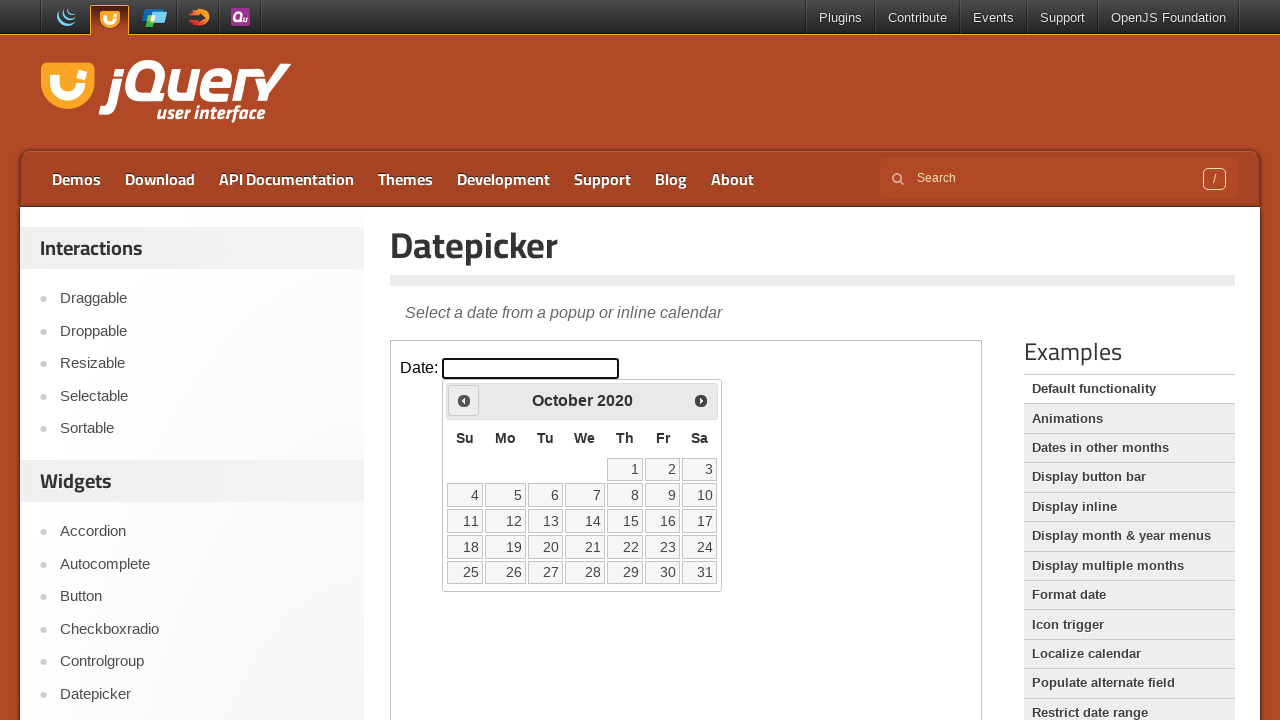

Retrieved current month: October
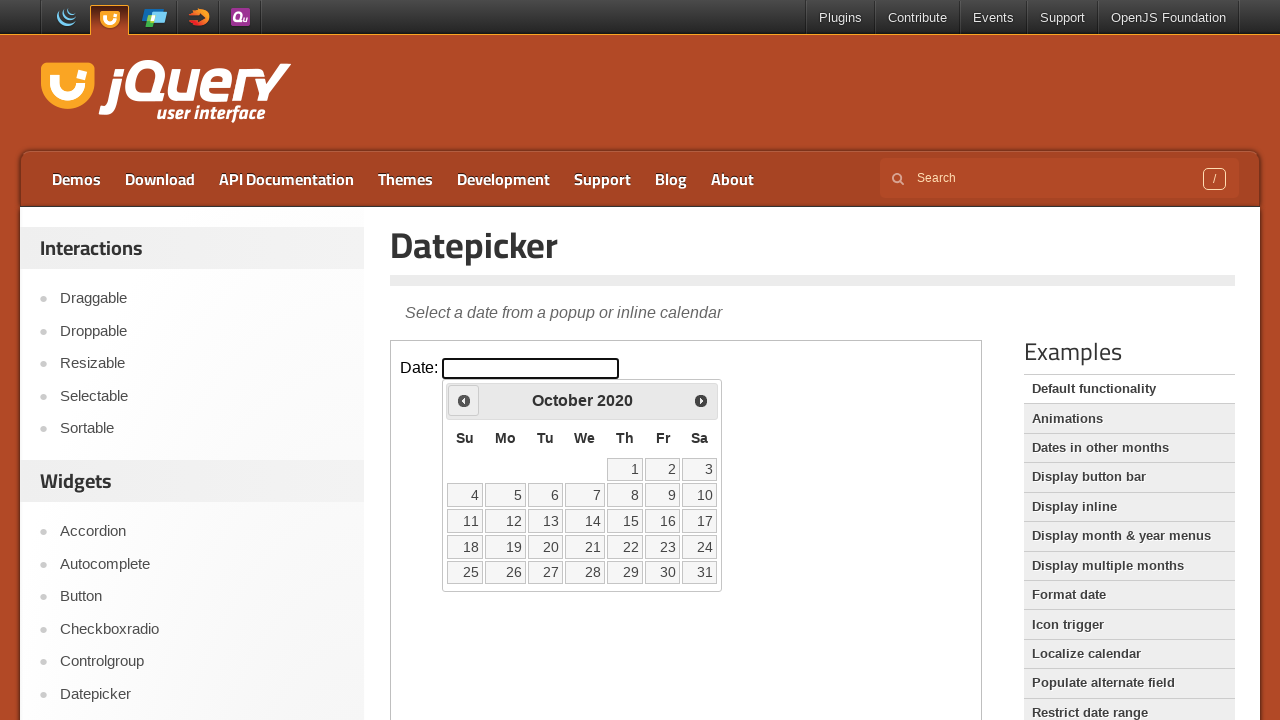

Retrieved current year: 2020
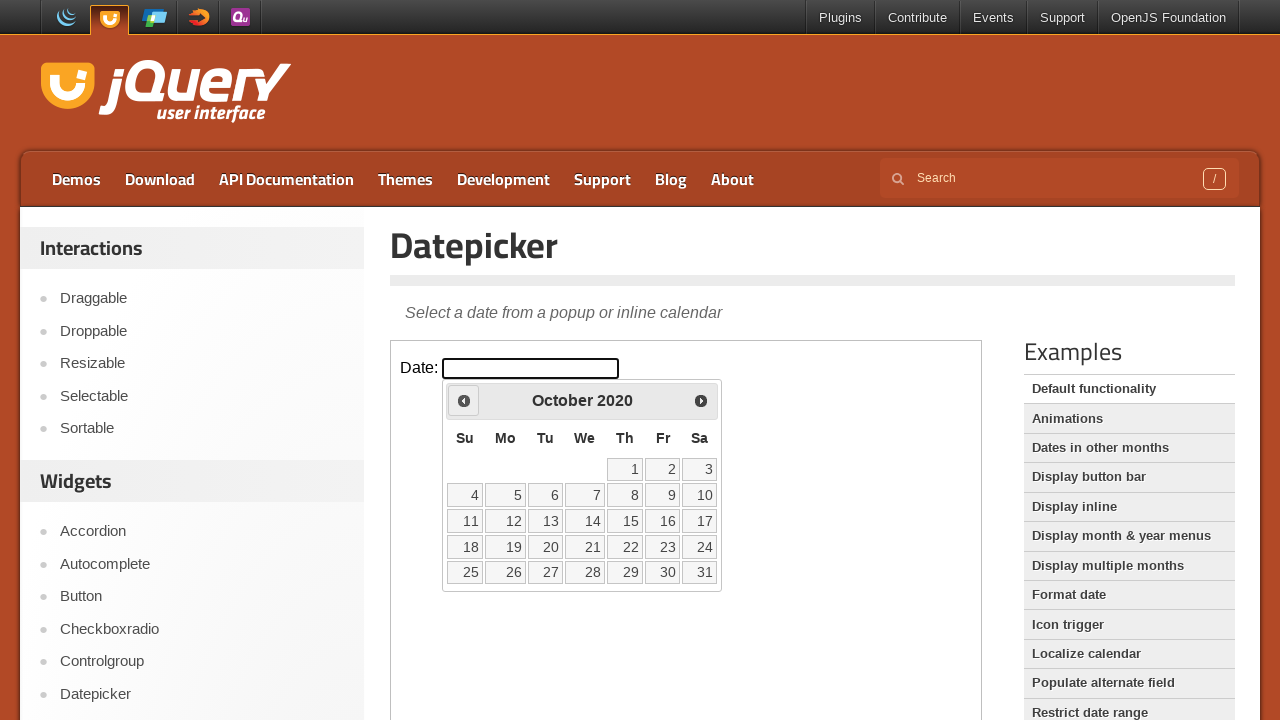

Clicked previous month button to navigate backwards at (464, 400) on iframe >> nth=0 >> internal:control=enter-frame >> xpath=//span[@class='ui-icon 
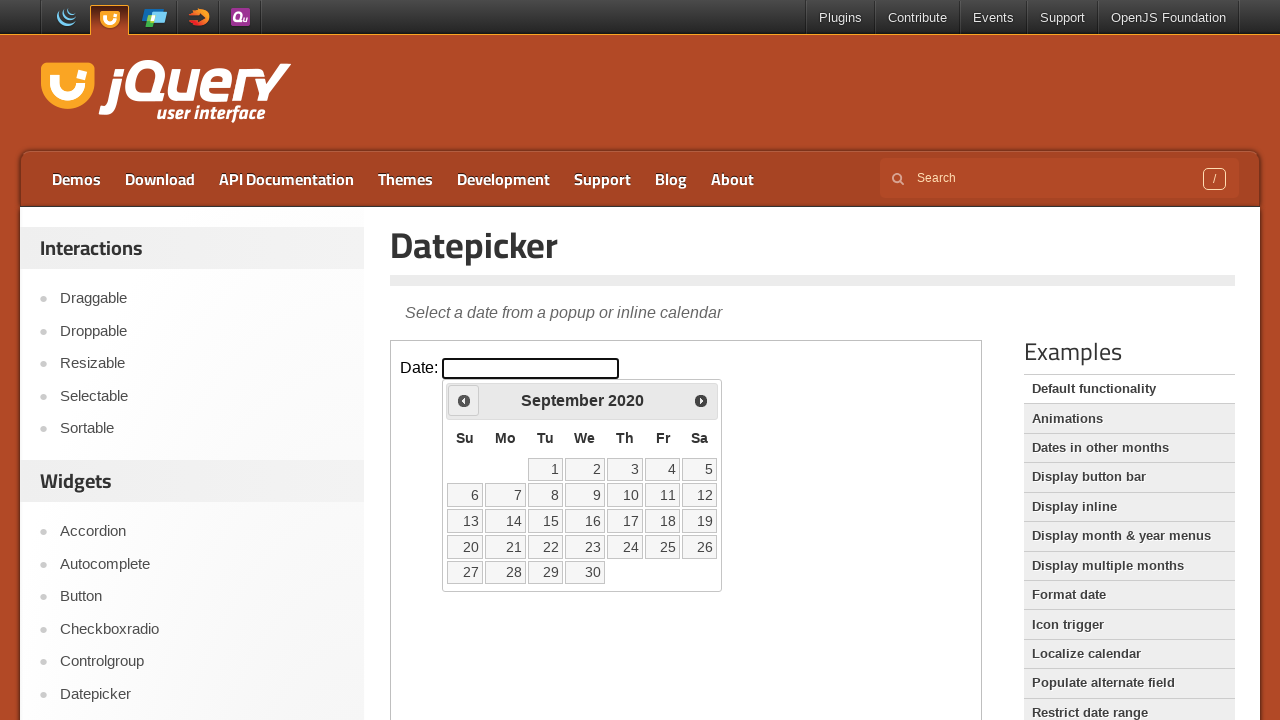

Retrieved current month: September
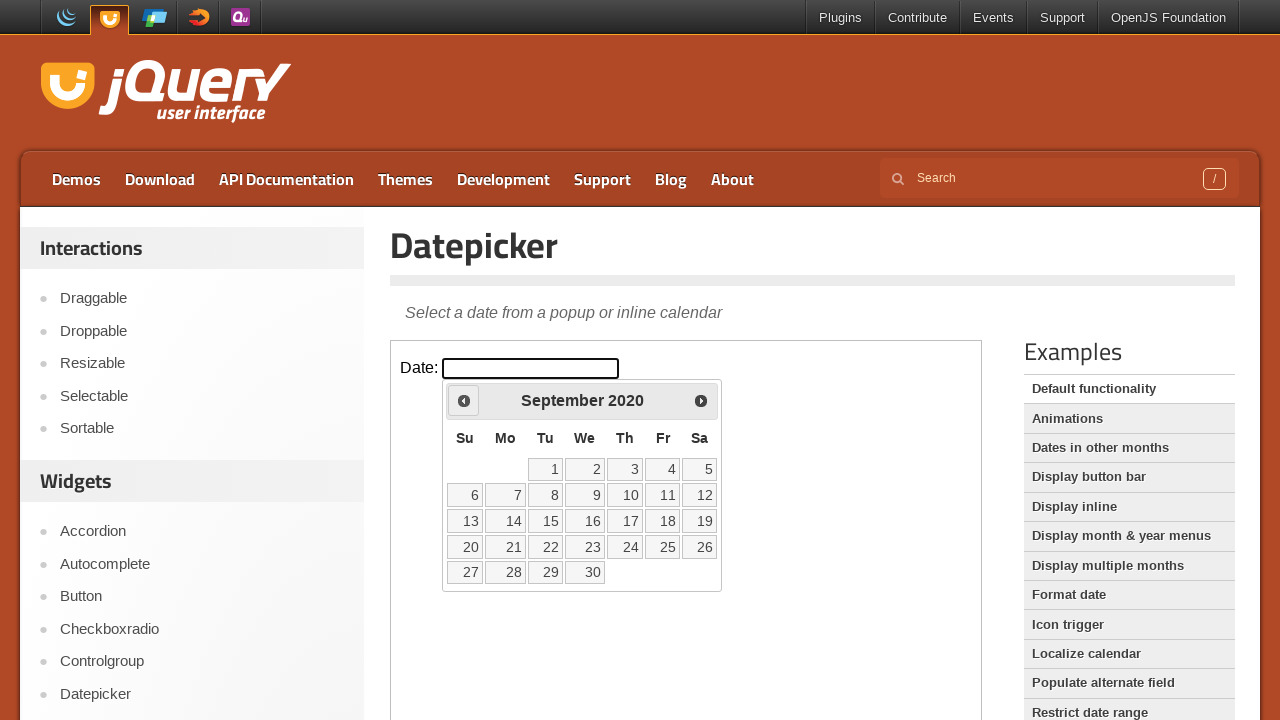

Retrieved current year: 2020
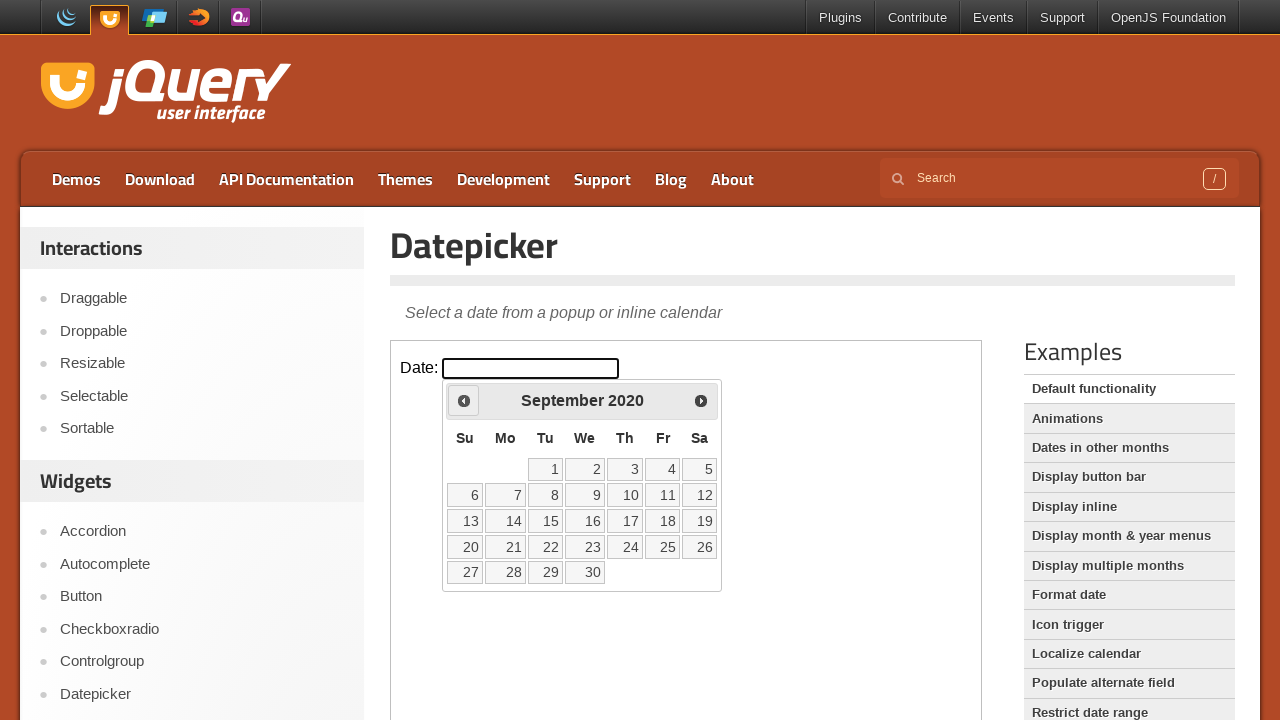

Clicked previous month button to navigate backwards at (464, 400) on iframe >> nth=0 >> internal:control=enter-frame >> xpath=//span[@class='ui-icon 
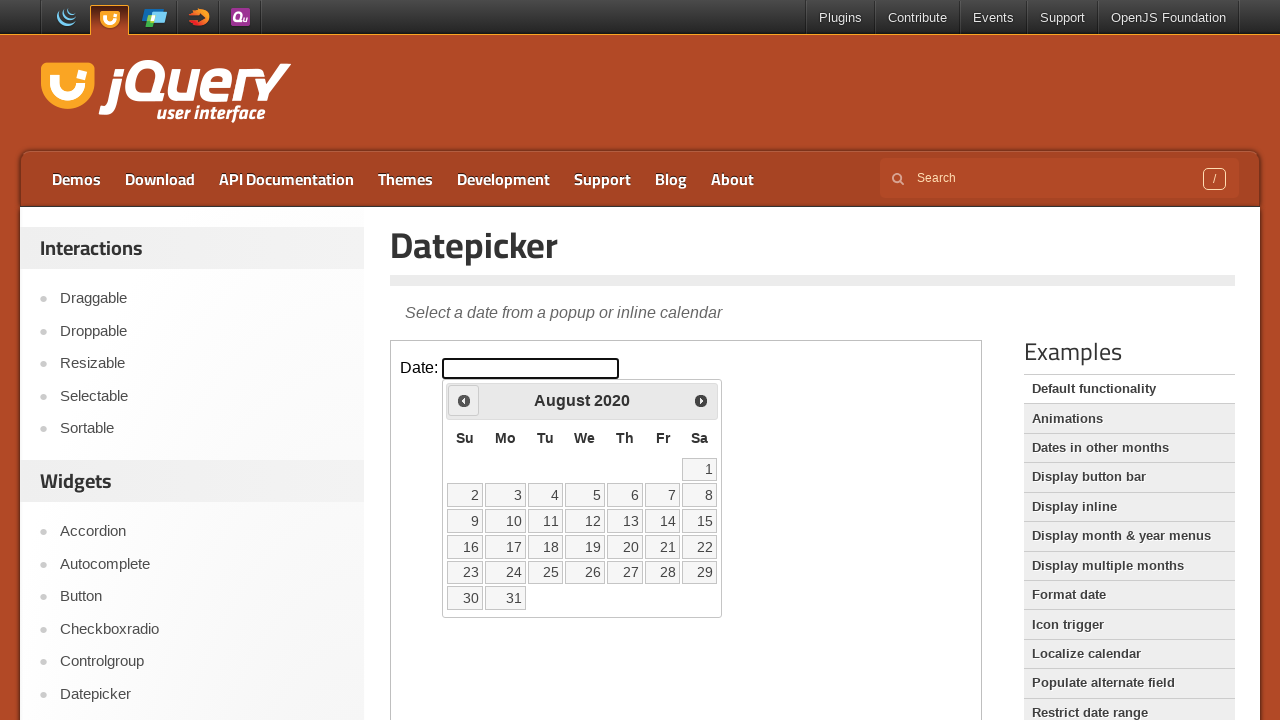

Retrieved current month: August
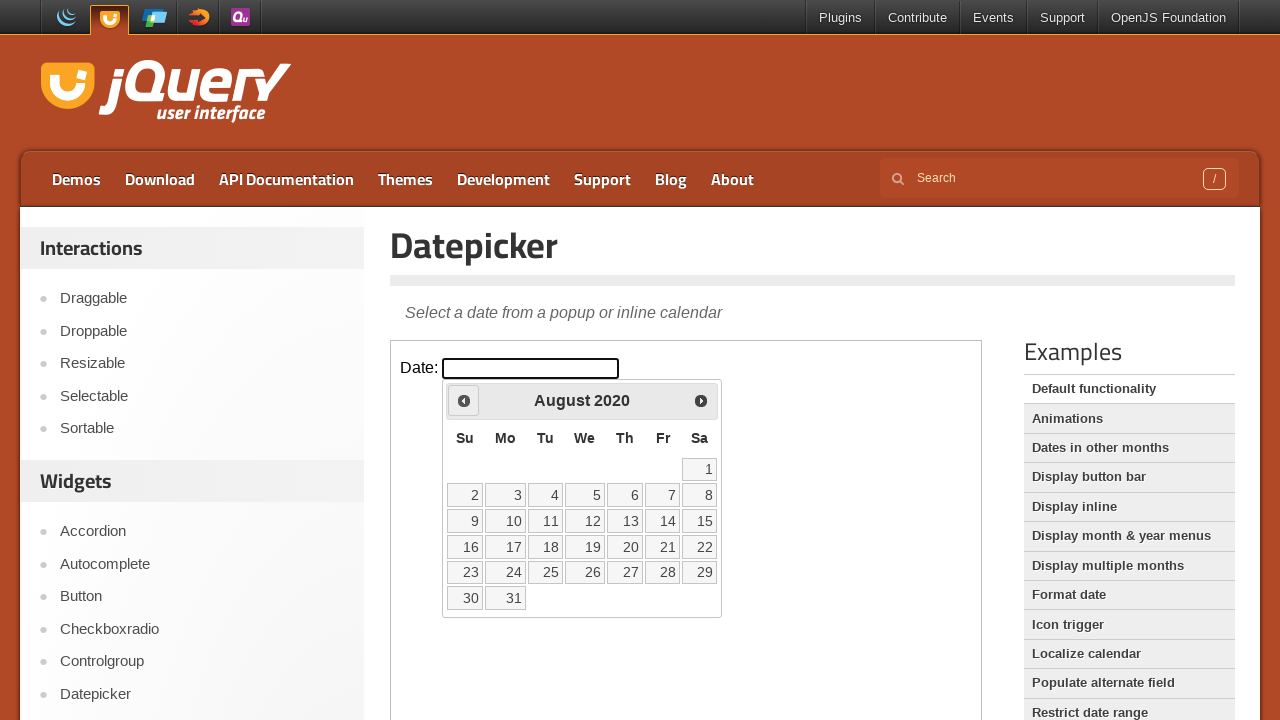

Retrieved current year: 2020
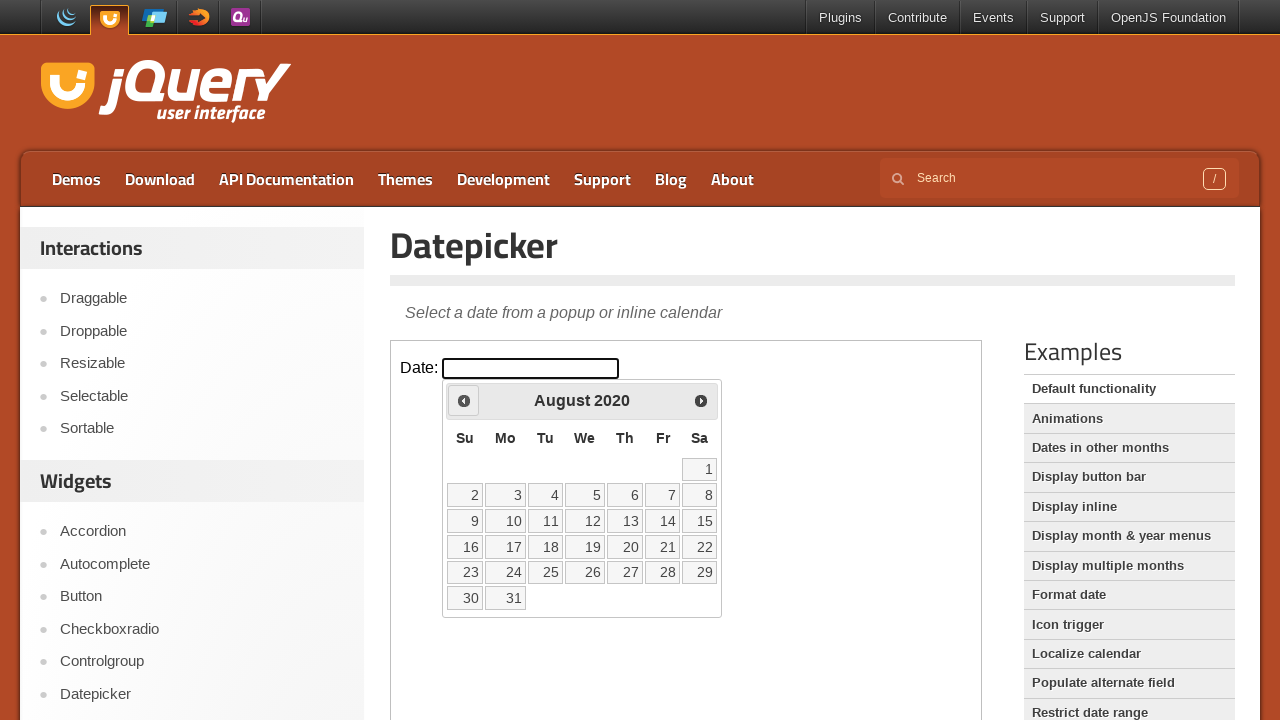

Clicked previous month button to navigate backwards at (464, 400) on iframe >> nth=0 >> internal:control=enter-frame >> xpath=//span[@class='ui-icon 
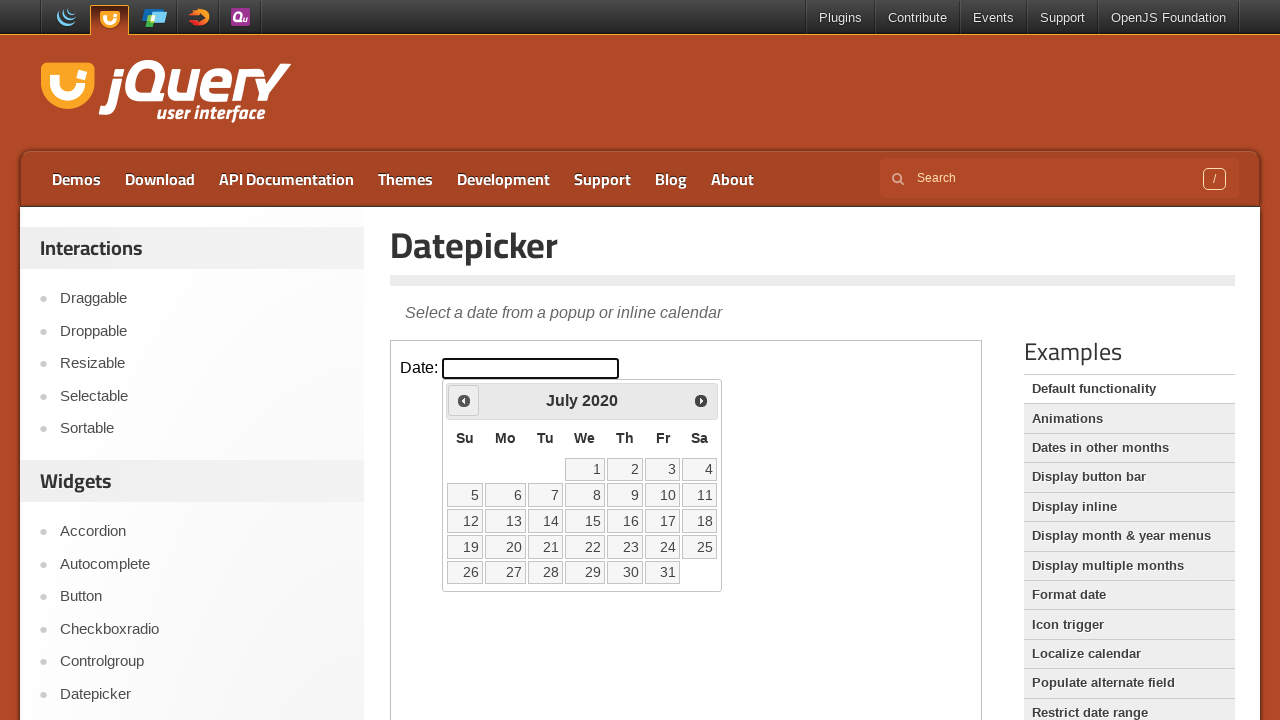

Retrieved current month: July
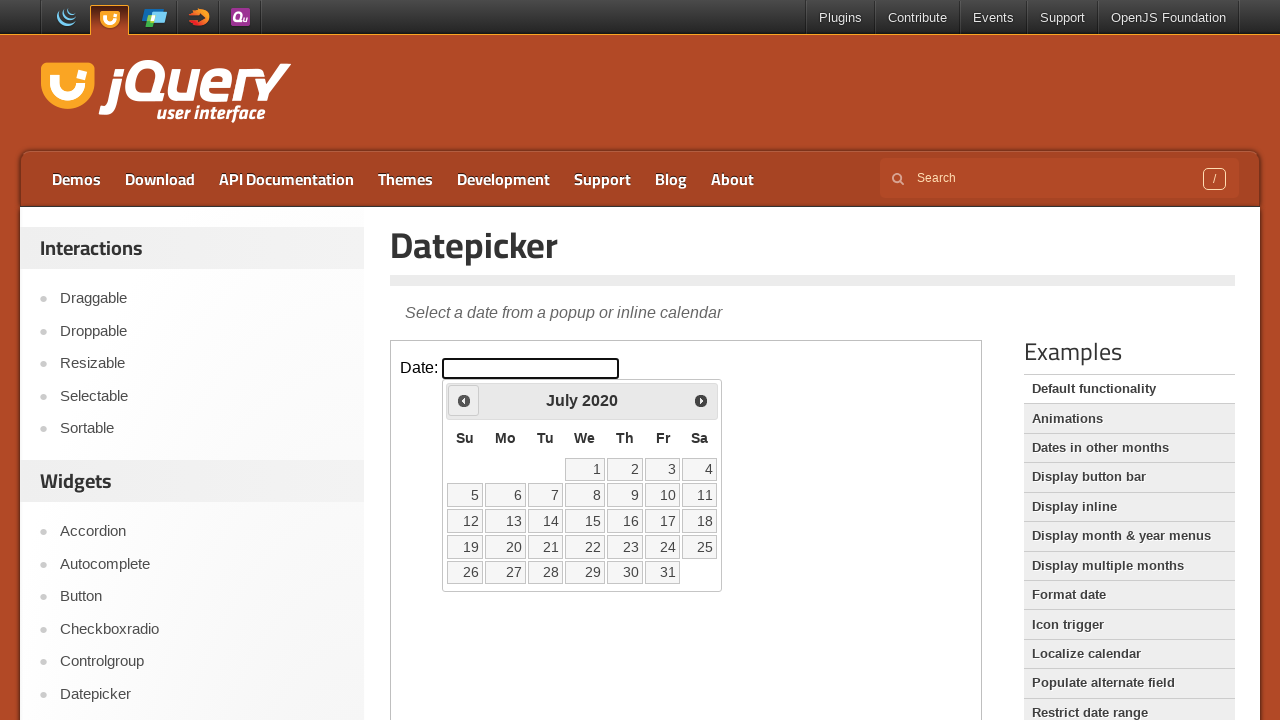

Retrieved current year: 2020
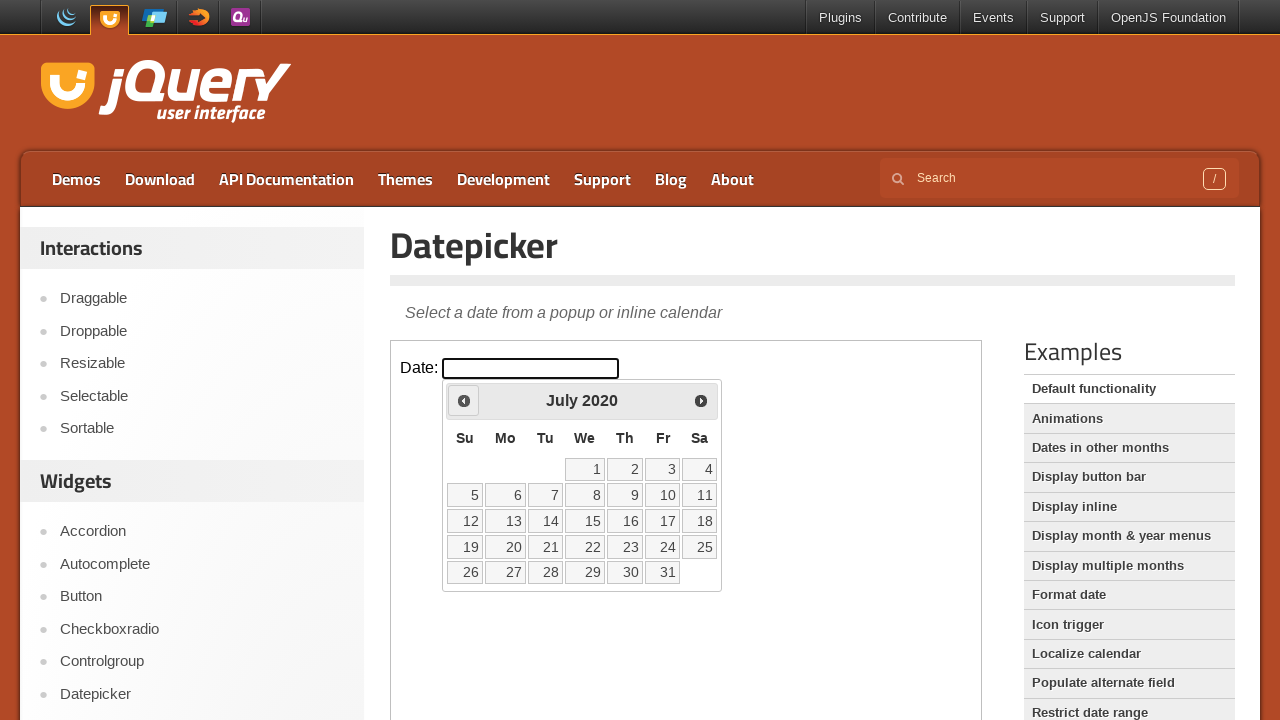

Clicked previous month button to navigate backwards at (464, 400) on iframe >> nth=0 >> internal:control=enter-frame >> xpath=//span[@class='ui-icon 
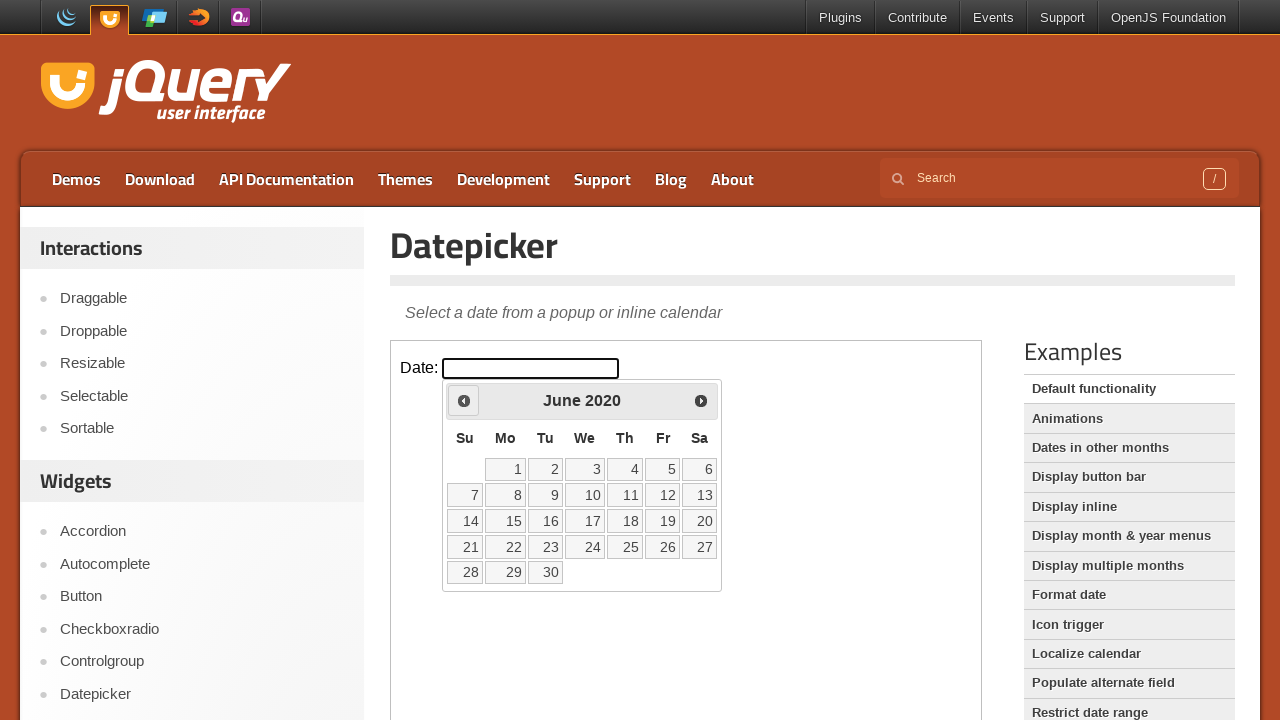

Retrieved current month: June
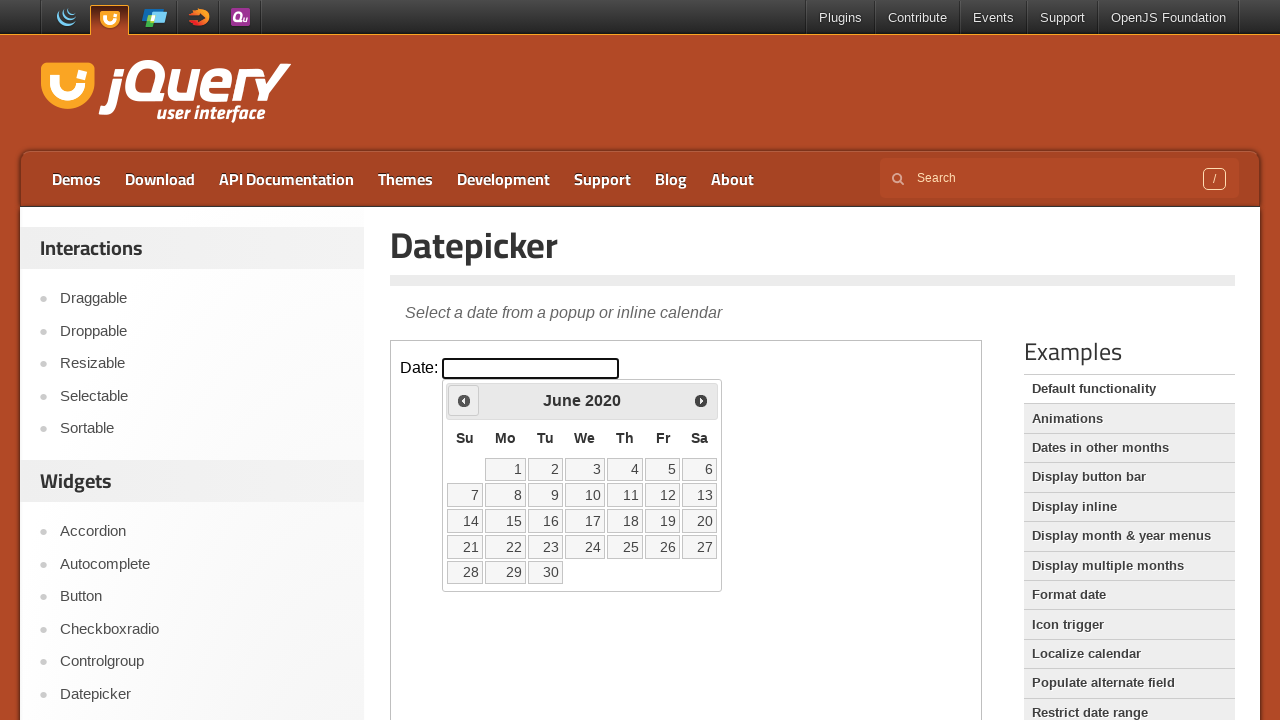

Retrieved current year: 2020
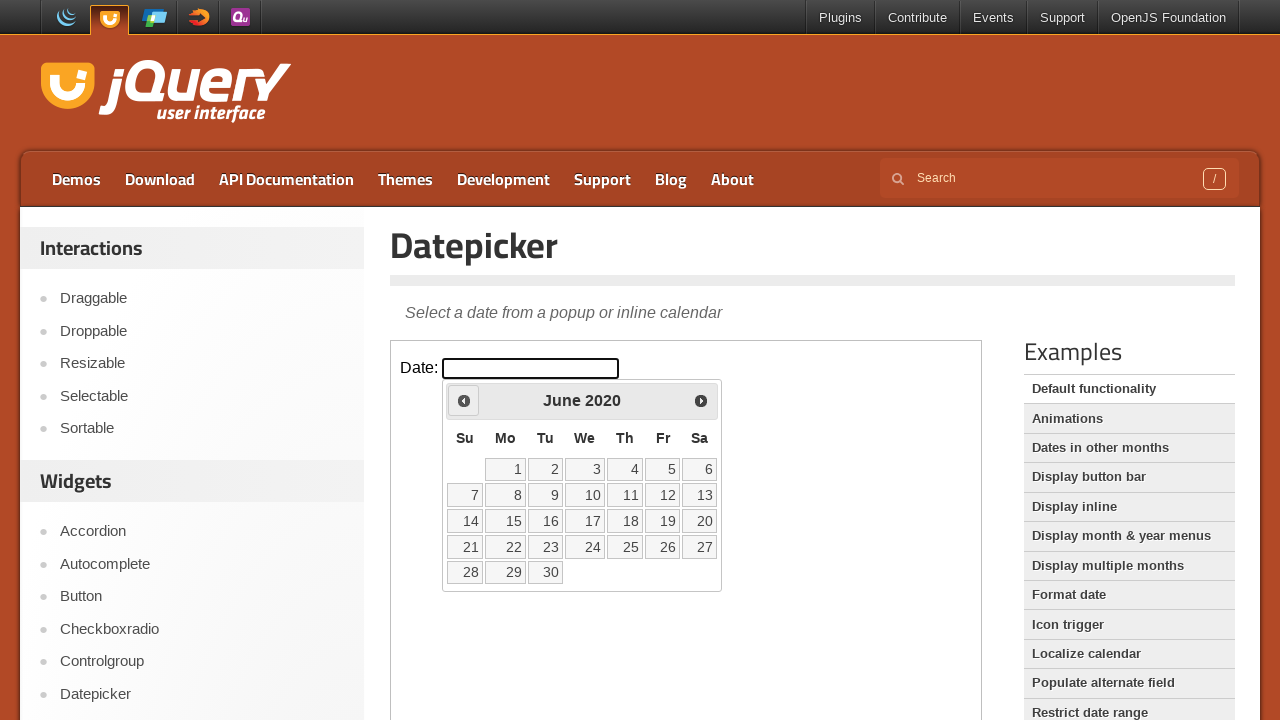

Clicked previous month button to navigate backwards at (464, 400) on iframe >> nth=0 >> internal:control=enter-frame >> xpath=//span[@class='ui-icon 
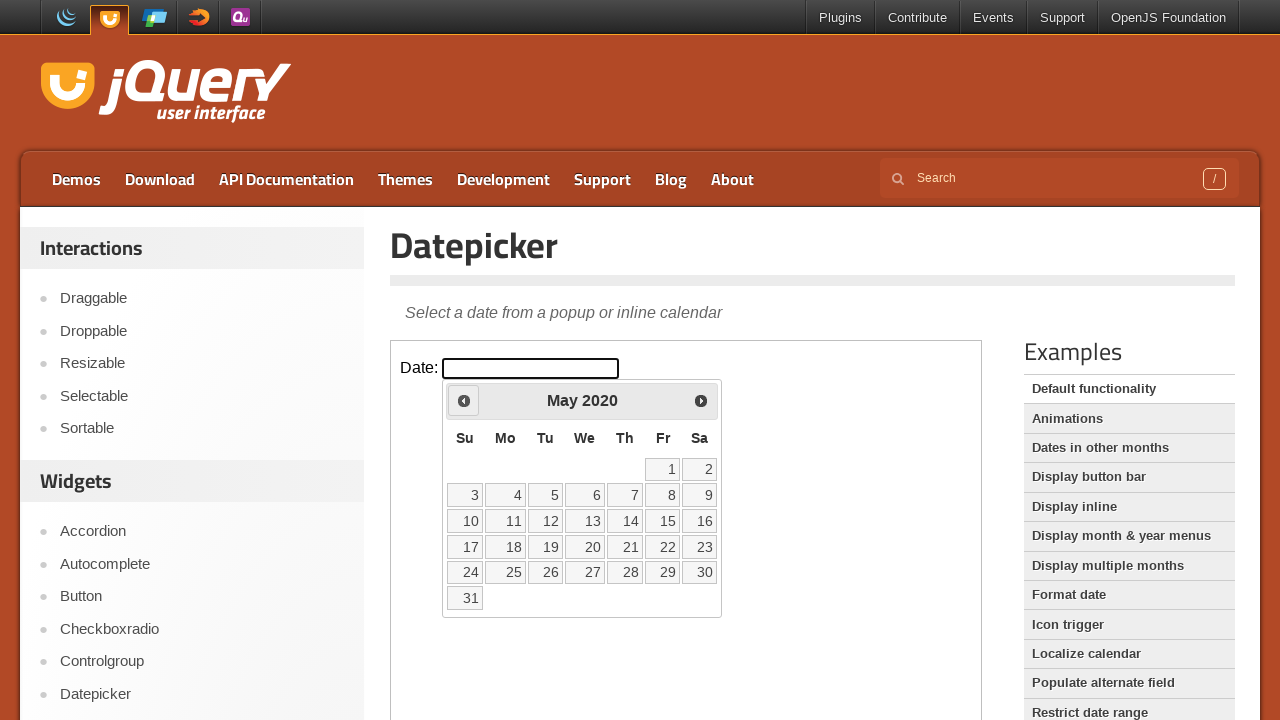

Retrieved current month: May
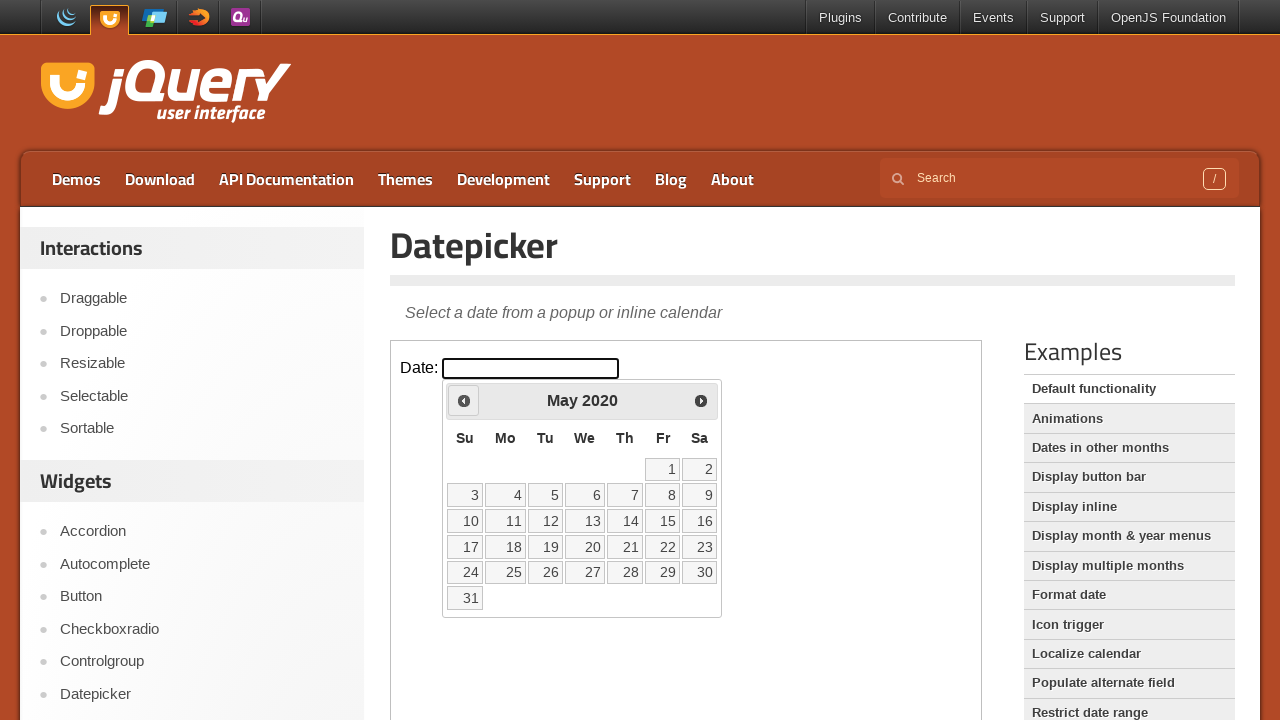

Retrieved current year: 2020
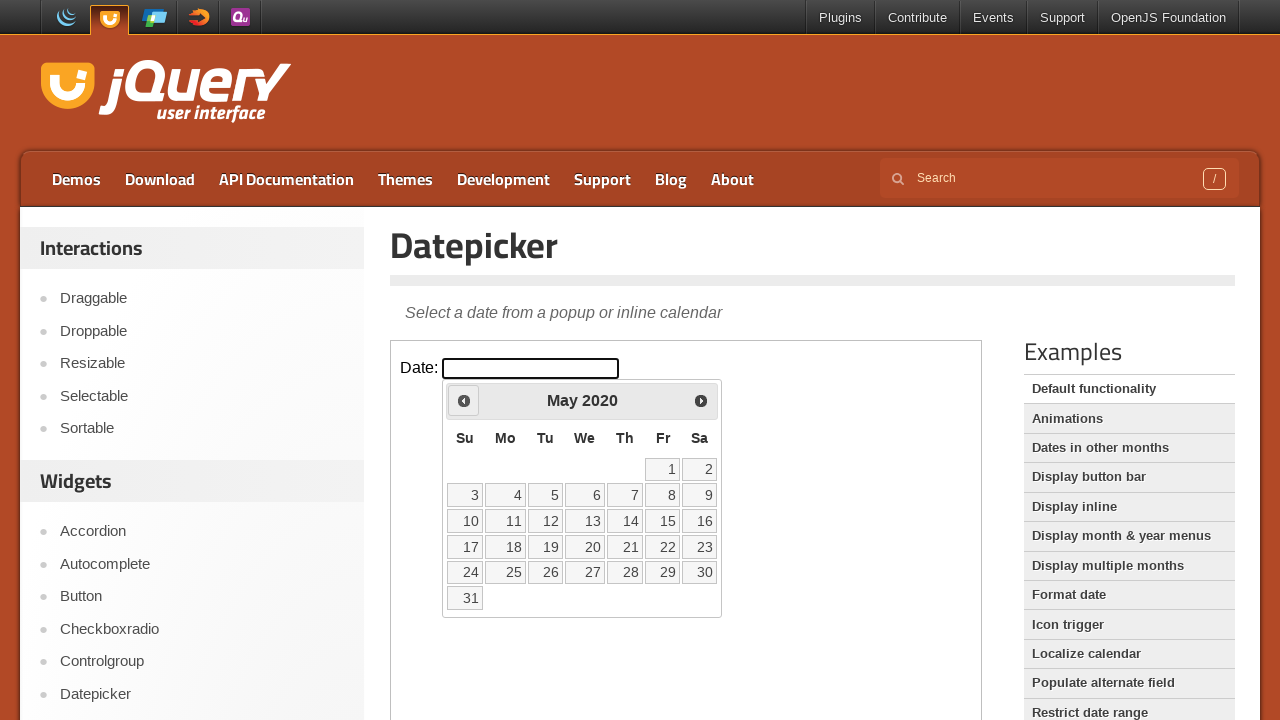

Target date (May 2020) reached
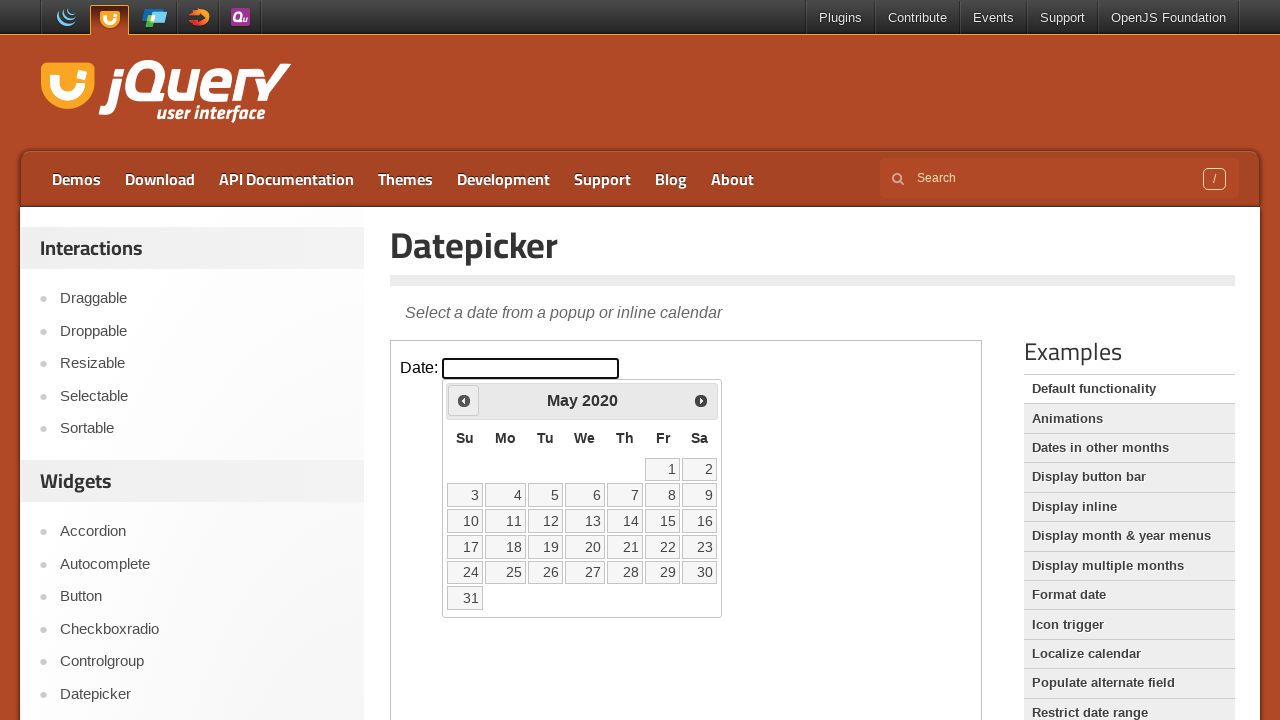

Selected date 22 from the May 2020 calendar at (663, 547) on iframe >> nth=0 >> internal:control=enter-frame >> xpath=//table[@class='ui-date
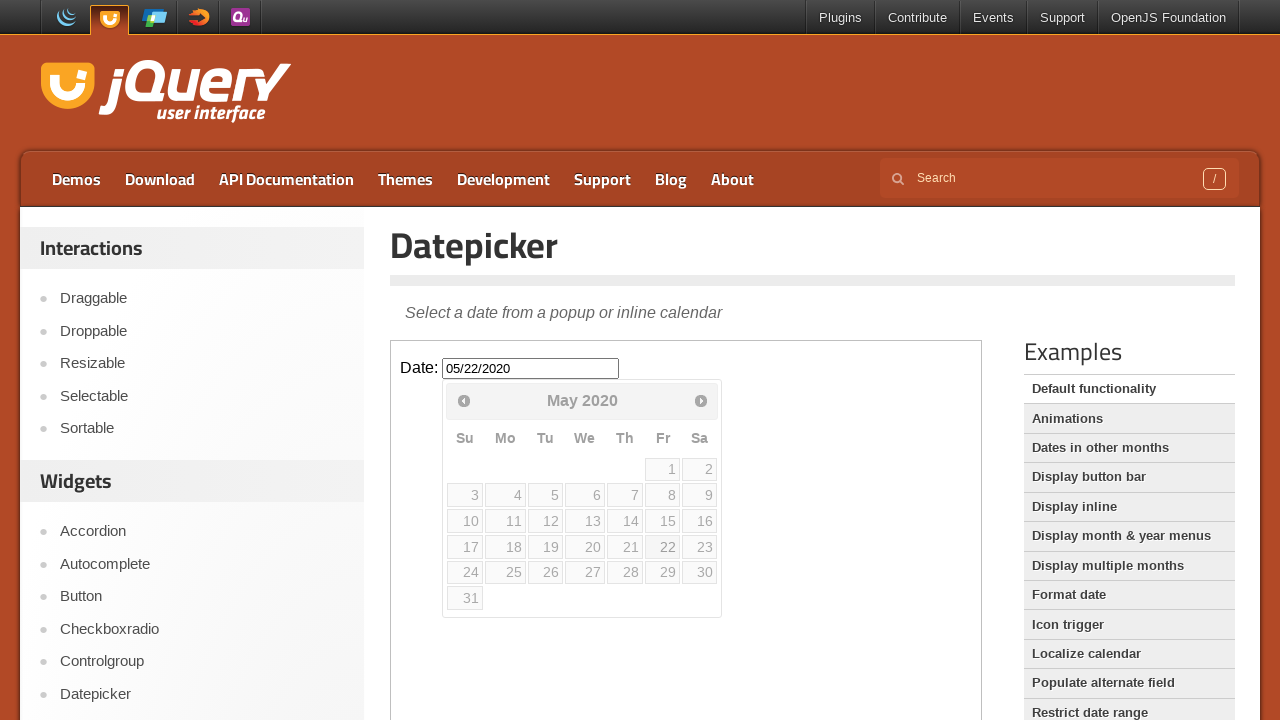

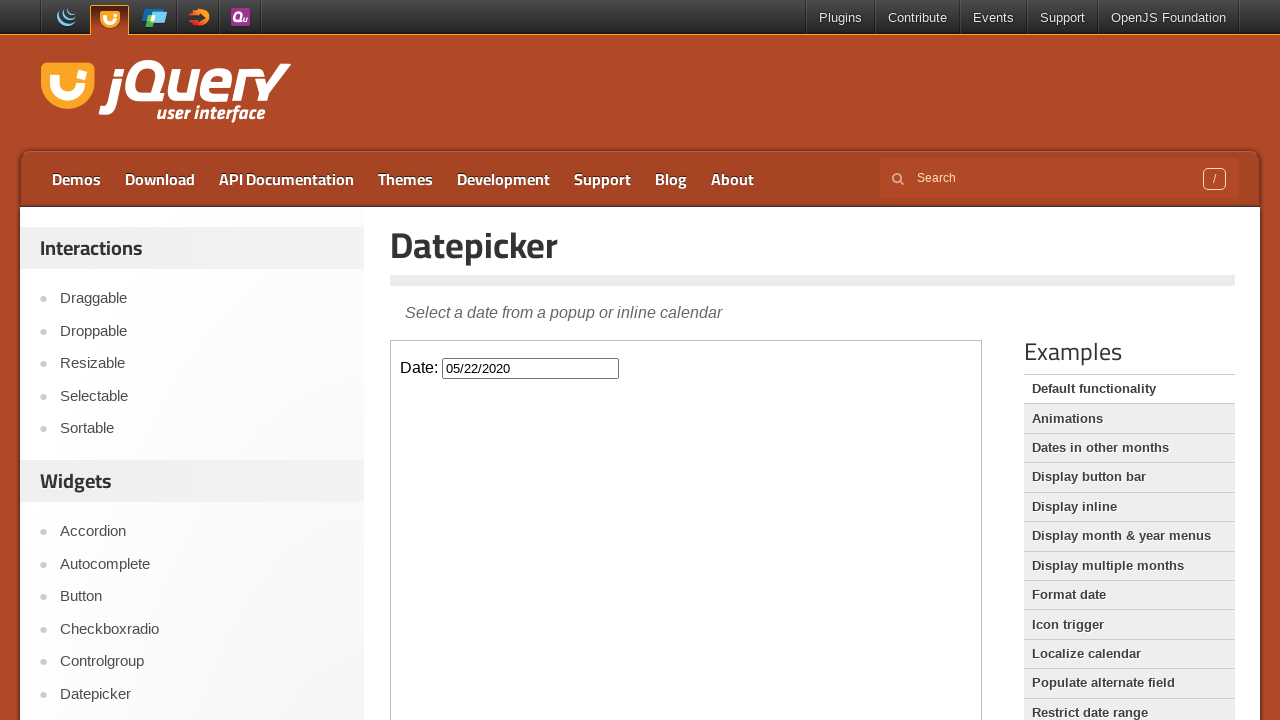